Tests the add/remove elements functionality by clicking the "Add Element" button 100 times to create delete buttons, then clicking 60 of the delete buttons to remove them, and validating the correct number of buttons remain.

Starting URL: http://the-internet.herokuapp.com/add_remove_elements/

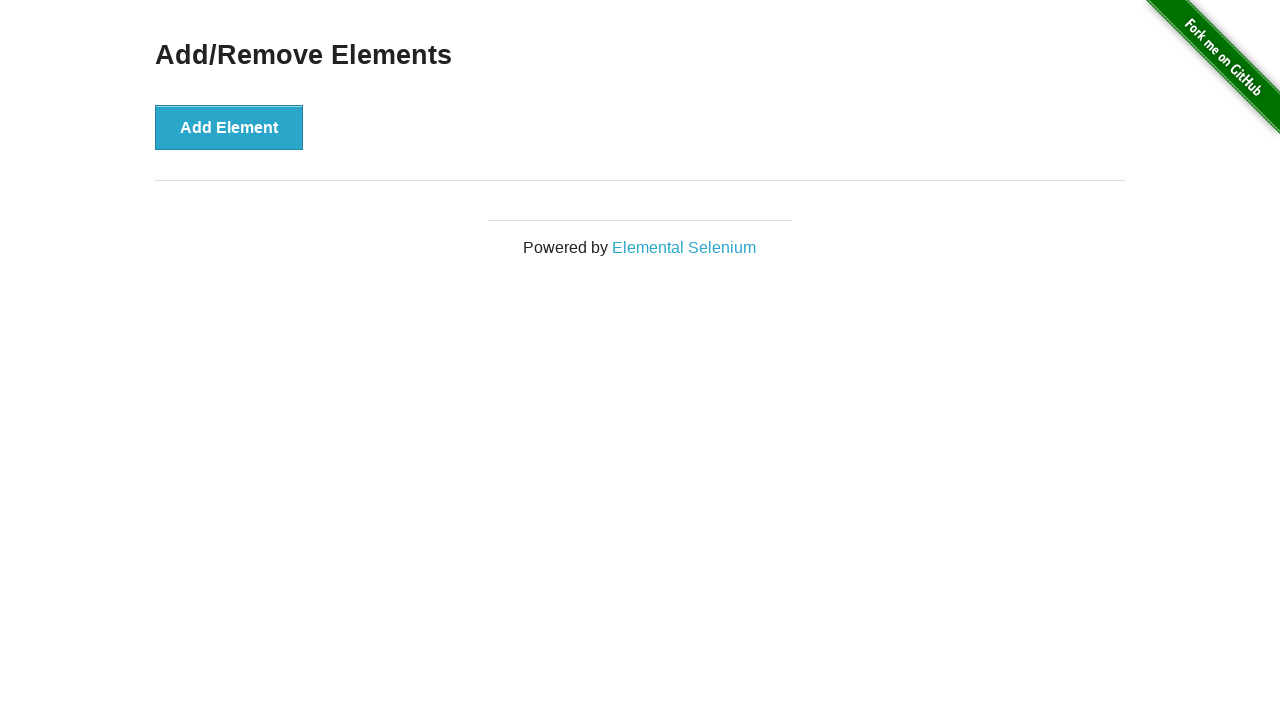

Navigated to add/remove elements page
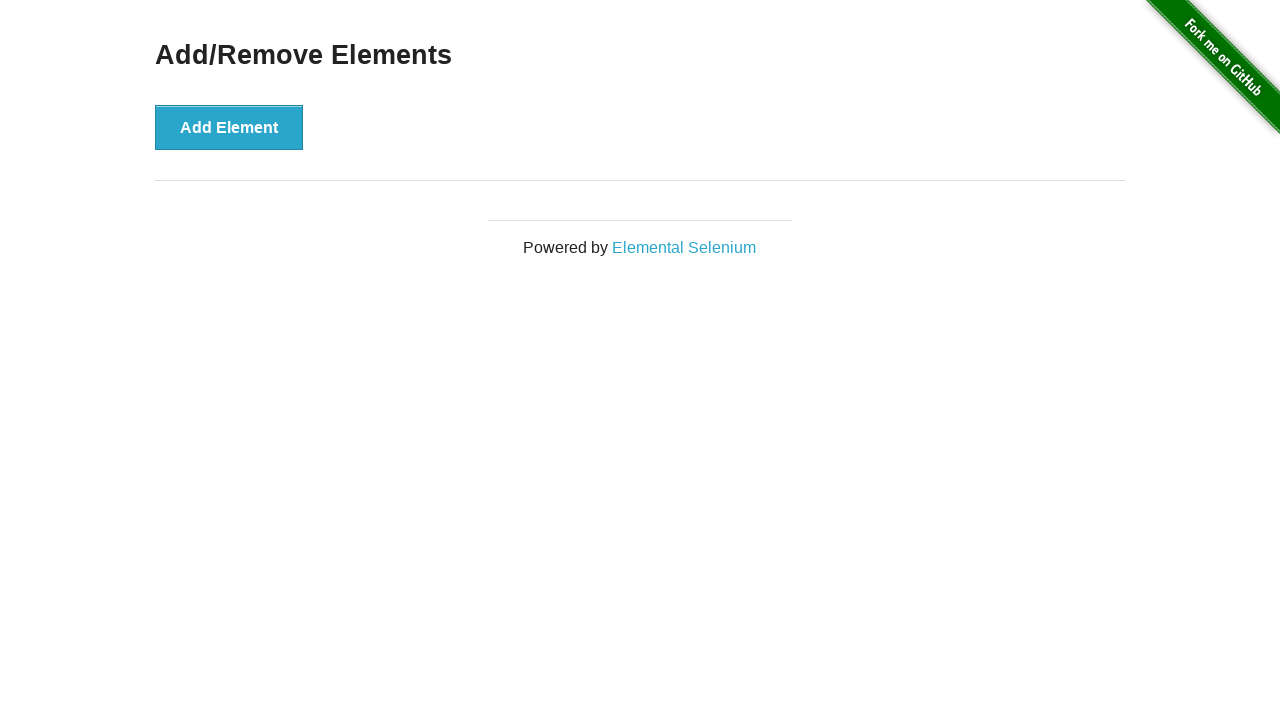

Clicked 'Add Element' button (iteration 1/100) at (229, 127) on button[onclick='addElement()']
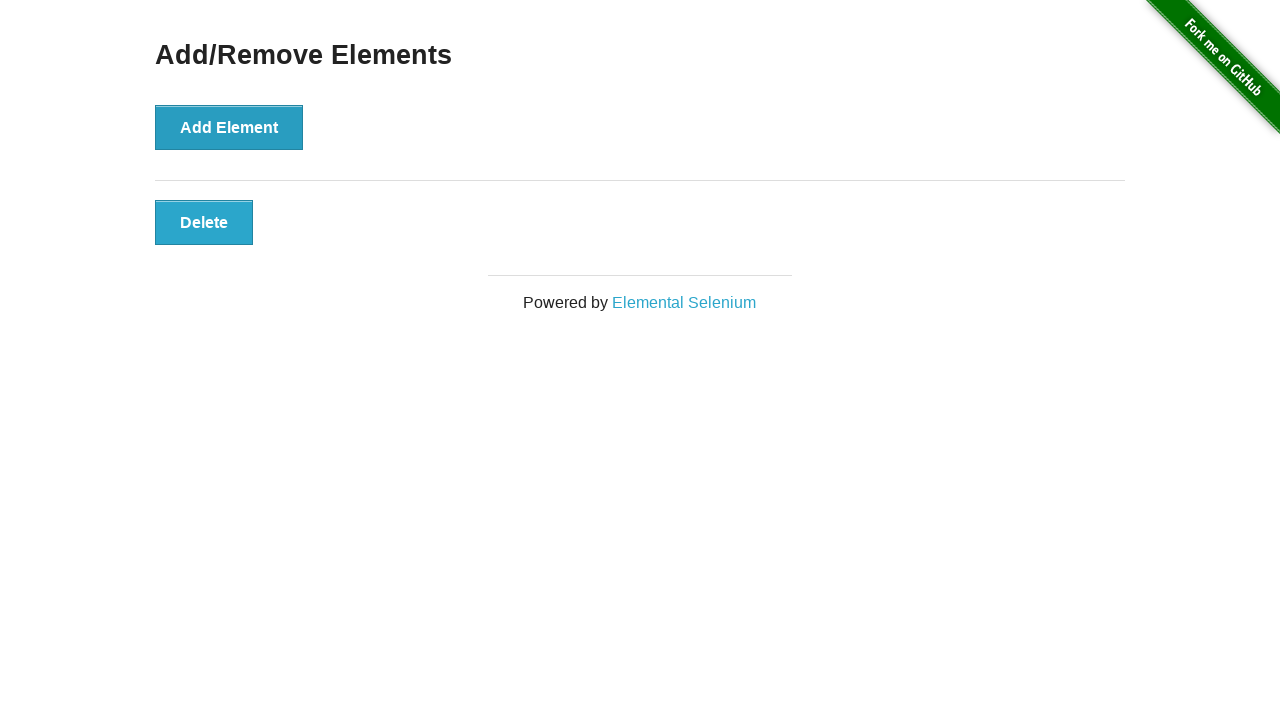

Clicked 'Add Element' button (iteration 2/100) at (229, 127) on button[onclick='addElement()']
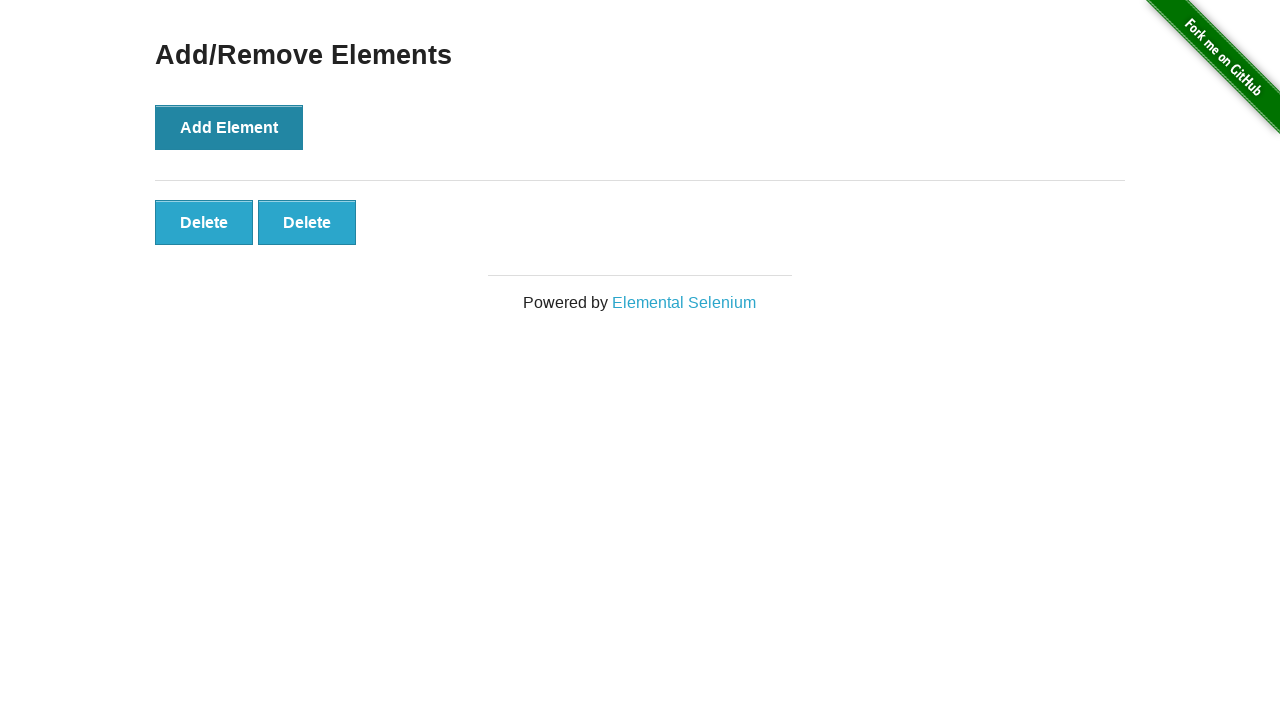

Clicked 'Add Element' button (iteration 3/100) at (229, 127) on button[onclick='addElement()']
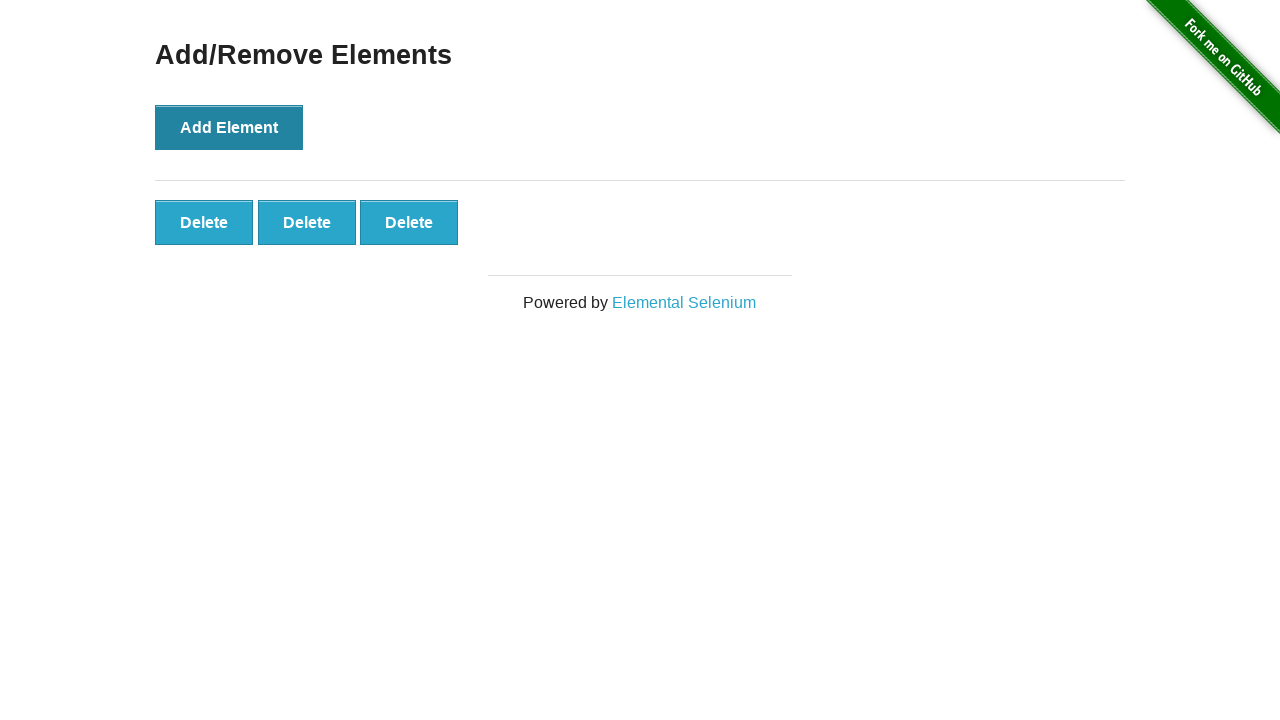

Clicked 'Add Element' button (iteration 4/100) at (229, 127) on button[onclick='addElement()']
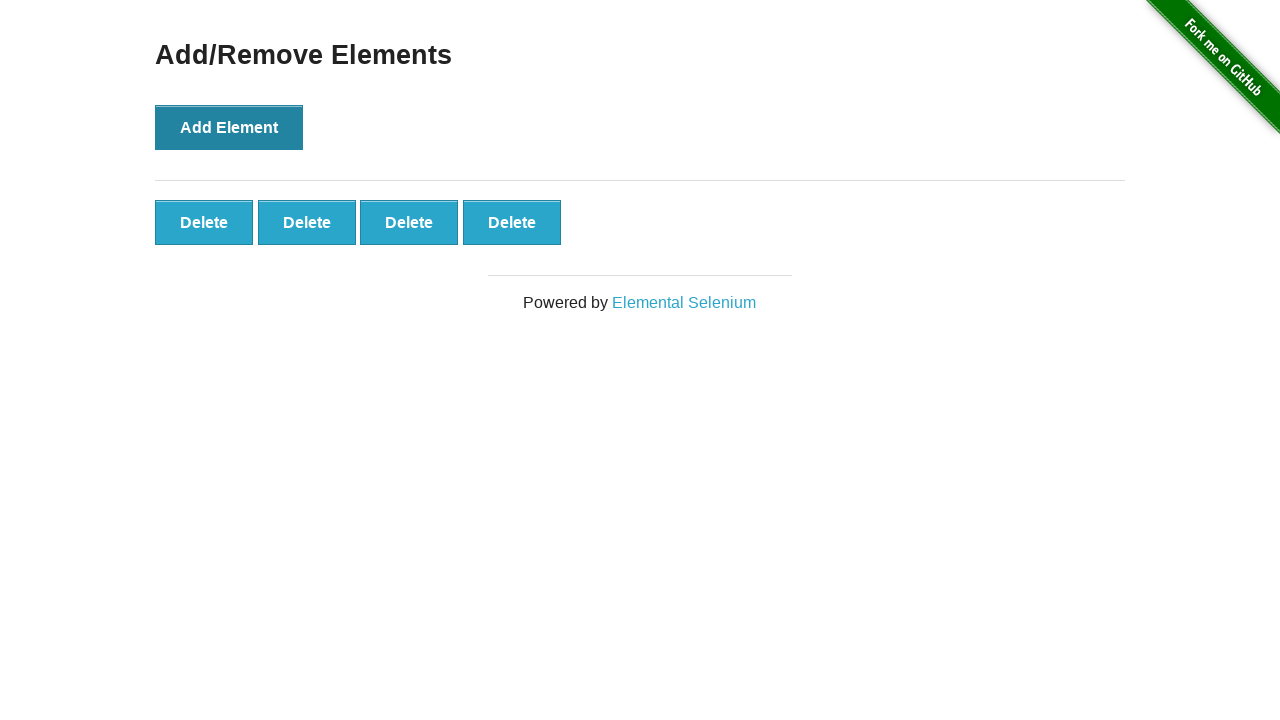

Clicked 'Add Element' button (iteration 5/100) at (229, 127) on button[onclick='addElement()']
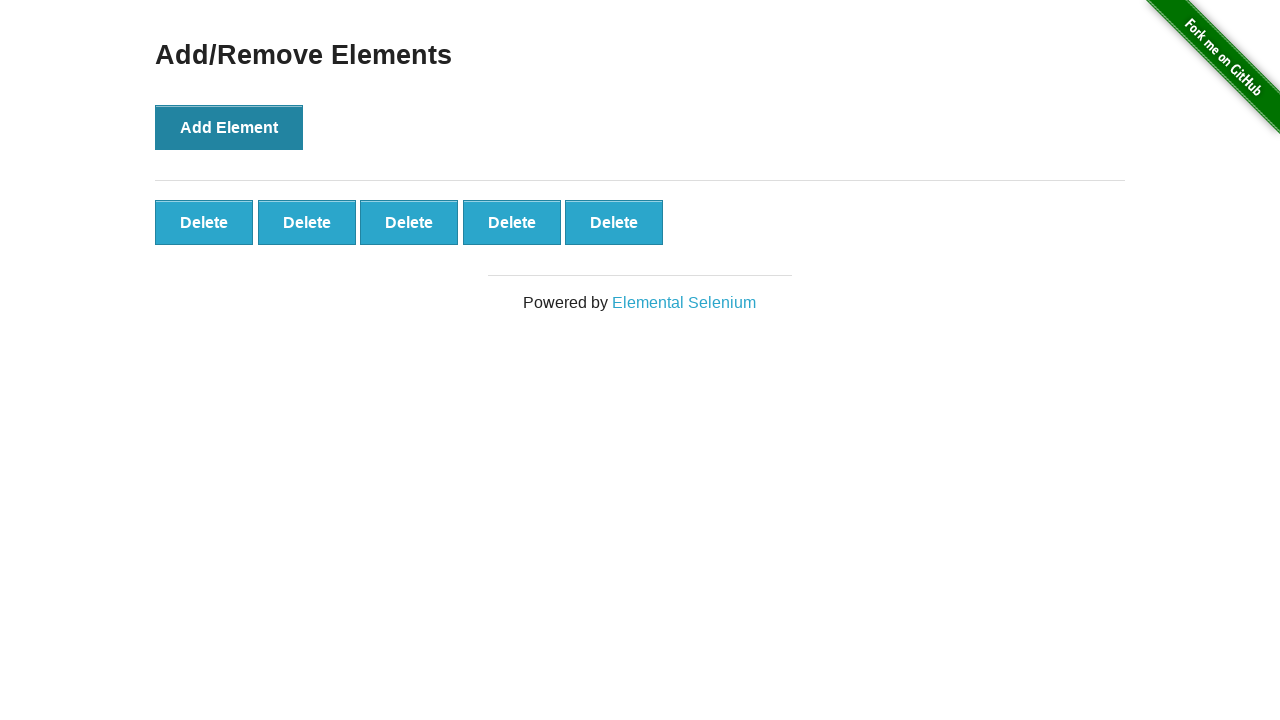

Clicked 'Add Element' button (iteration 6/100) at (229, 127) on button[onclick='addElement()']
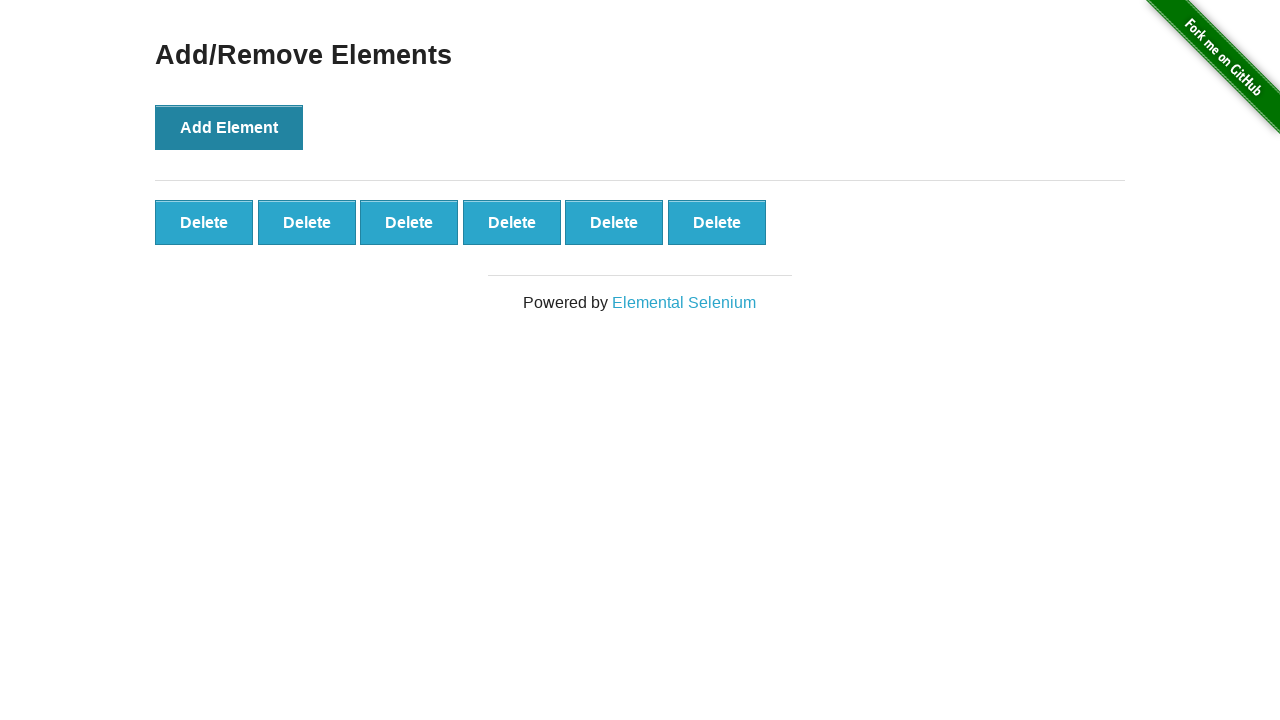

Clicked 'Add Element' button (iteration 7/100) at (229, 127) on button[onclick='addElement()']
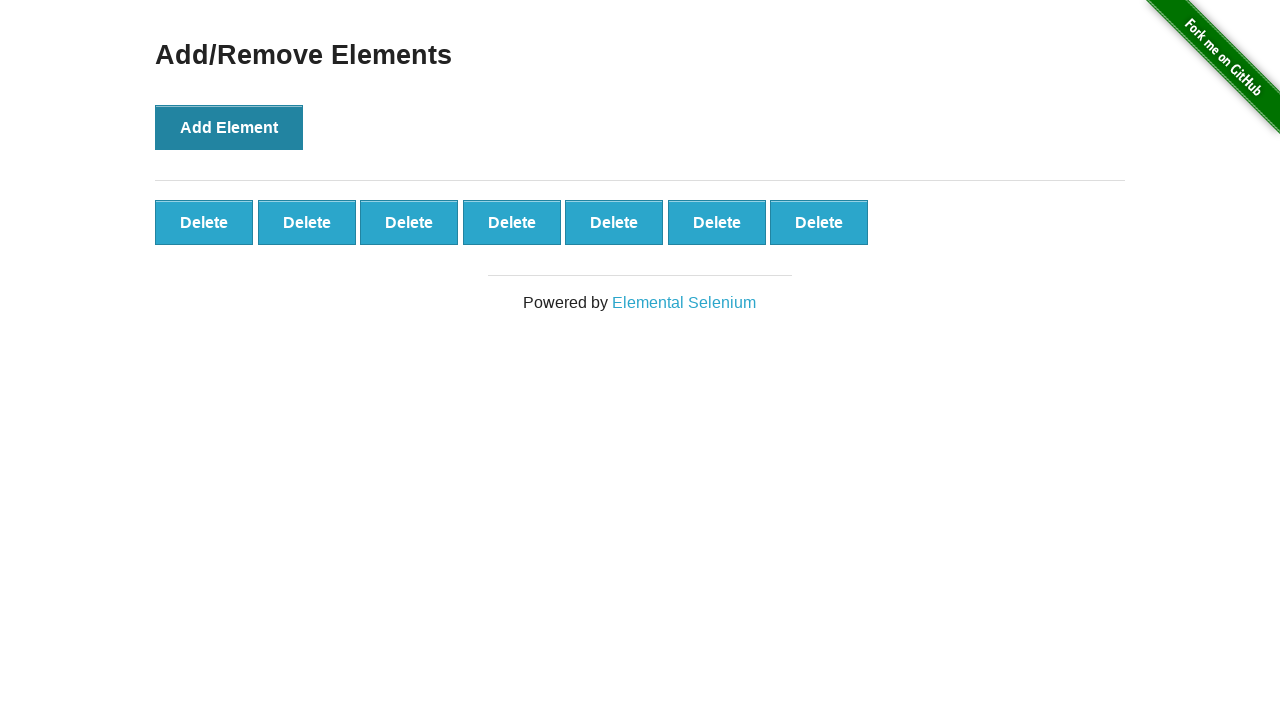

Clicked 'Add Element' button (iteration 8/100) at (229, 127) on button[onclick='addElement()']
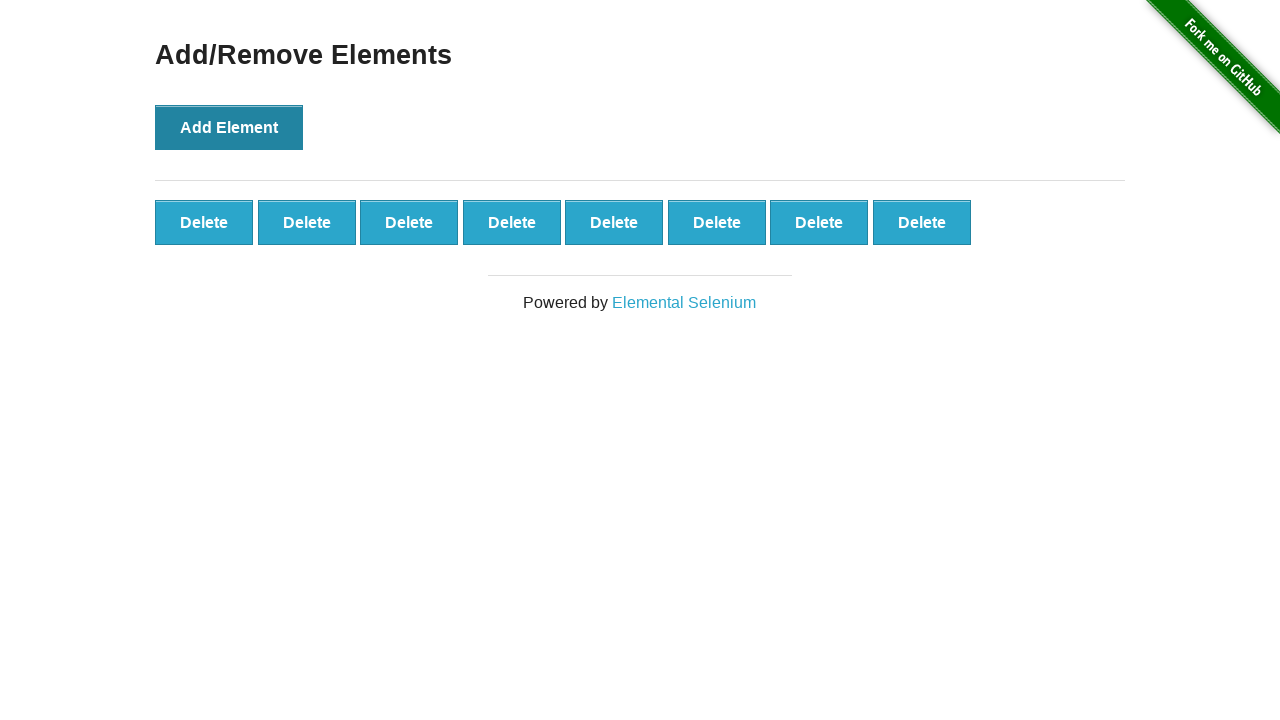

Clicked 'Add Element' button (iteration 9/100) at (229, 127) on button[onclick='addElement()']
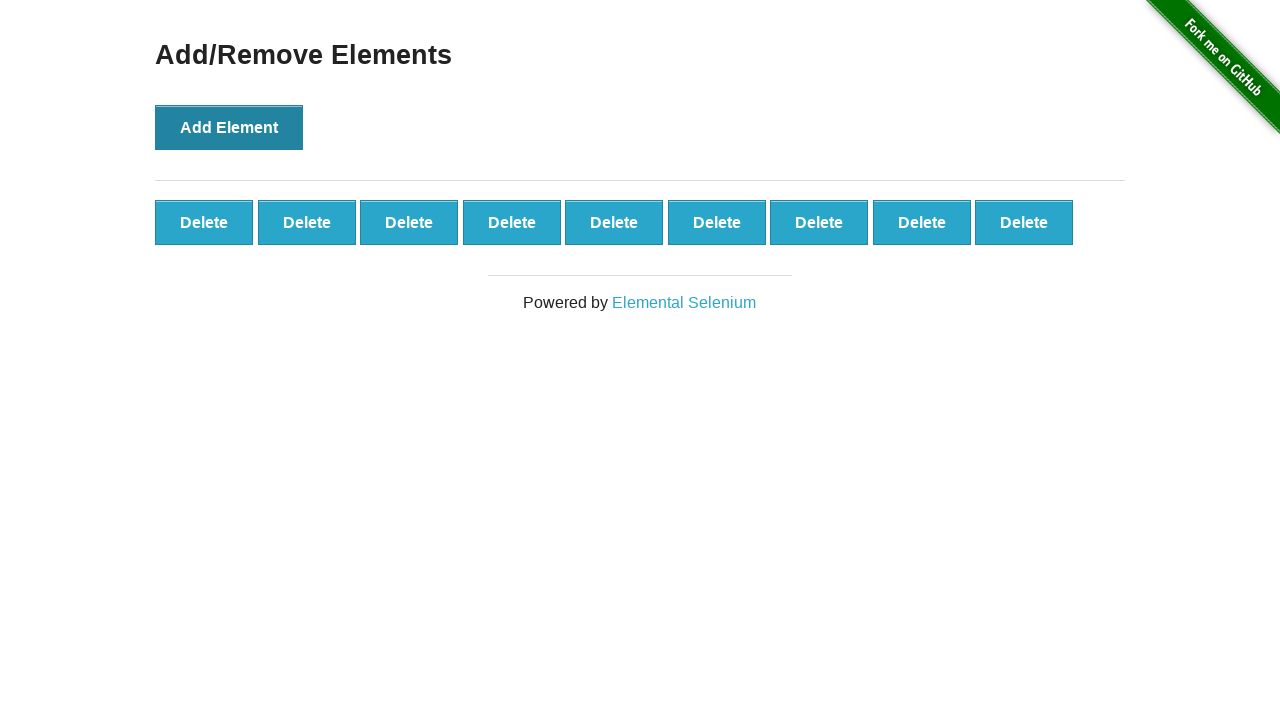

Clicked 'Add Element' button (iteration 10/100) at (229, 127) on button[onclick='addElement()']
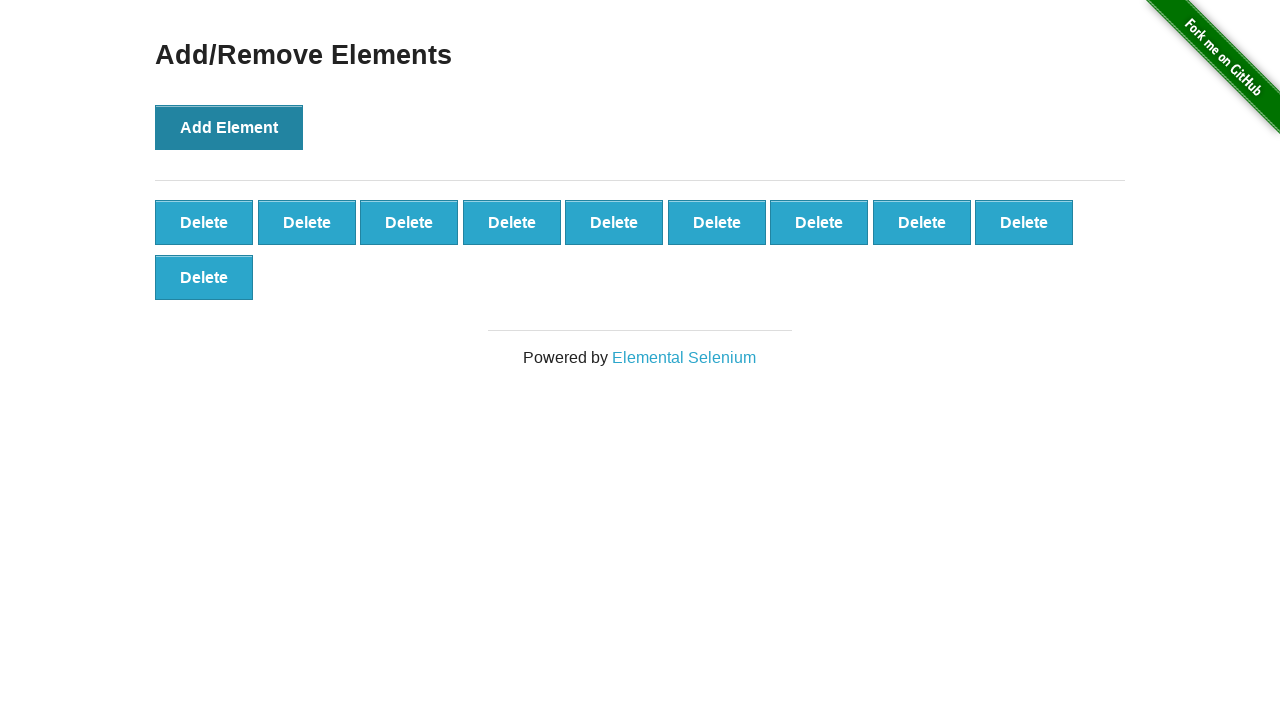

Clicked 'Add Element' button (iteration 11/100) at (229, 127) on button[onclick='addElement()']
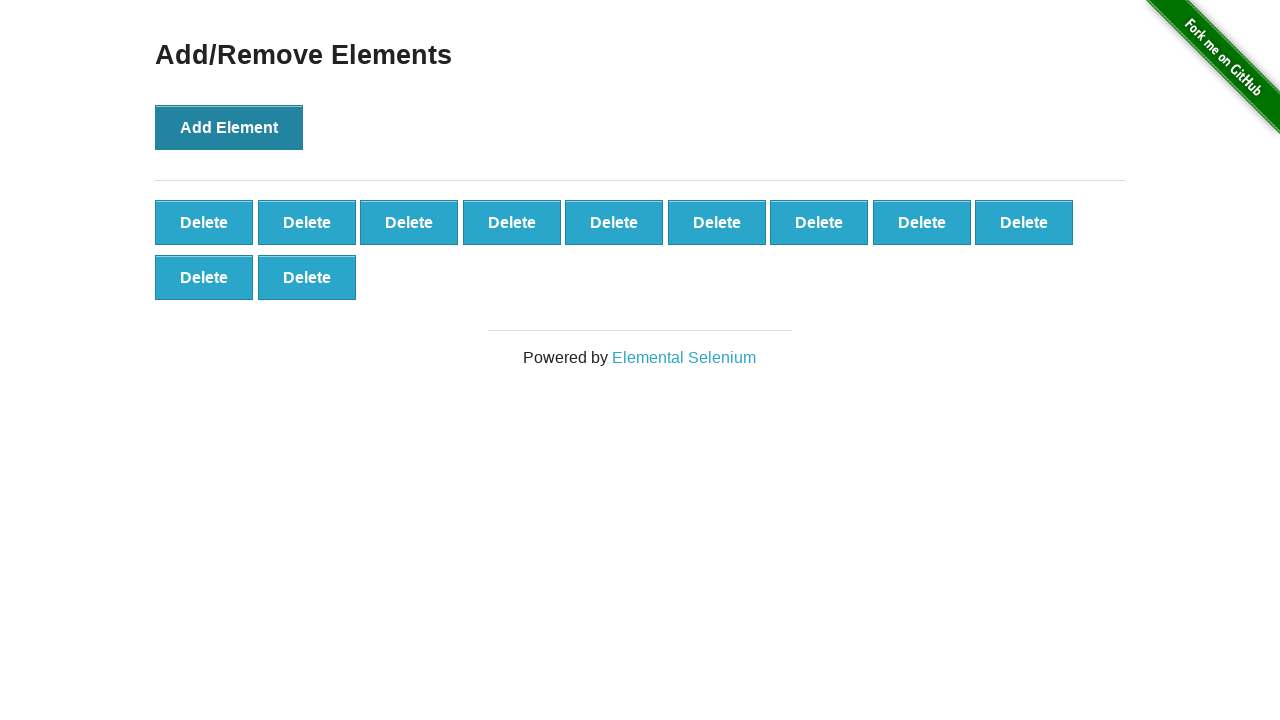

Clicked 'Add Element' button (iteration 12/100) at (229, 127) on button[onclick='addElement()']
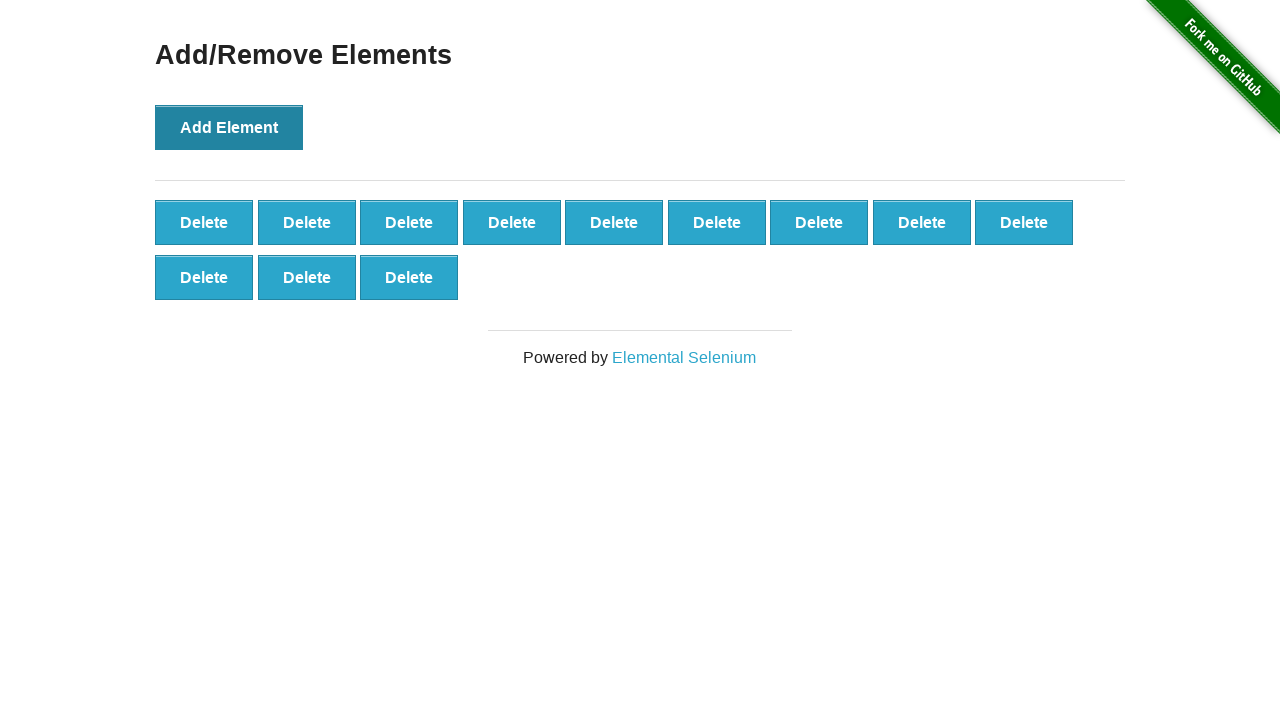

Clicked 'Add Element' button (iteration 13/100) at (229, 127) on button[onclick='addElement()']
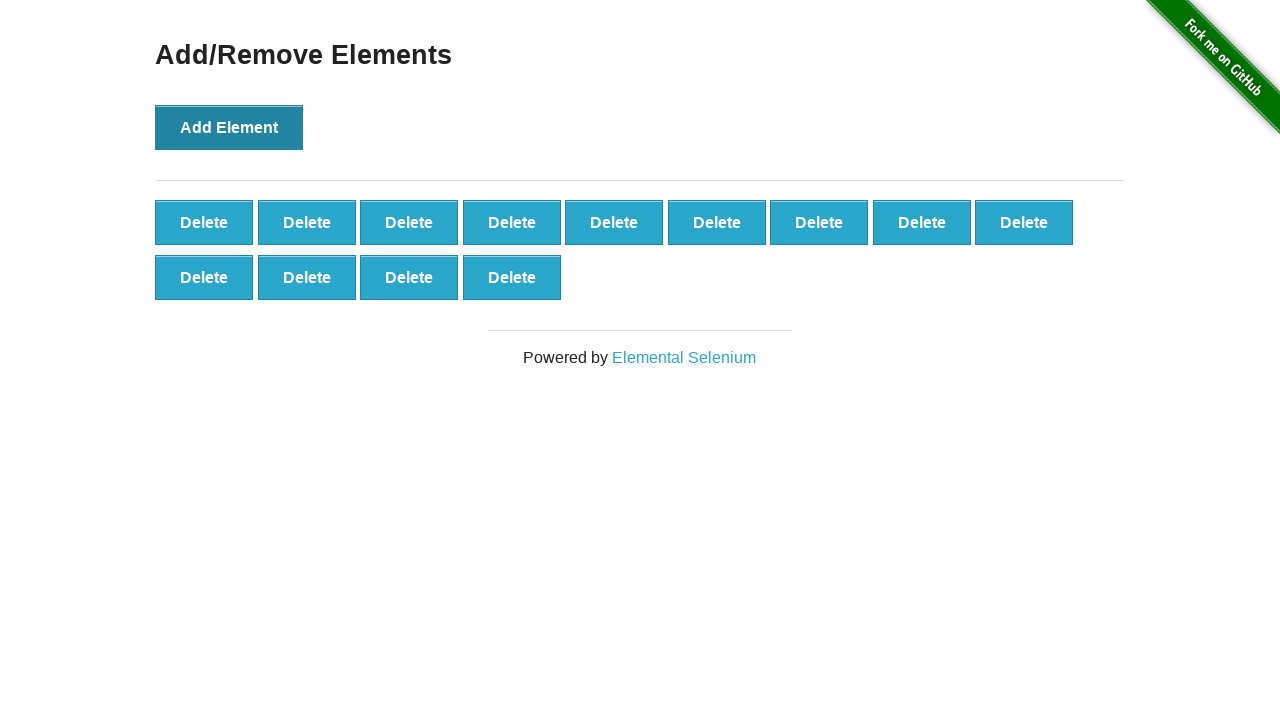

Clicked 'Add Element' button (iteration 14/100) at (229, 127) on button[onclick='addElement()']
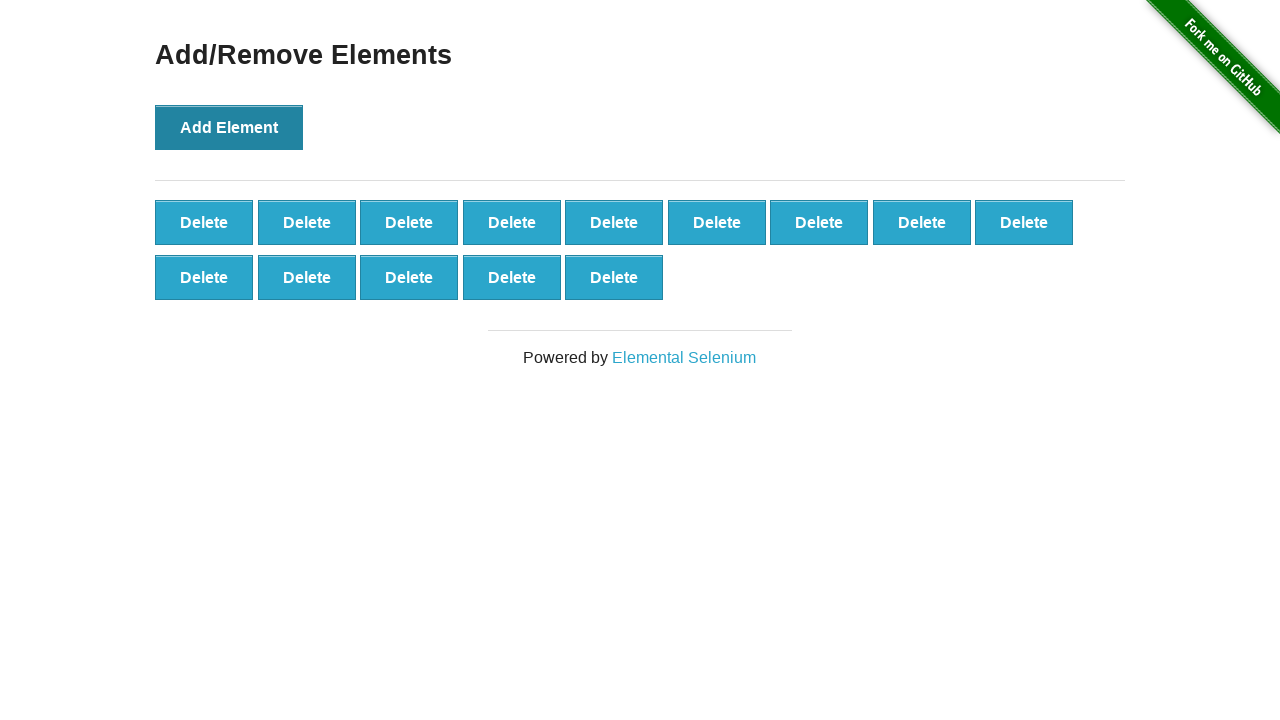

Clicked 'Add Element' button (iteration 15/100) at (229, 127) on button[onclick='addElement()']
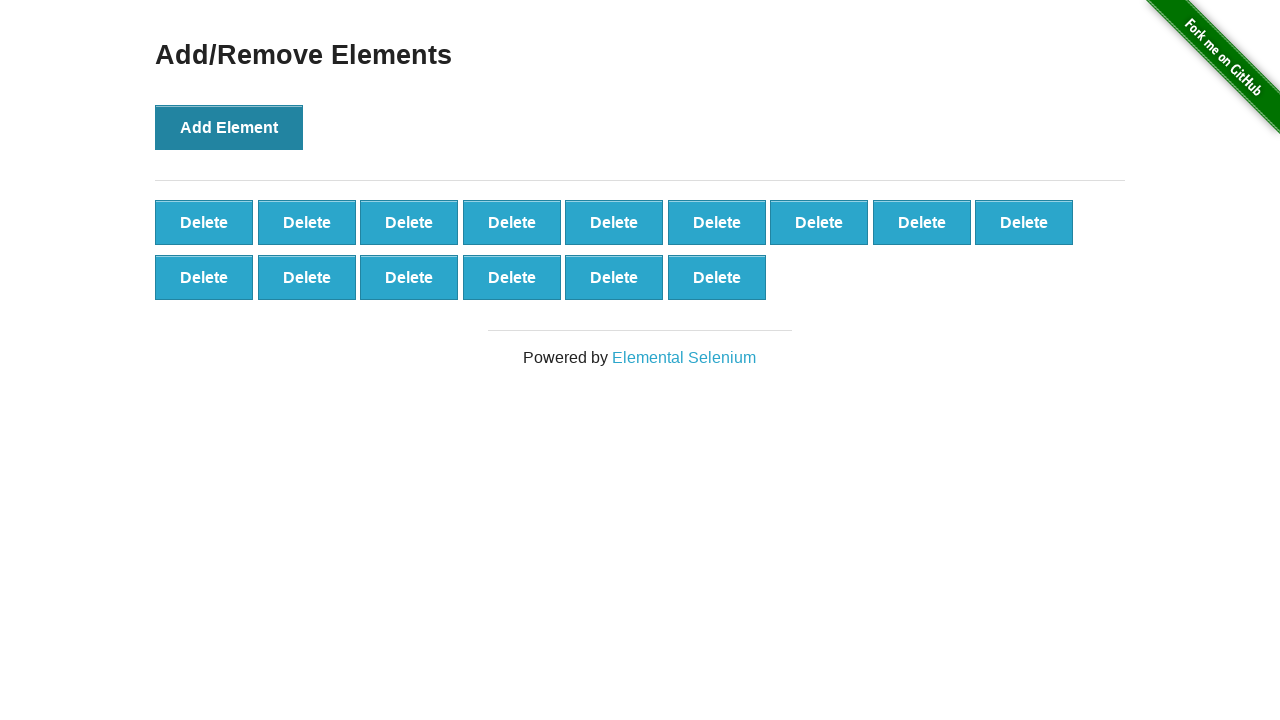

Clicked 'Add Element' button (iteration 16/100) at (229, 127) on button[onclick='addElement()']
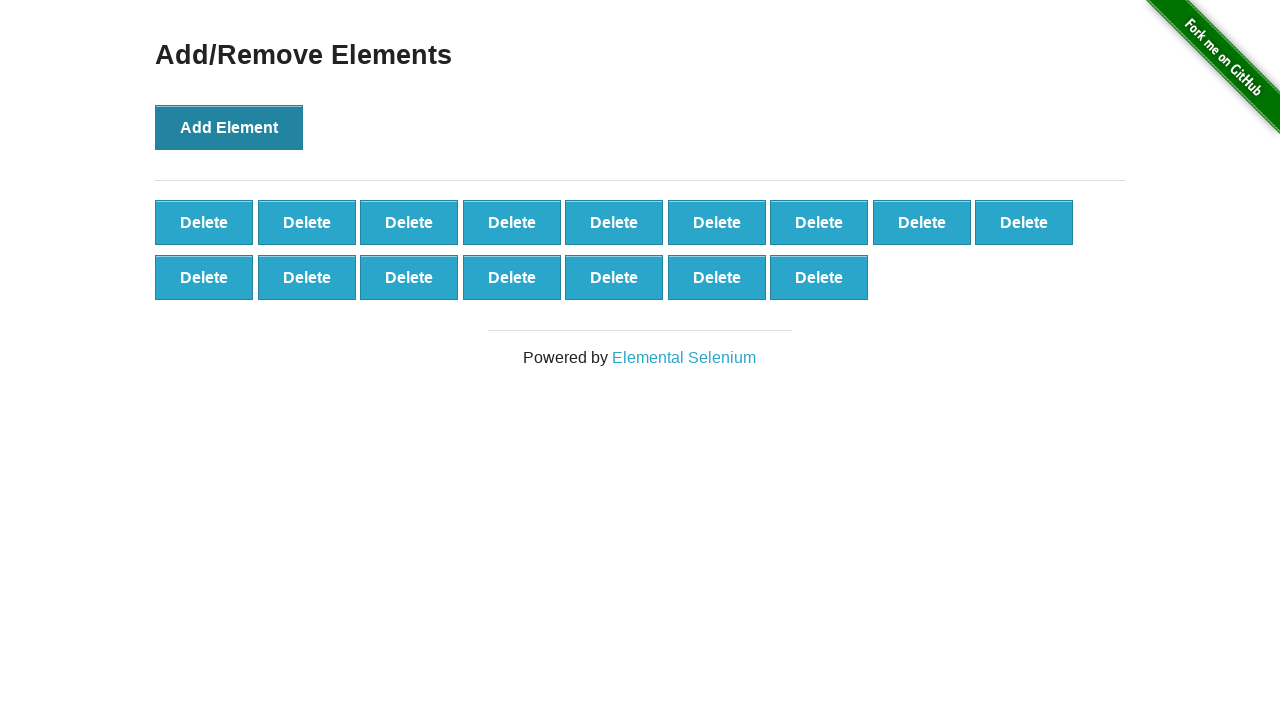

Clicked 'Add Element' button (iteration 17/100) at (229, 127) on button[onclick='addElement()']
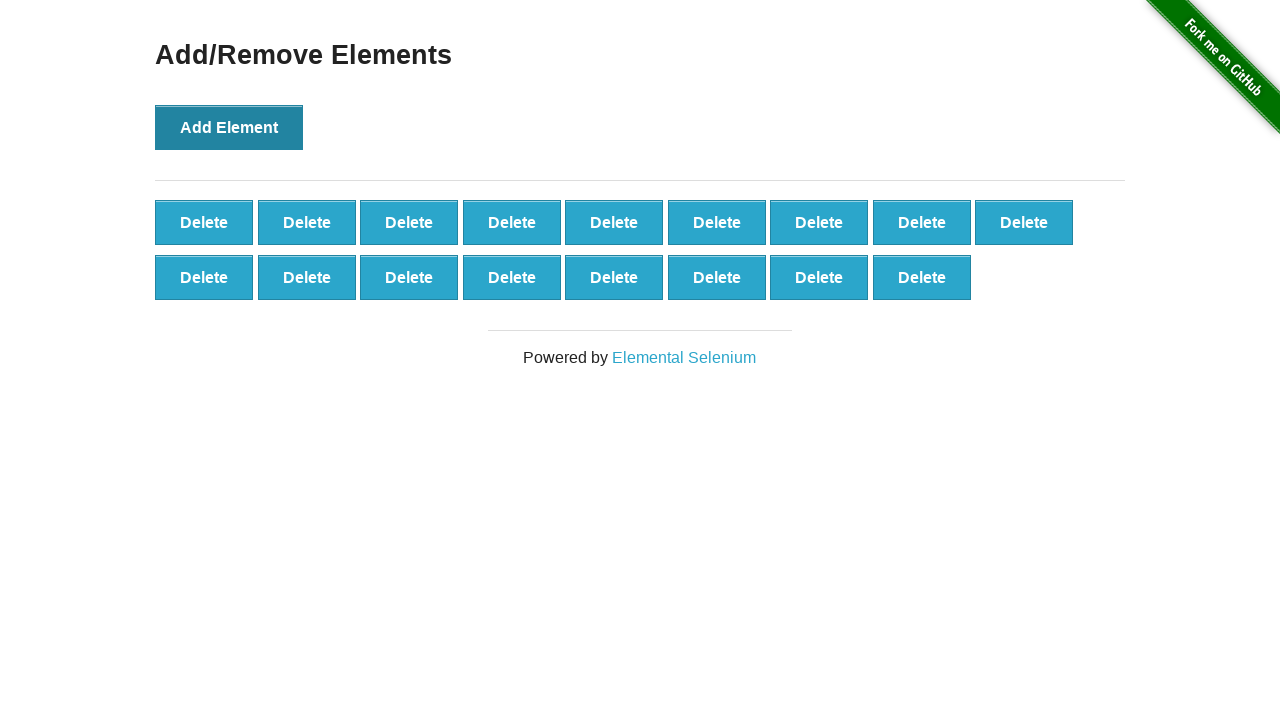

Clicked 'Add Element' button (iteration 18/100) at (229, 127) on button[onclick='addElement()']
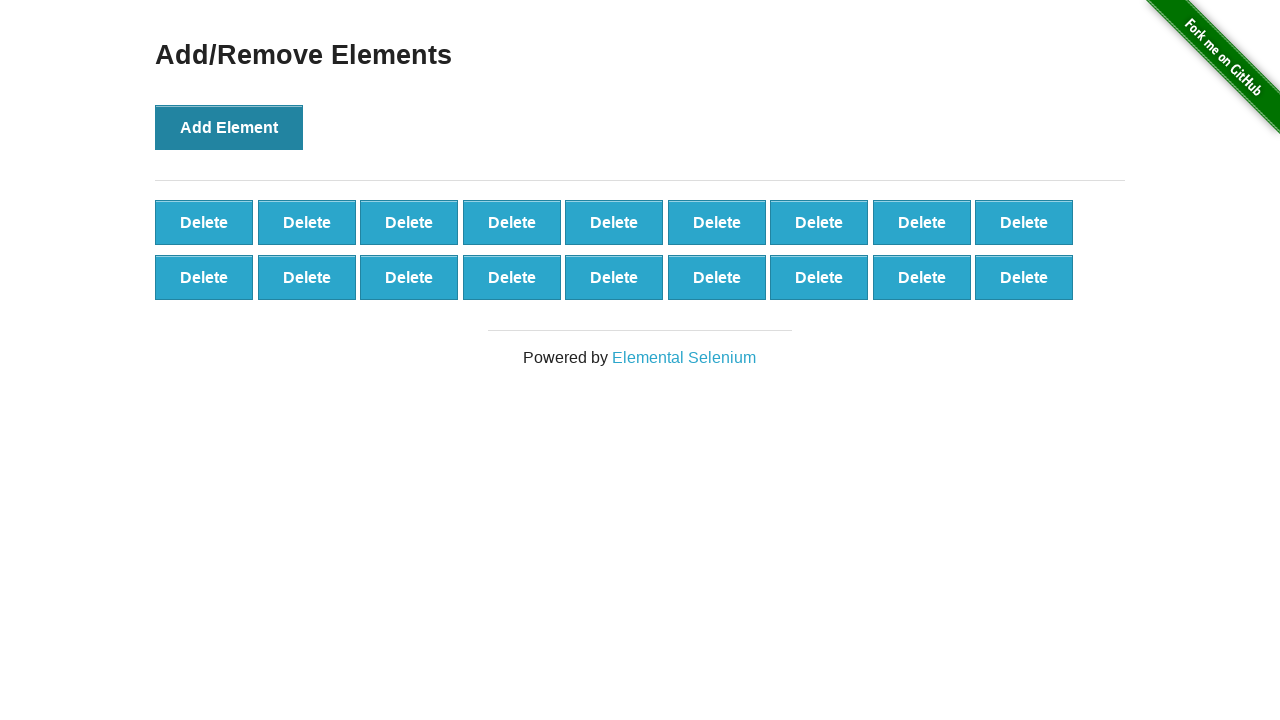

Clicked 'Add Element' button (iteration 19/100) at (229, 127) on button[onclick='addElement()']
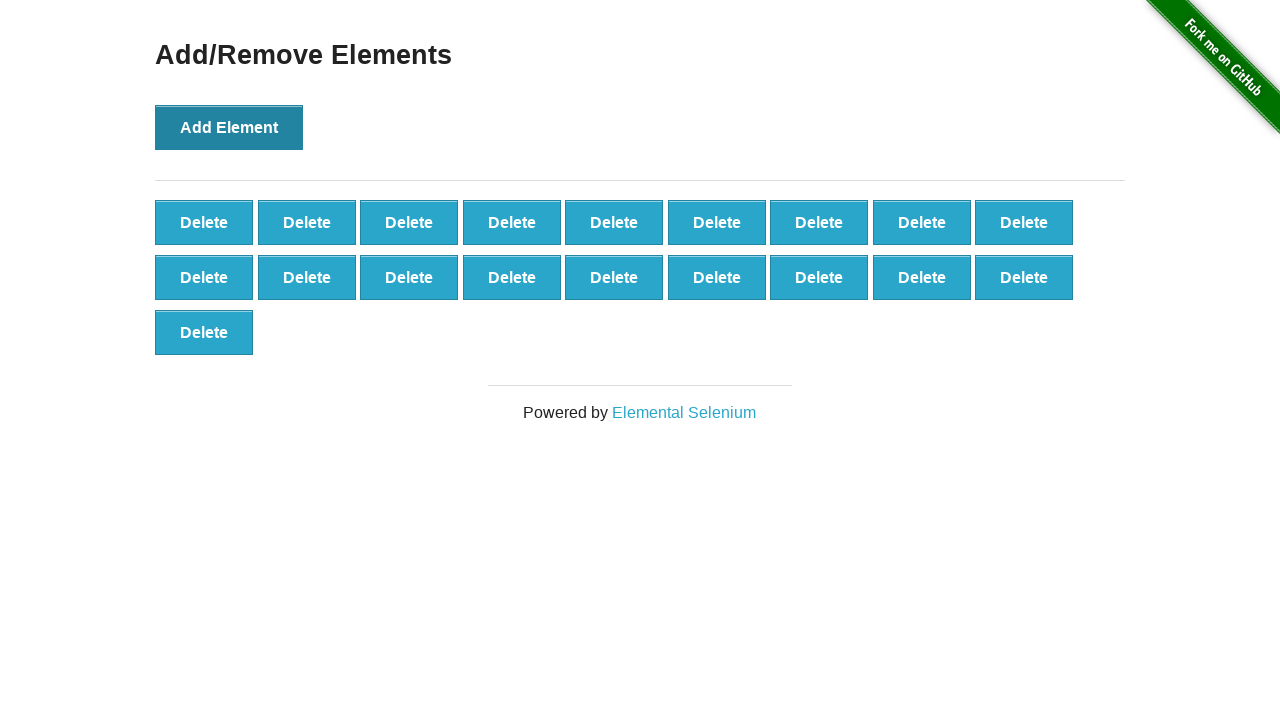

Clicked 'Add Element' button (iteration 20/100) at (229, 127) on button[onclick='addElement()']
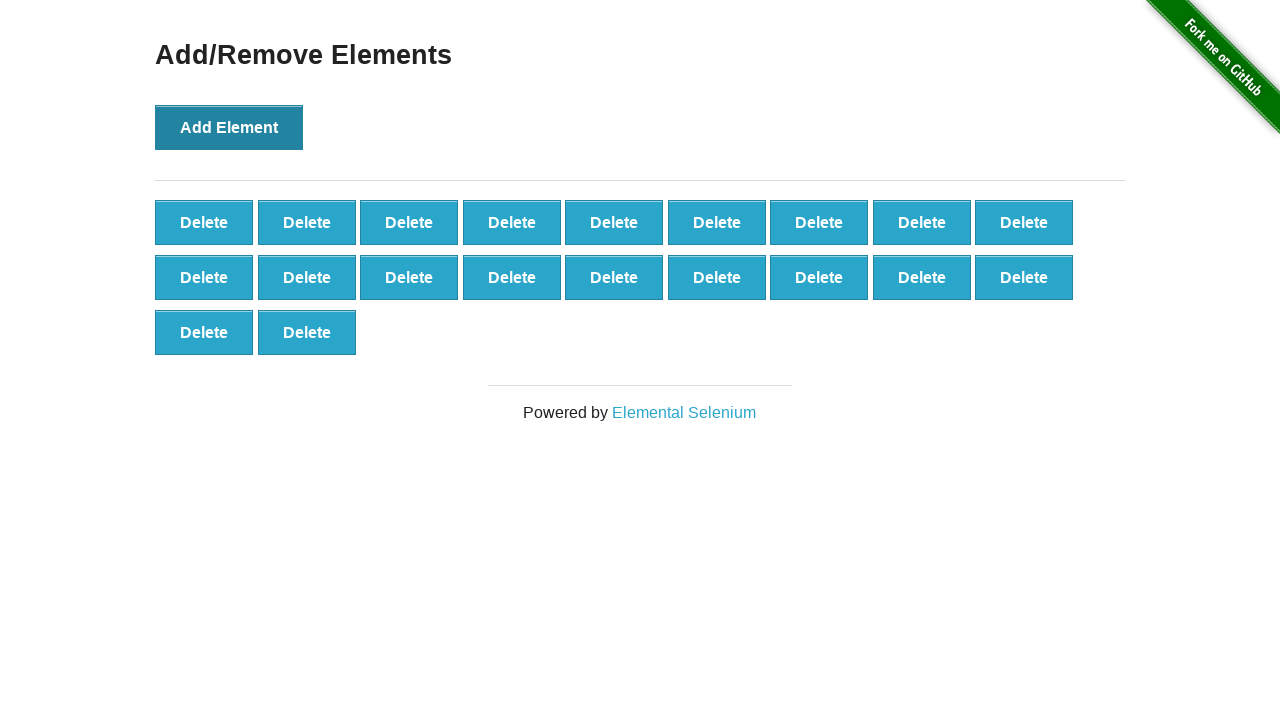

Clicked 'Add Element' button (iteration 21/100) at (229, 127) on button[onclick='addElement()']
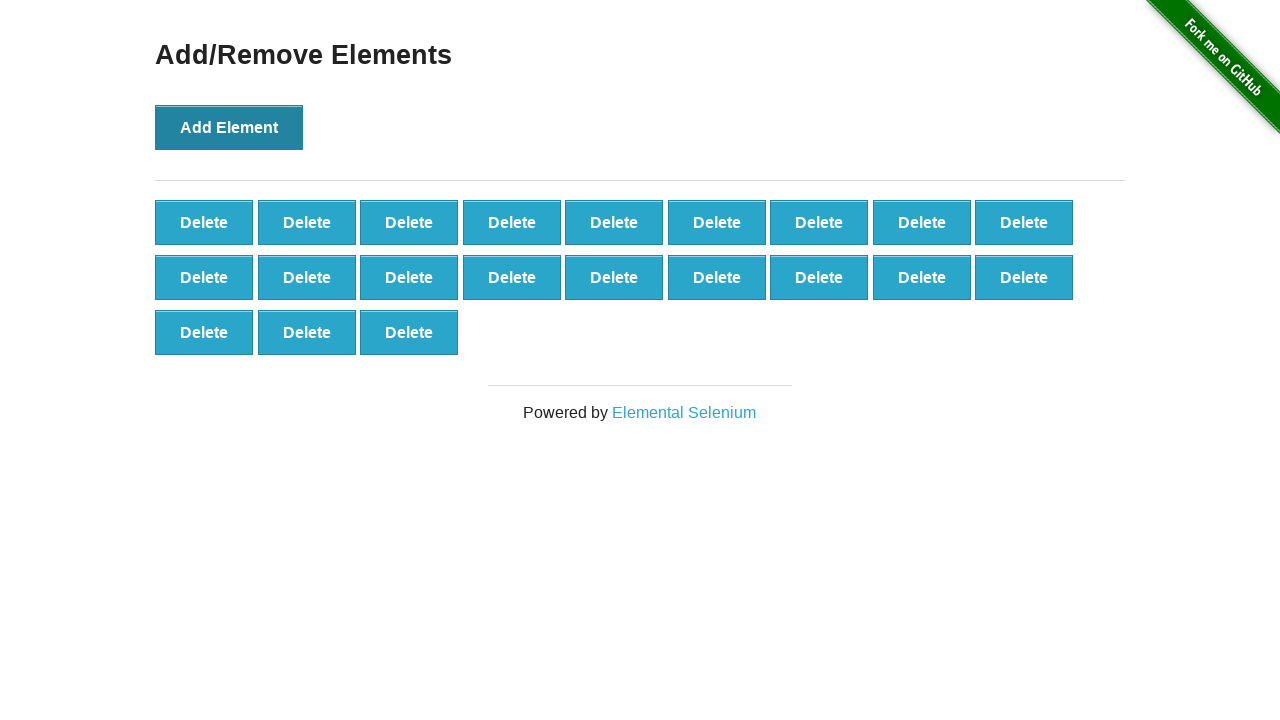

Clicked 'Add Element' button (iteration 22/100) at (229, 127) on button[onclick='addElement()']
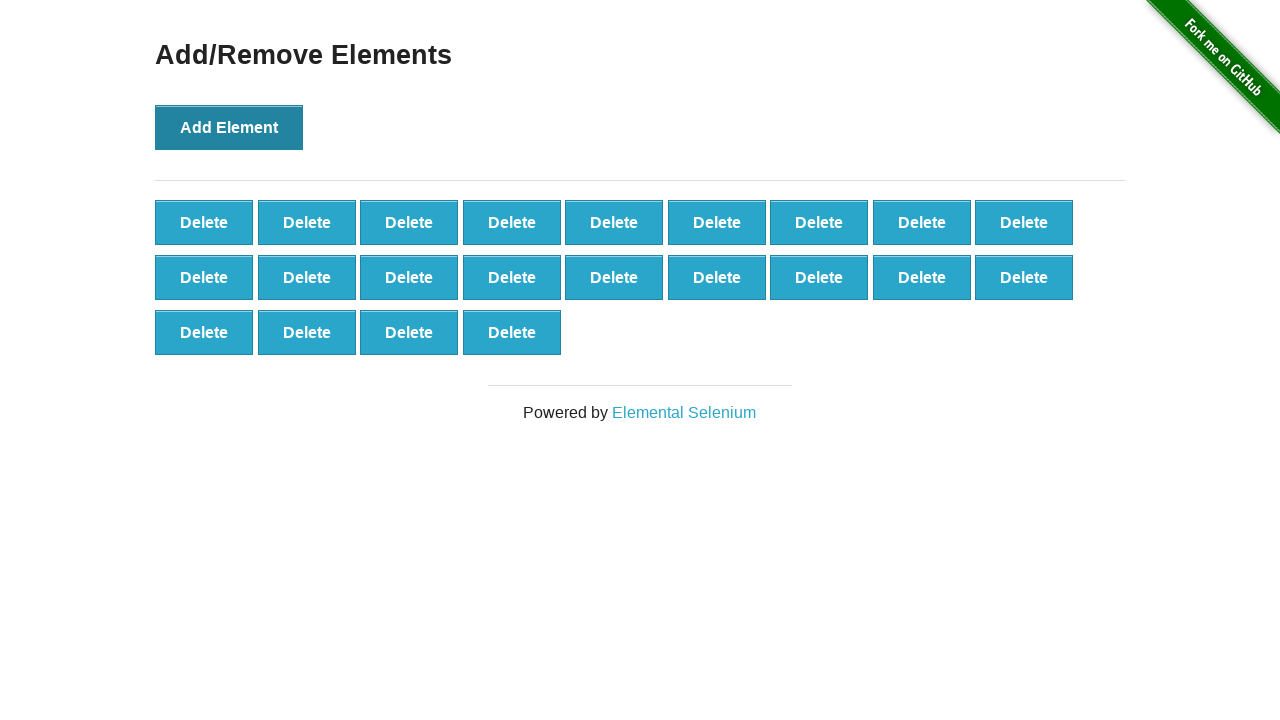

Clicked 'Add Element' button (iteration 23/100) at (229, 127) on button[onclick='addElement()']
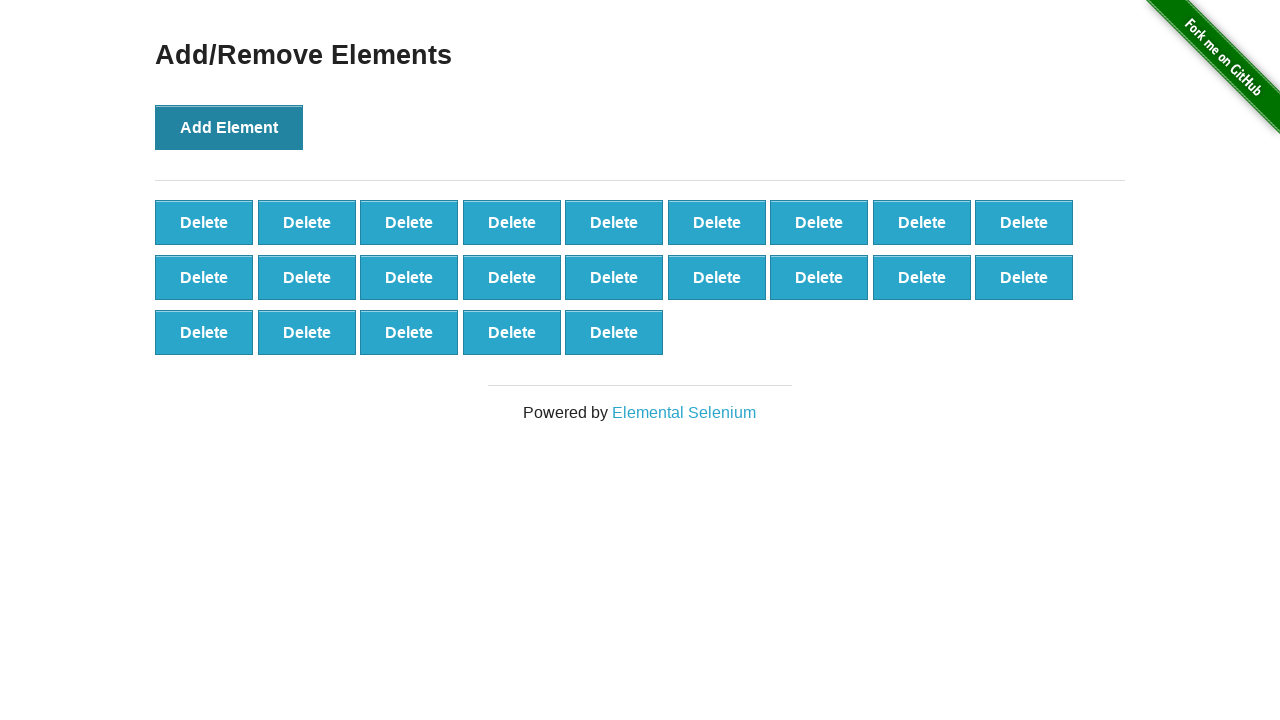

Clicked 'Add Element' button (iteration 24/100) at (229, 127) on button[onclick='addElement()']
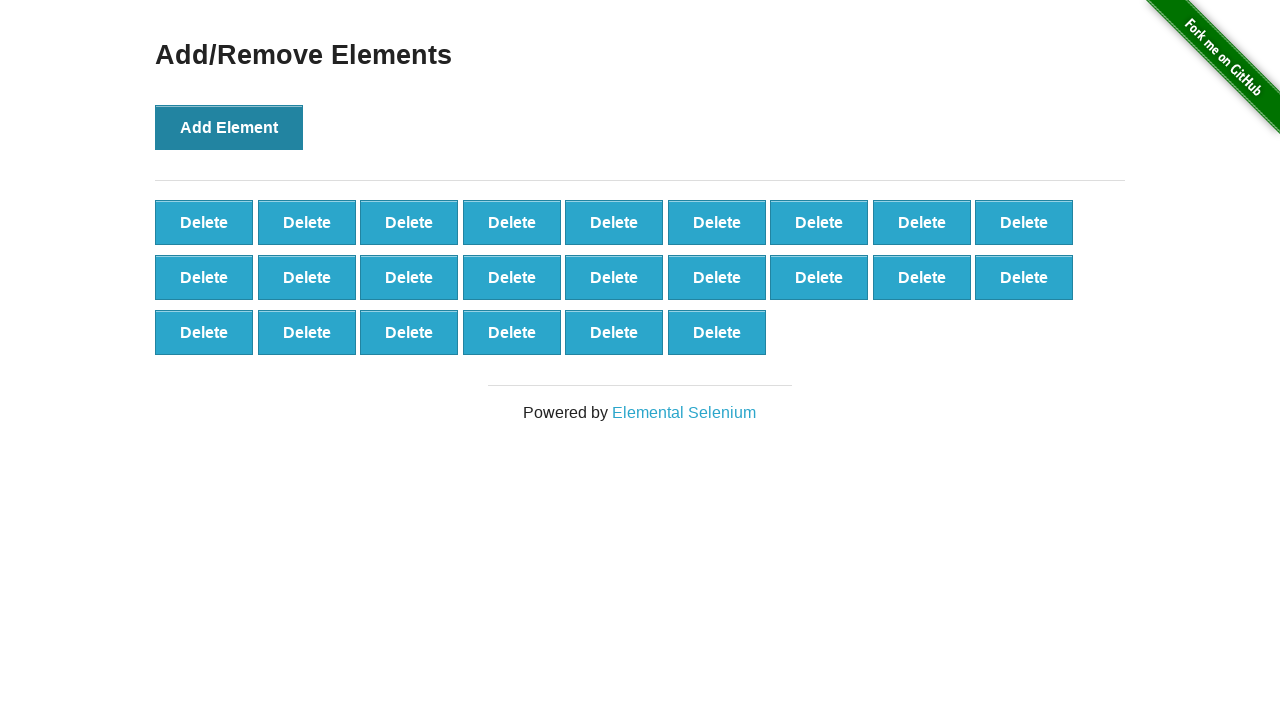

Clicked 'Add Element' button (iteration 25/100) at (229, 127) on button[onclick='addElement()']
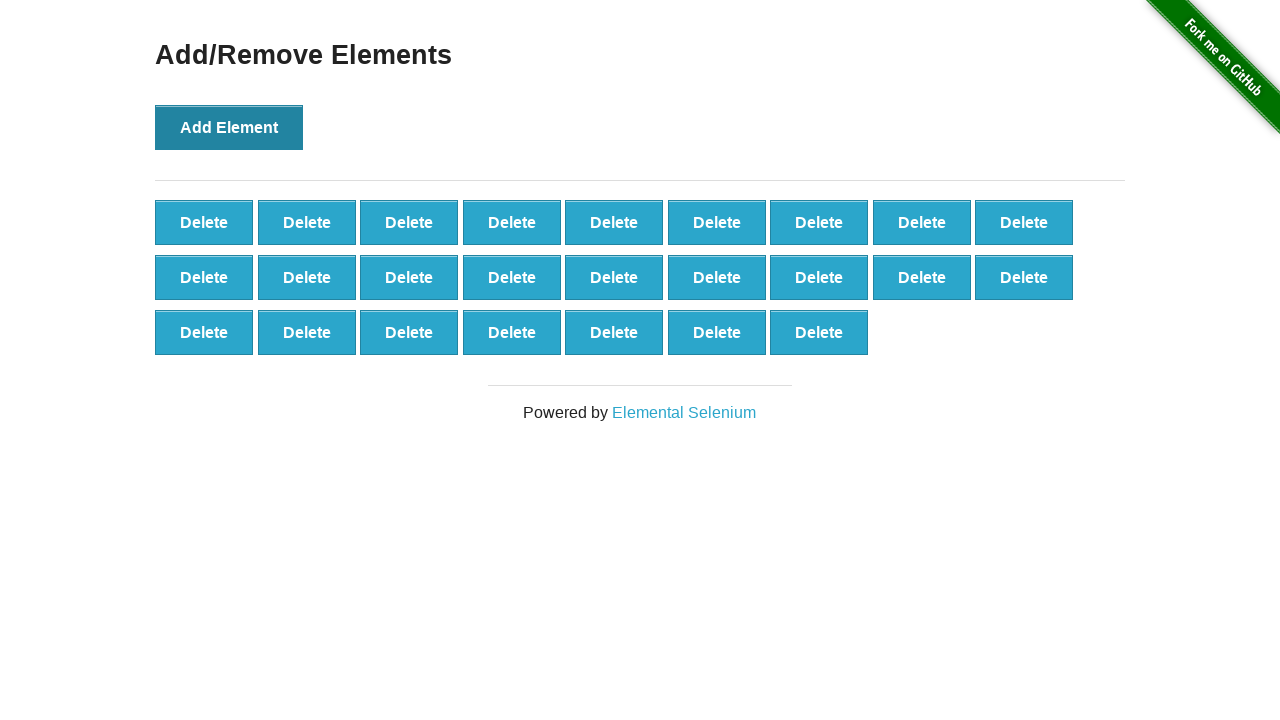

Clicked 'Add Element' button (iteration 26/100) at (229, 127) on button[onclick='addElement()']
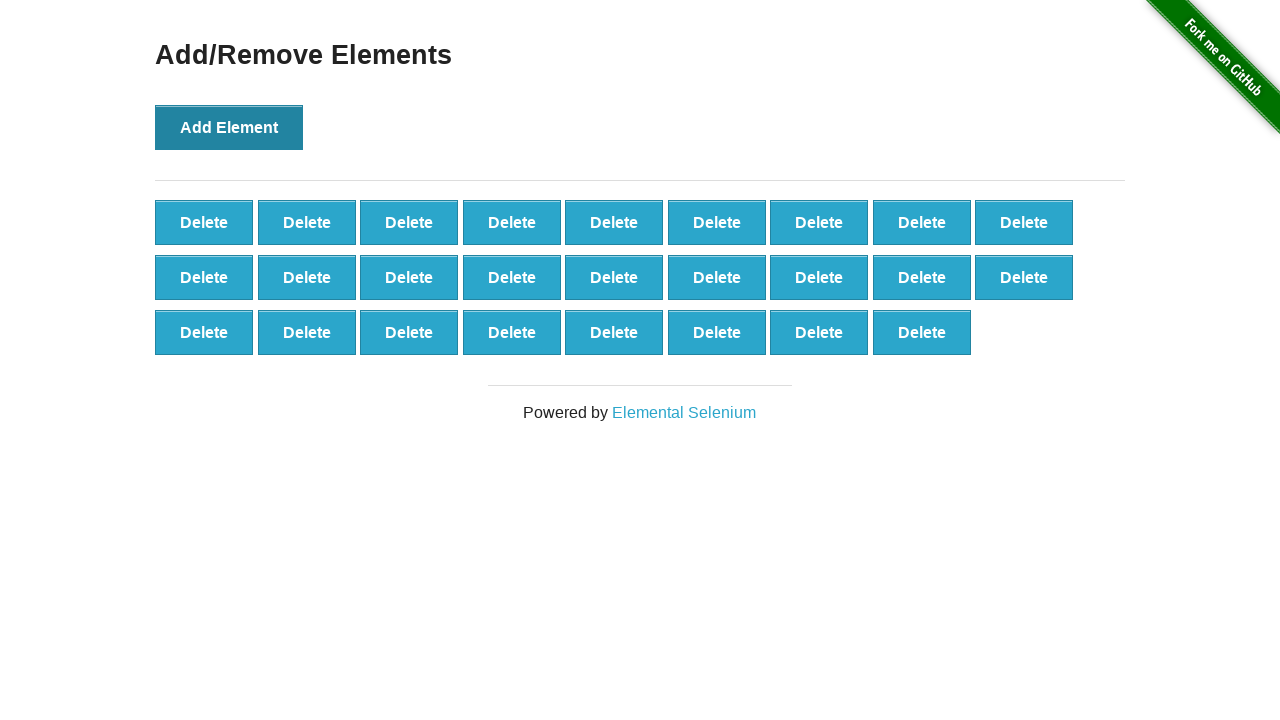

Clicked 'Add Element' button (iteration 27/100) at (229, 127) on button[onclick='addElement()']
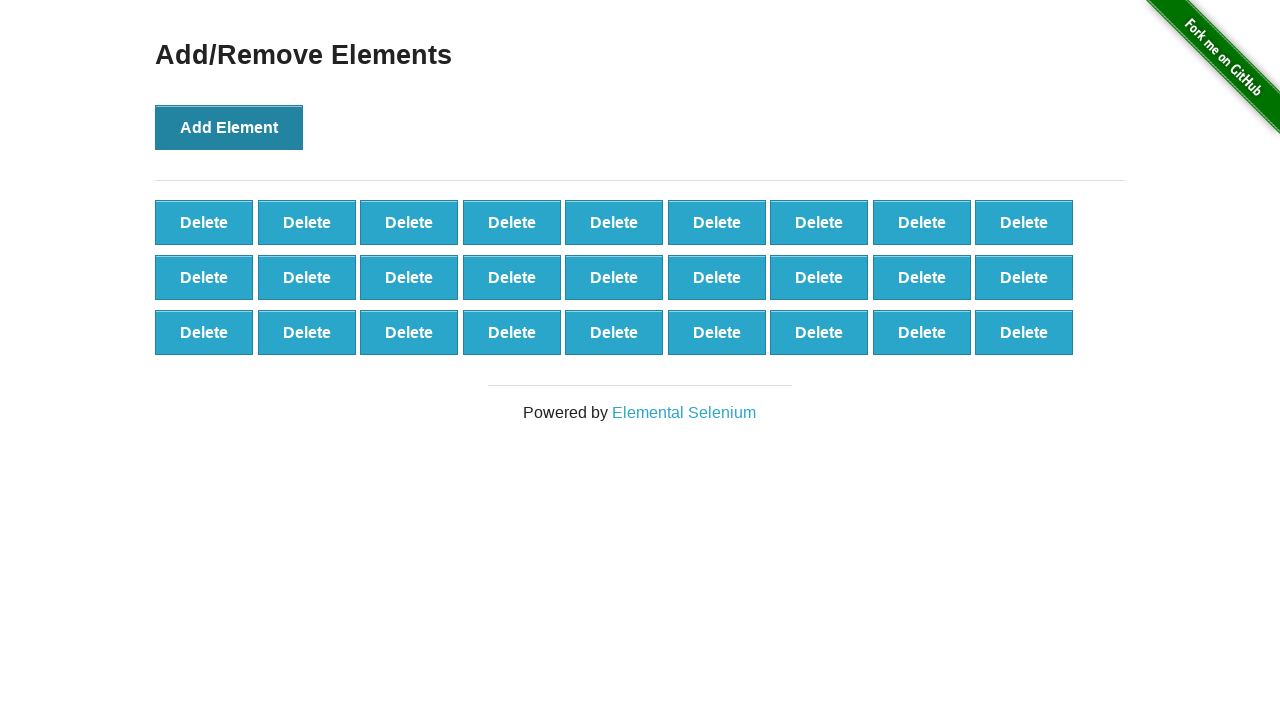

Clicked 'Add Element' button (iteration 28/100) at (229, 127) on button[onclick='addElement()']
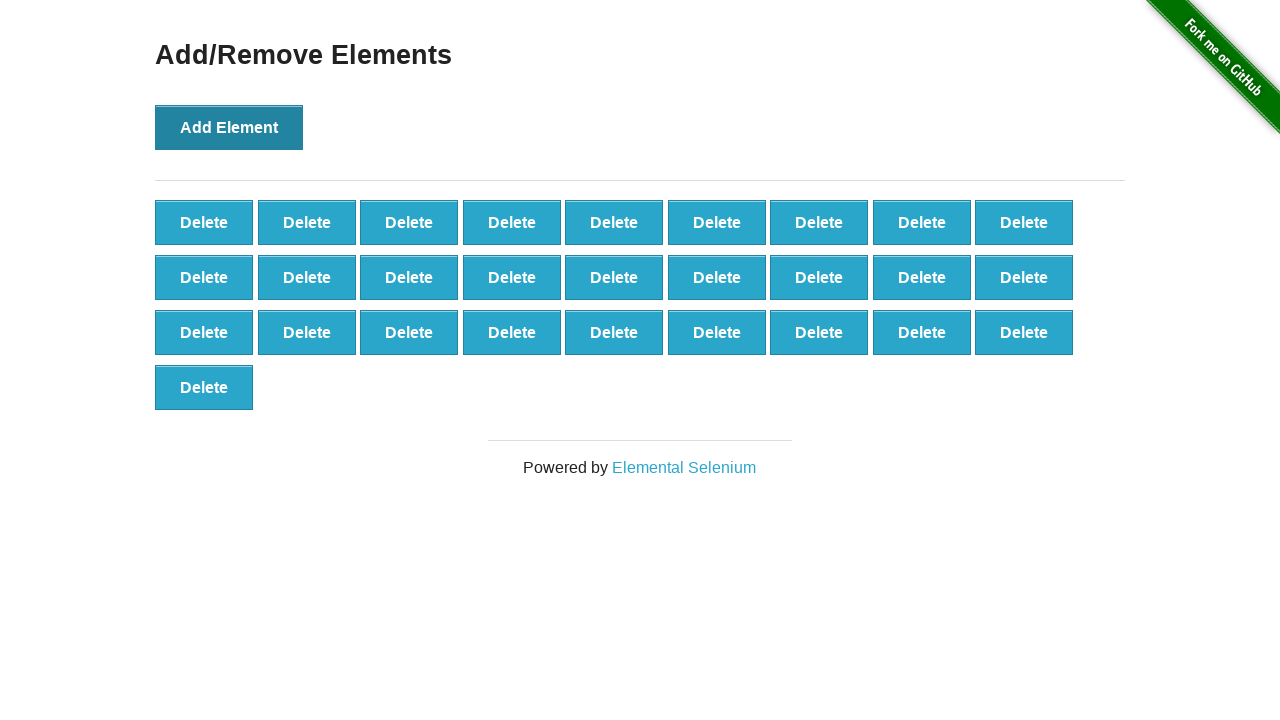

Clicked 'Add Element' button (iteration 29/100) at (229, 127) on button[onclick='addElement()']
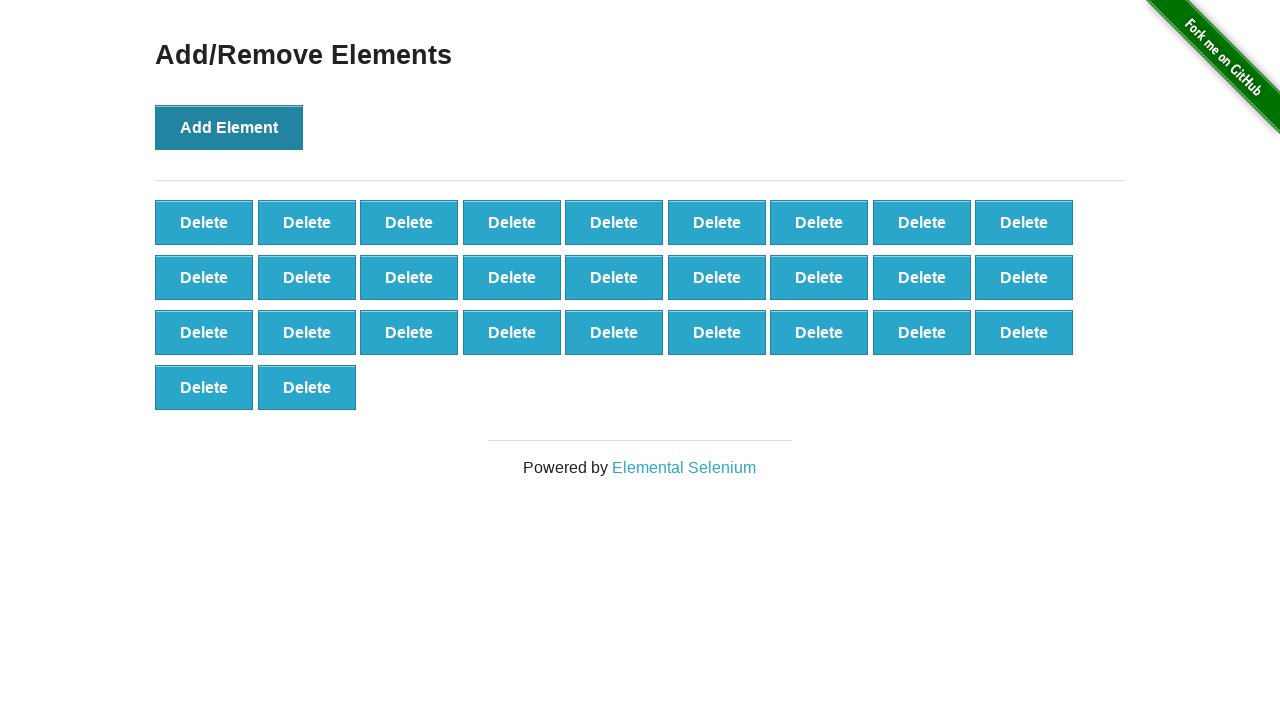

Clicked 'Add Element' button (iteration 30/100) at (229, 127) on button[onclick='addElement()']
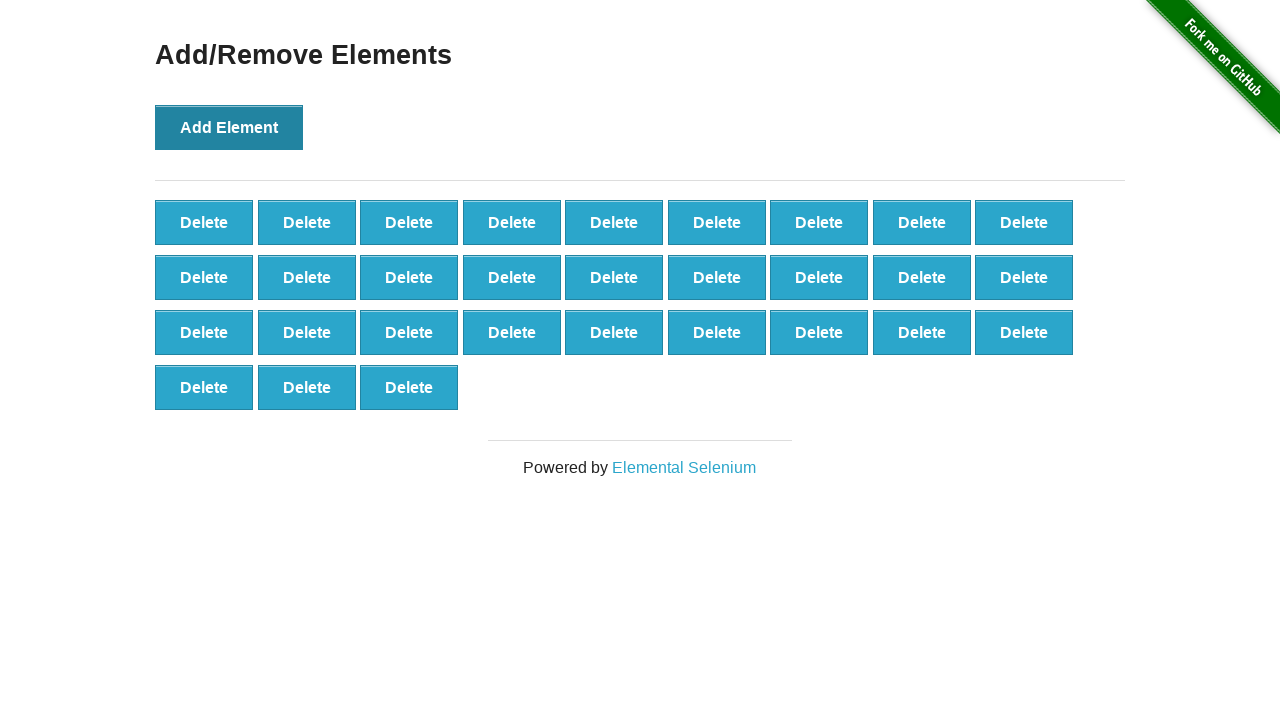

Clicked 'Add Element' button (iteration 31/100) at (229, 127) on button[onclick='addElement()']
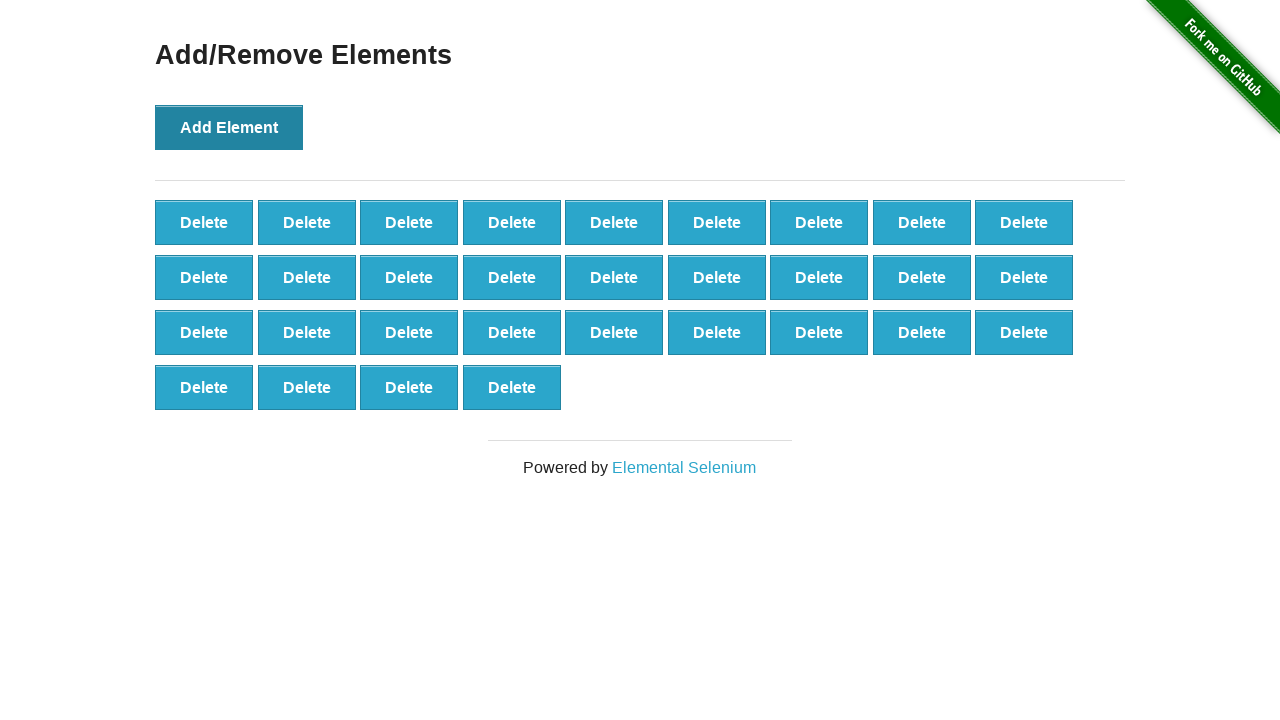

Clicked 'Add Element' button (iteration 32/100) at (229, 127) on button[onclick='addElement()']
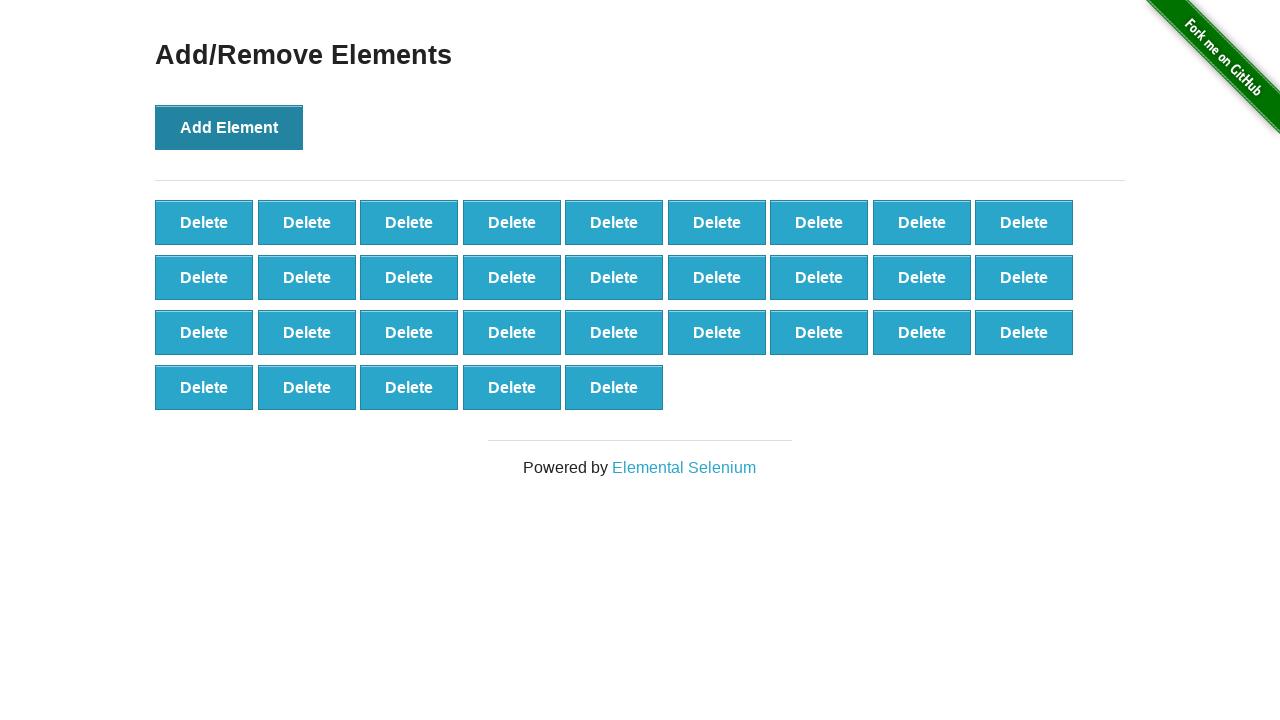

Clicked 'Add Element' button (iteration 33/100) at (229, 127) on button[onclick='addElement()']
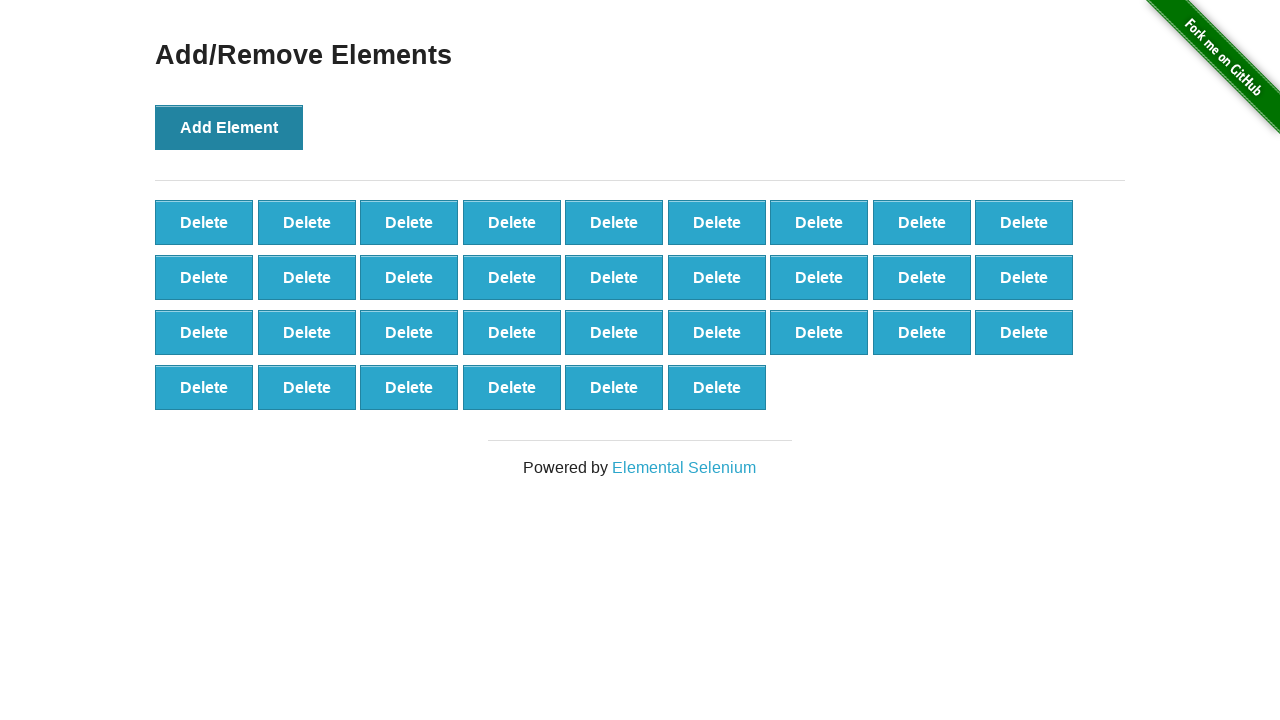

Clicked 'Add Element' button (iteration 34/100) at (229, 127) on button[onclick='addElement()']
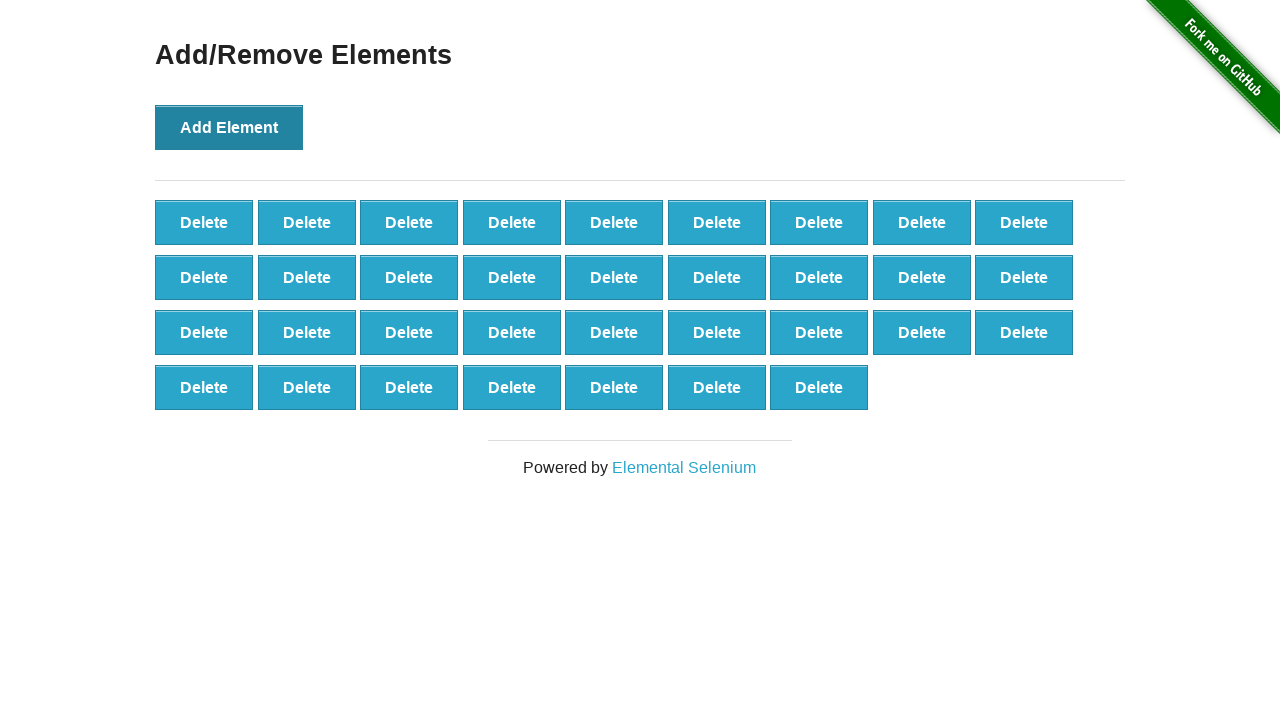

Clicked 'Add Element' button (iteration 35/100) at (229, 127) on button[onclick='addElement()']
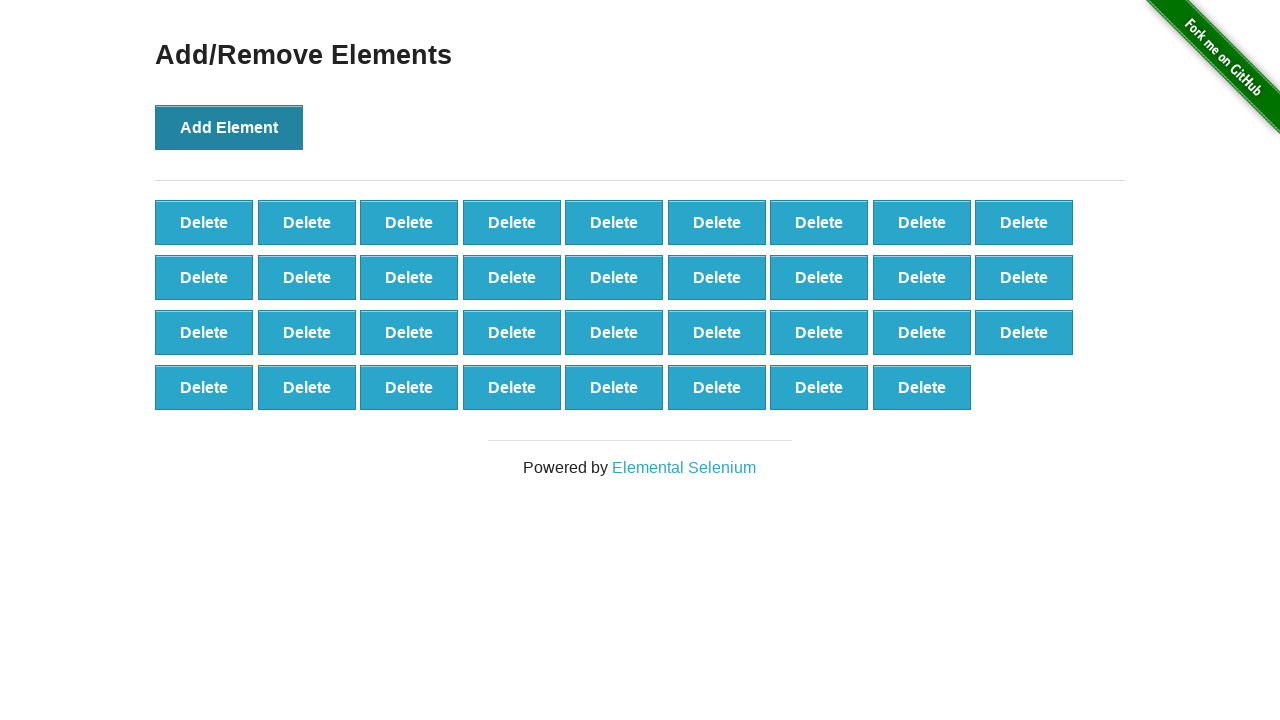

Clicked 'Add Element' button (iteration 36/100) at (229, 127) on button[onclick='addElement()']
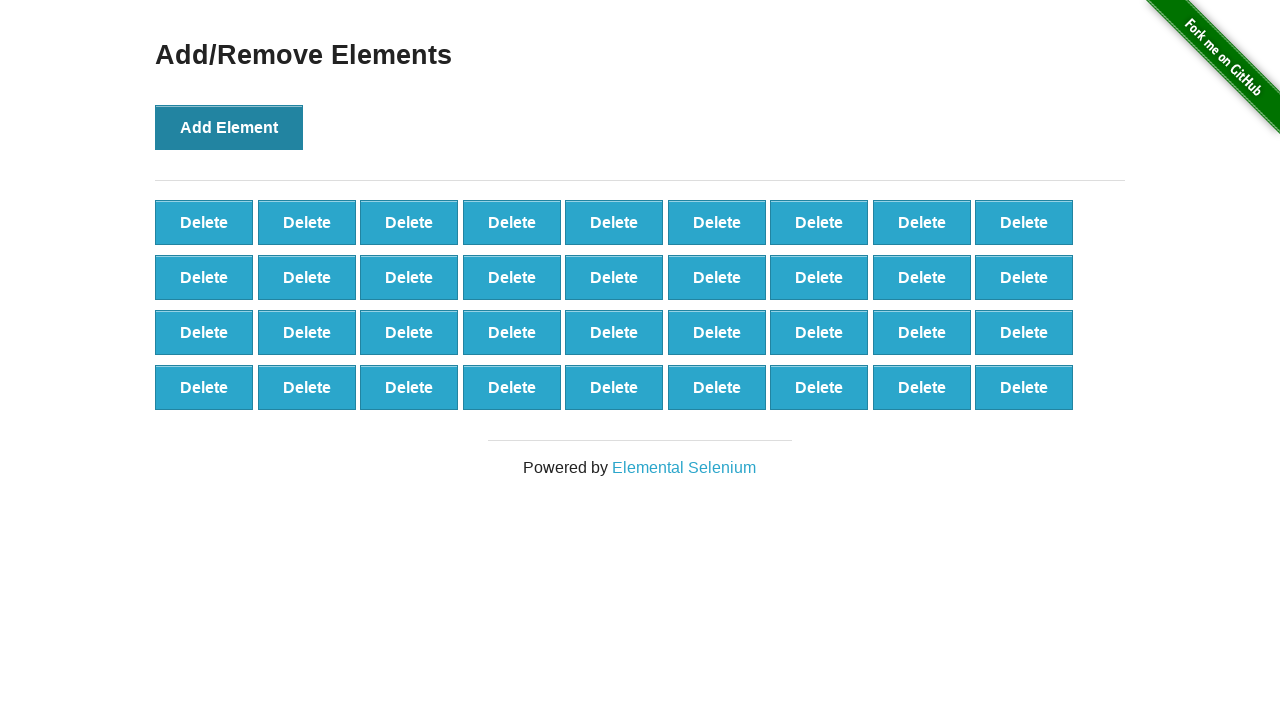

Clicked 'Add Element' button (iteration 37/100) at (229, 127) on button[onclick='addElement()']
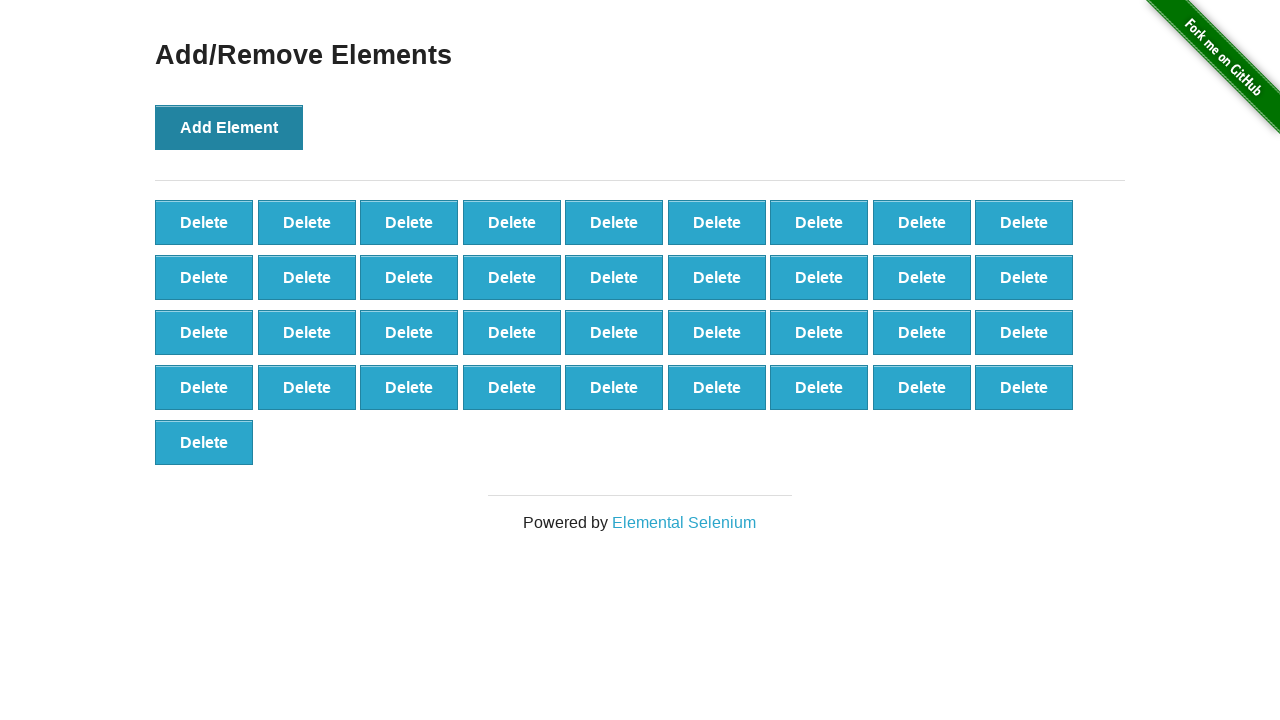

Clicked 'Add Element' button (iteration 38/100) at (229, 127) on button[onclick='addElement()']
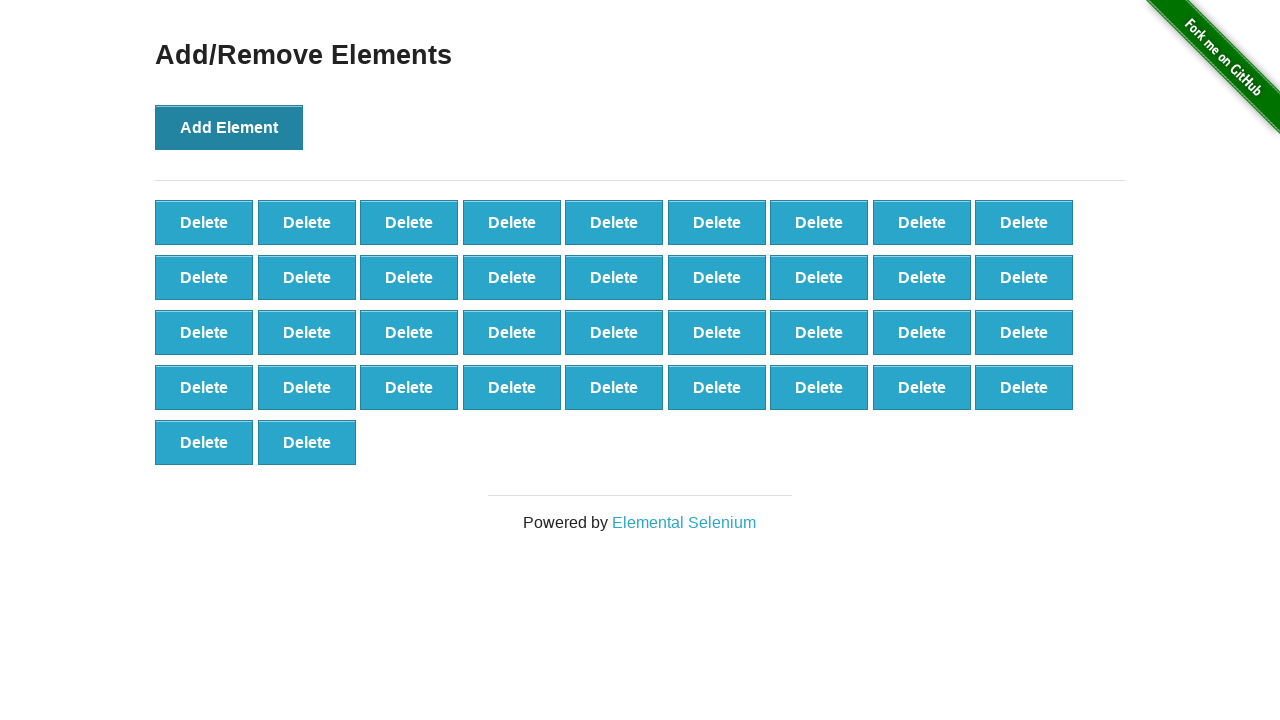

Clicked 'Add Element' button (iteration 39/100) at (229, 127) on button[onclick='addElement()']
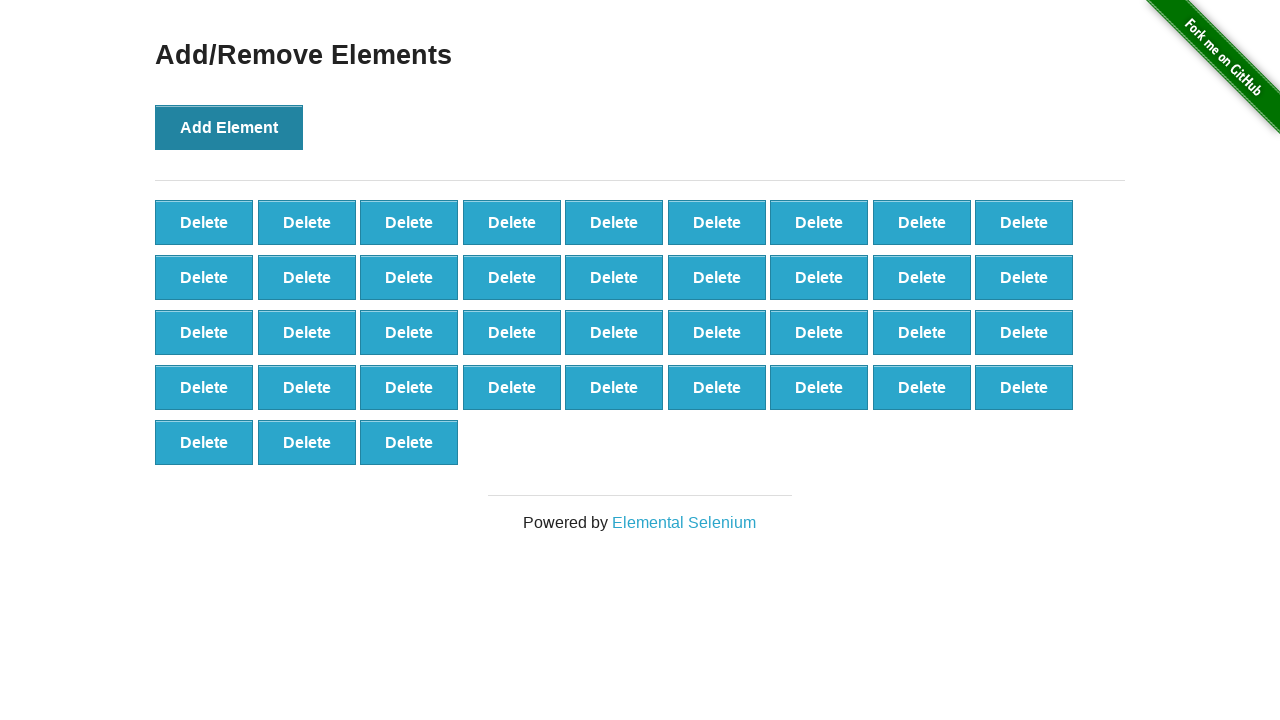

Clicked 'Add Element' button (iteration 40/100) at (229, 127) on button[onclick='addElement()']
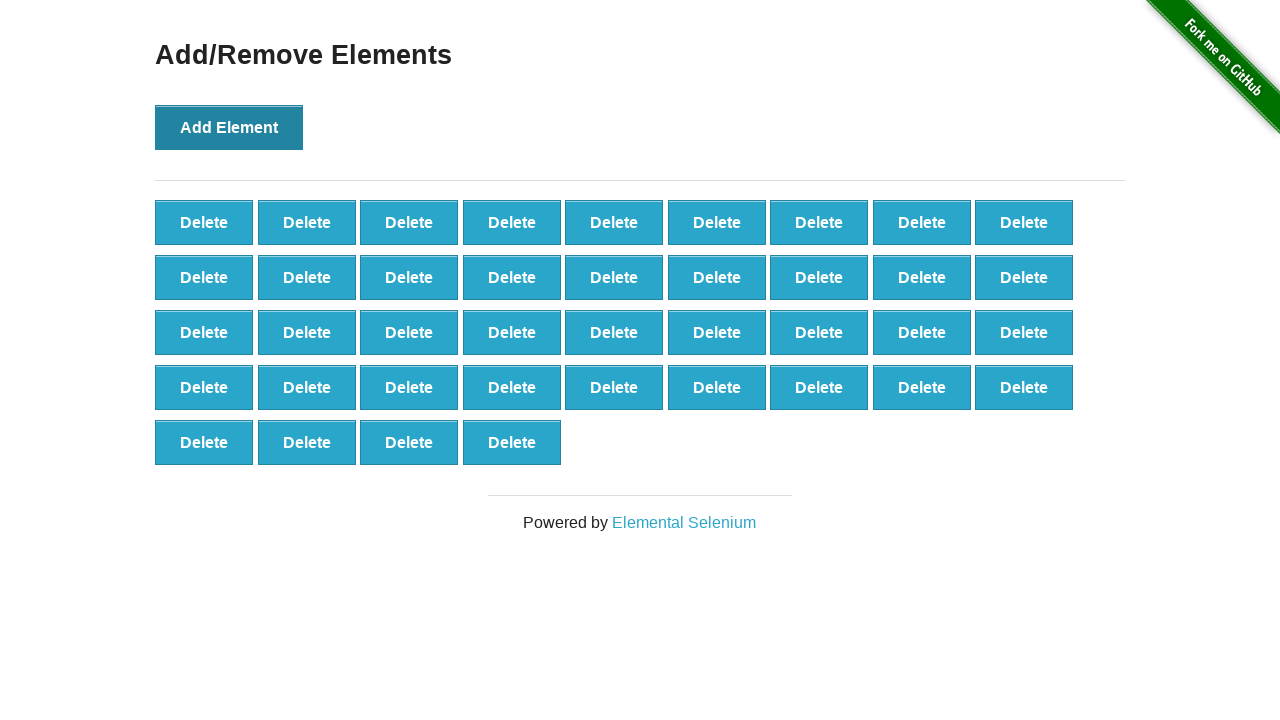

Clicked 'Add Element' button (iteration 41/100) at (229, 127) on button[onclick='addElement()']
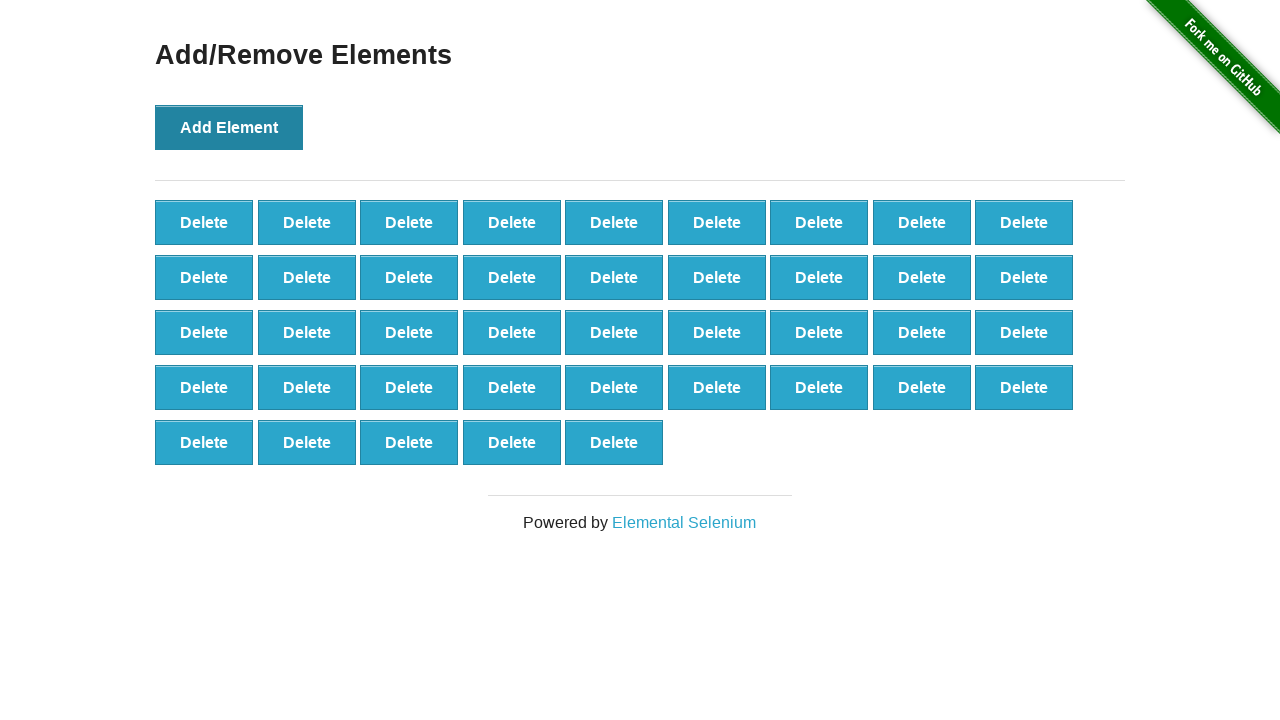

Clicked 'Add Element' button (iteration 42/100) at (229, 127) on button[onclick='addElement()']
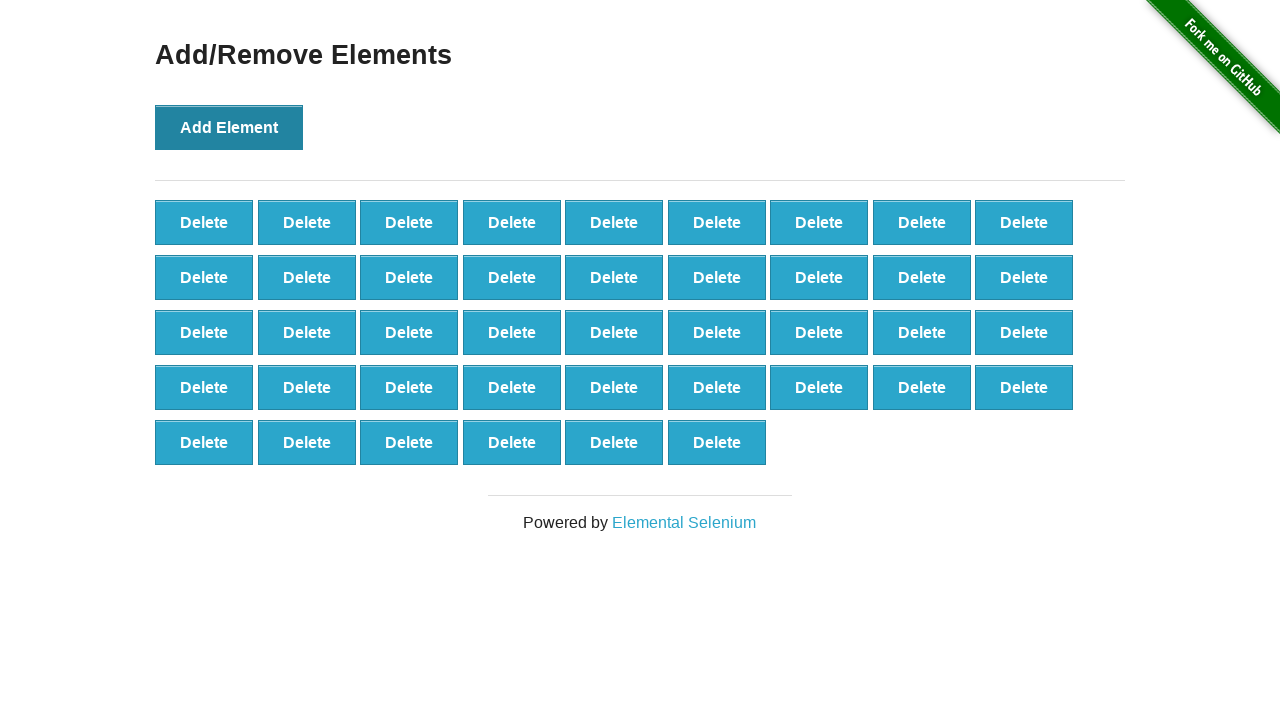

Clicked 'Add Element' button (iteration 43/100) at (229, 127) on button[onclick='addElement()']
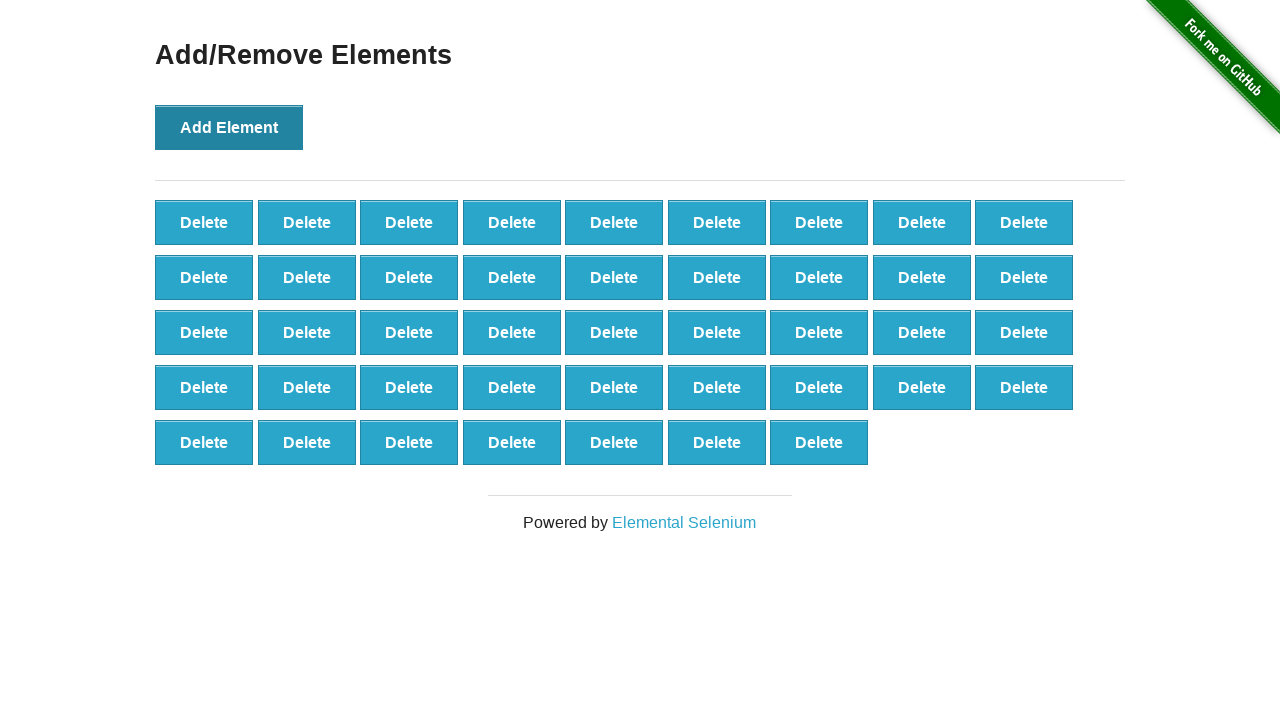

Clicked 'Add Element' button (iteration 44/100) at (229, 127) on button[onclick='addElement()']
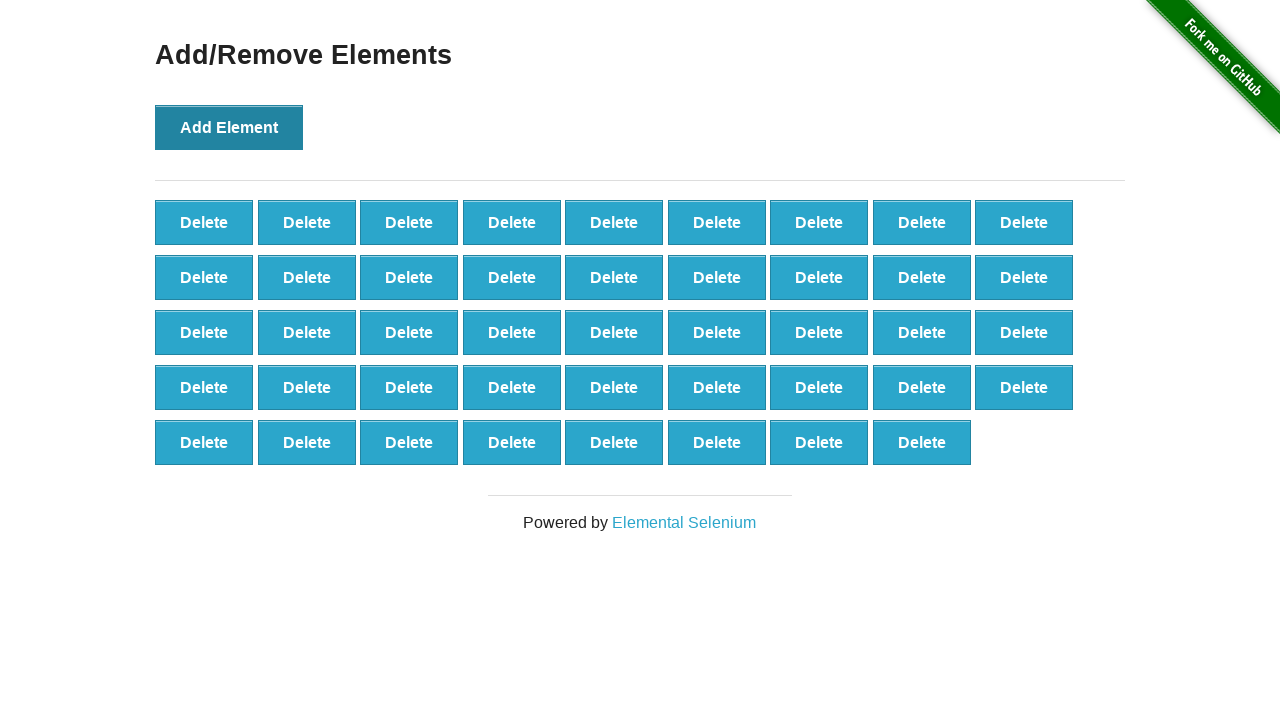

Clicked 'Add Element' button (iteration 45/100) at (229, 127) on button[onclick='addElement()']
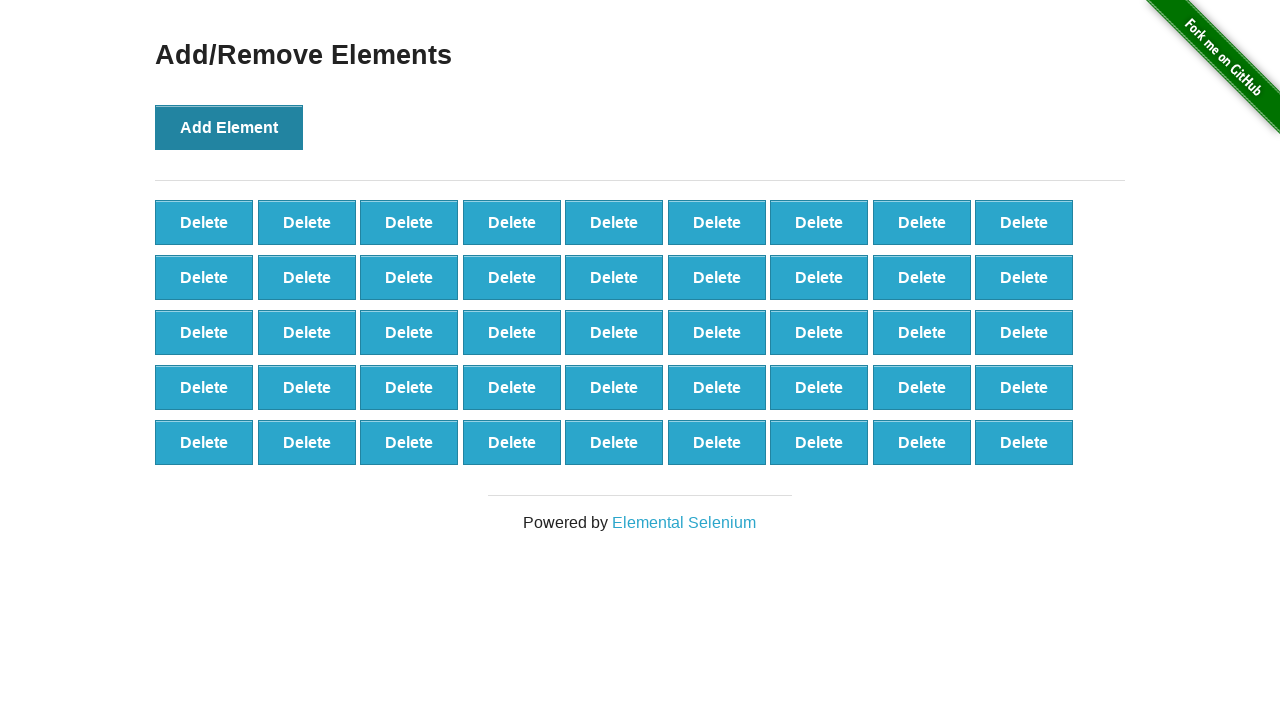

Clicked 'Add Element' button (iteration 46/100) at (229, 127) on button[onclick='addElement()']
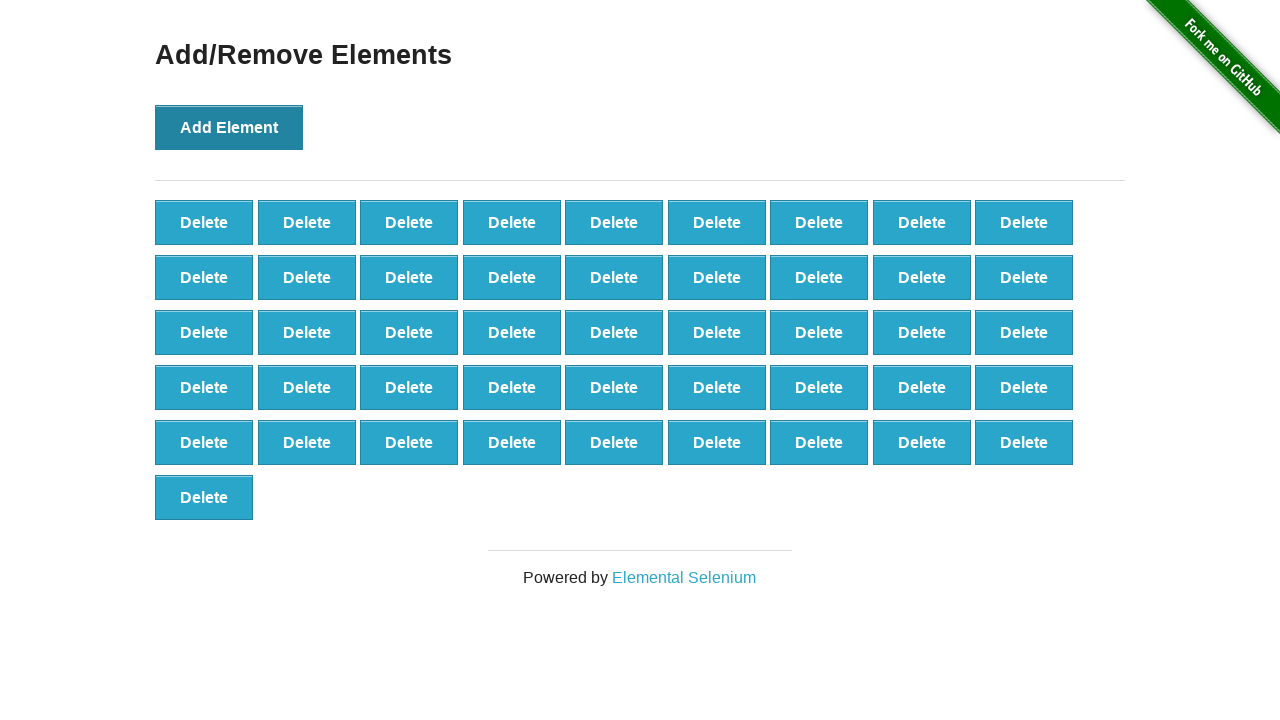

Clicked 'Add Element' button (iteration 47/100) at (229, 127) on button[onclick='addElement()']
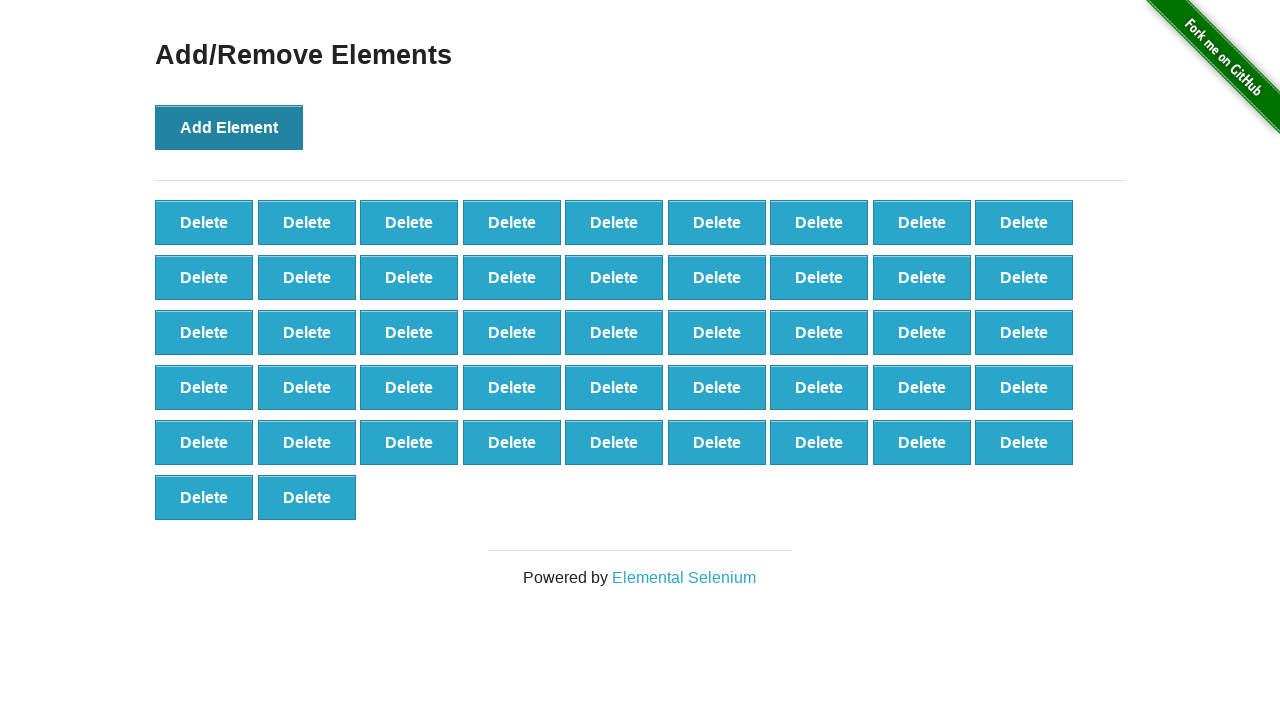

Clicked 'Add Element' button (iteration 48/100) at (229, 127) on button[onclick='addElement()']
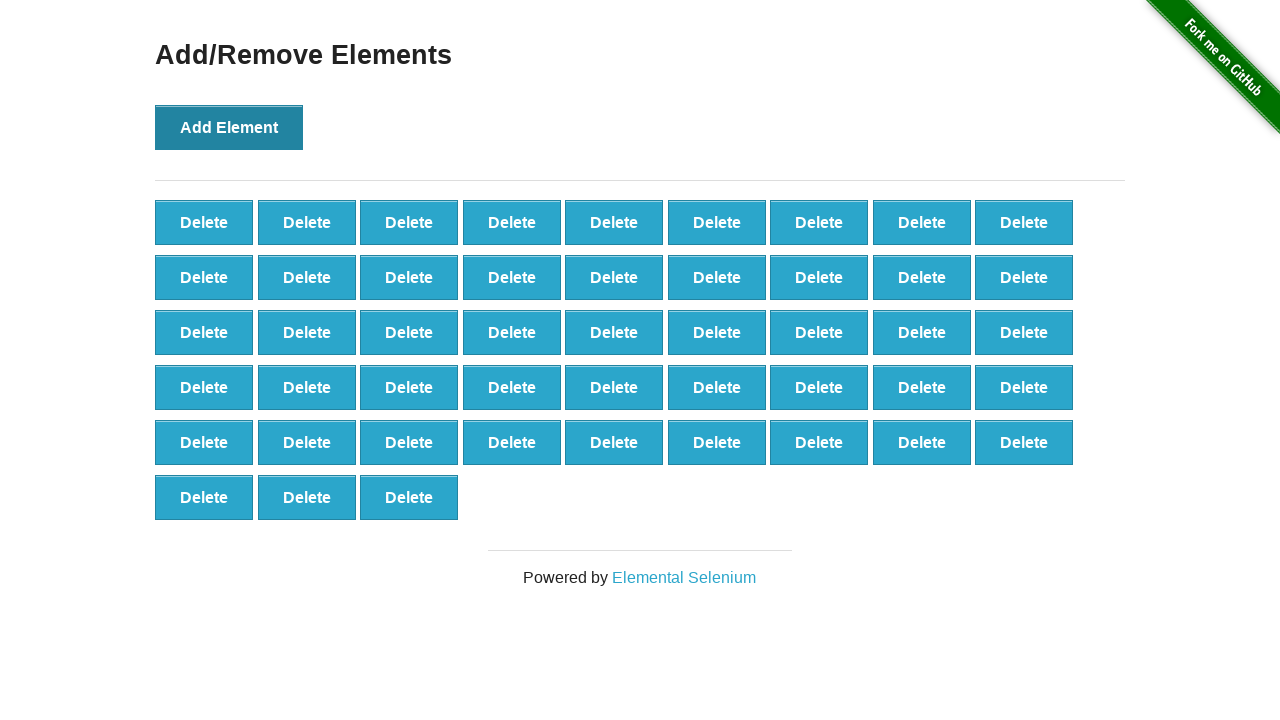

Clicked 'Add Element' button (iteration 49/100) at (229, 127) on button[onclick='addElement()']
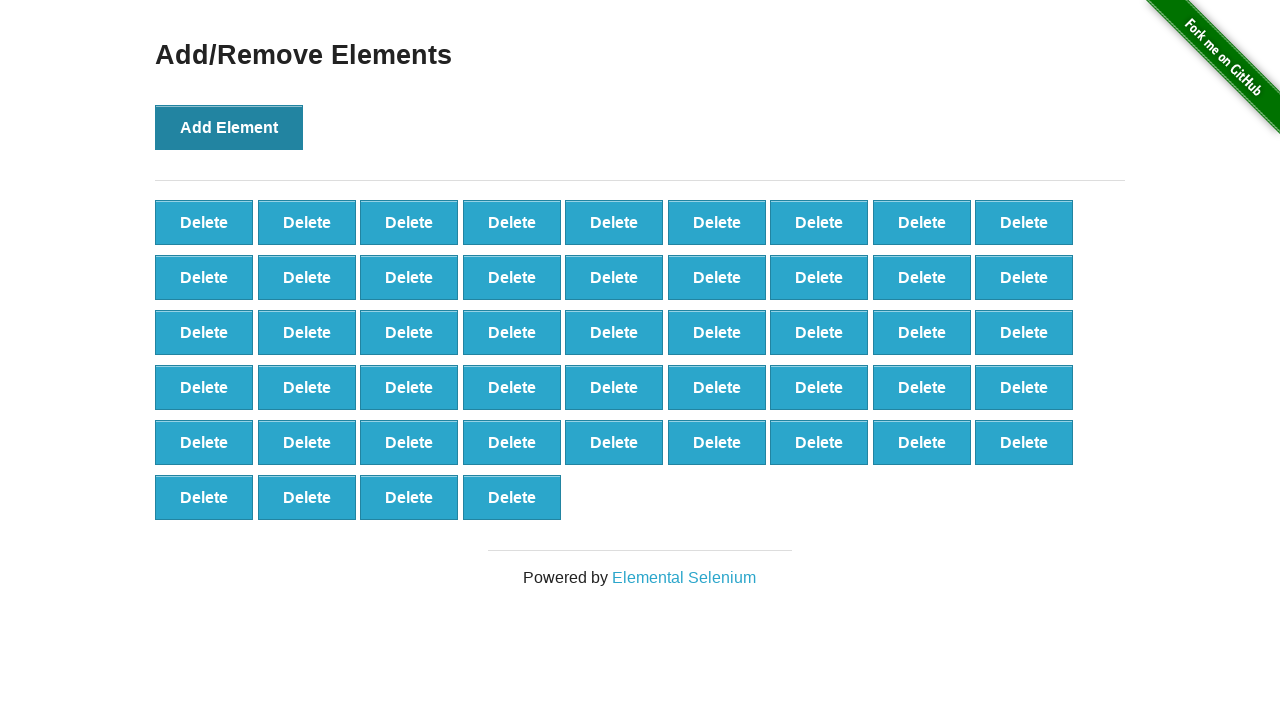

Clicked 'Add Element' button (iteration 50/100) at (229, 127) on button[onclick='addElement()']
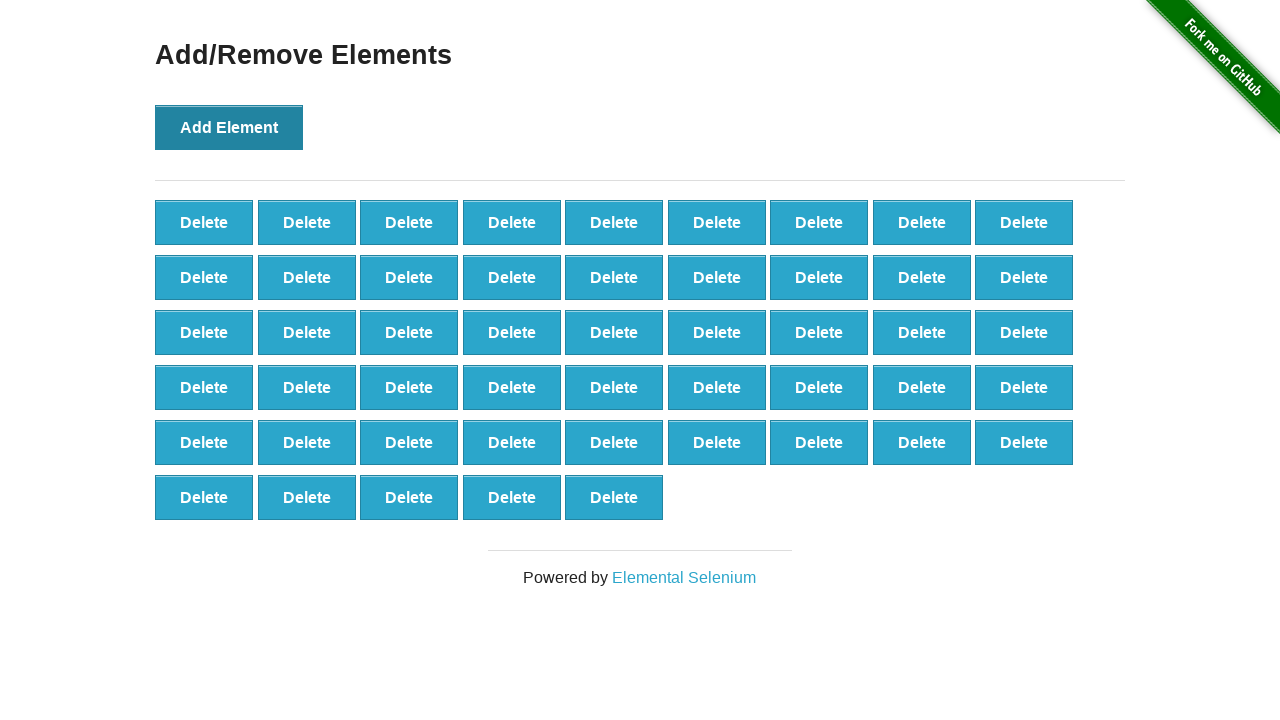

Clicked 'Add Element' button (iteration 51/100) at (229, 127) on button[onclick='addElement()']
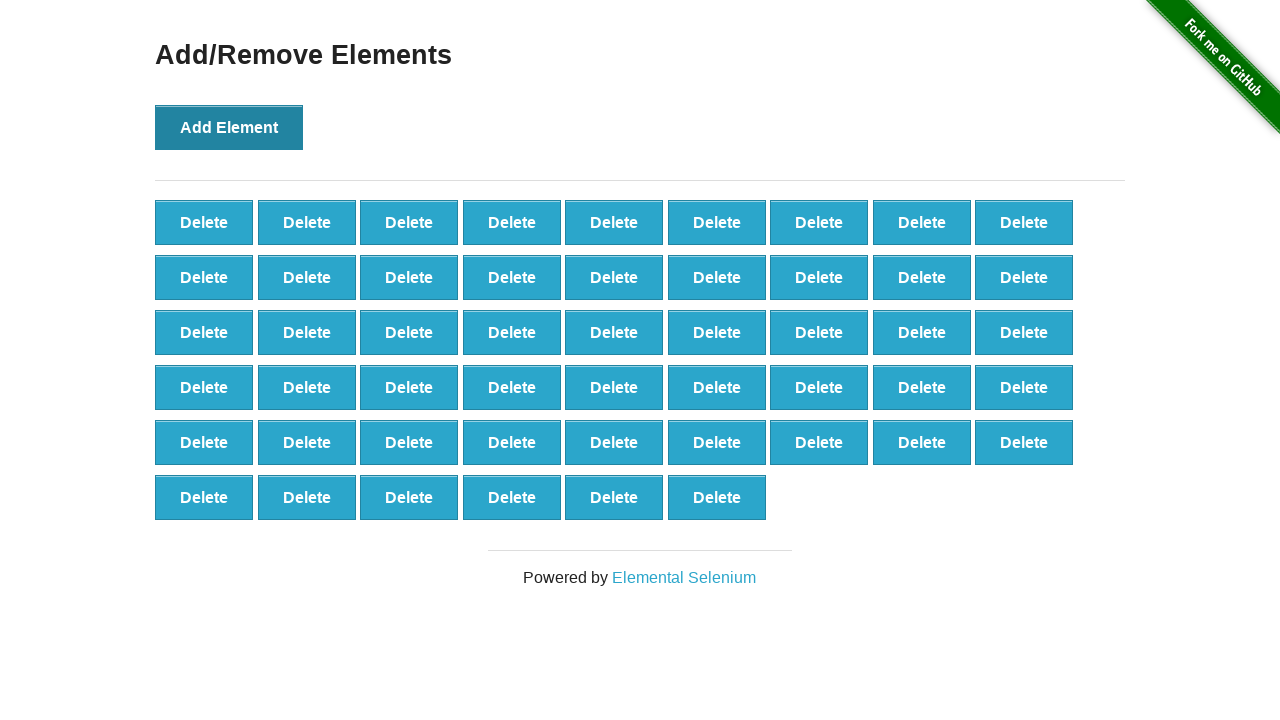

Clicked 'Add Element' button (iteration 52/100) at (229, 127) on button[onclick='addElement()']
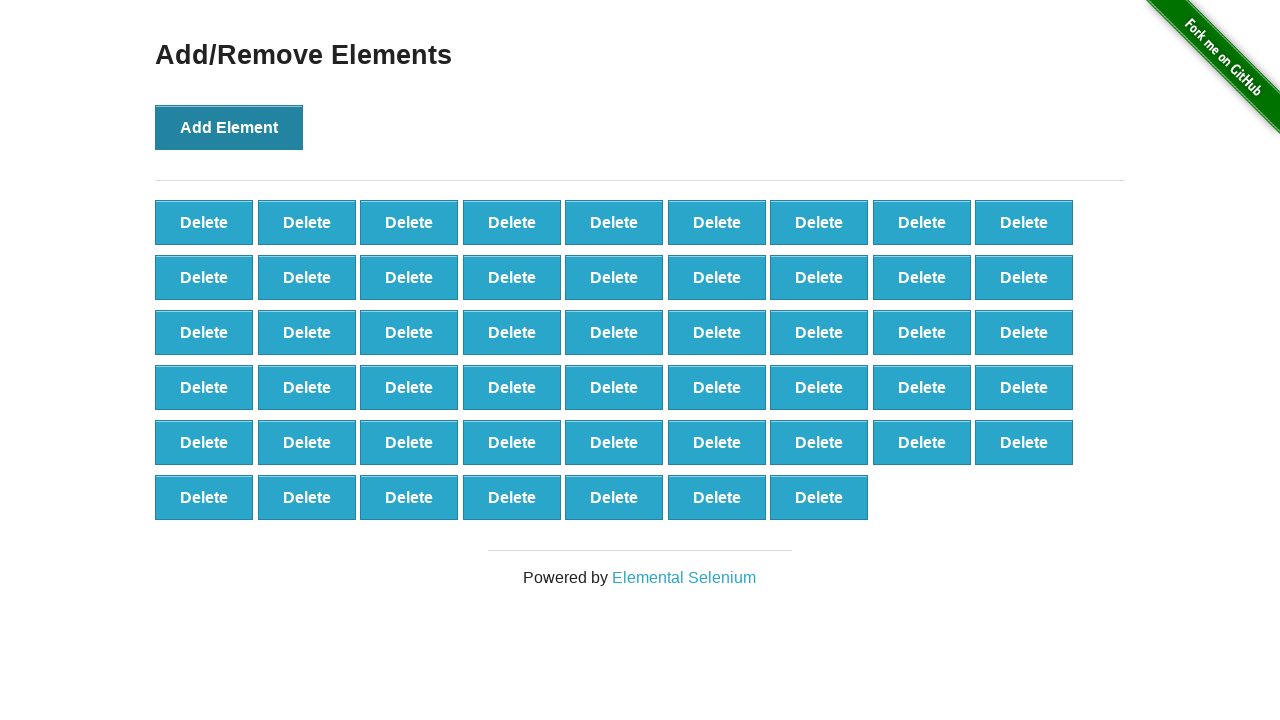

Clicked 'Add Element' button (iteration 53/100) at (229, 127) on button[onclick='addElement()']
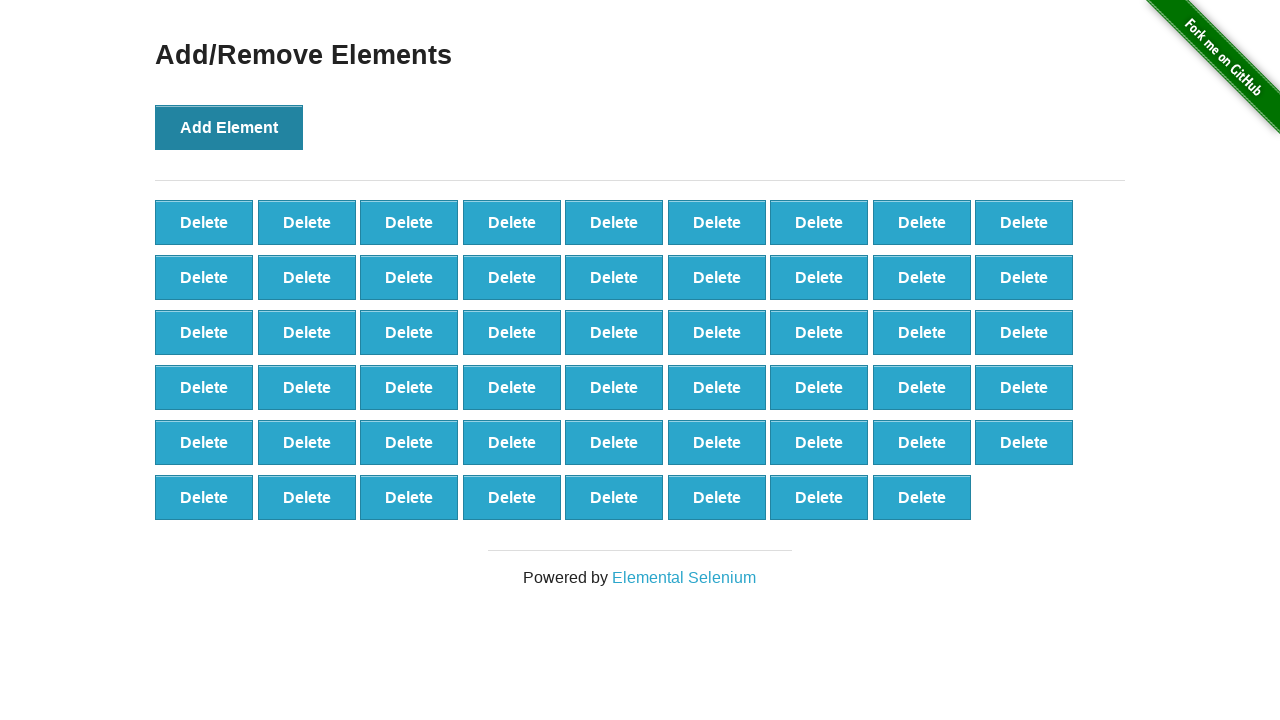

Clicked 'Add Element' button (iteration 54/100) at (229, 127) on button[onclick='addElement()']
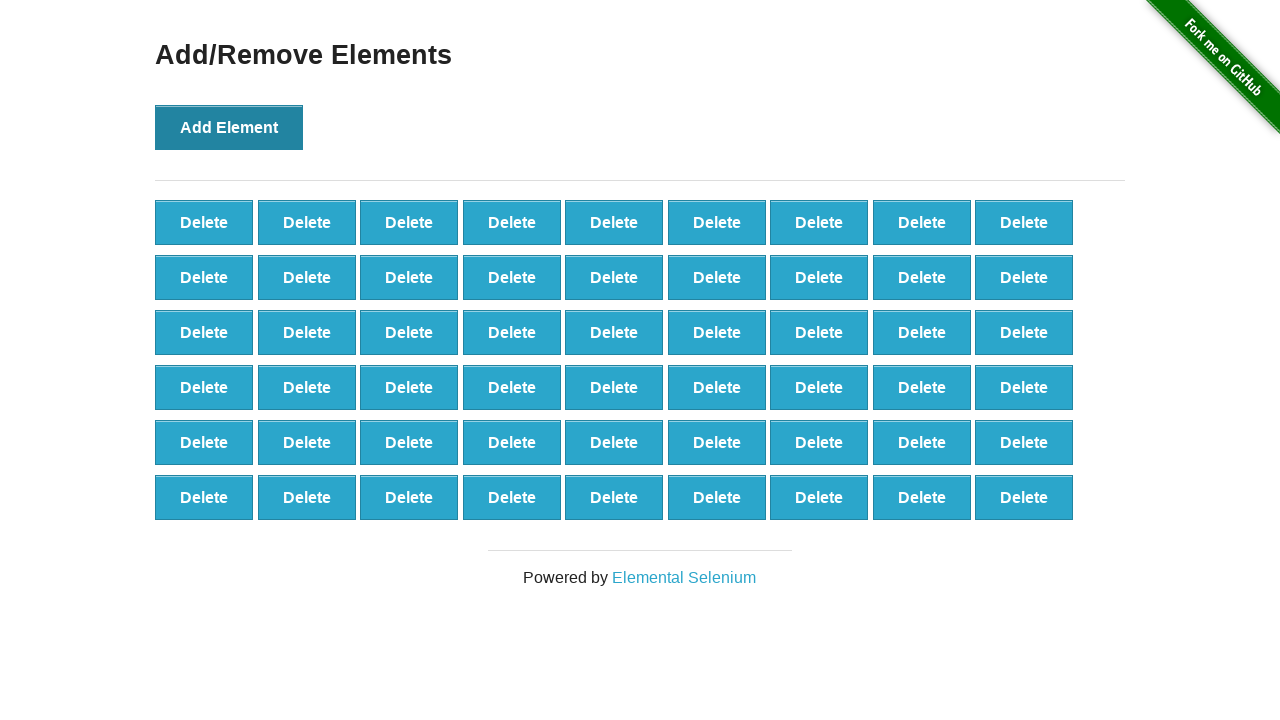

Clicked 'Add Element' button (iteration 55/100) at (229, 127) on button[onclick='addElement()']
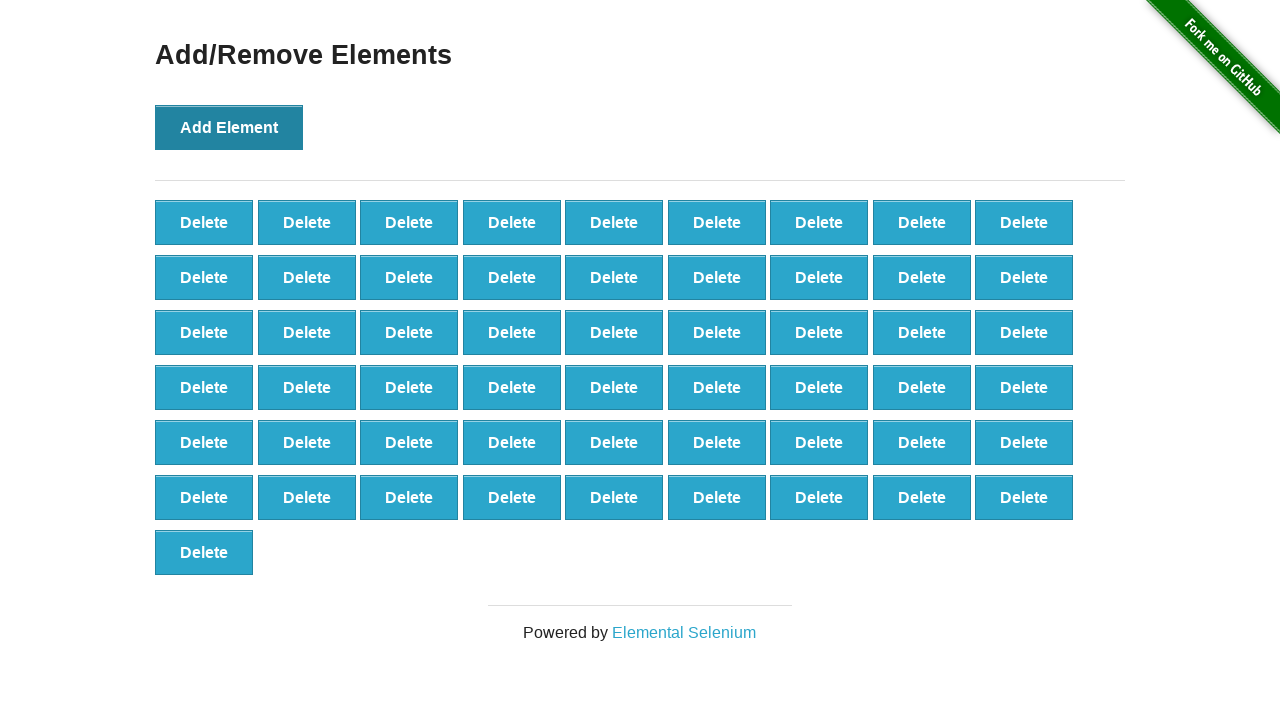

Clicked 'Add Element' button (iteration 56/100) at (229, 127) on button[onclick='addElement()']
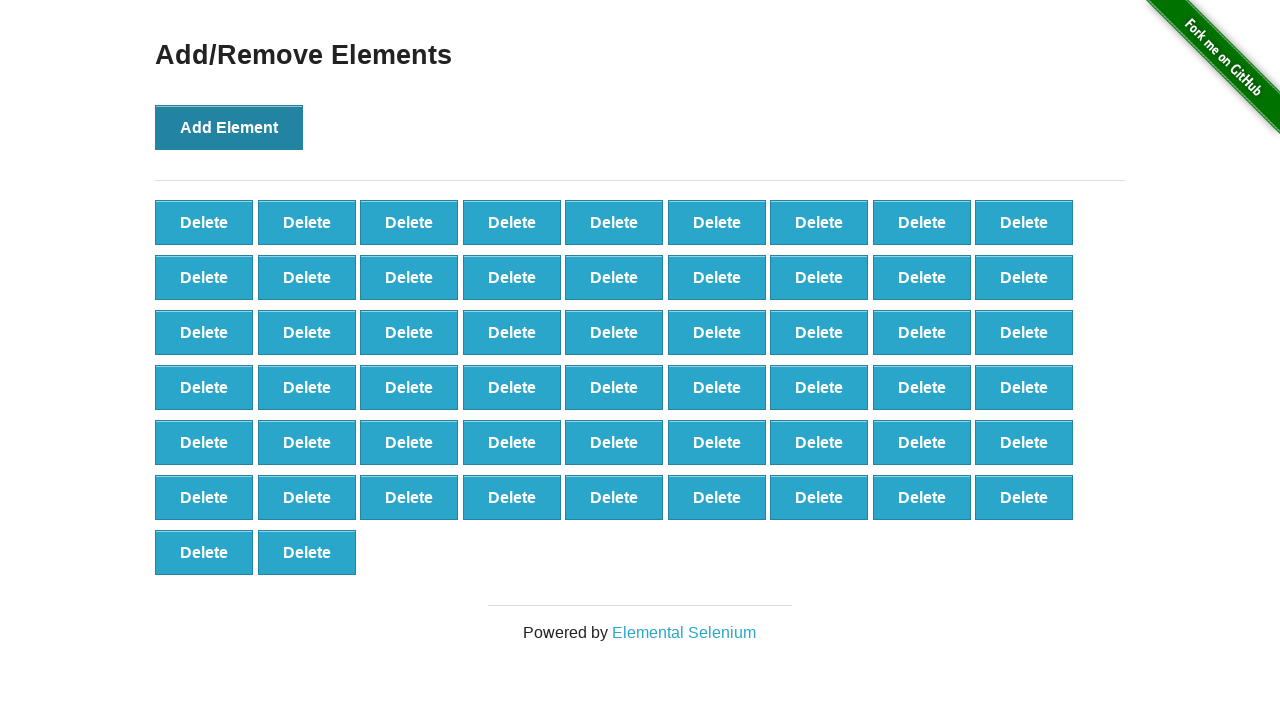

Clicked 'Add Element' button (iteration 57/100) at (229, 127) on button[onclick='addElement()']
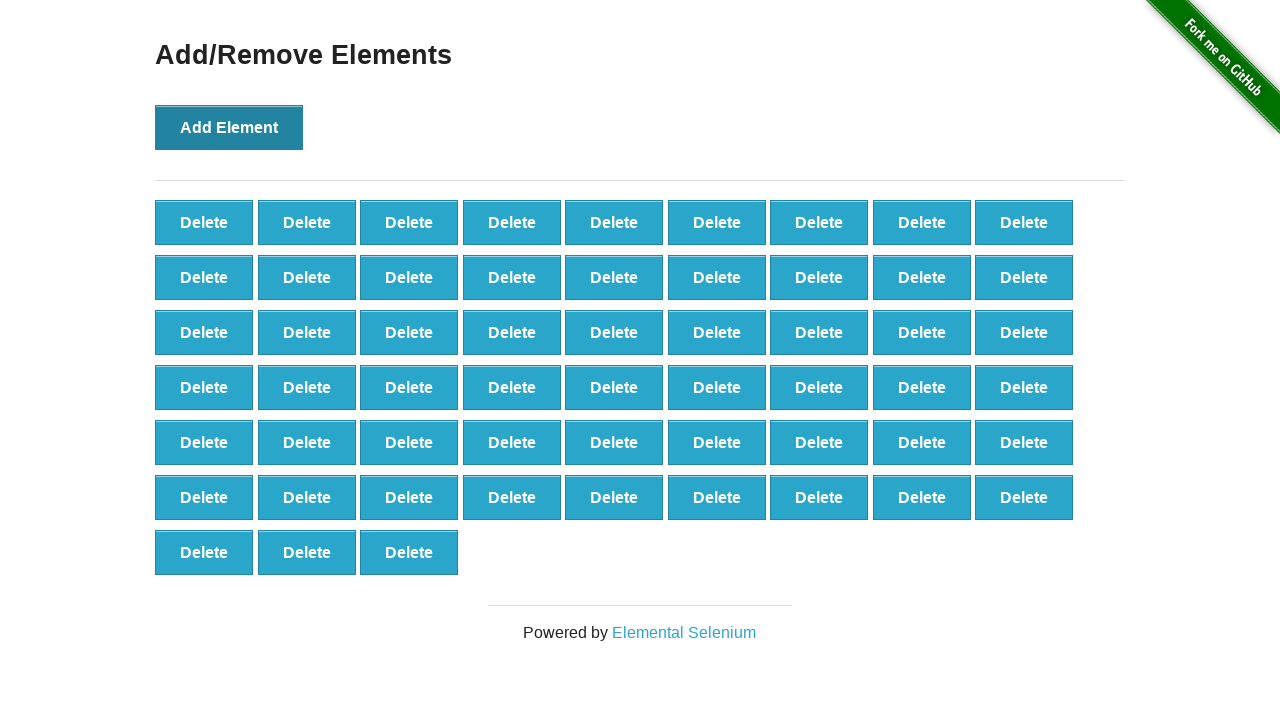

Clicked 'Add Element' button (iteration 58/100) at (229, 127) on button[onclick='addElement()']
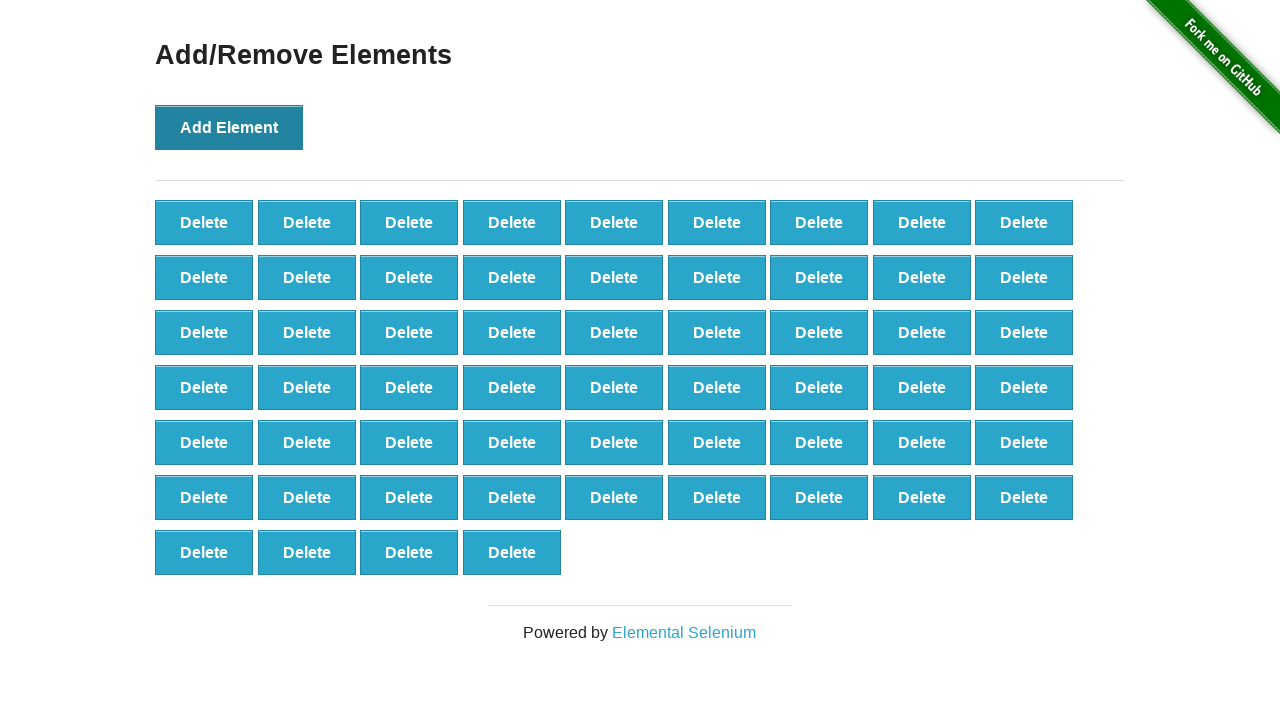

Clicked 'Add Element' button (iteration 59/100) at (229, 127) on button[onclick='addElement()']
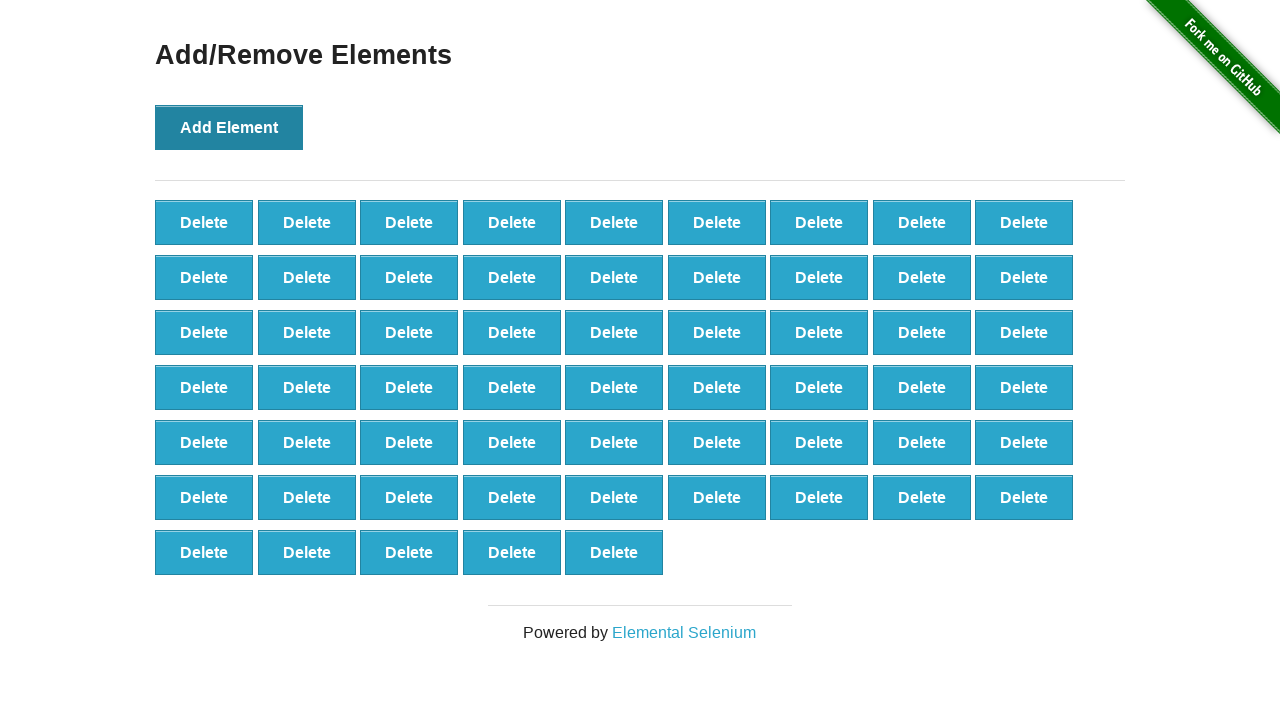

Clicked 'Add Element' button (iteration 60/100) at (229, 127) on button[onclick='addElement()']
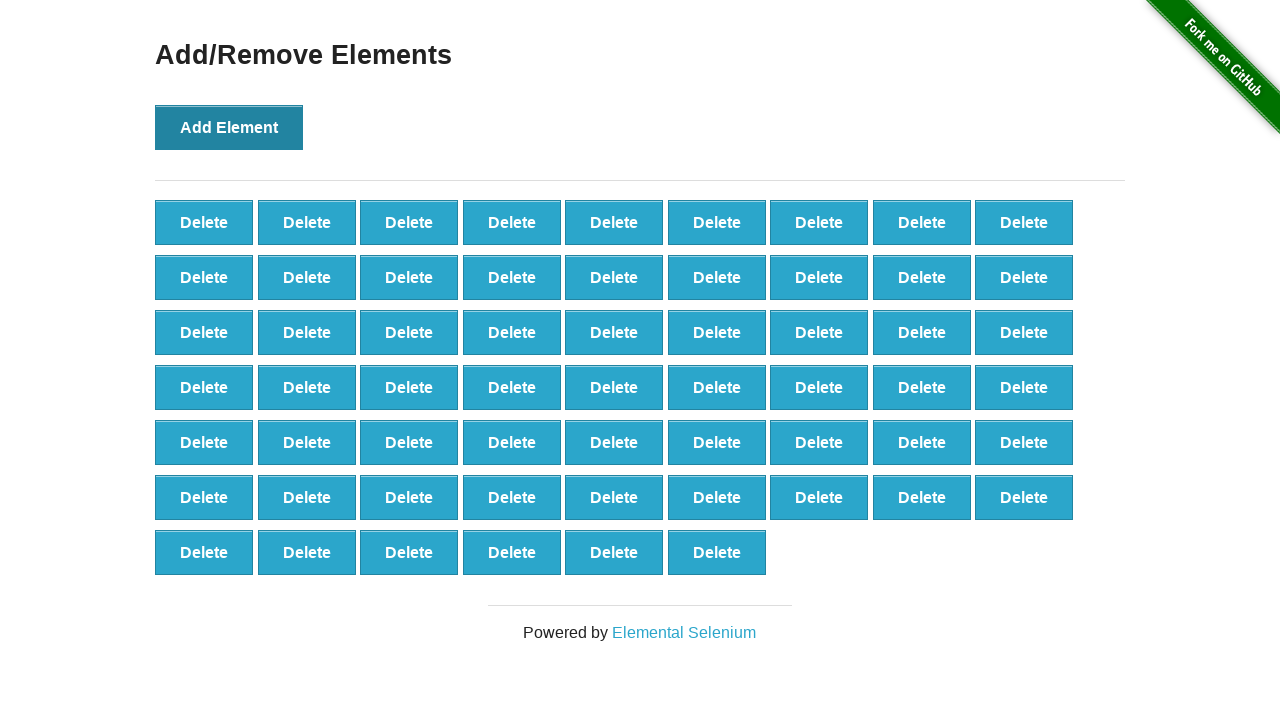

Clicked 'Add Element' button (iteration 61/100) at (229, 127) on button[onclick='addElement()']
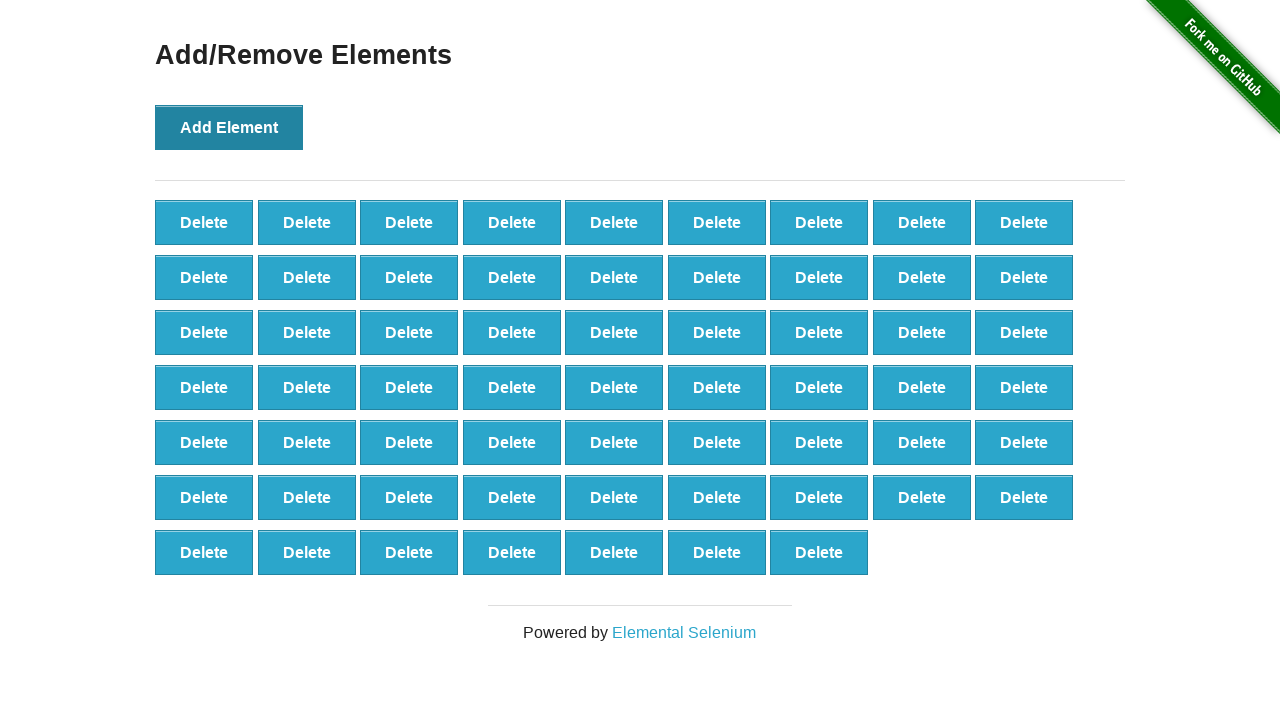

Clicked 'Add Element' button (iteration 62/100) at (229, 127) on button[onclick='addElement()']
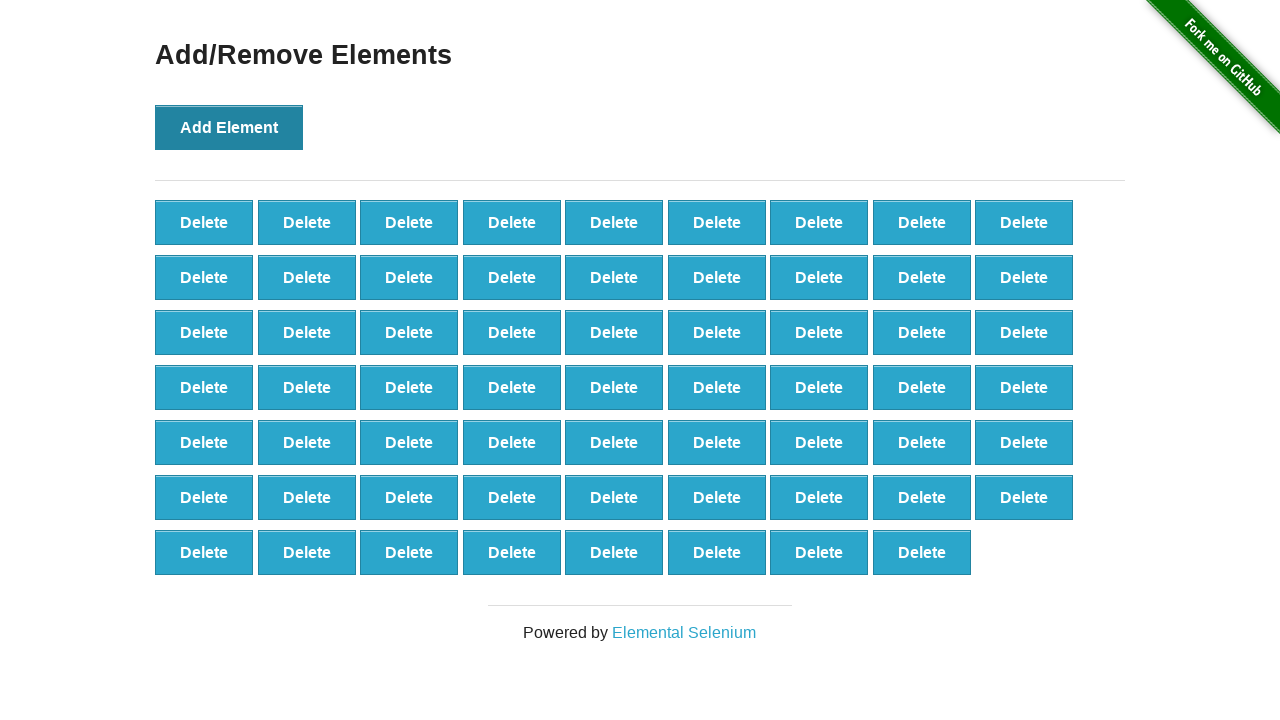

Clicked 'Add Element' button (iteration 63/100) at (229, 127) on button[onclick='addElement()']
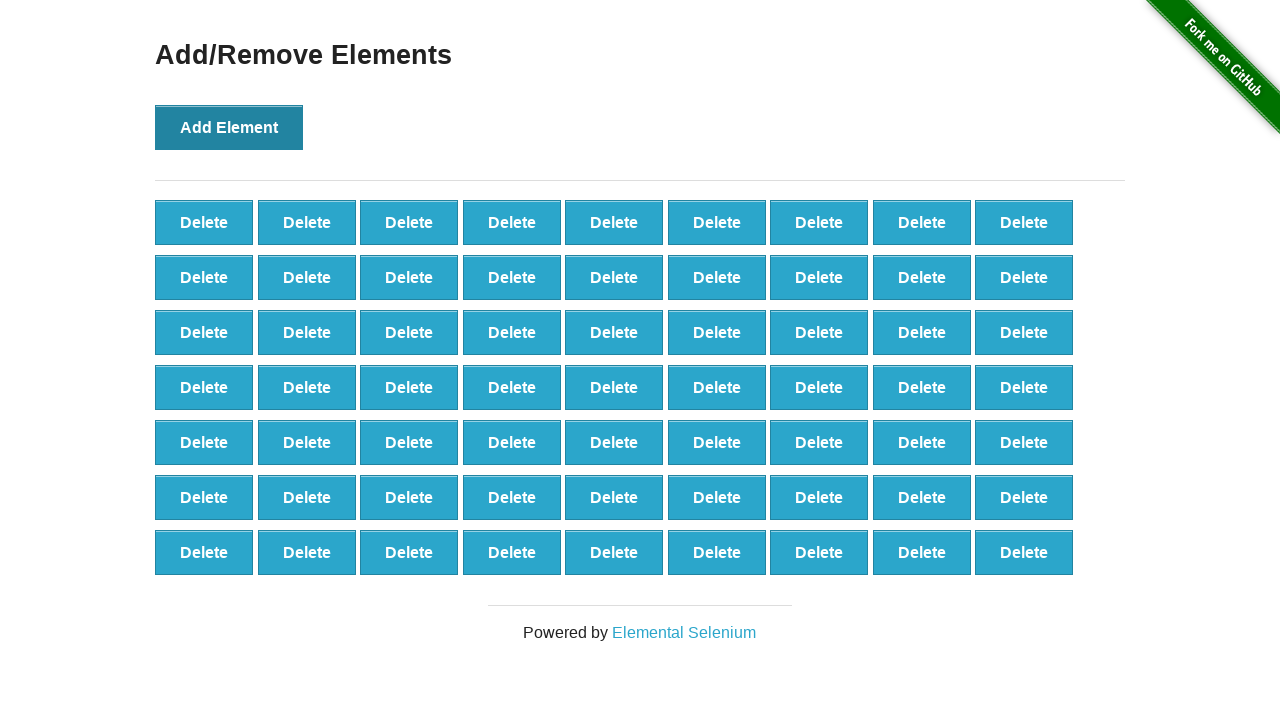

Clicked 'Add Element' button (iteration 64/100) at (229, 127) on button[onclick='addElement()']
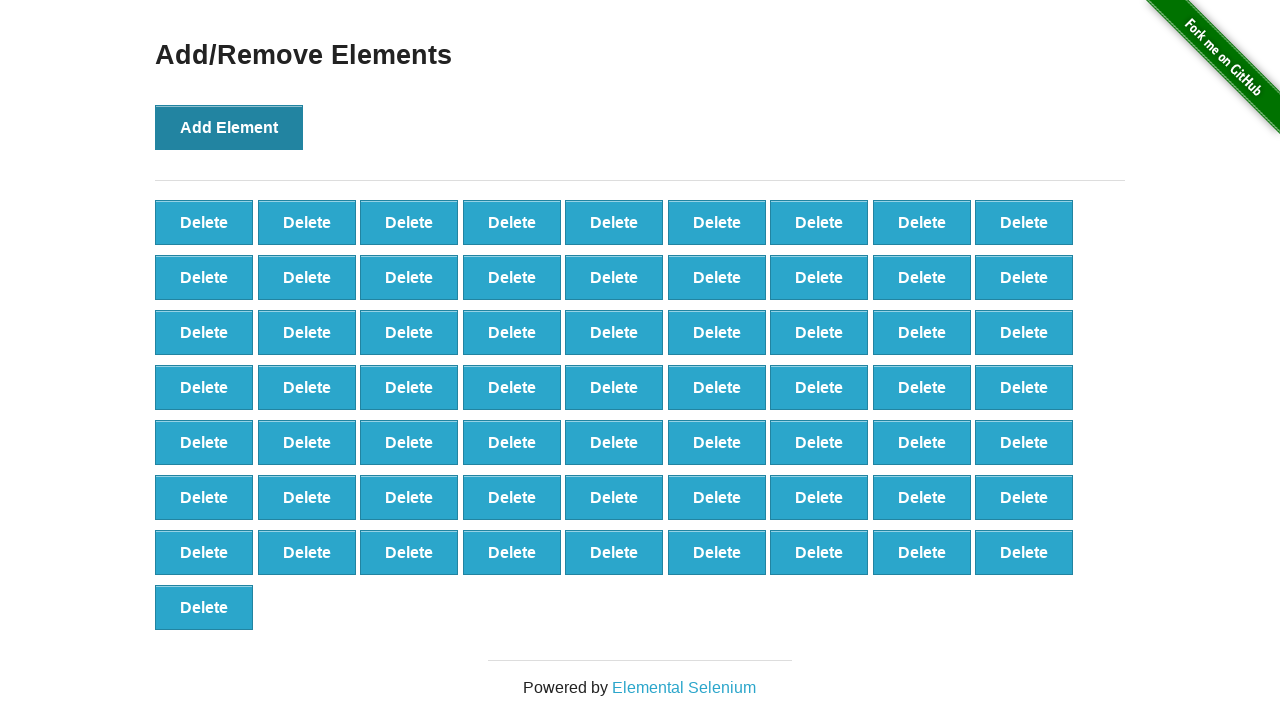

Clicked 'Add Element' button (iteration 65/100) at (229, 127) on button[onclick='addElement()']
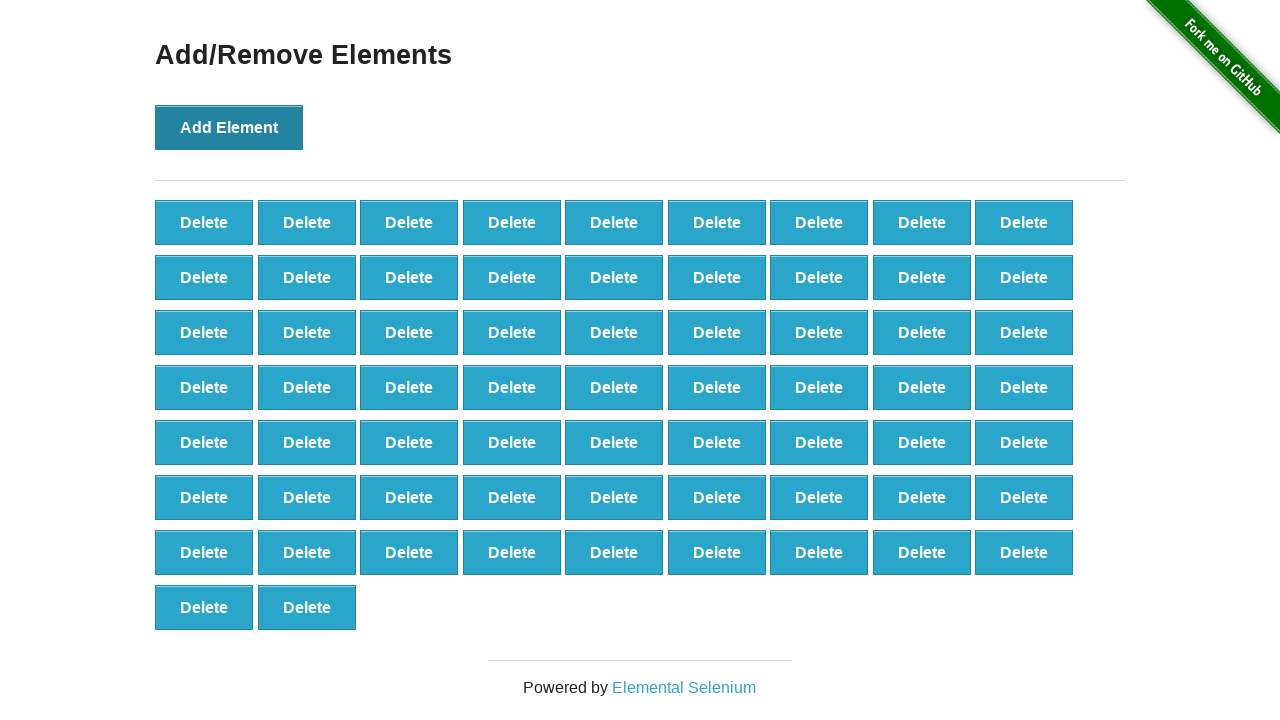

Clicked 'Add Element' button (iteration 66/100) at (229, 127) on button[onclick='addElement()']
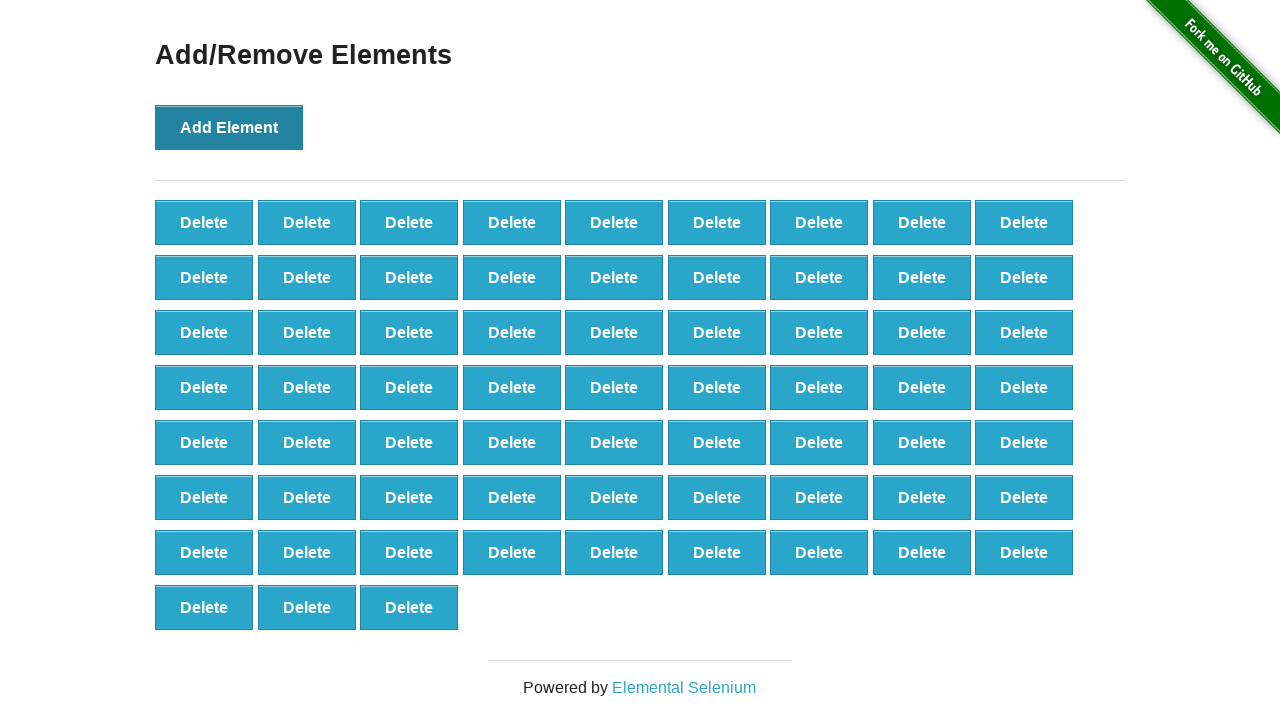

Clicked 'Add Element' button (iteration 67/100) at (229, 127) on button[onclick='addElement()']
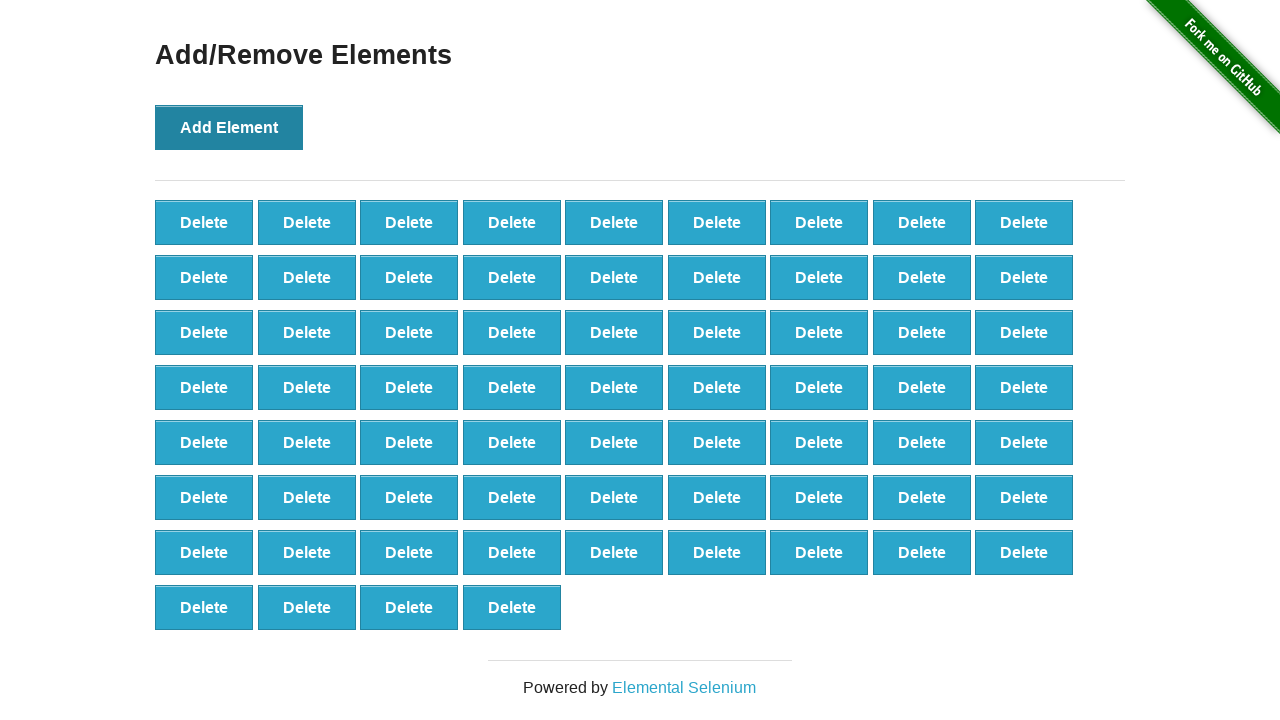

Clicked 'Add Element' button (iteration 68/100) at (229, 127) on button[onclick='addElement()']
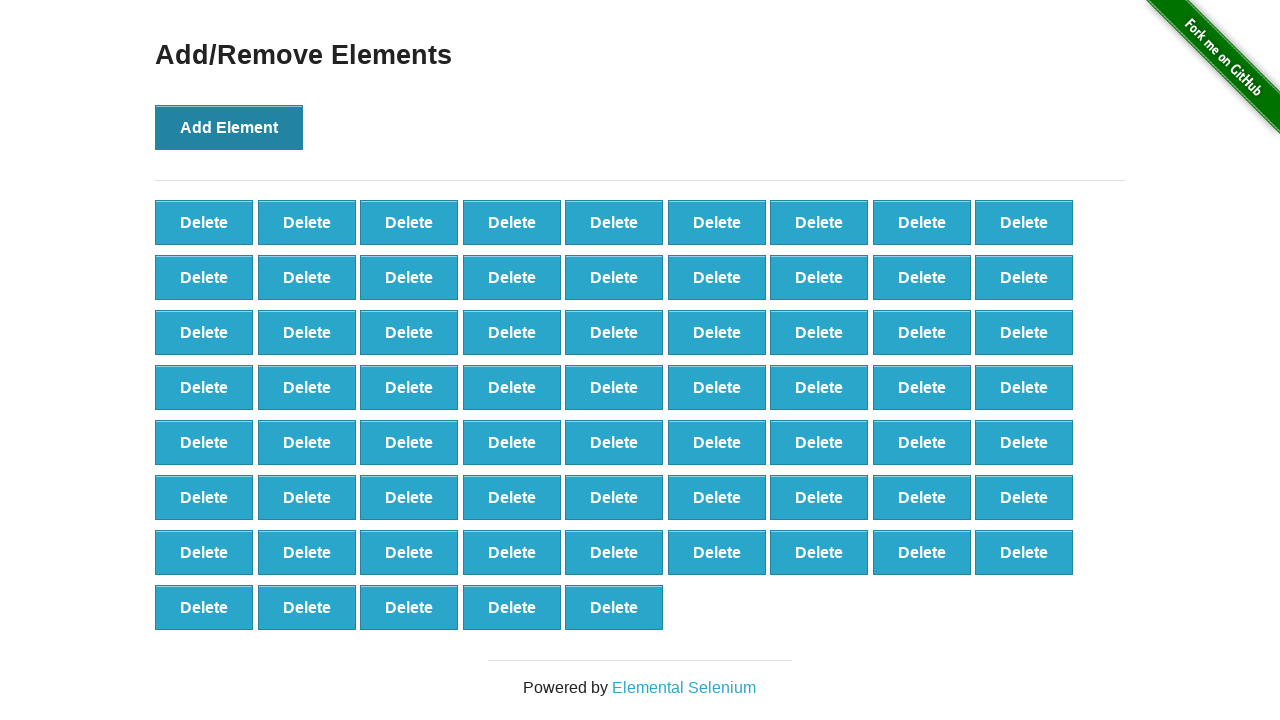

Clicked 'Add Element' button (iteration 69/100) at (229, 127) on button[onclick='addElement()']
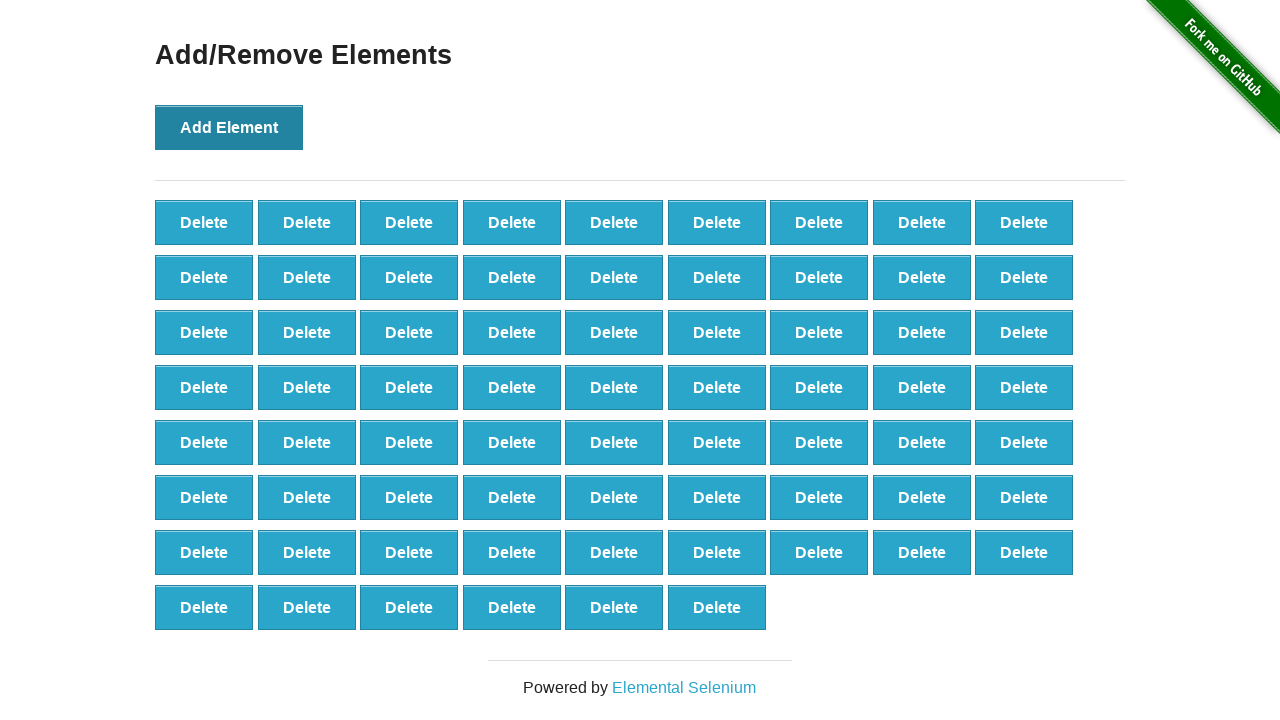

Clicked 'Add Element' button (iteration 70/100) at (229, 127) on button[onclick='addElement()']
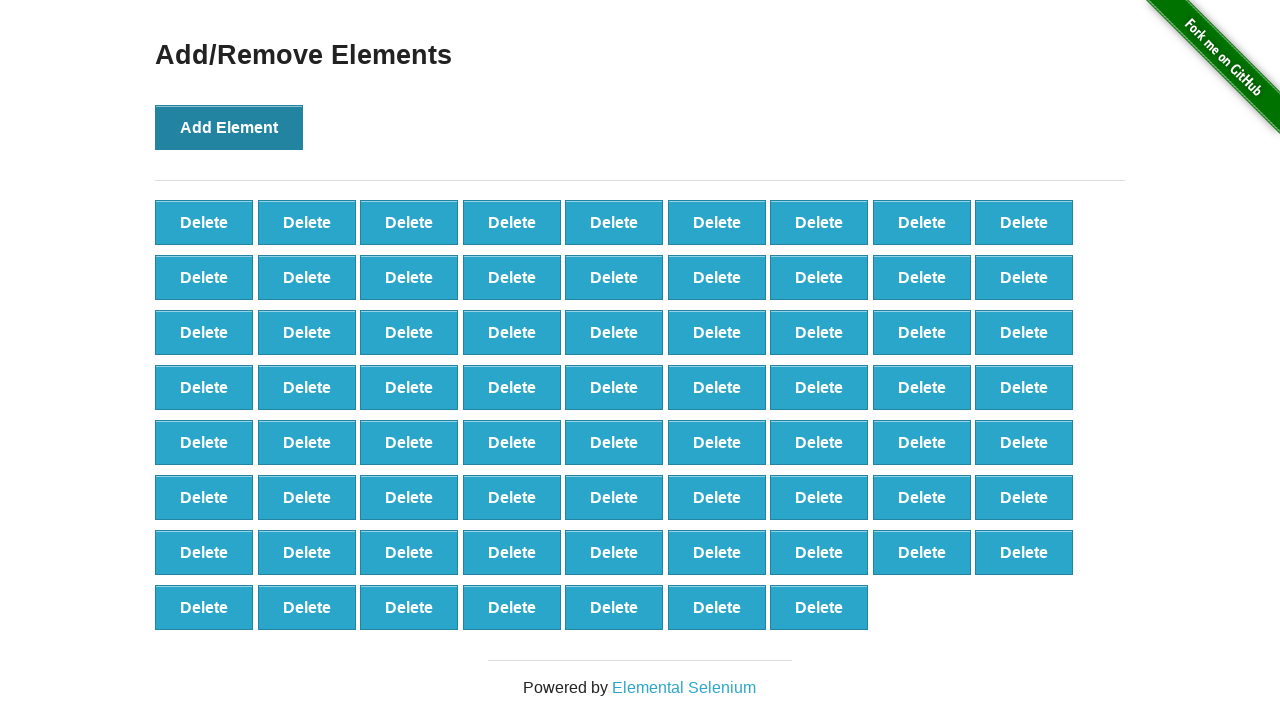

Clicked 'Add Element' button (iteration 71/100) at (229, 127) on button[onclick='addElement()']
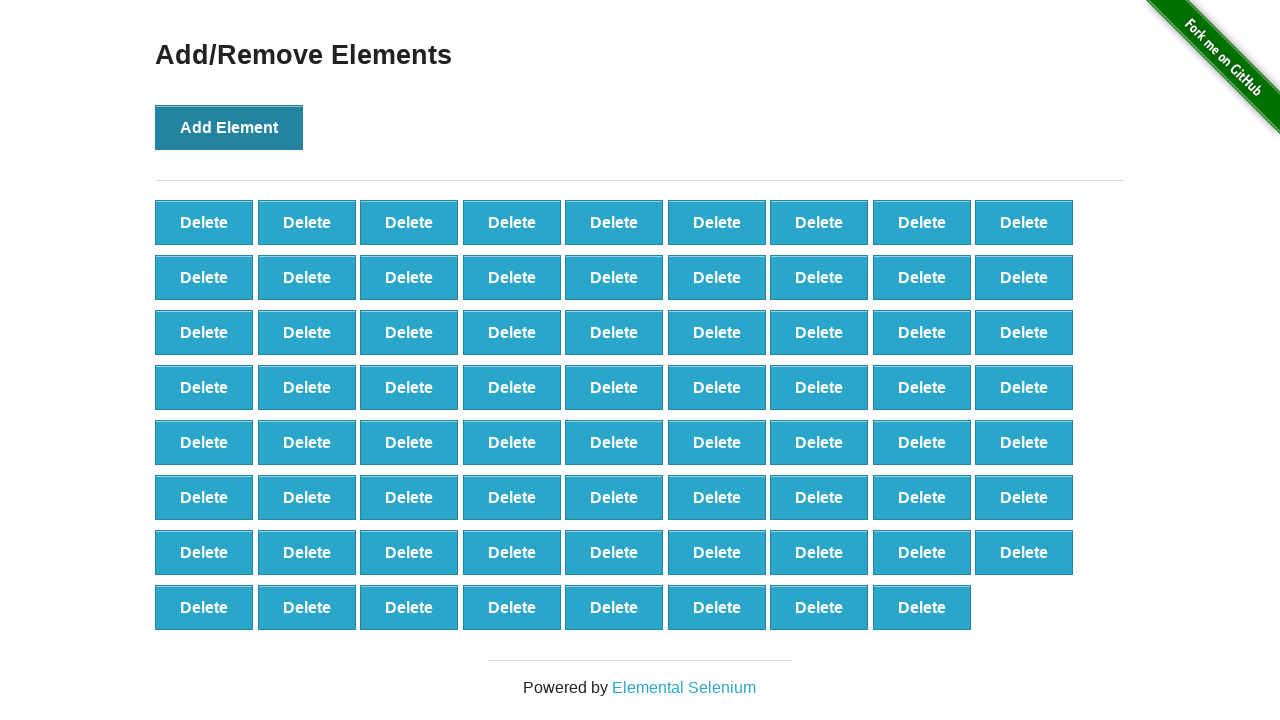

Clicked 'Add Element' button (iteration 72/100) at (229, 127) on button[onclick='addElement()']
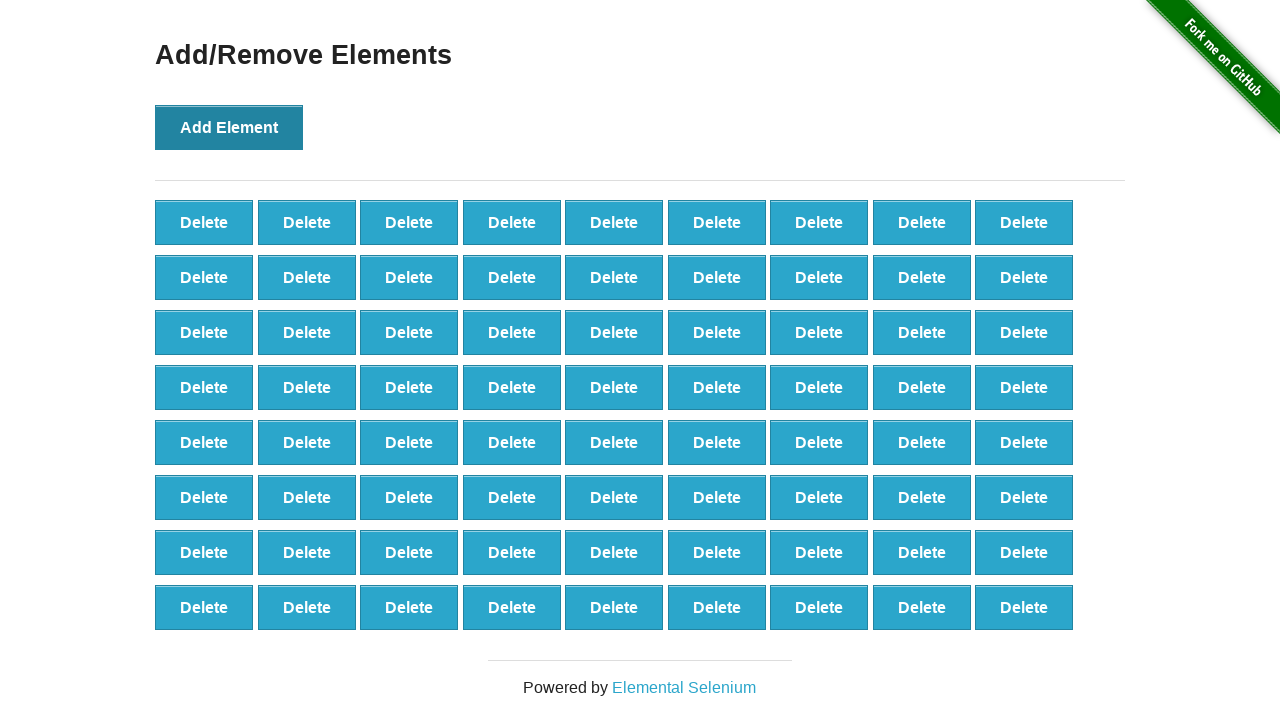

Clicked 'Add Element' button (iteration 73/100) at (229, 127) on button[onclick='addElement()']
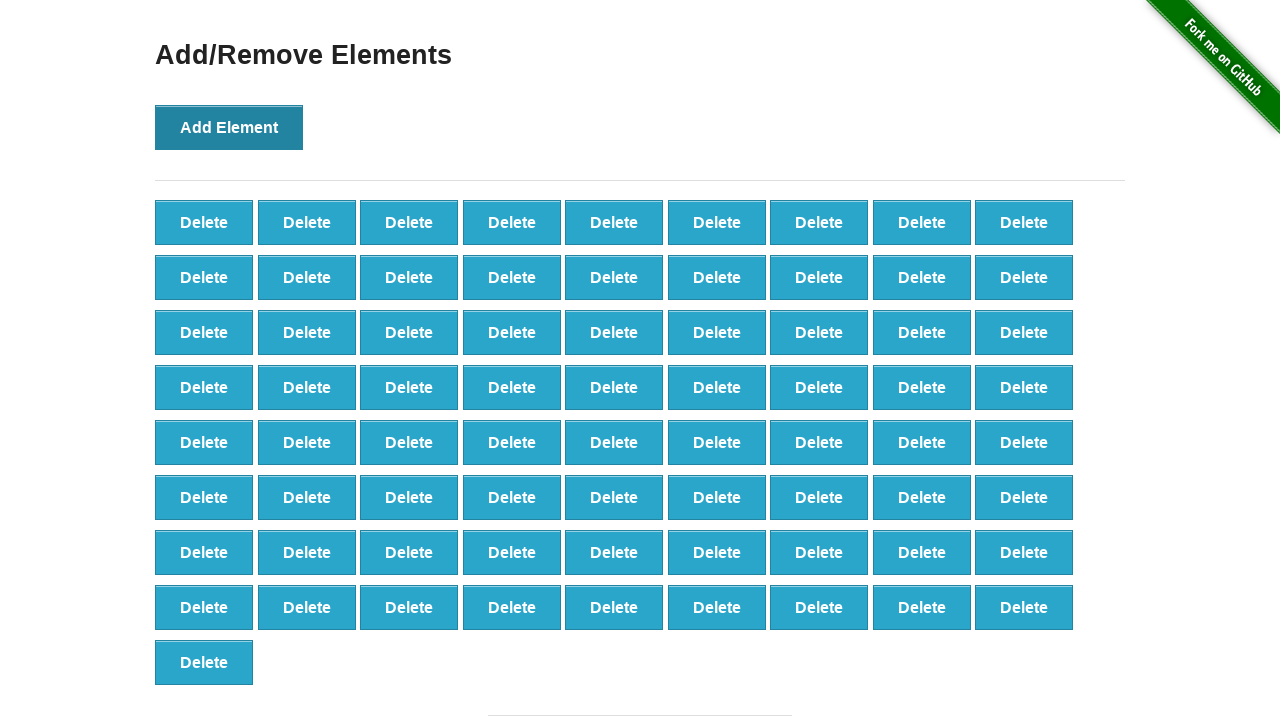

Clicked 'Add Element' button (iteration 74/100) at (229, 127) on button[onclick='addElement()']
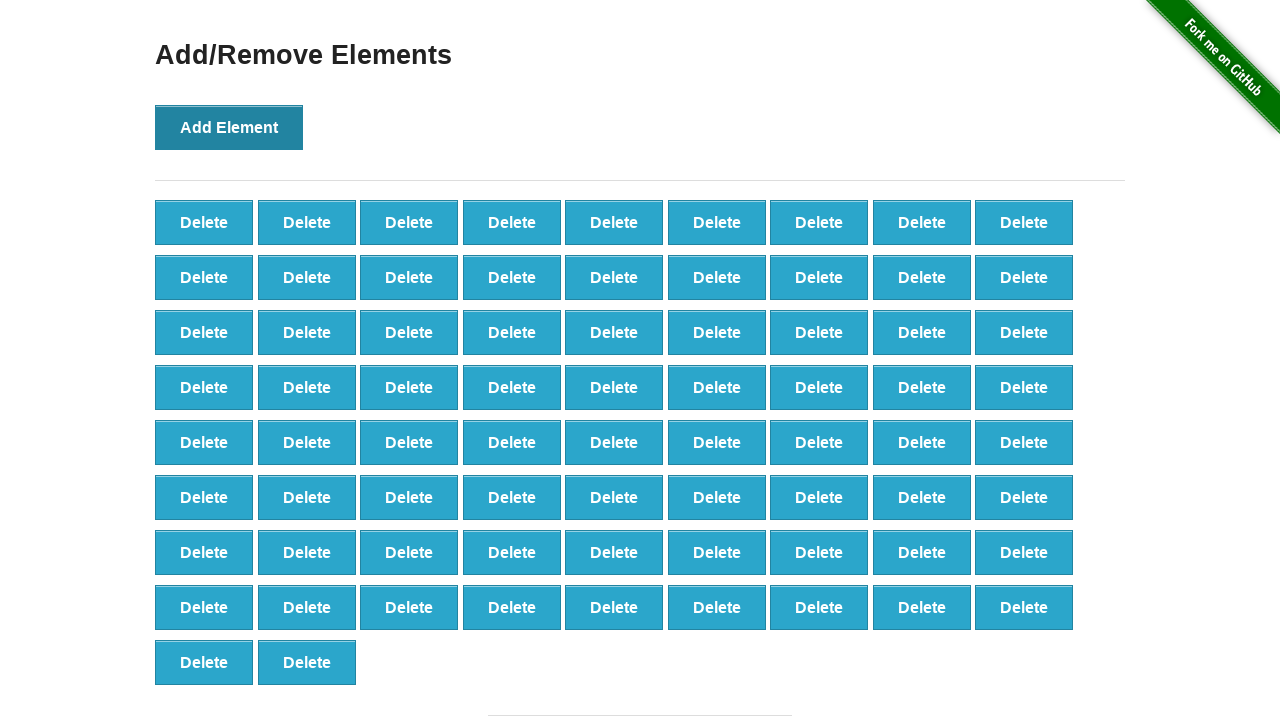

Clicked 'Add Element' button (iteration 75/100) at (229, 127) on button[onclick='addElement()']
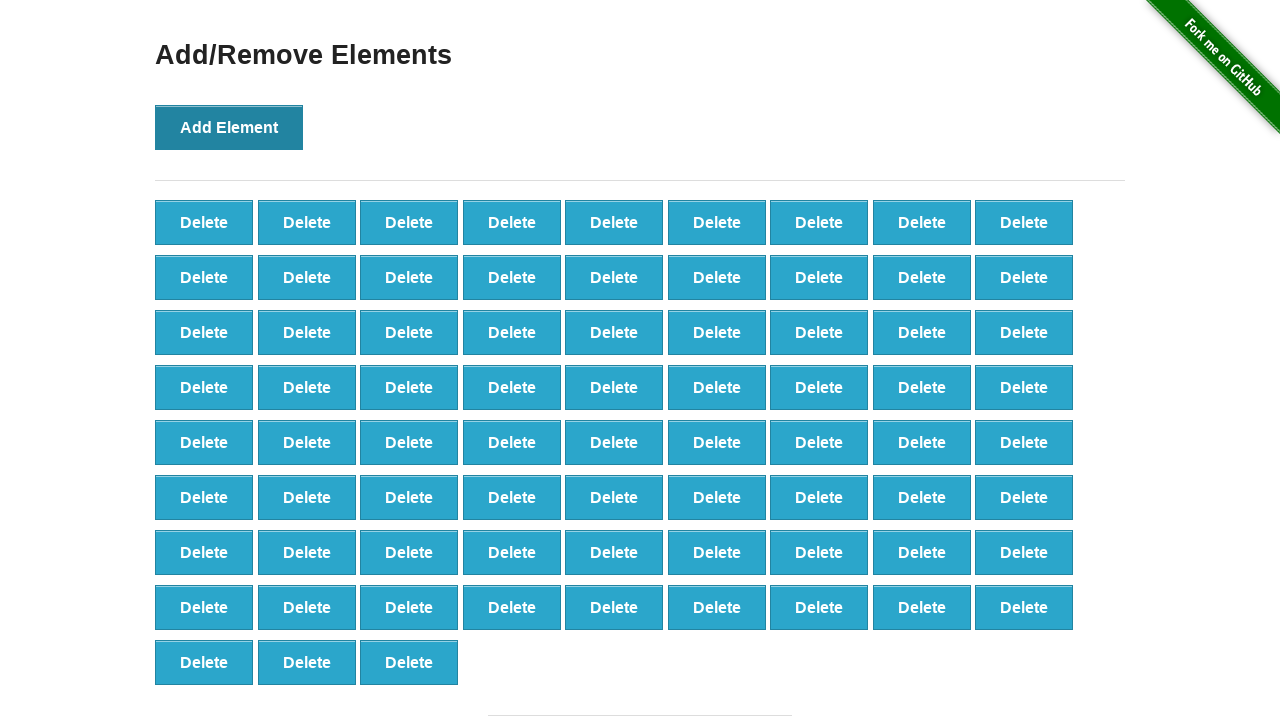

Clicked 'Add Element' button (iteration 76/100) at (229, 127) on button[onclick='addElement()']
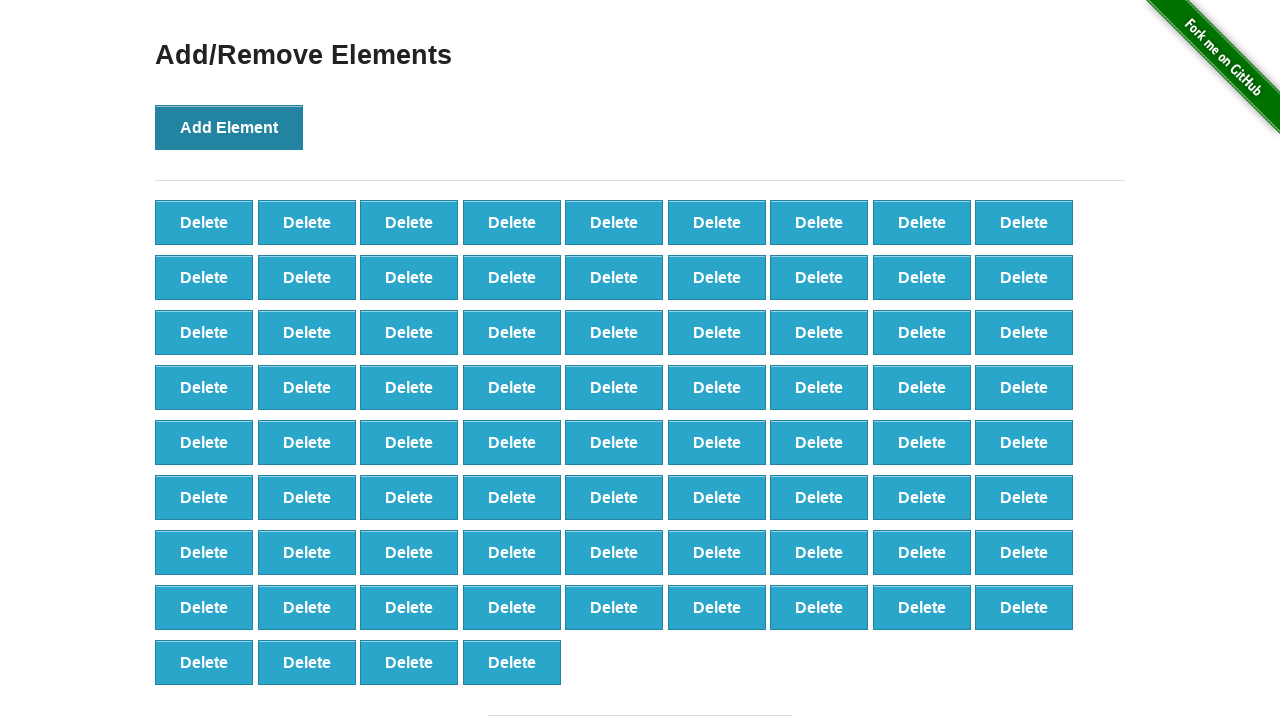

Clicked 'Add Element' button (iteration 77/100) at (229, 127) on button[onclick='addElement()']
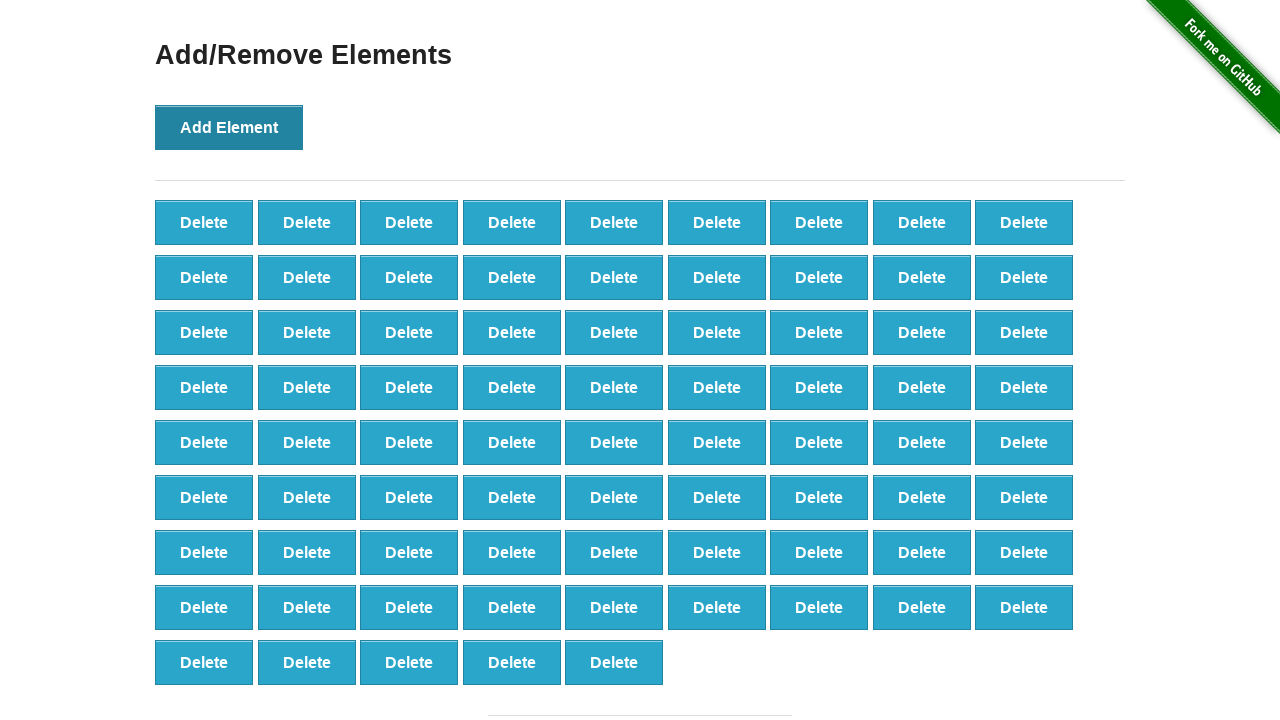

Clicked 'Add Element' button (iteration 78/100) at (229, 127) on button[onclick='addElement()']
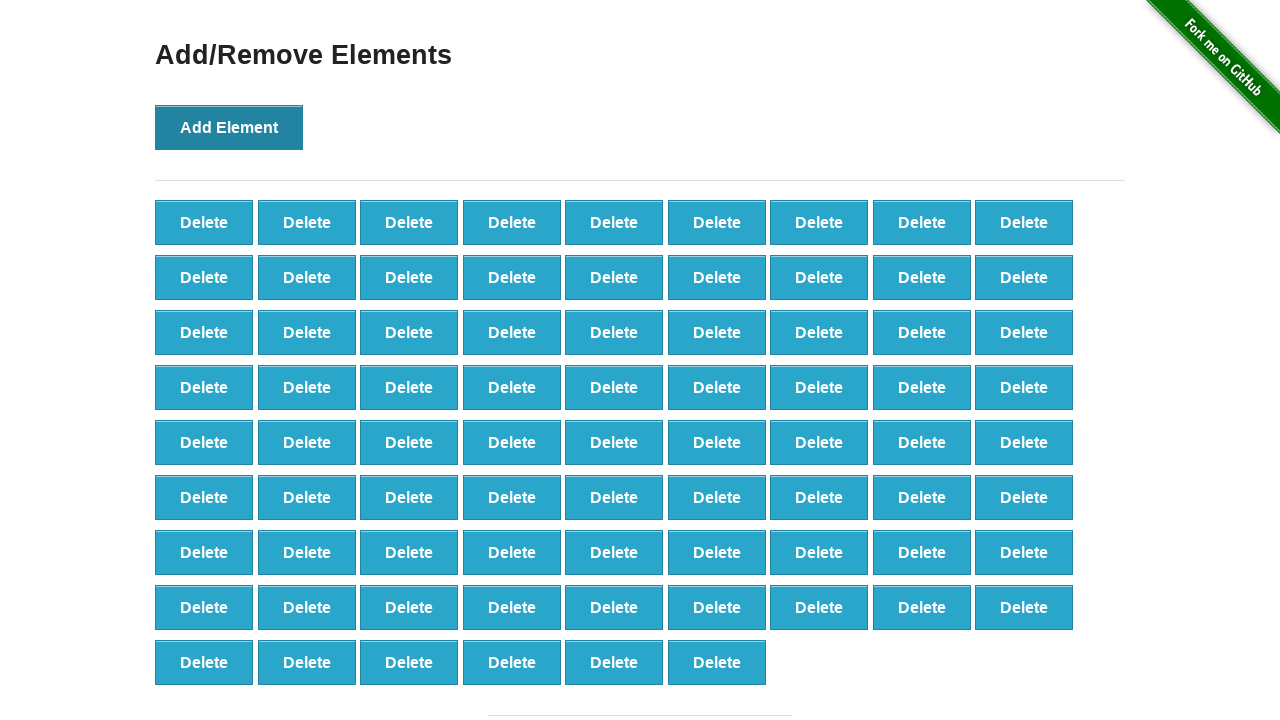

Clicked 'Add Element' button (iteration 79/100) at (229, 127) on button[onclick='addElement()']
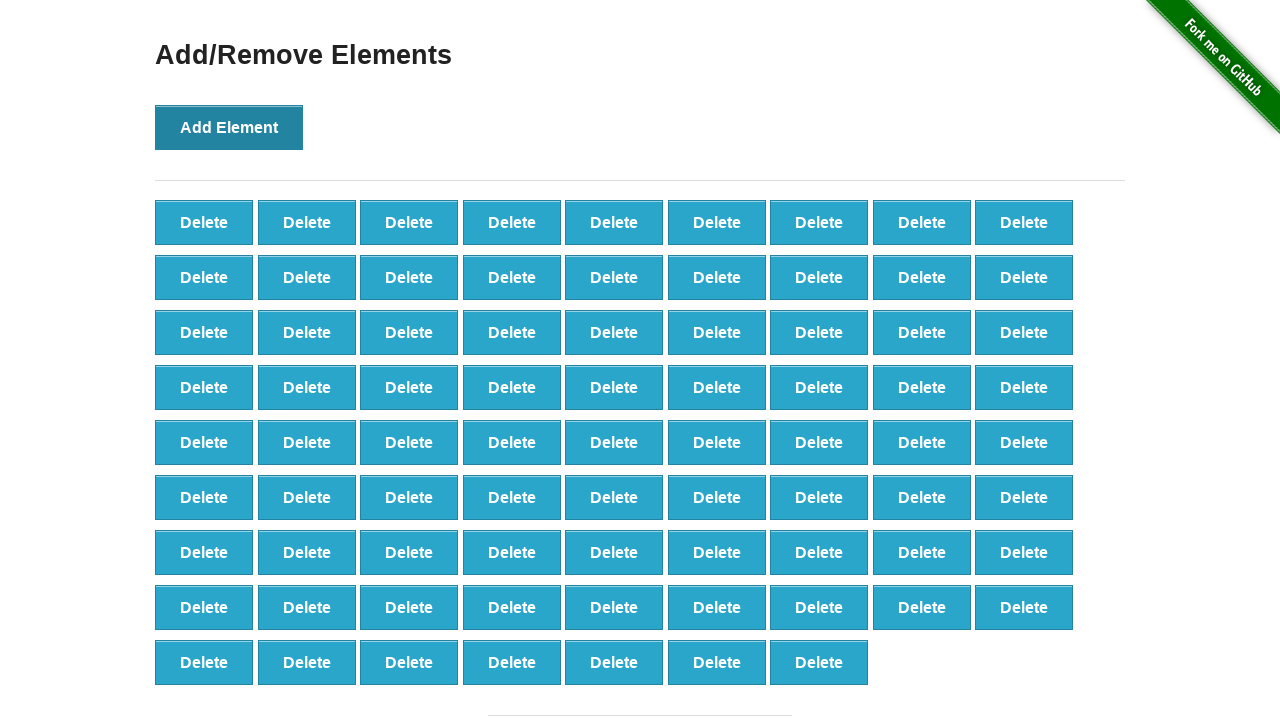

Clicked 'Add Element' button (iteration 80/100) at (229, 127) on button[onclick='addElement()']
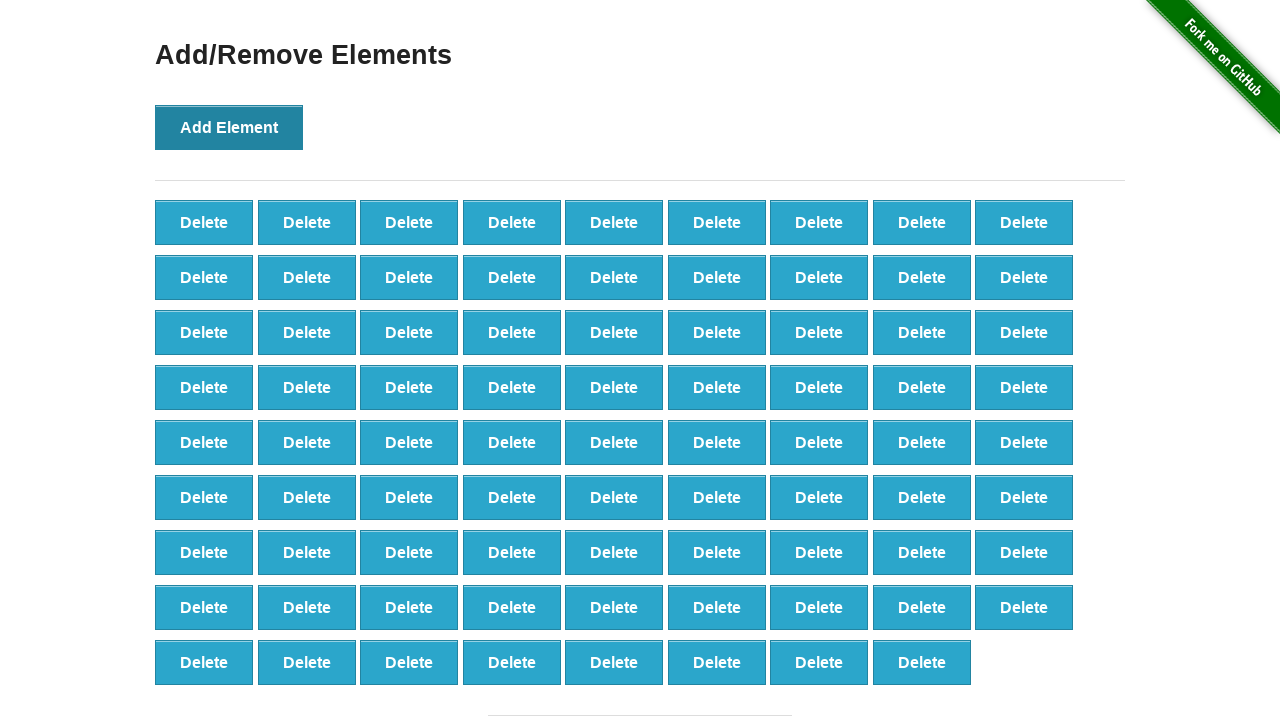

Clicked 'Add Element' button (iteration 81/100) at (229, 127) on button[onclick='addElement()']
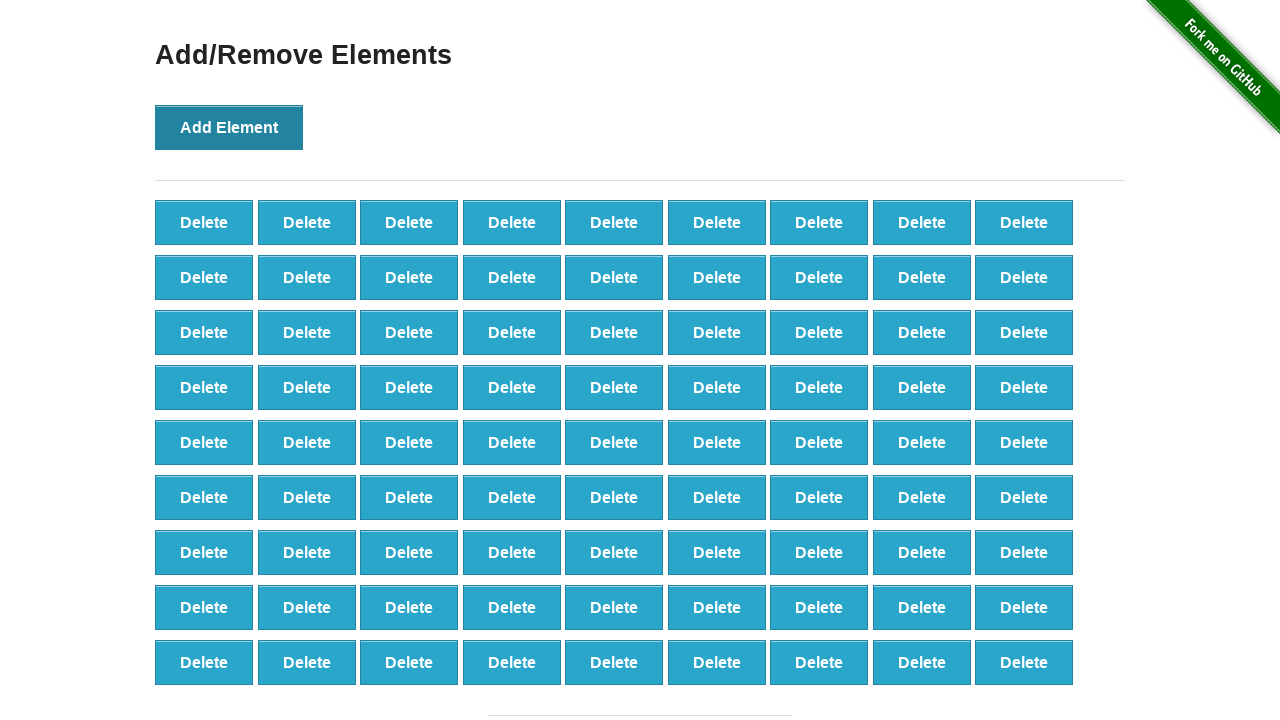

Clicked 'Add Element' button (iteration 82/100) at (229, 127) on button[onclick='addElement()']
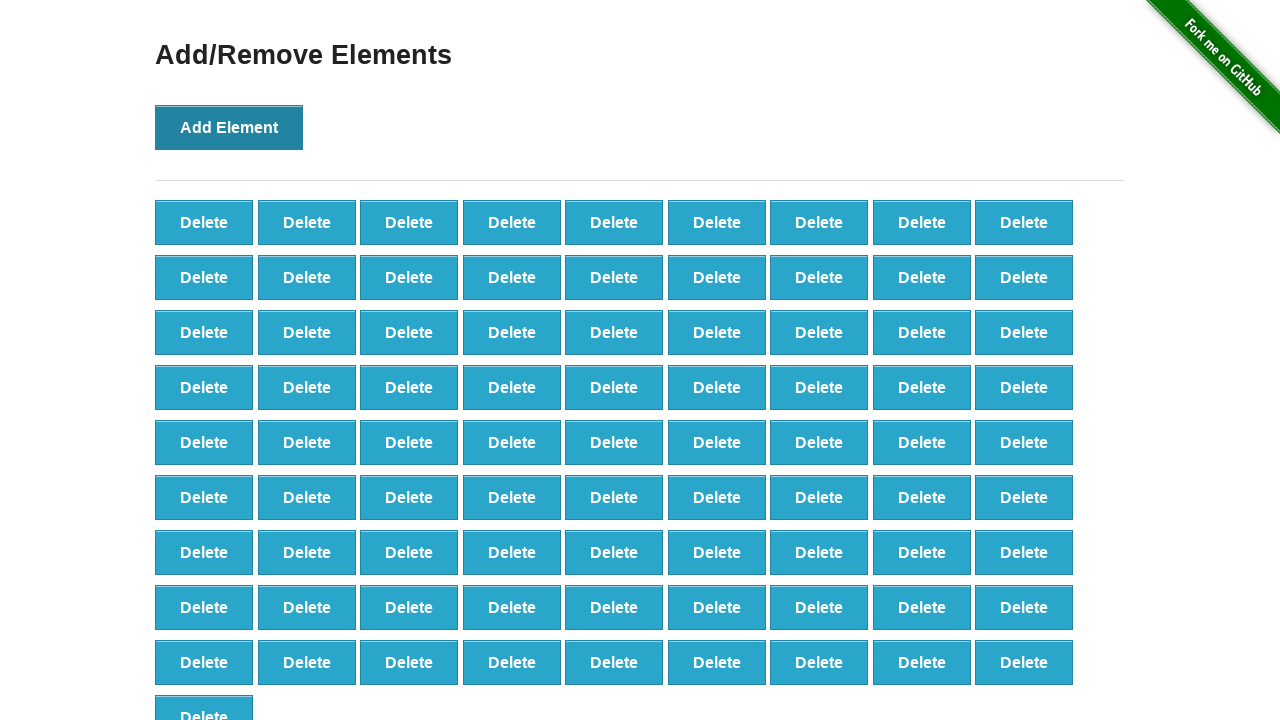

Clicked 'Add Element' button (iteration 83/100) at (229, 127) on button[onclick='addElement()']
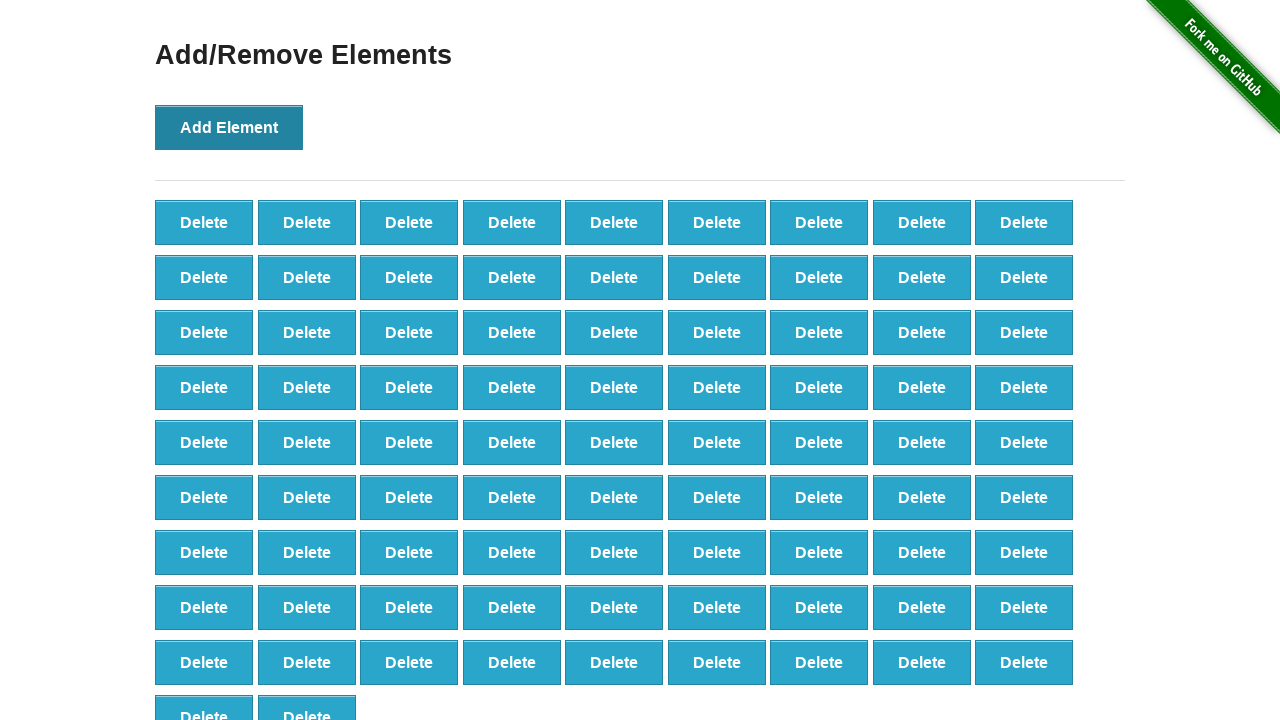

Clicked 'Add Element' button (iteration 84/100) at (229, 127) on button[onclick='addElement()']
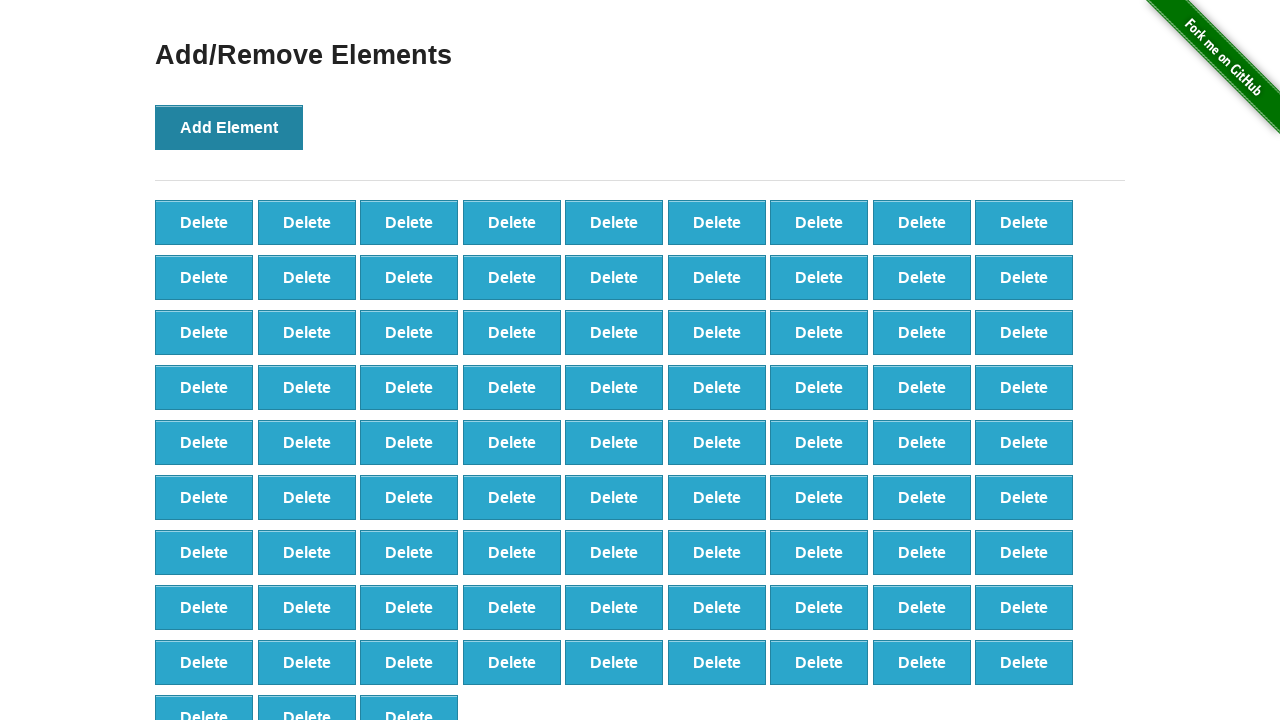

Clicked 'Add Element' button (iteration 85/100) at (229, 127) on button[onclick='addElement()']
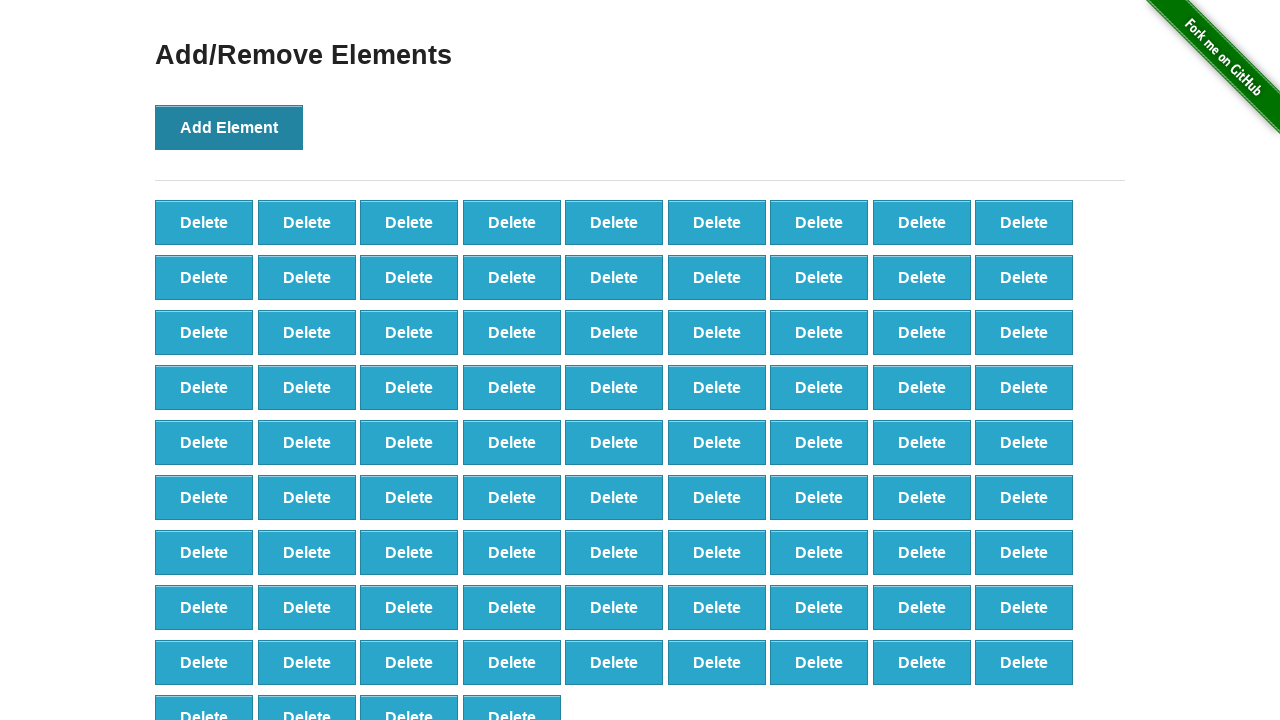

Clicked 'Add Element' button (iteration 86/100) at (229, 127) on button[onclick='addElement()']
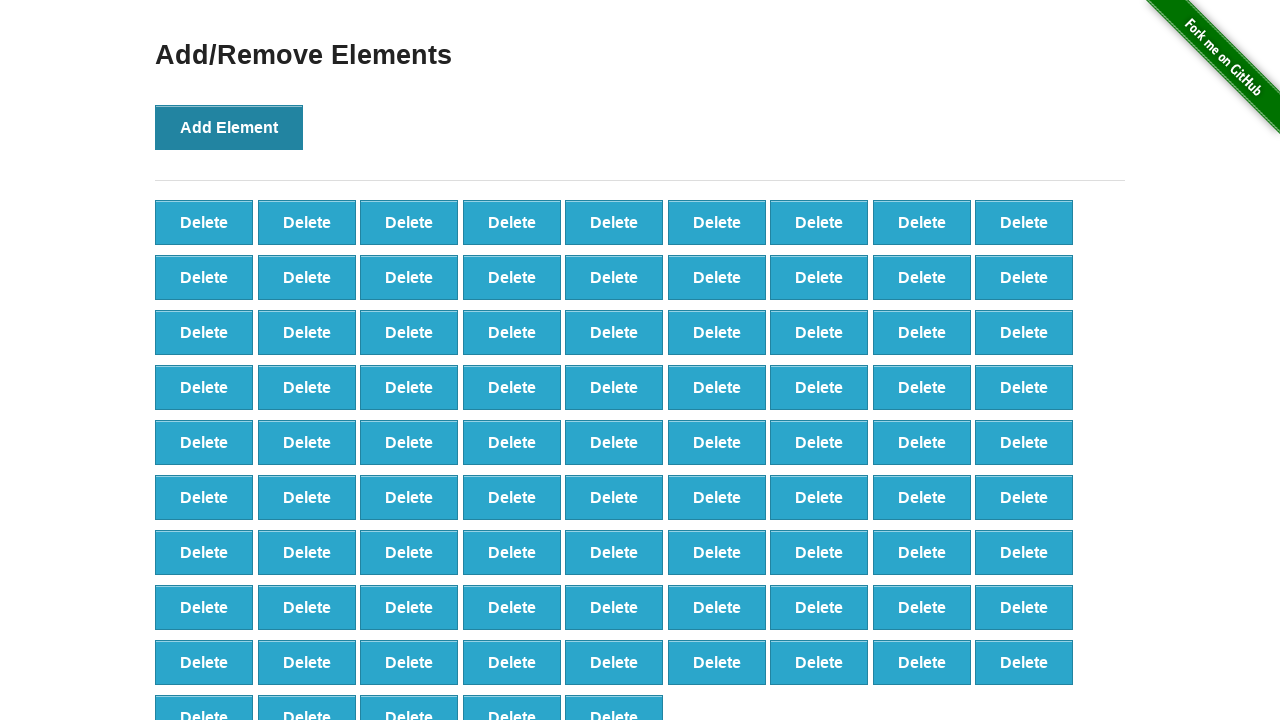

Clicked 'Add Element' button (iteration 87/100) at (229, 127) on button[onclick='addElement()']
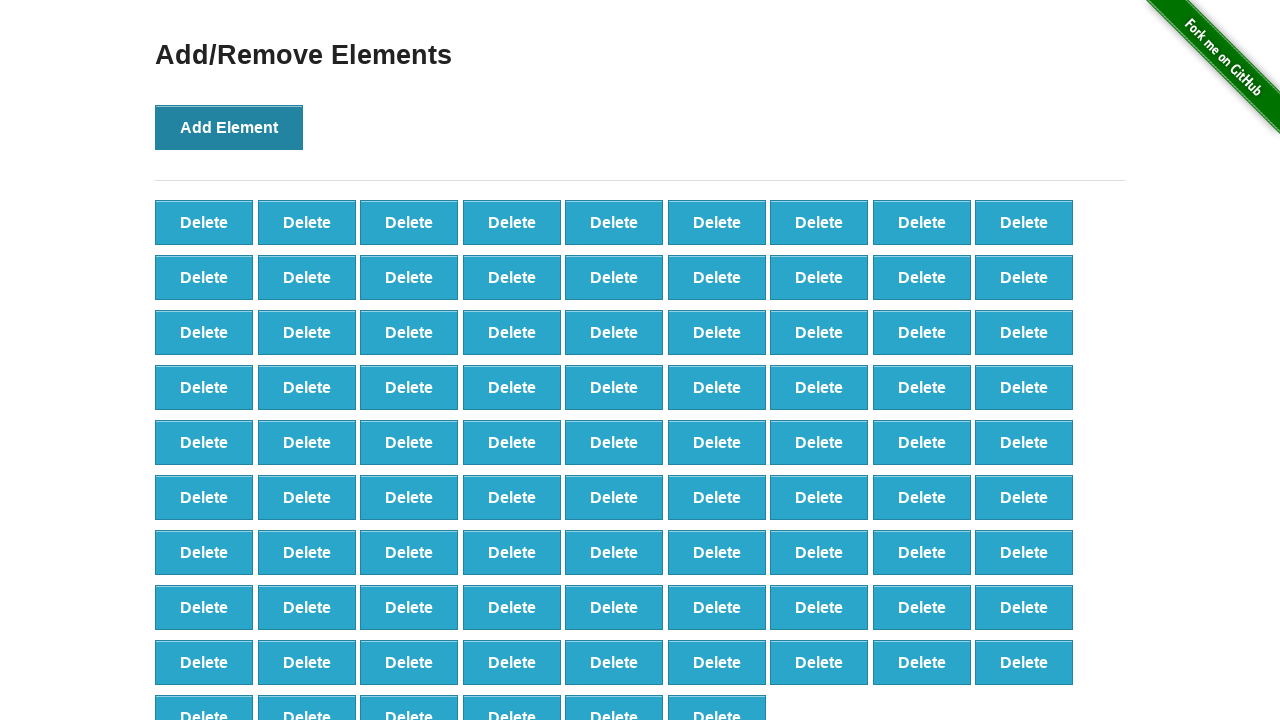

Clicked 'Add Element' button (iteration 88/100) at (229, 127) on button[onclick='addElement()']
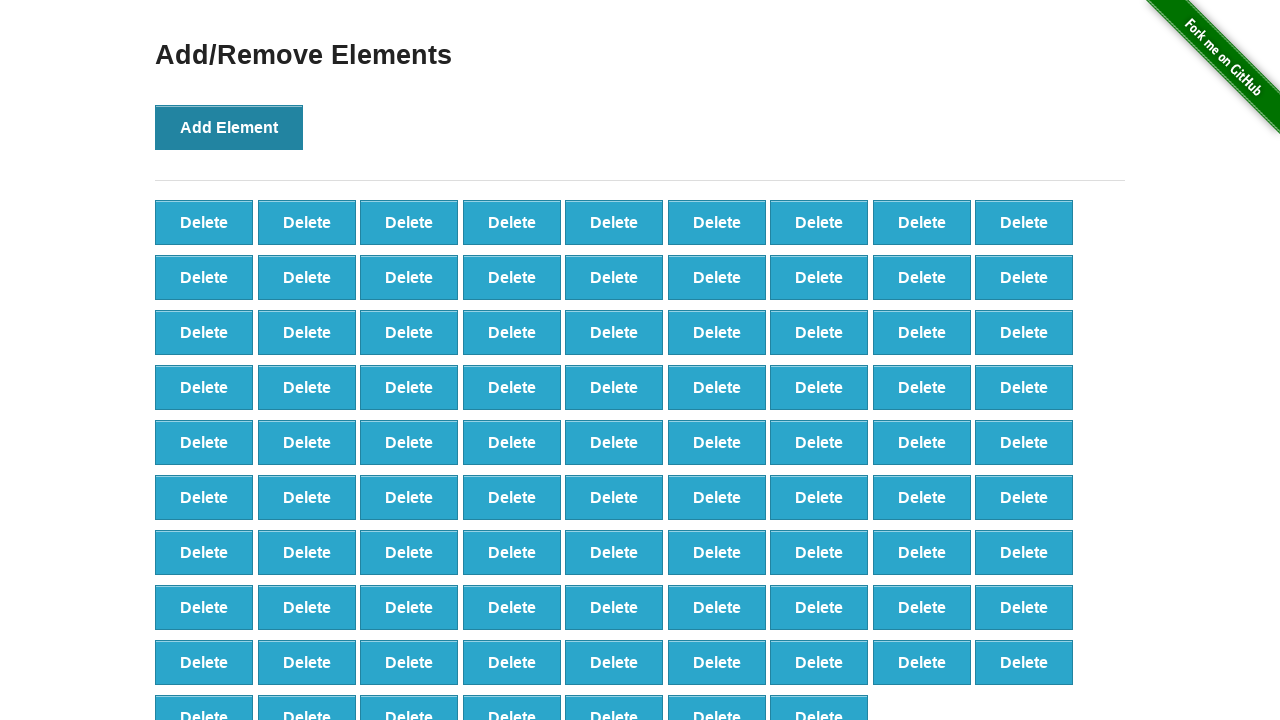

Clicked 'Add Element' button (iteration 89/100) at (229, 127) on button[onclick='addElement()']
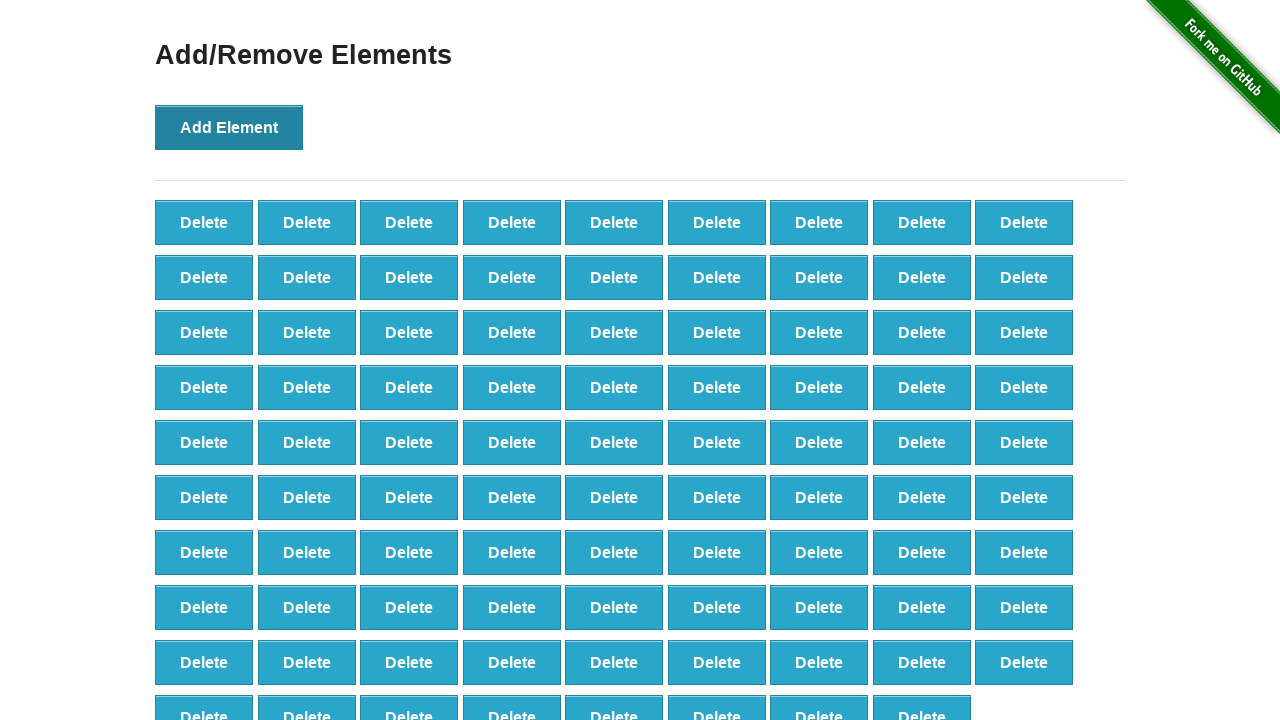

Clicked 'Add Element' button (iteration 90/100) at (229, 127) on button[onclick='addElement()']
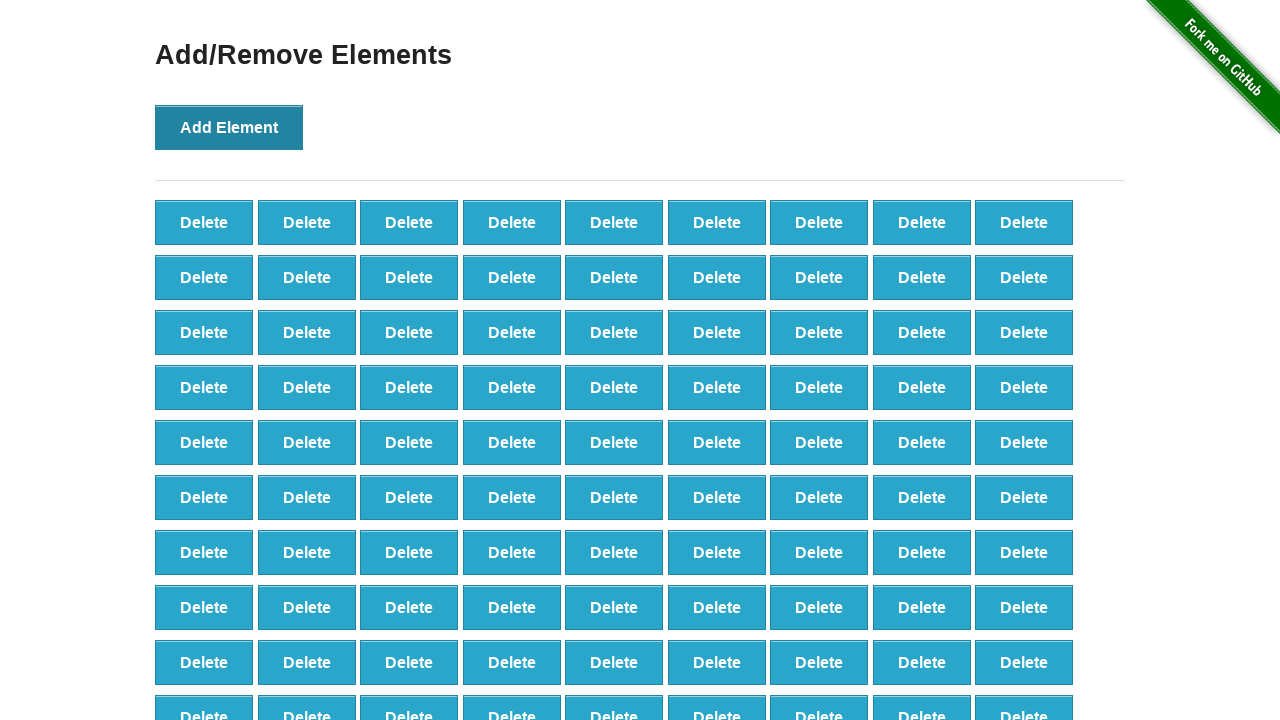

Clicked 'Add Element' button (iteration 91/100) at (229, 127) on button[onclick='addElement()']
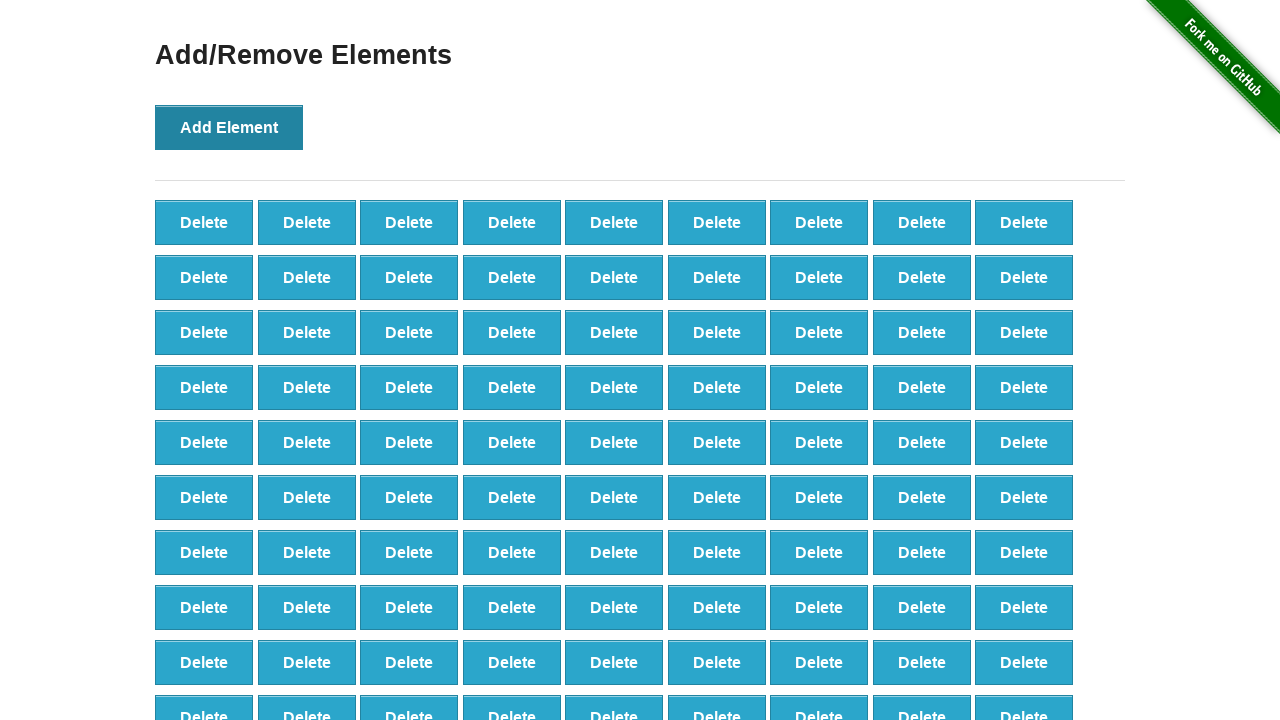

Clicked 'Add Element' button (iteration 92/100) at (229, 127) on button[onclick='addElement()']
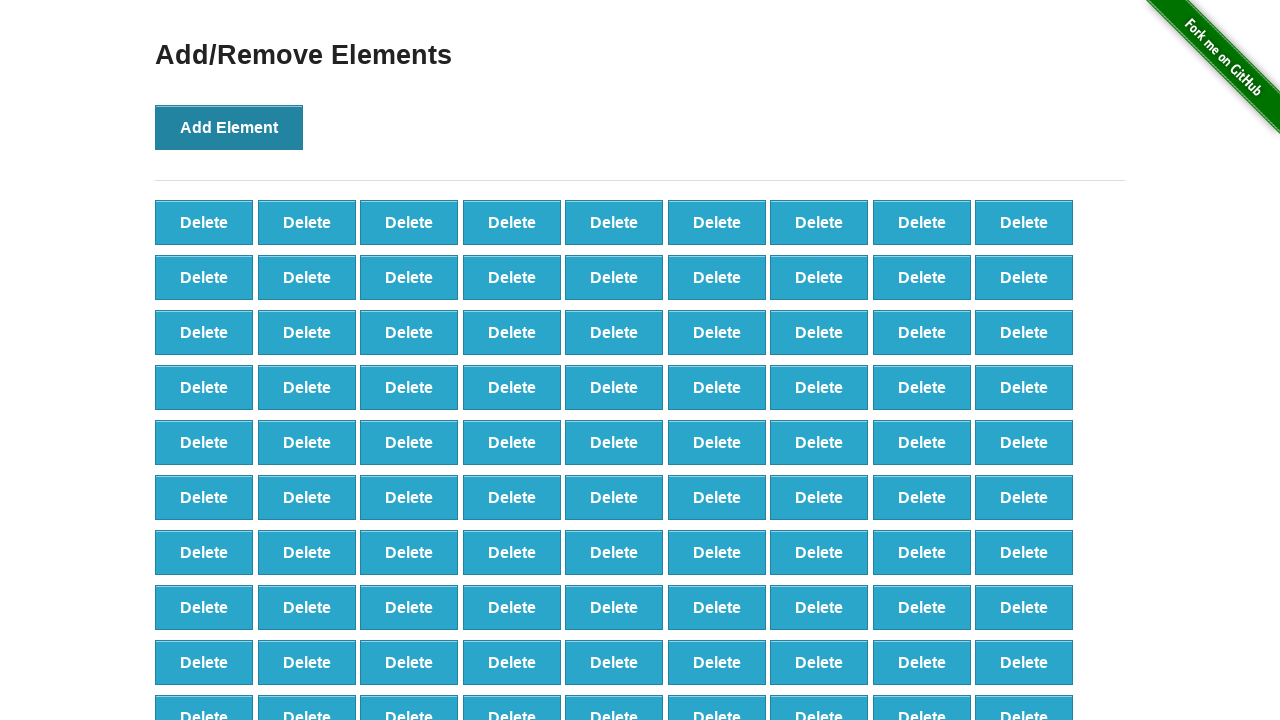

Clicked 'Add Element' button (iteration 93/100) at (229, 127) on button[onclick='addElement()']
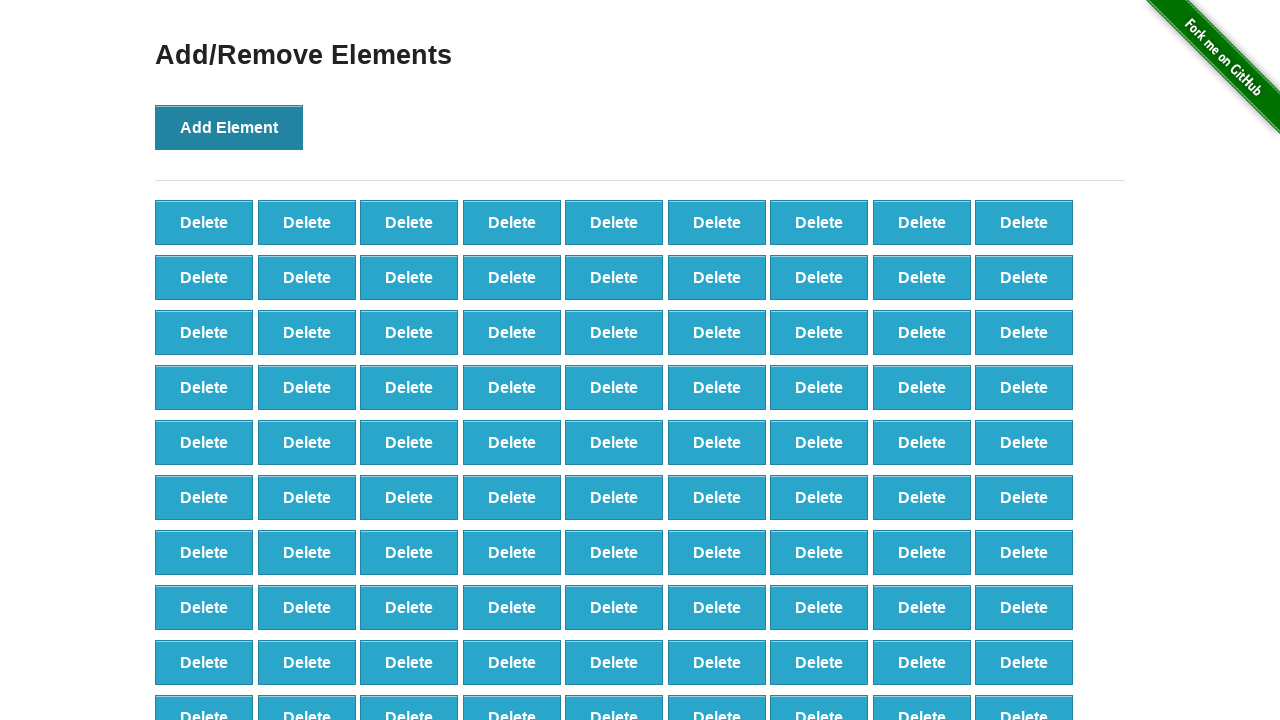

Clicked 'Add Element' button (iteration 94/100) at (229, 127) on button[onclick='addElement()']
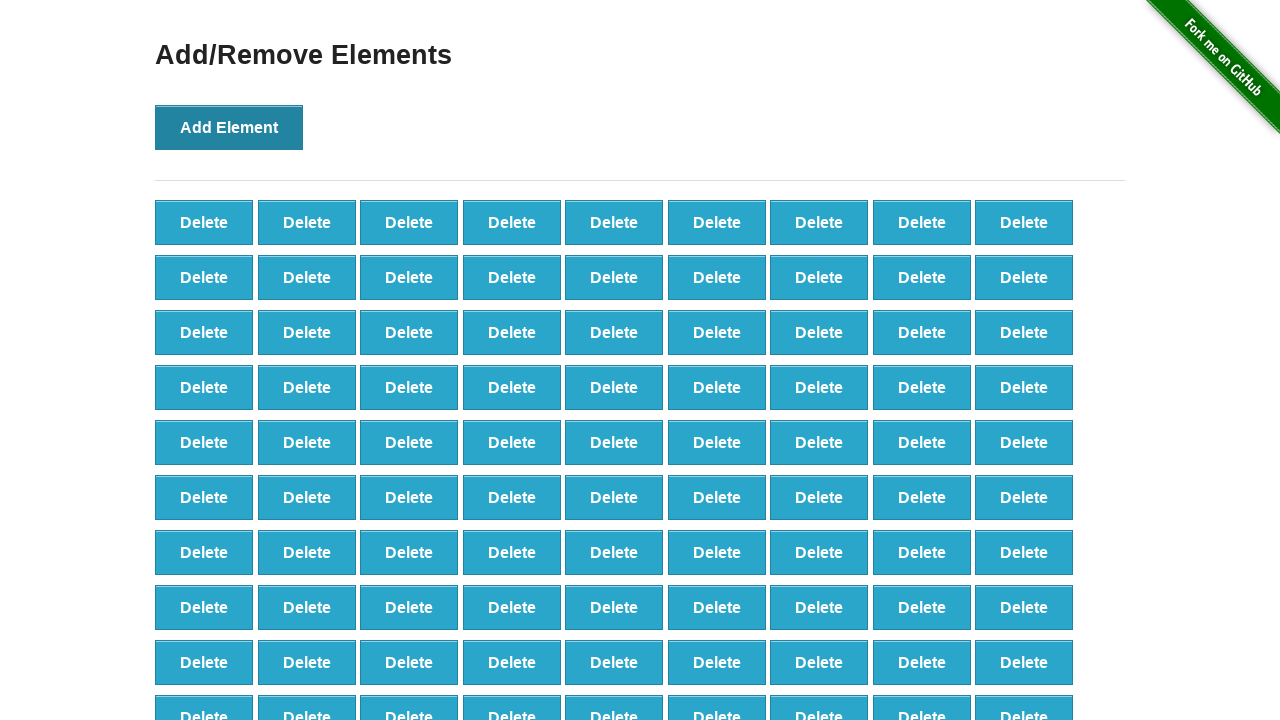

Clicked 'Add Element' button (iteration 95/100) at (229, 127) on button[onclick='addElement()']
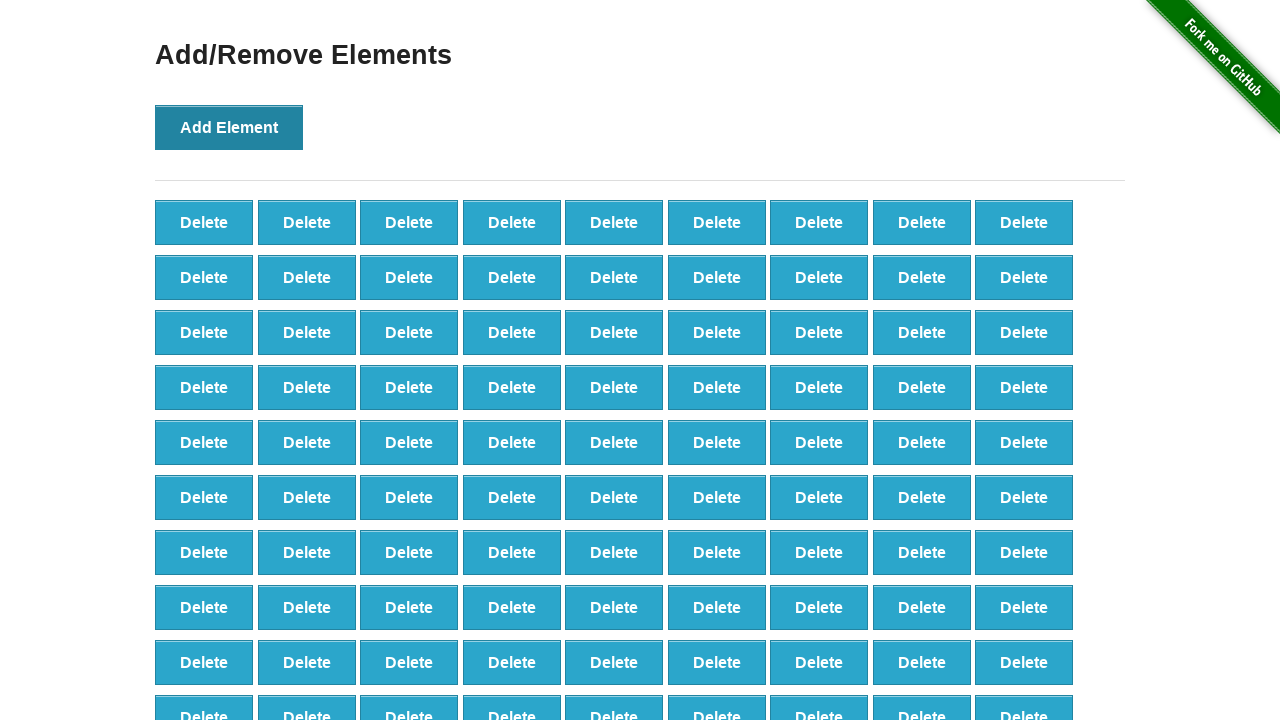

Clicked 'Add Element' button (iteration 96/100) at (229, 127) on button[onclick='addElement()']
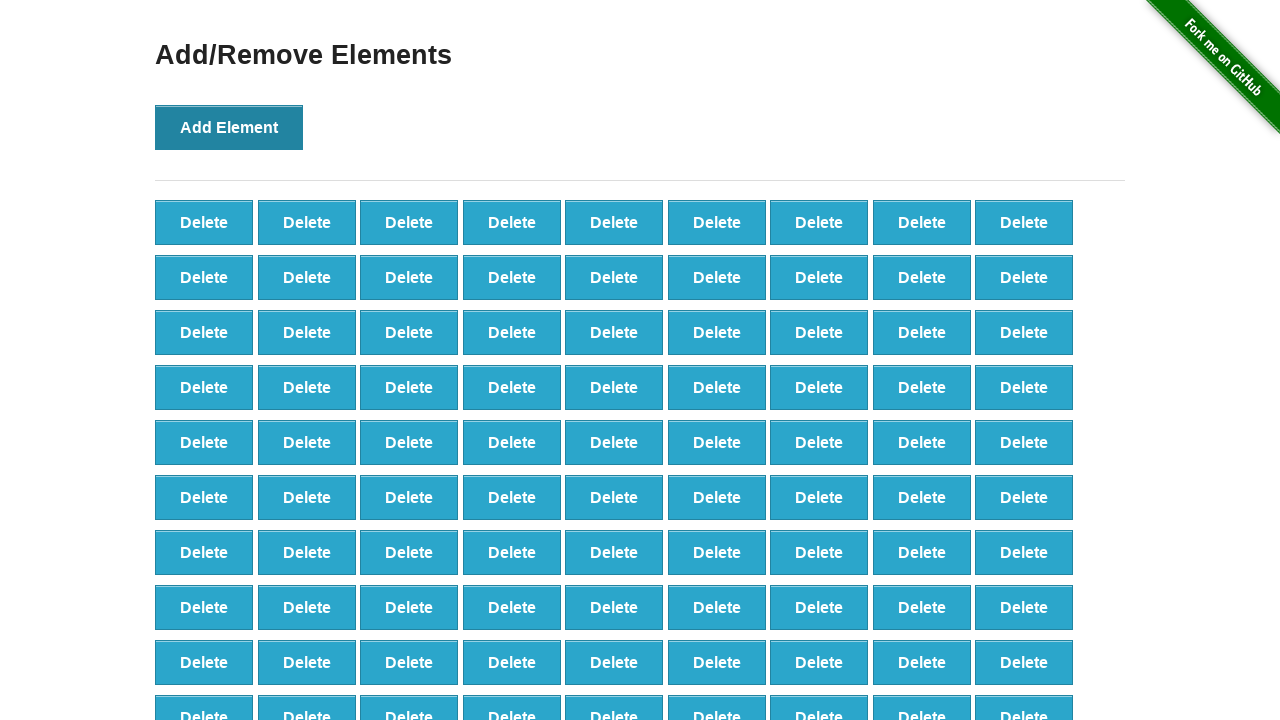

Clicked 'Add Element' button (iteration 97/100) at (229, 127) on button[onclick='addElement()']
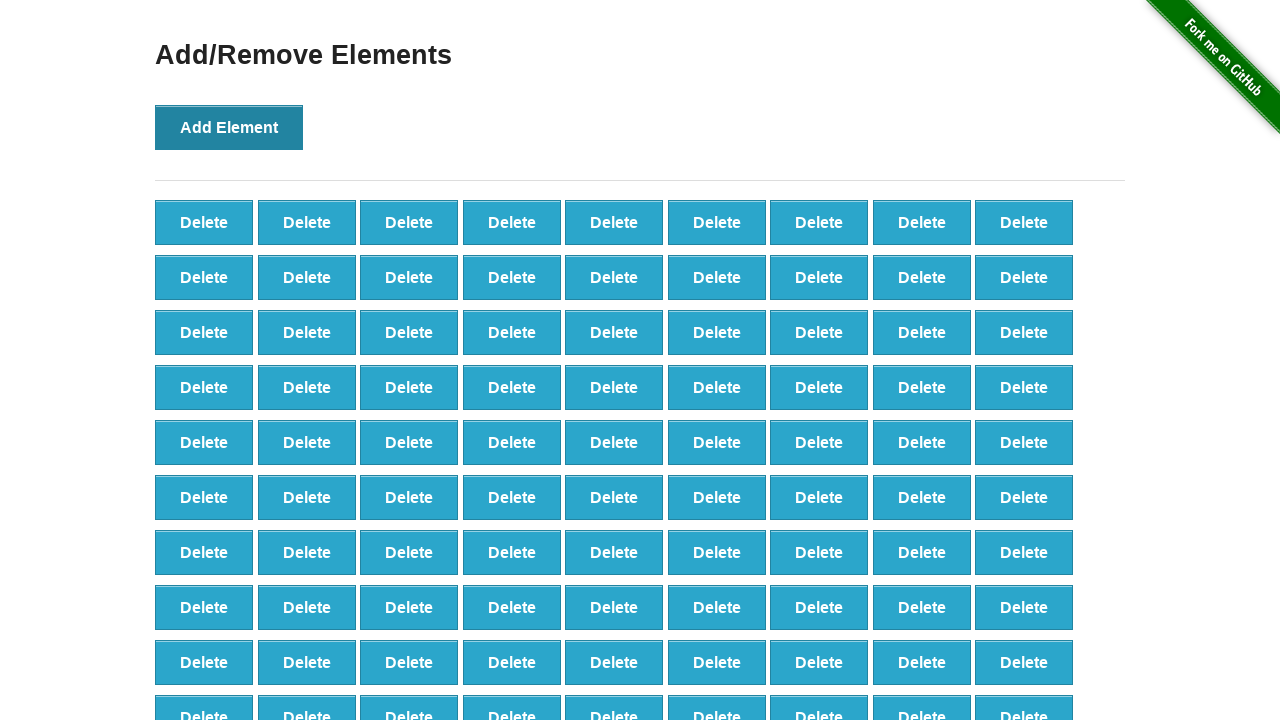

Clicked 'Add Element' button (iteration 98/100) at (229, 127) on button[onclick='addElement()']
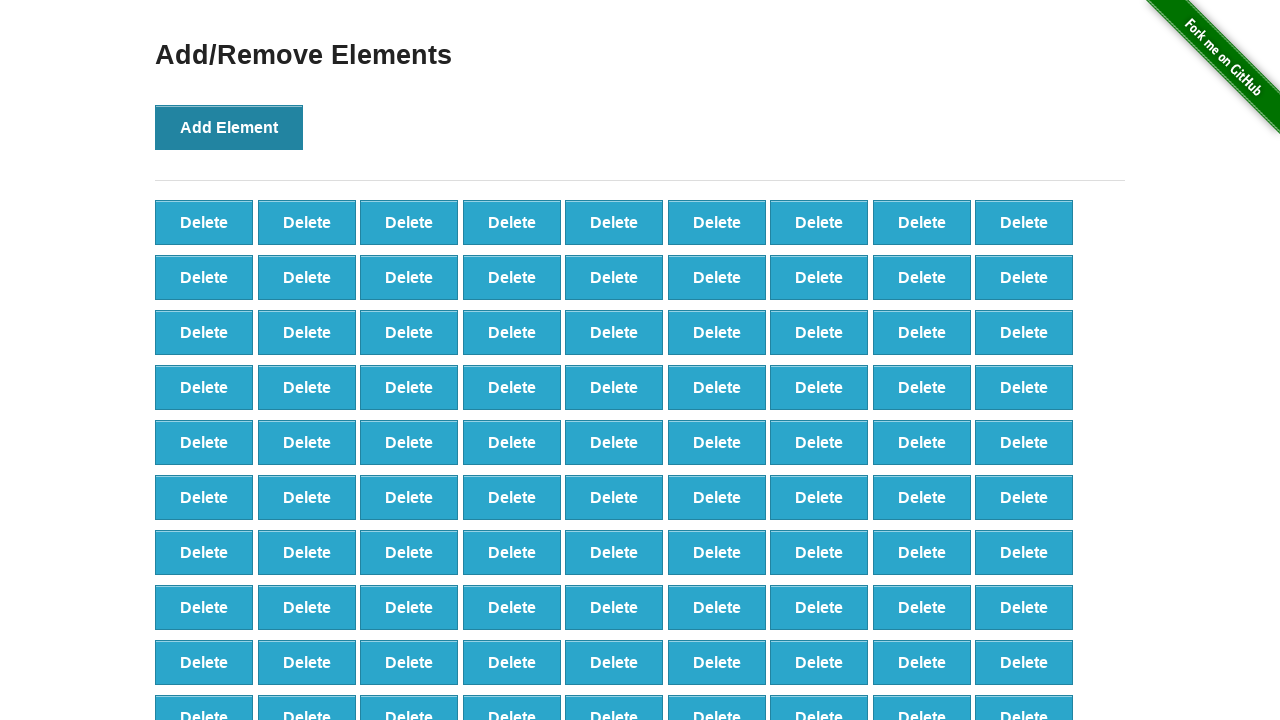

Clicked 'Add Element' button (iteration 99/100) at (229, 127) on button[onclick='addElement()']
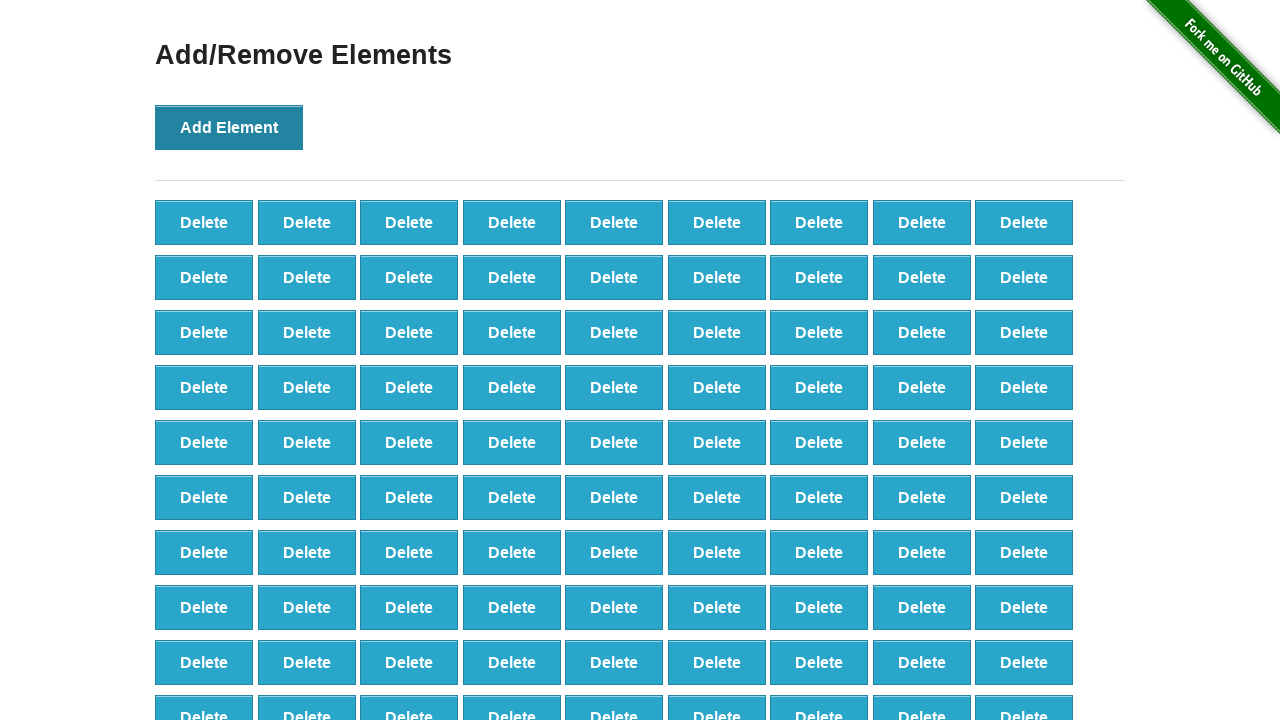

Clicked 'Add Element' button (iteration 100/100) at (229, 127) on button[onclick='addElement()']
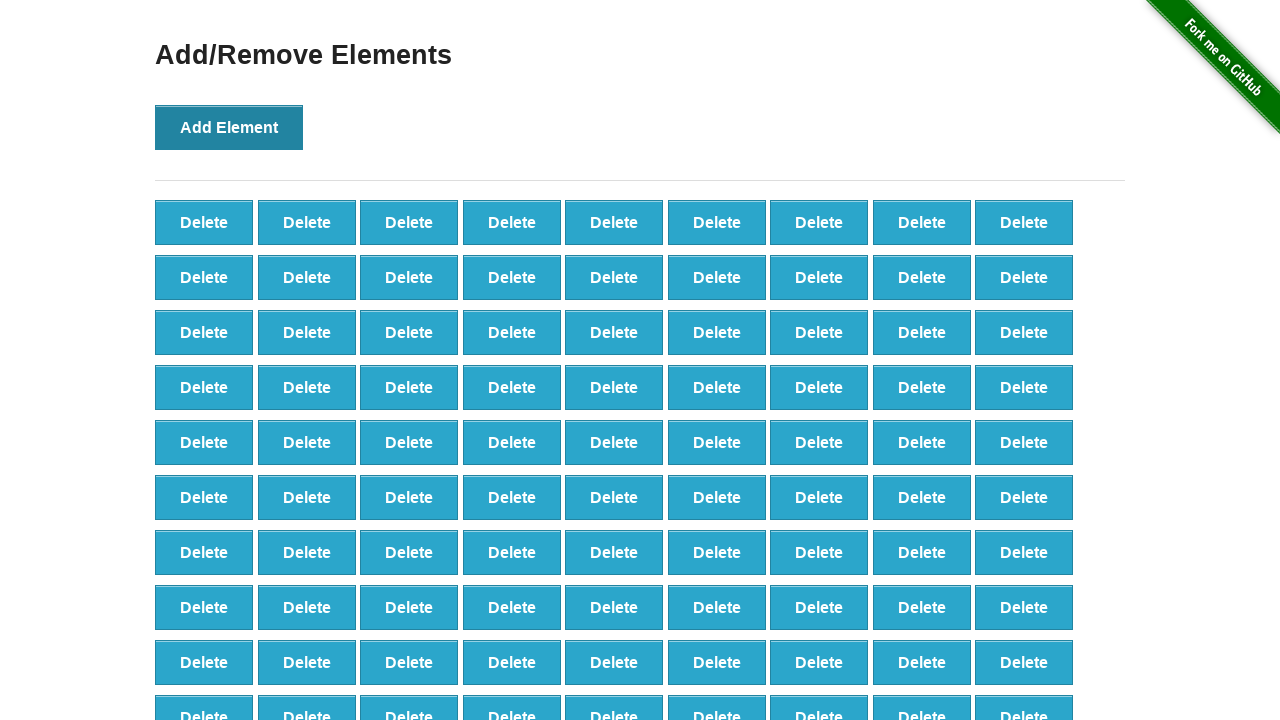

Counted 100 delete buttons after adding 100 elements
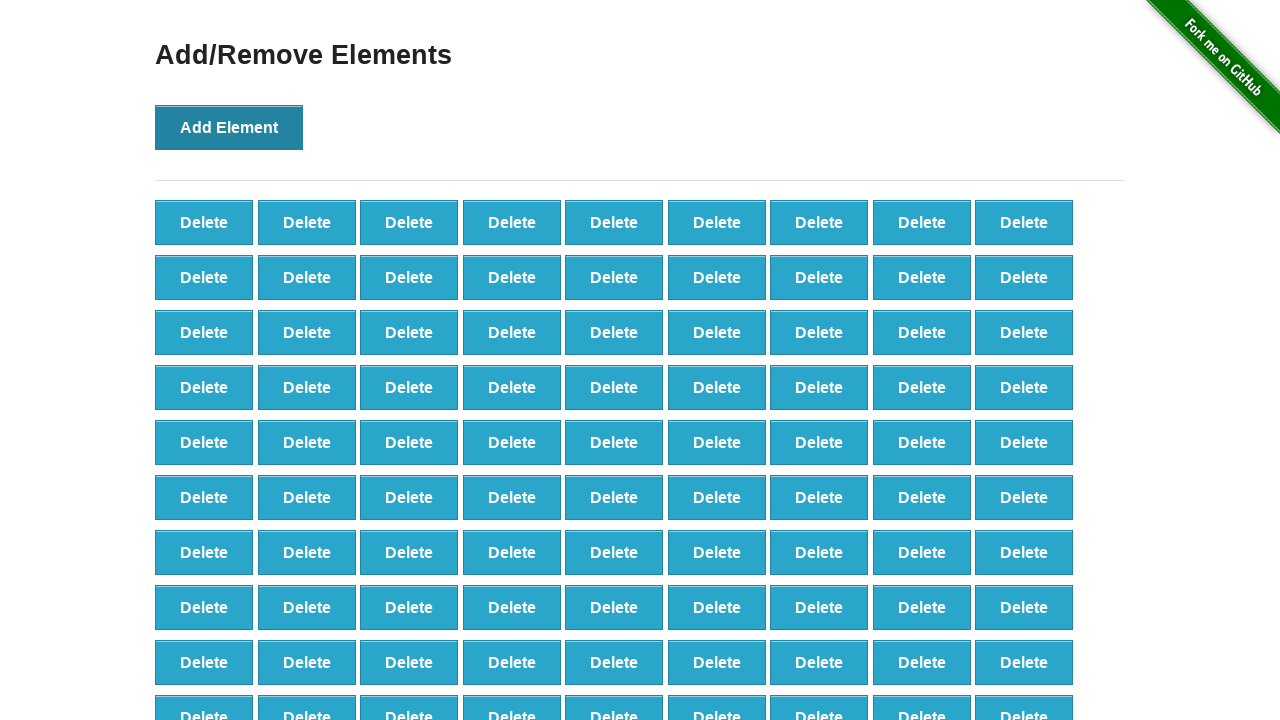

Clicked delete button to remove element (iteration 1/60) at (204, 222) on button[onclick='deleteElement()'] >> nth=0
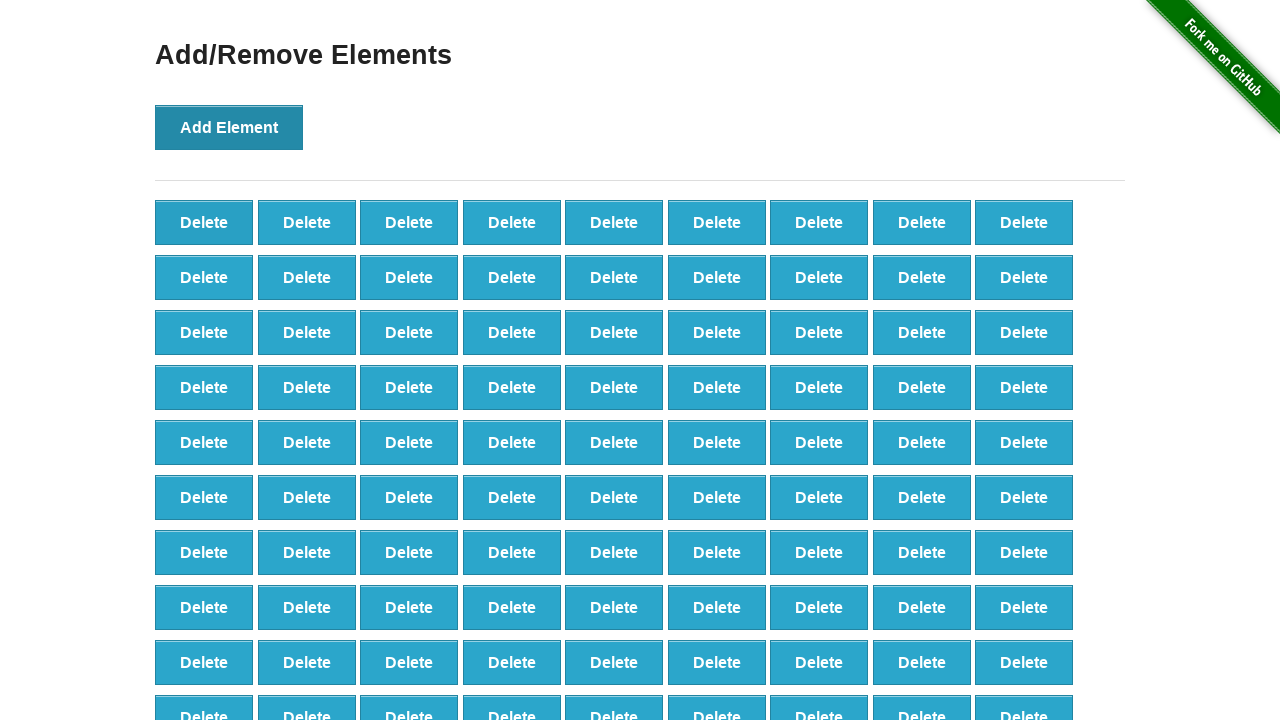

Clicked delete button to remove element (iteration 2/60) at (204, 222) on button[onclick='deleteElement()'] >> nth=0
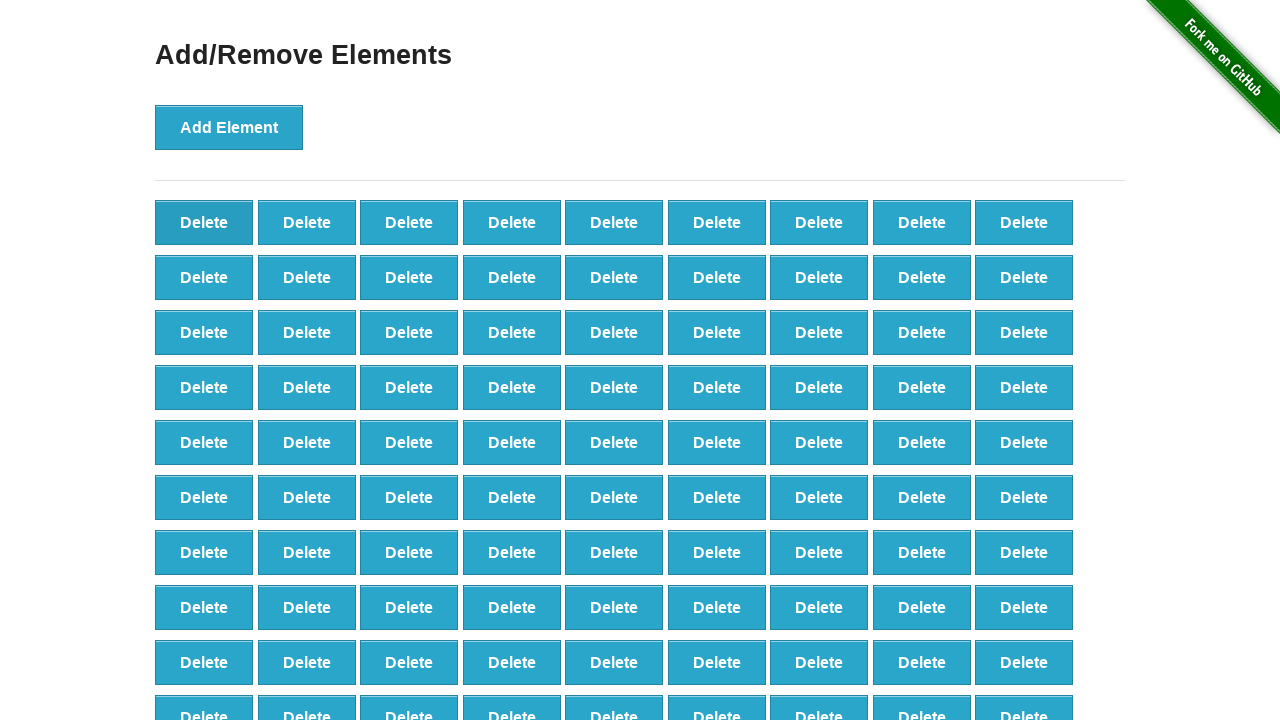

Clicked delete button to remove element (iteration 3/60) at (204, 222) on button[onclick='deleteElement()'] >> nth=0
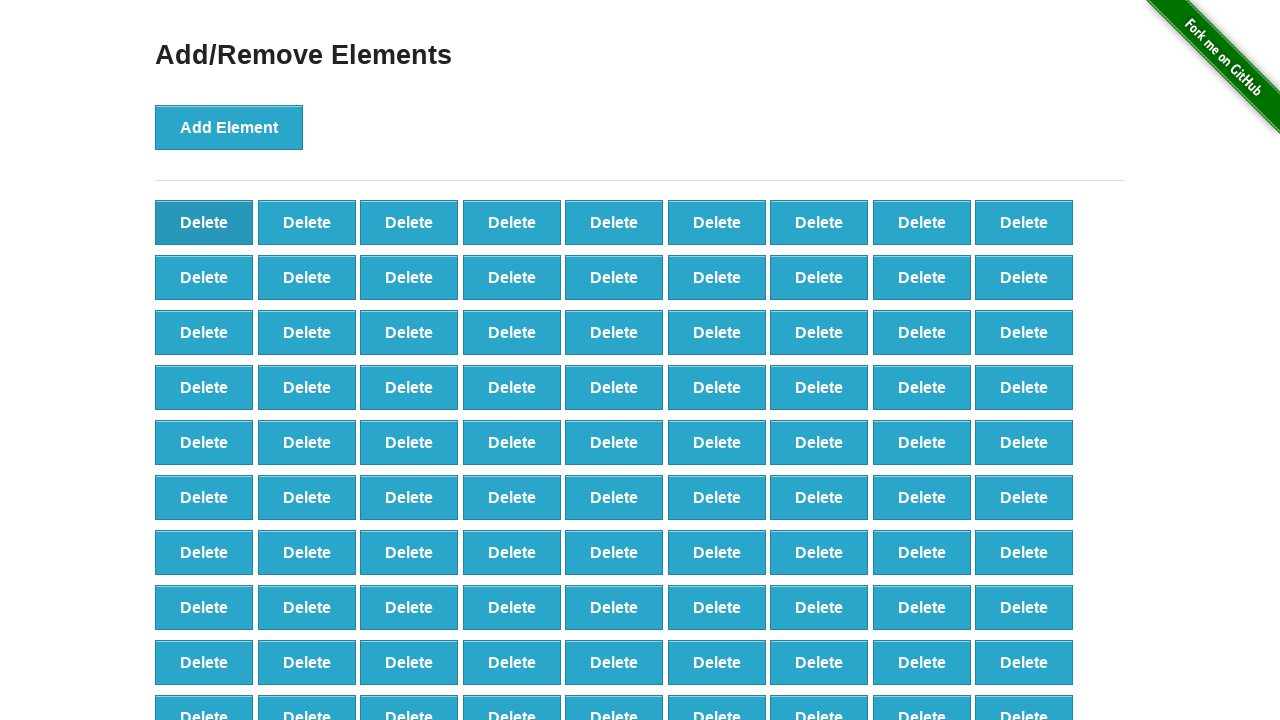

Clicked delete button to remove element (iteration 4/60) at (204, 222) on button[onclick='deleteElement()'] >> nth=0
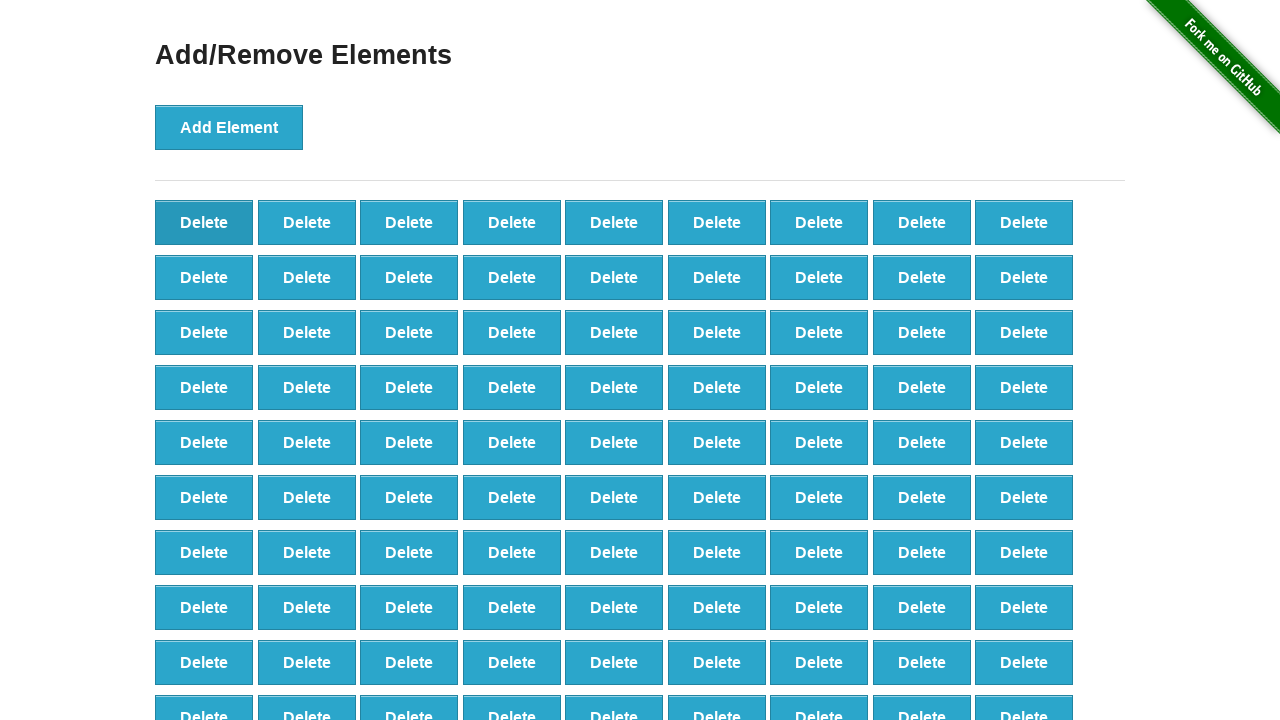

Clicked delete button to remove element (iteration 5/60) at (204, 222) on button[onclick='deleteElement()'] >> nth=0
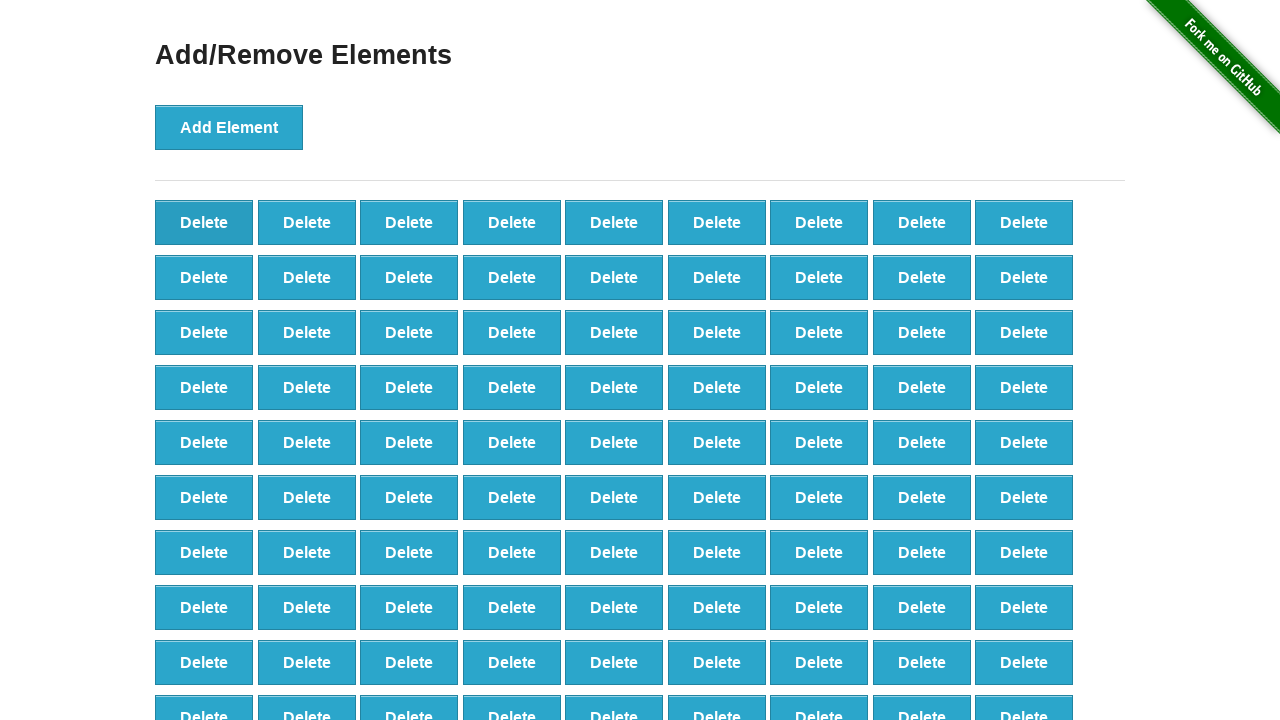

Clicked delete button to remove element (iteration 6/60) at (204, 222) on button[onclick='deleteElement()'] >> nth=0
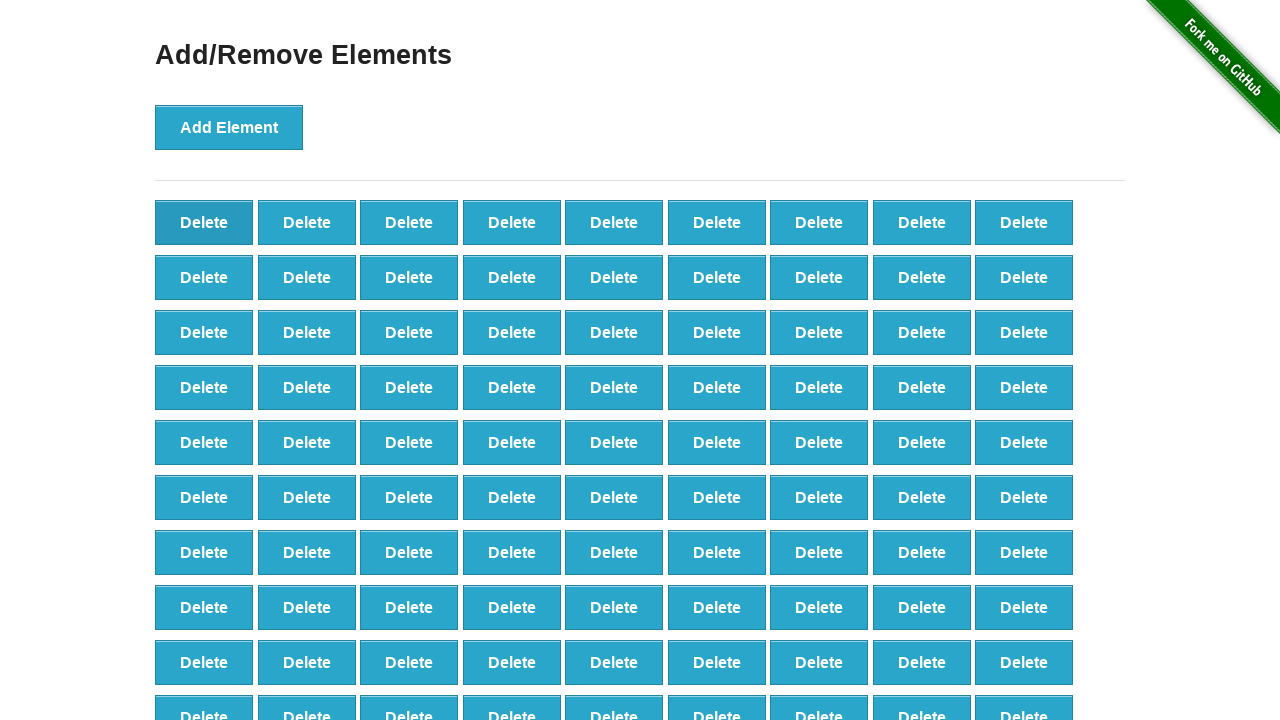

Clicked delete button to remove element (iteration 7/60) at (204, 222) on button[onclick='deleteElement()'] >> nth=0
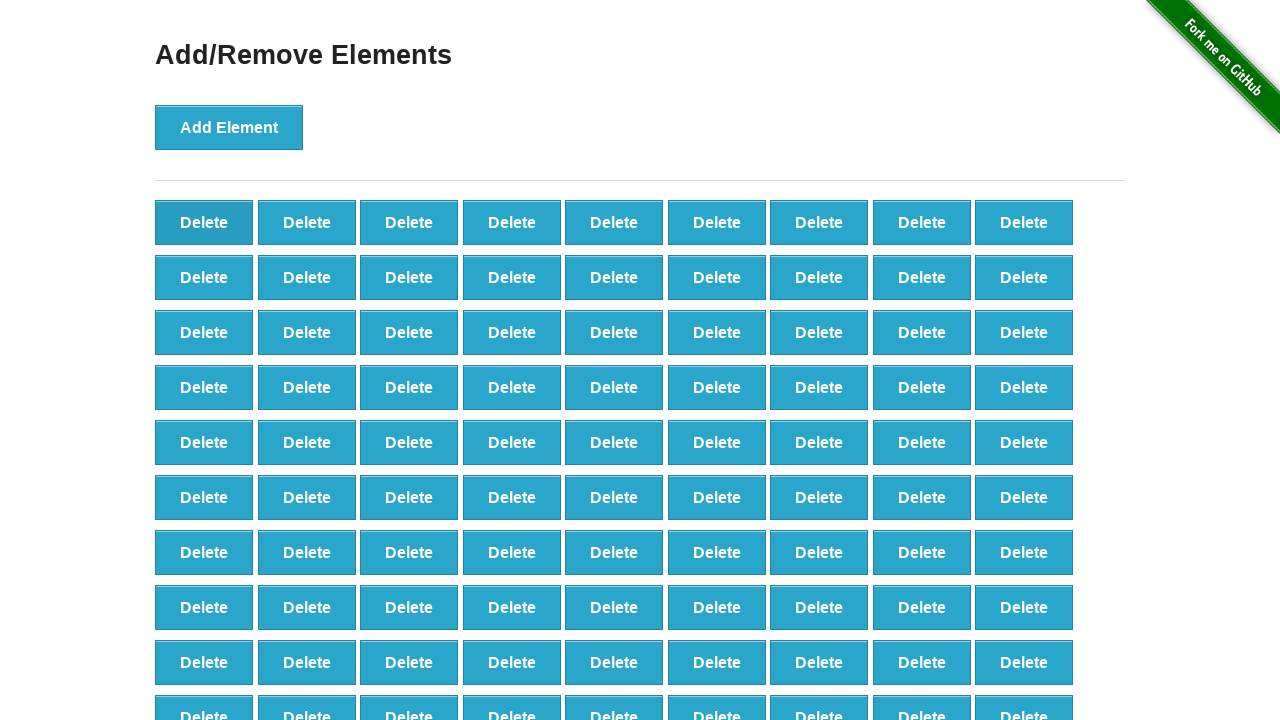

Clicked delete button to remove element (iteration 8/60) at (204, 222) on button[onclick='deleteElement()'] >> nth=0
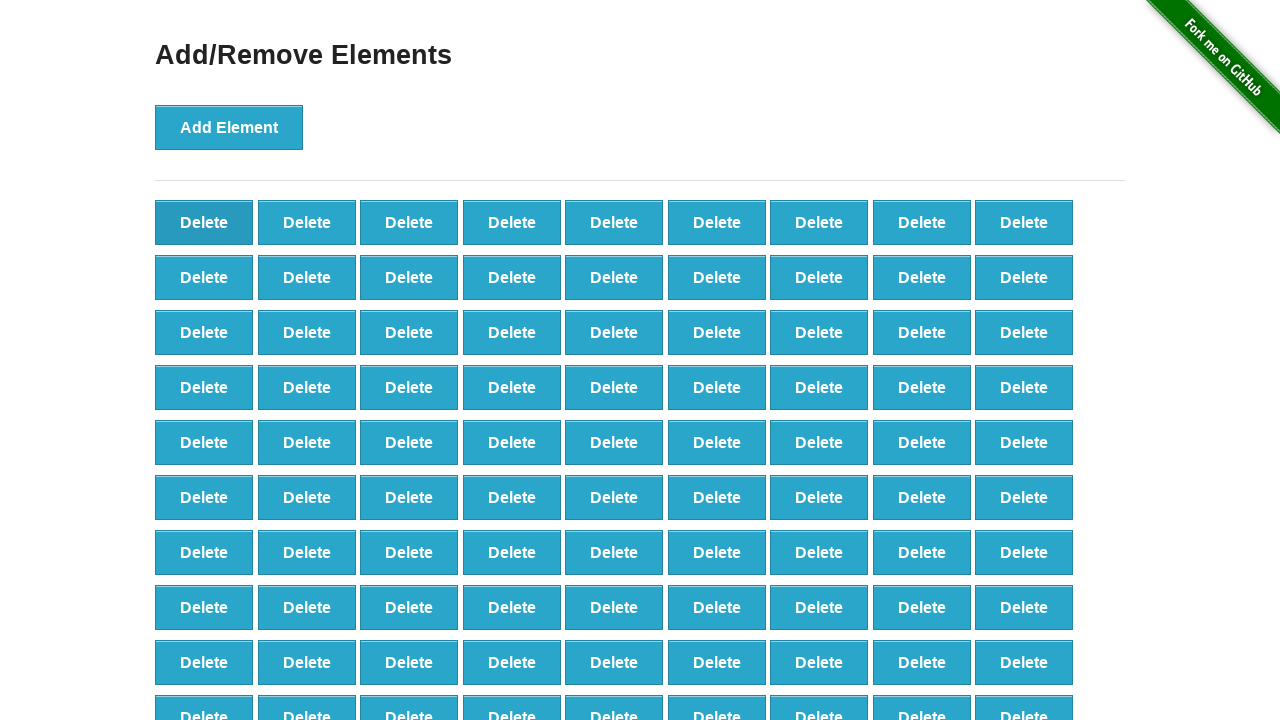

Clicked delete button to remove element (iteration 9/60) at (204, 222) on button[onclick='deleteElement()'] >> nth=0
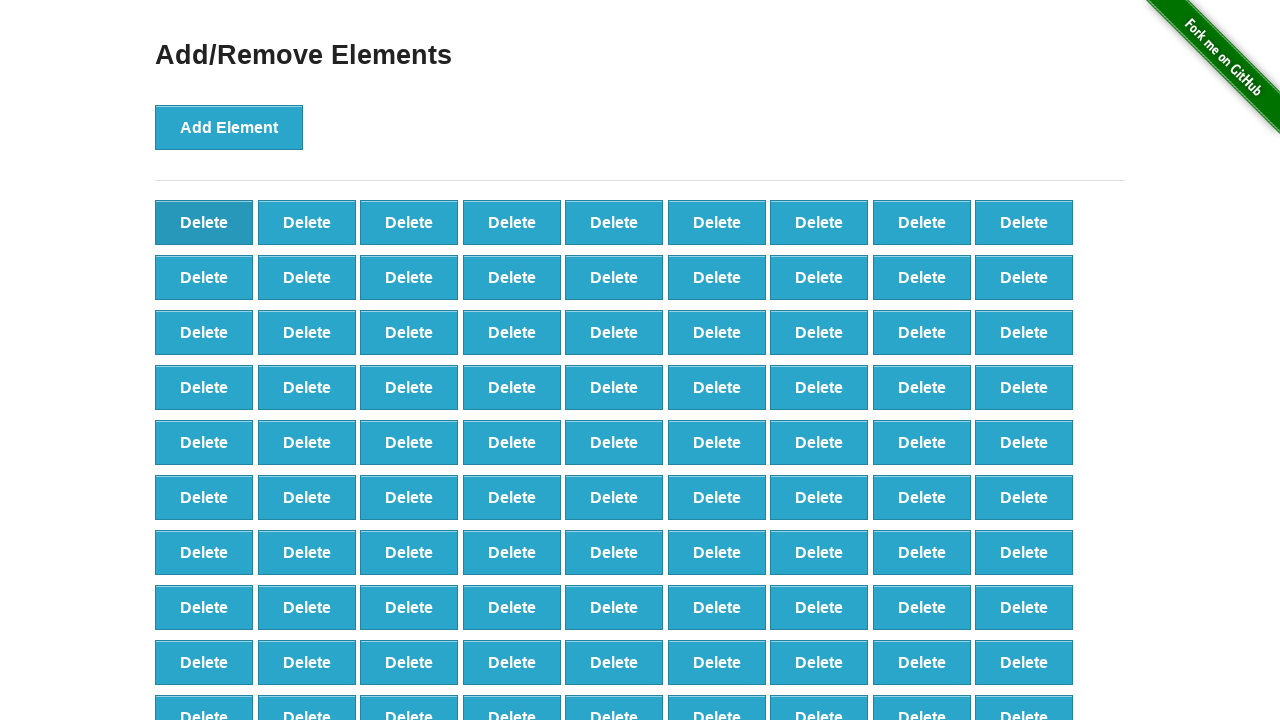

Clicked delete button to remove element (iteration 10/60) at (204, 222) on button[onclick='deleteElement()'] >> nth=0
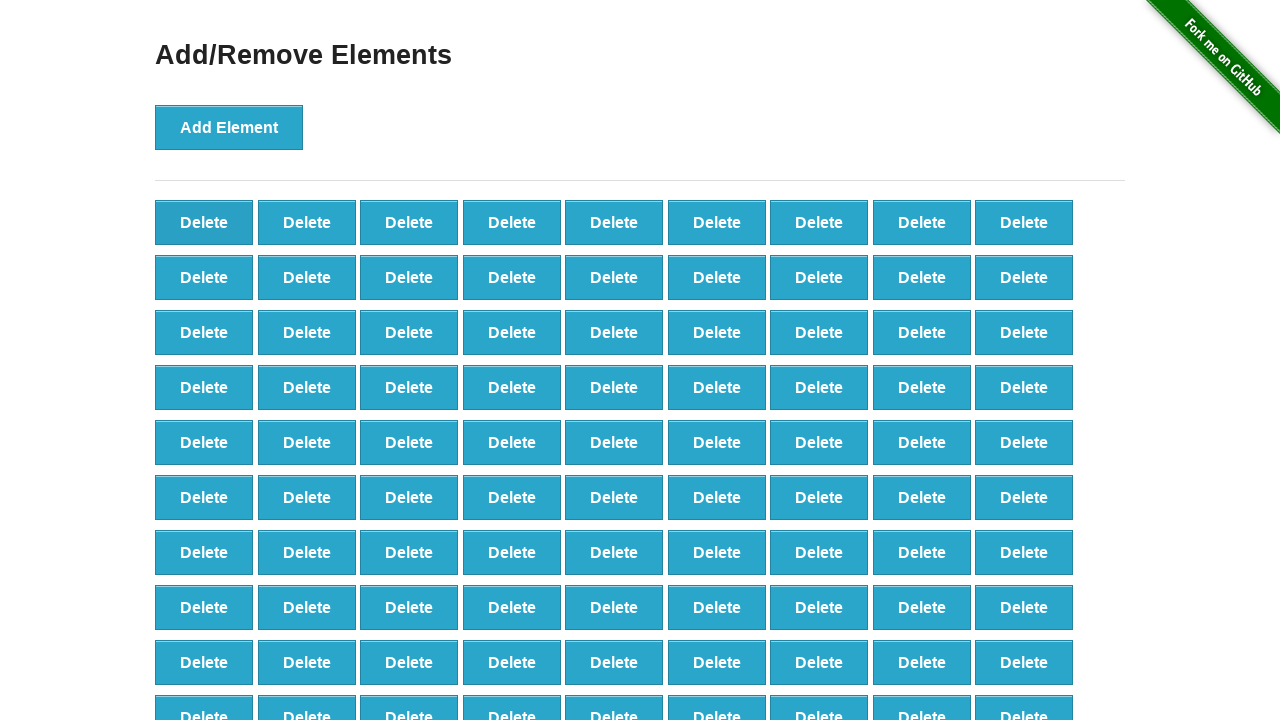

Clicked delete button to remove element (iteration 11/60) at (204, 222) on button[onclick='deleteElement()'] >> nth=0
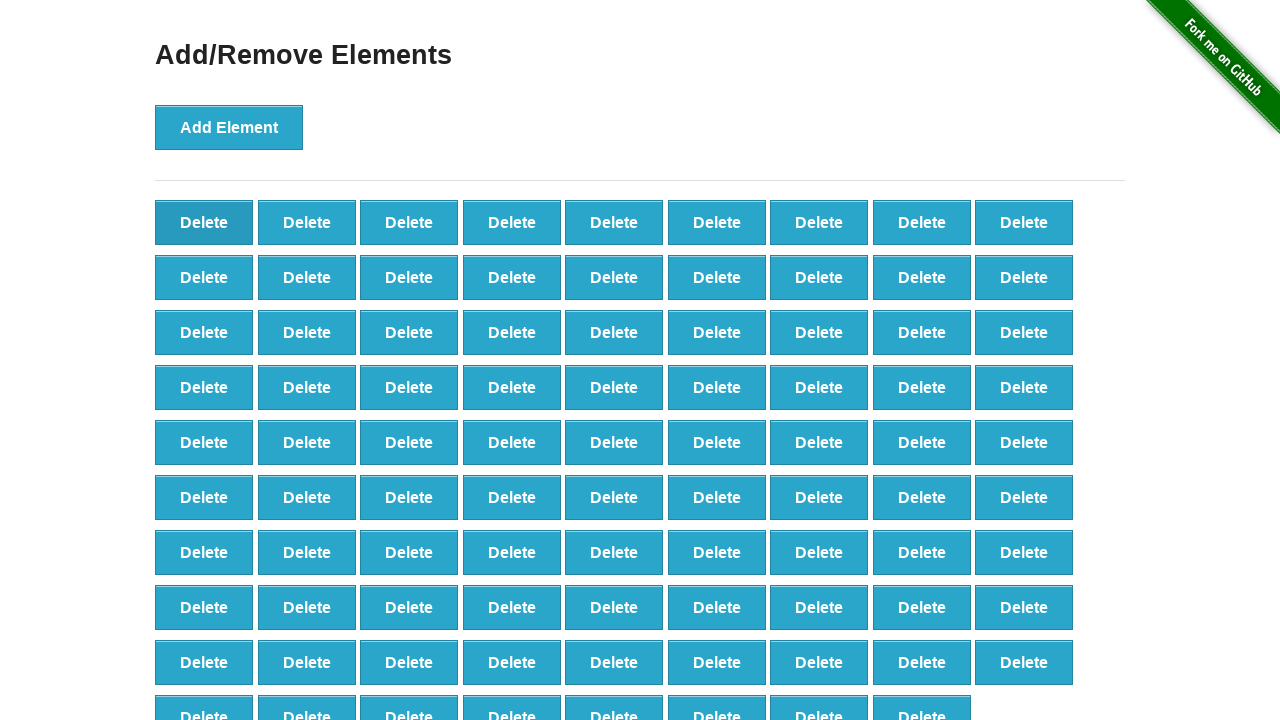

Clicked delete button to remove element (iteration 12/60) at (204, 222) on button[onclick='deleteElement()'] >> nth=0
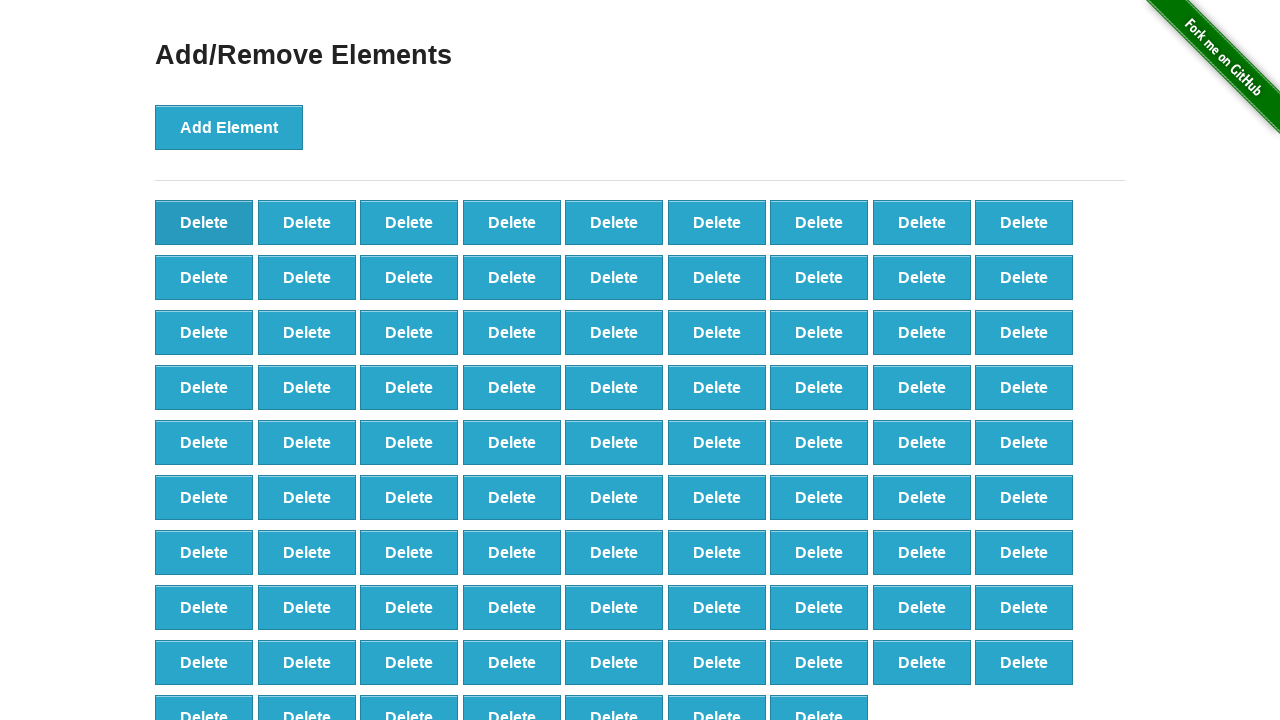

Clicked delete button to remove element (iteration 13/60) at (204, 222) on button[onclick='deleteElement()'] >> nth=0
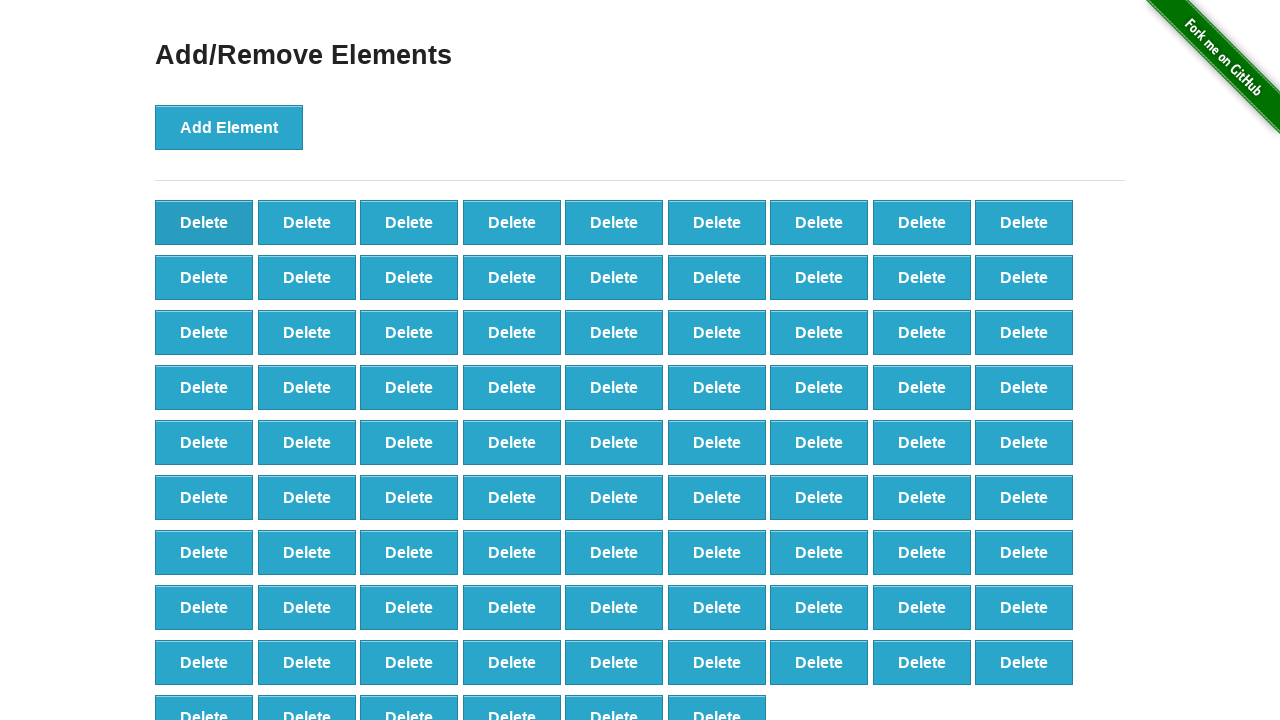

Clicked delete button to remove element (iteration 14/60) at (204, 222) on button[onclick='deleteElement()'] >> nth=0
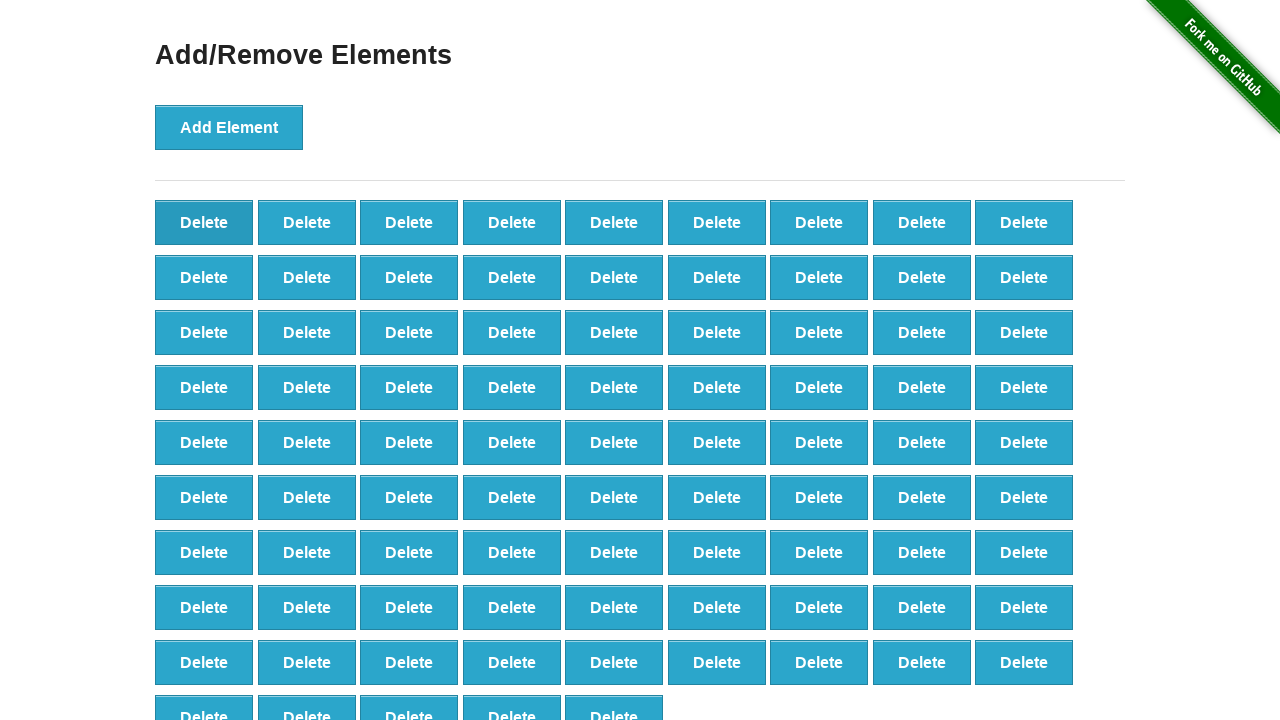

Clicked delete button to remove element (iteration 15/60) at (204, 222) on button[onclick='deleteElement()'] >> nth=0
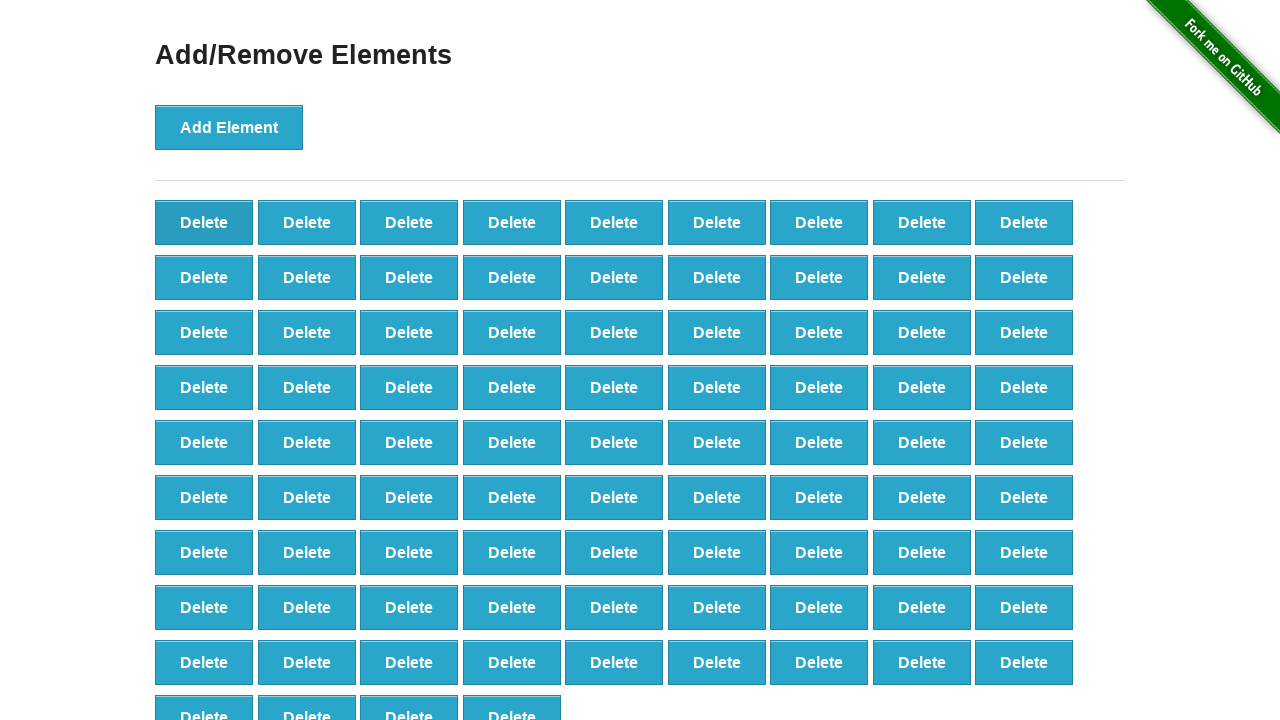

Clicked delete button to remove element (iteration 16/60) at (204, 222) on button[onclick='deleteElement()'] >> nth=0
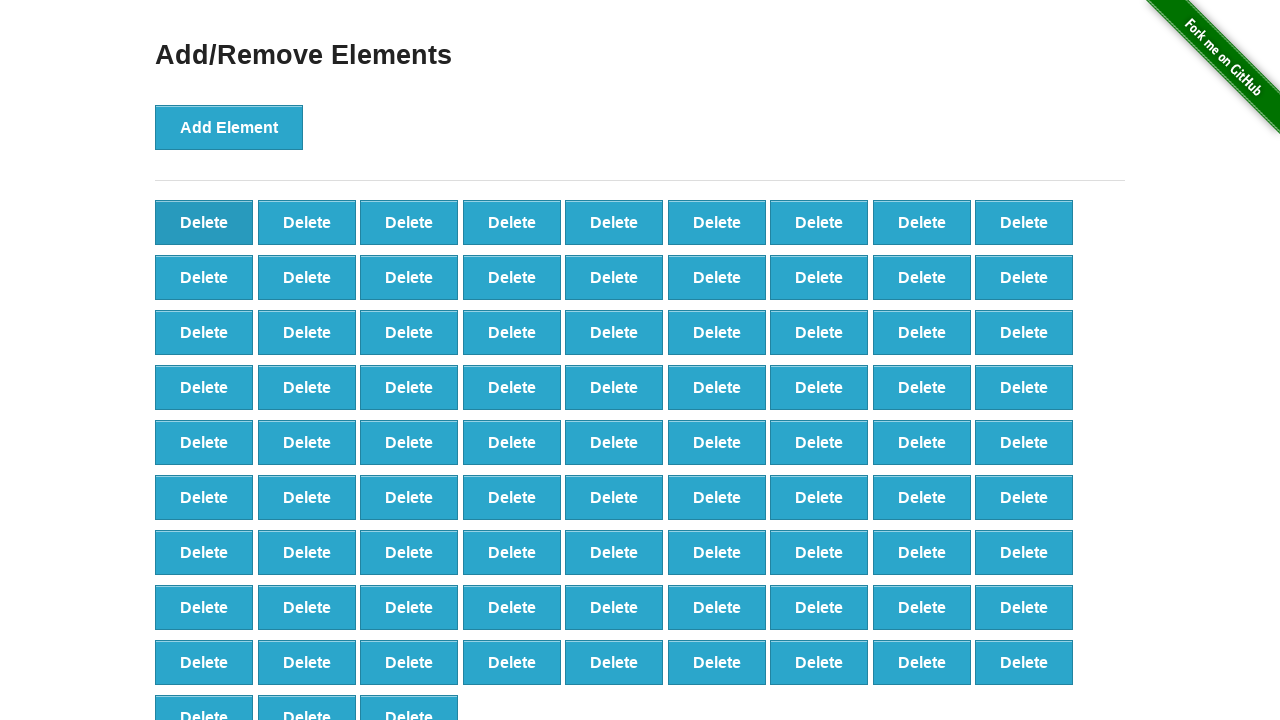

Clicked delete button to remove element (iteration 17/60) at (204, 222) on button[onclick='deleteElement()'] >> nth=0
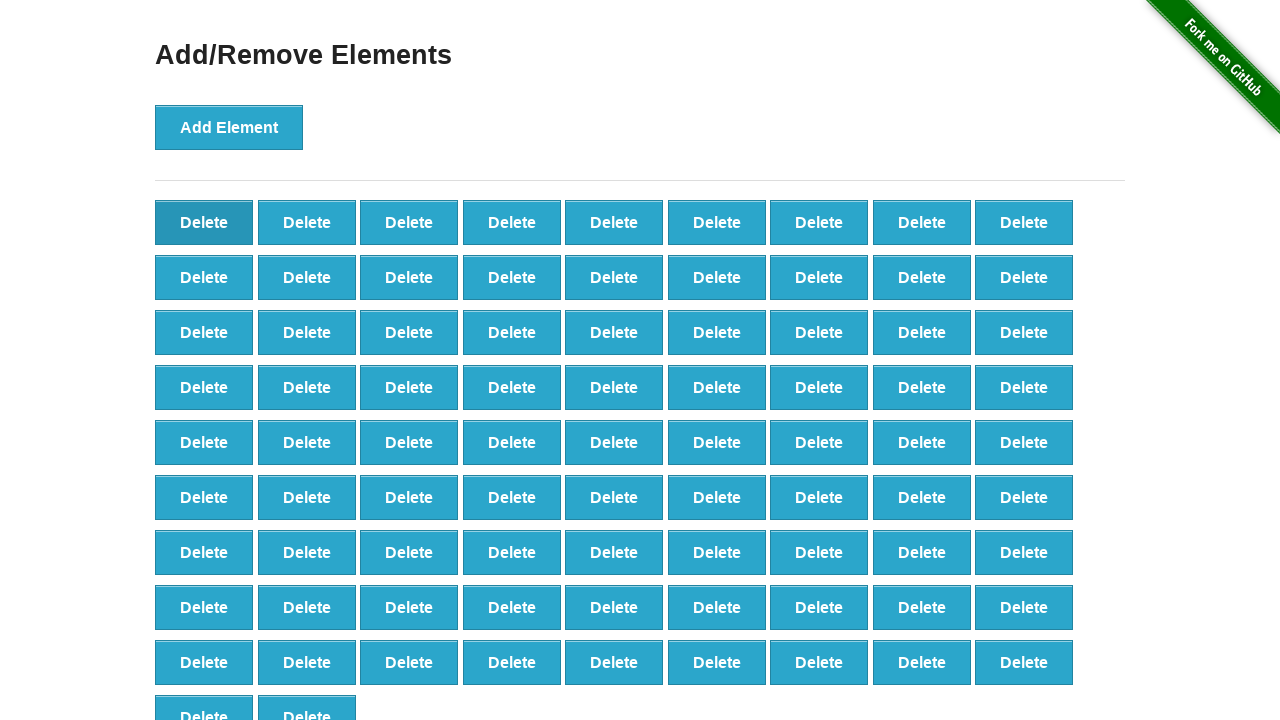

Clicked delete button to remove element (iteration 18/60) at (204, 222) on button[onclick='deleteElement()'] >> nth=0
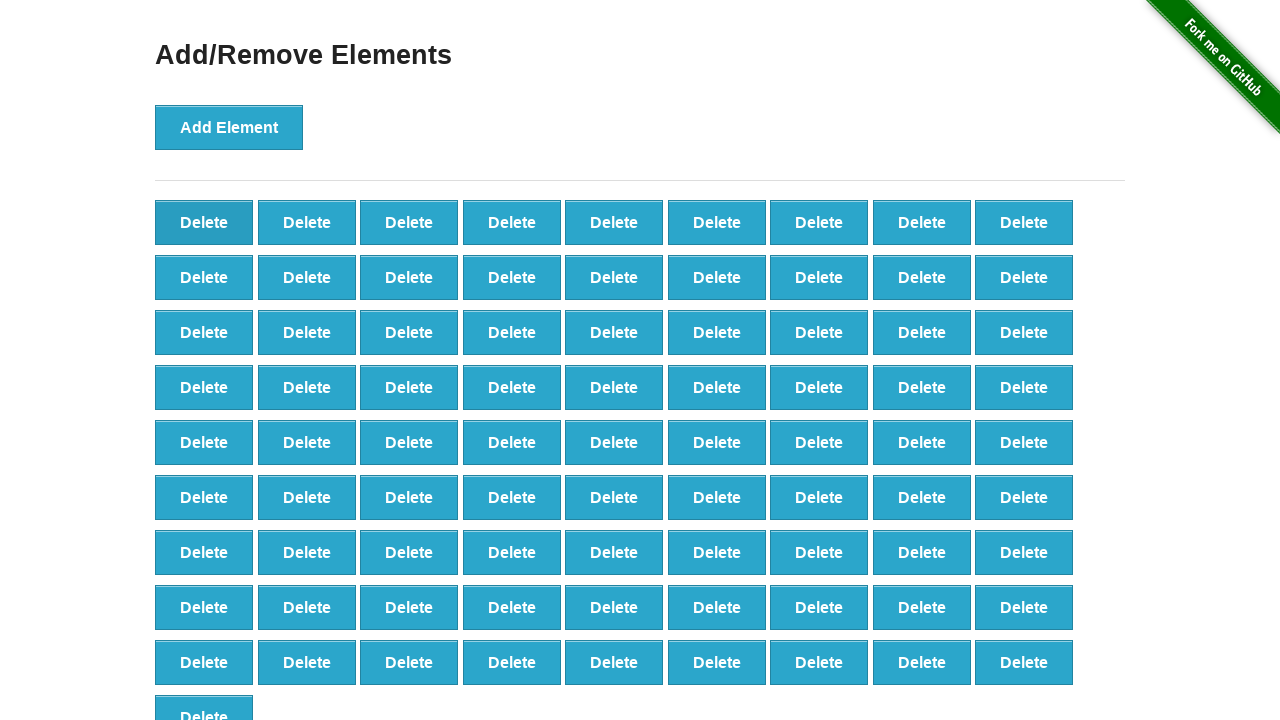

Clicked delete button to remove element (iteration 19/60) at (204, 222) on button[onclick='deleteElement()'] >> nth=0
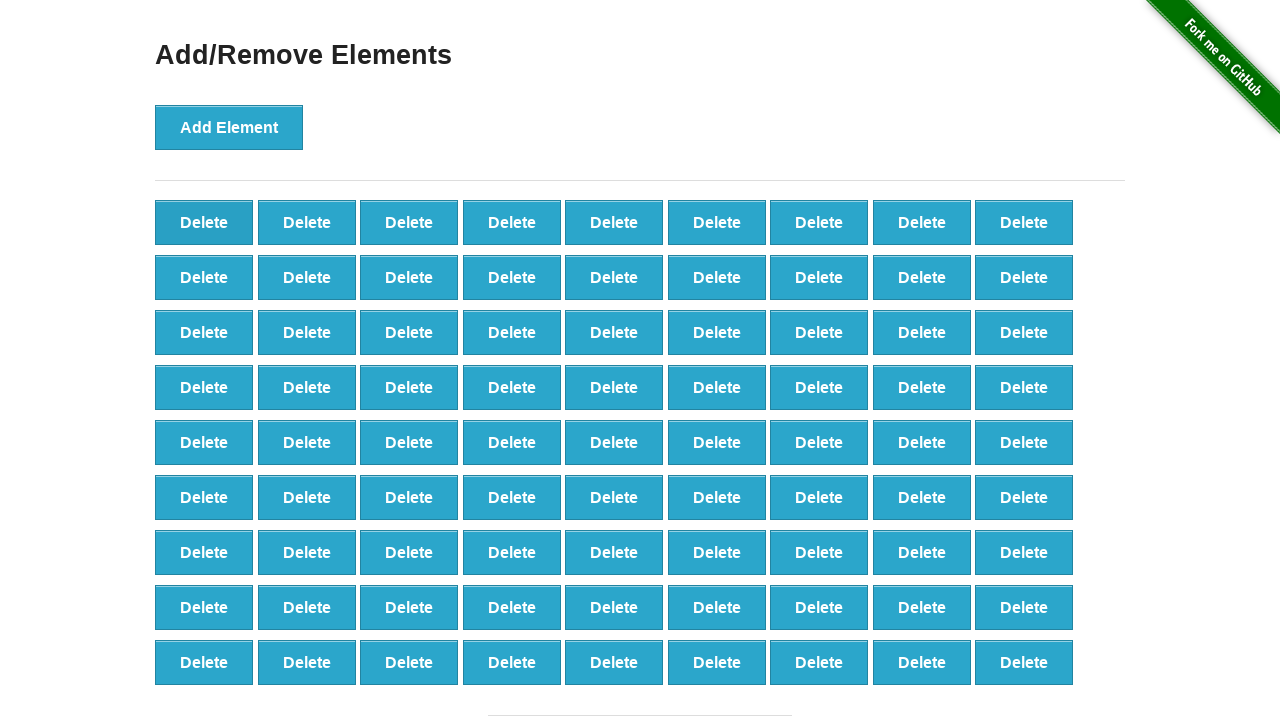

Clicked delete button to remove element (iteration 20/60) at (204, 222) on button[onclick='deleteElement()'] >> nth=0
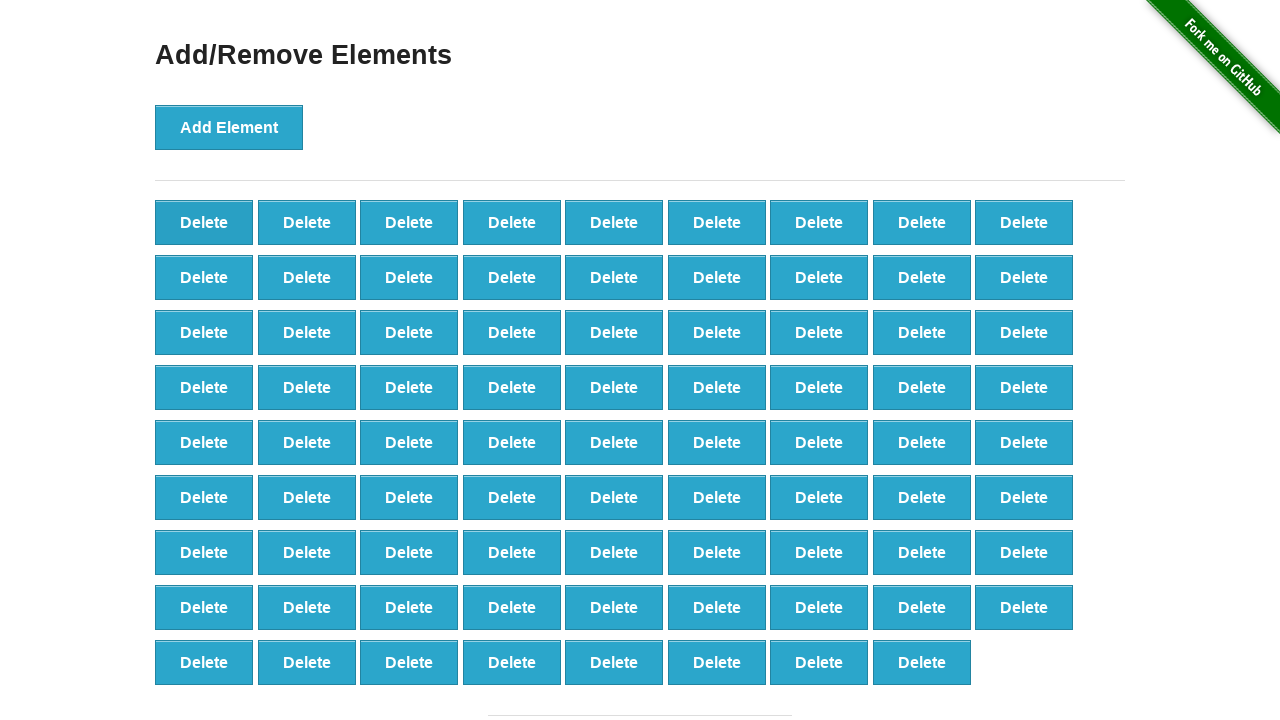

Clicked delete button to remove element (iteration 21/60) at (204, 222) on button[onclick='deleteElement()'] >> nth=0
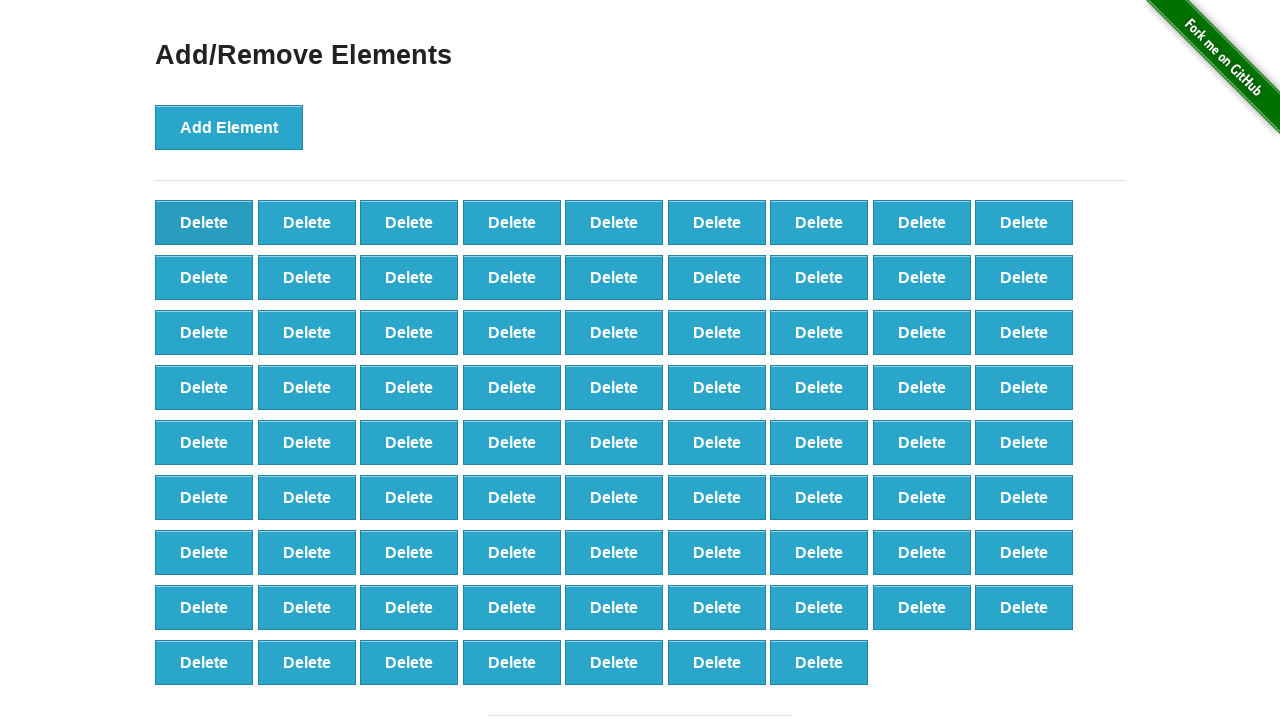

Clicked delete button to remove element (iteration 22/60) at (204, 222) on button[onclick='deleteElement()'] >> nth=0
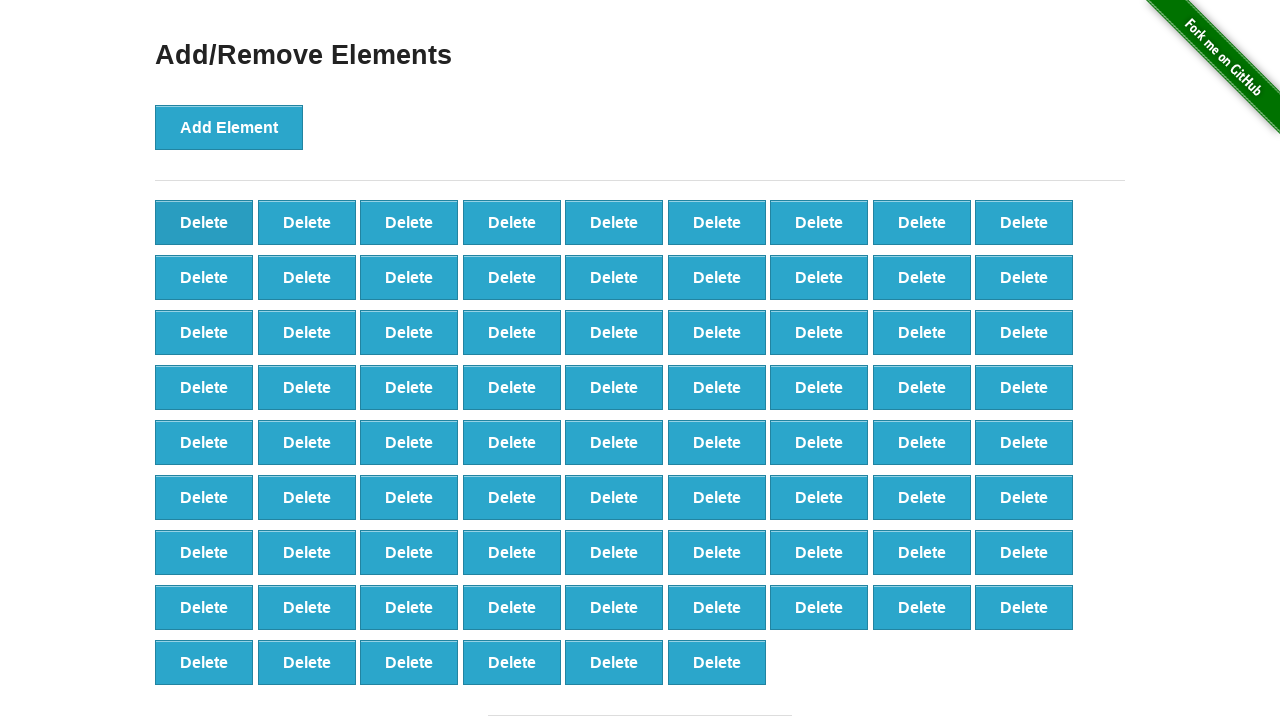

Clicked delete button to remove element (iteration 23/60) at (204, 222) on button[onclick='deleteElement()'] >> nth=0
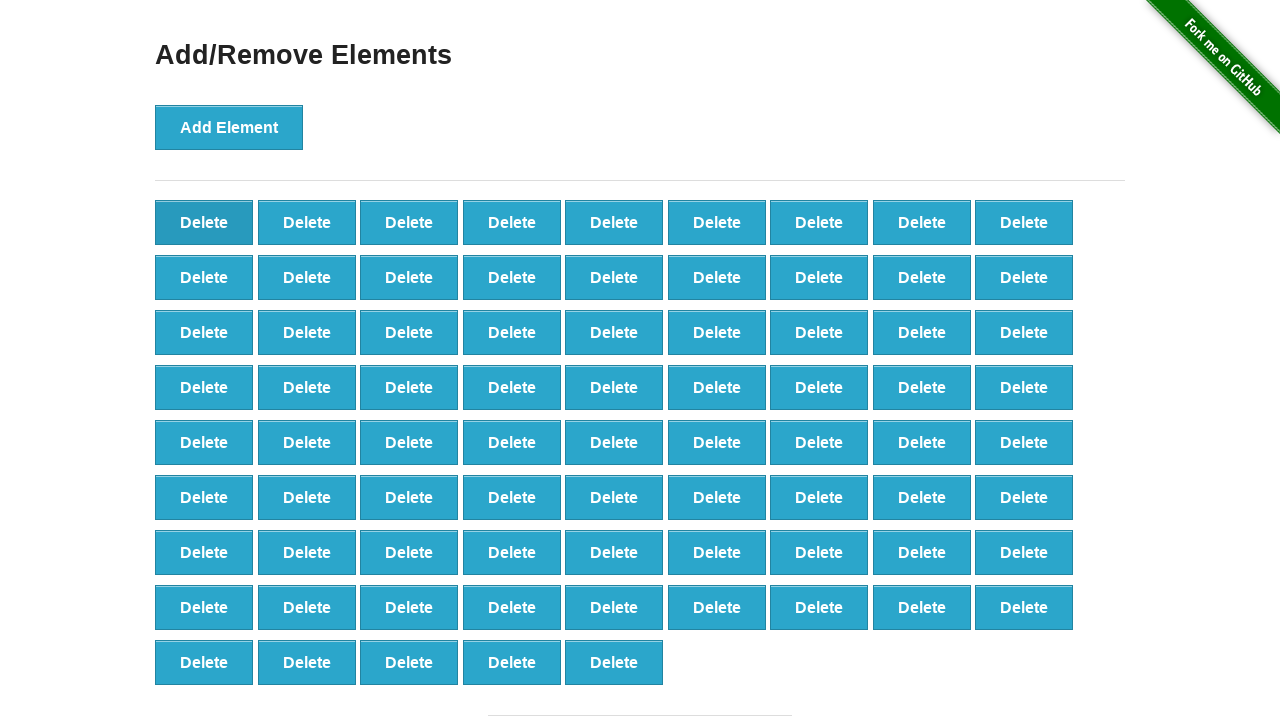

Clicked delete button to remove element (iteration 24/60) at (204, 222) on button[onclick='deleteElement()'] >> nth=0
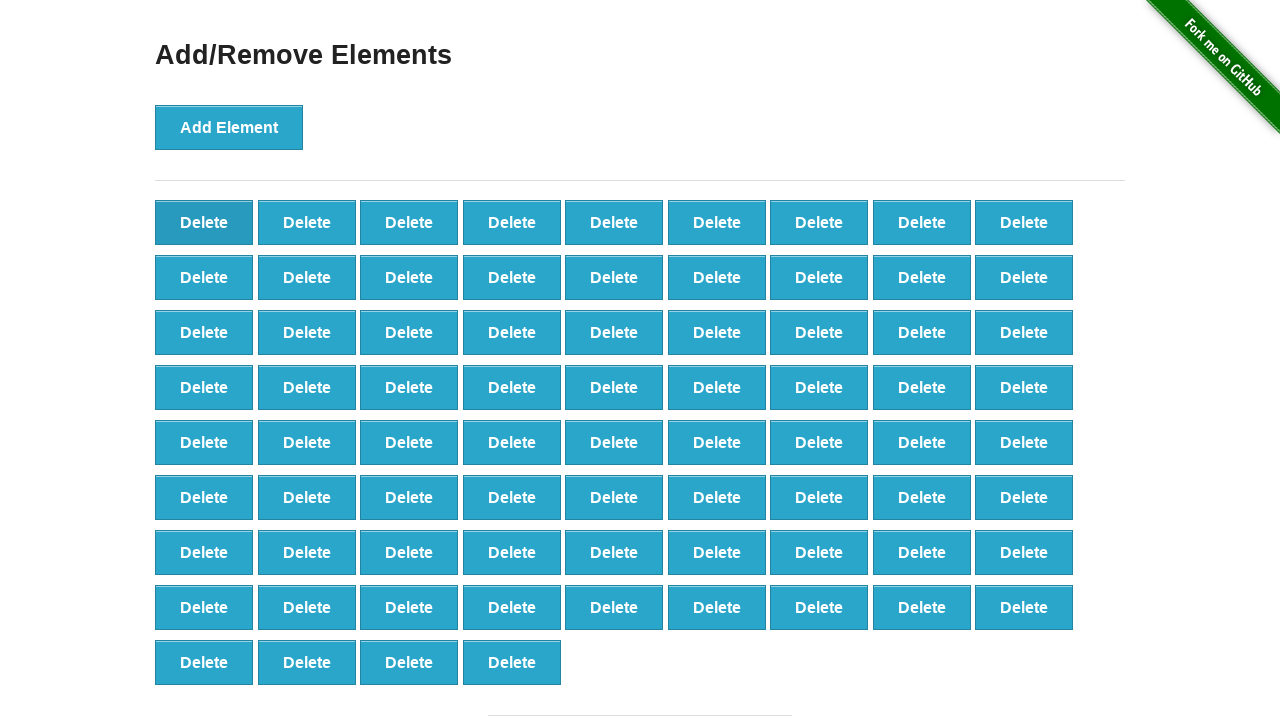

Clicked delete button to remove element (iteration 25/60) at (204, 222) on button[onclick='deleteElement()'] >> nth=0
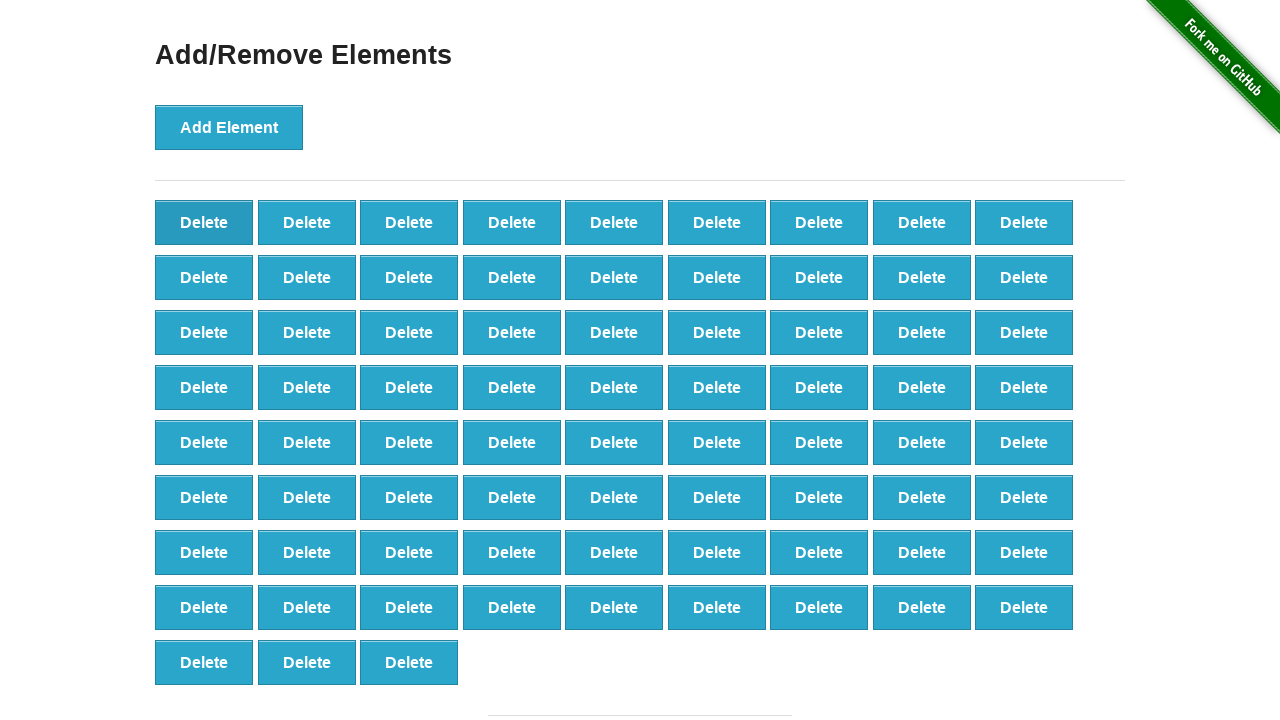

Clicked delete button to remove element (iteration 26/60) at (204, 222) on button[onclick='deleteElement()'] >> nth=0
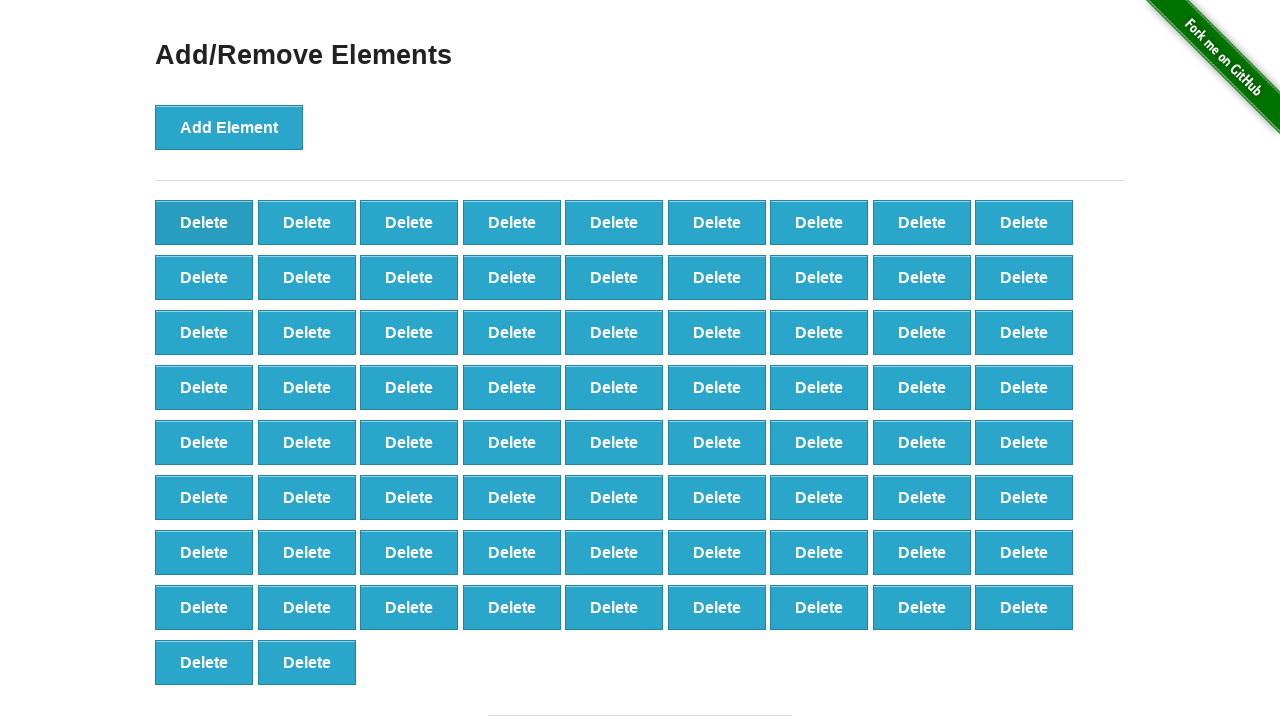

Clicked delete button to remove element (iteration 27/60) at (204, 222) on button[onclick='deleteElement()'] >> nth=0
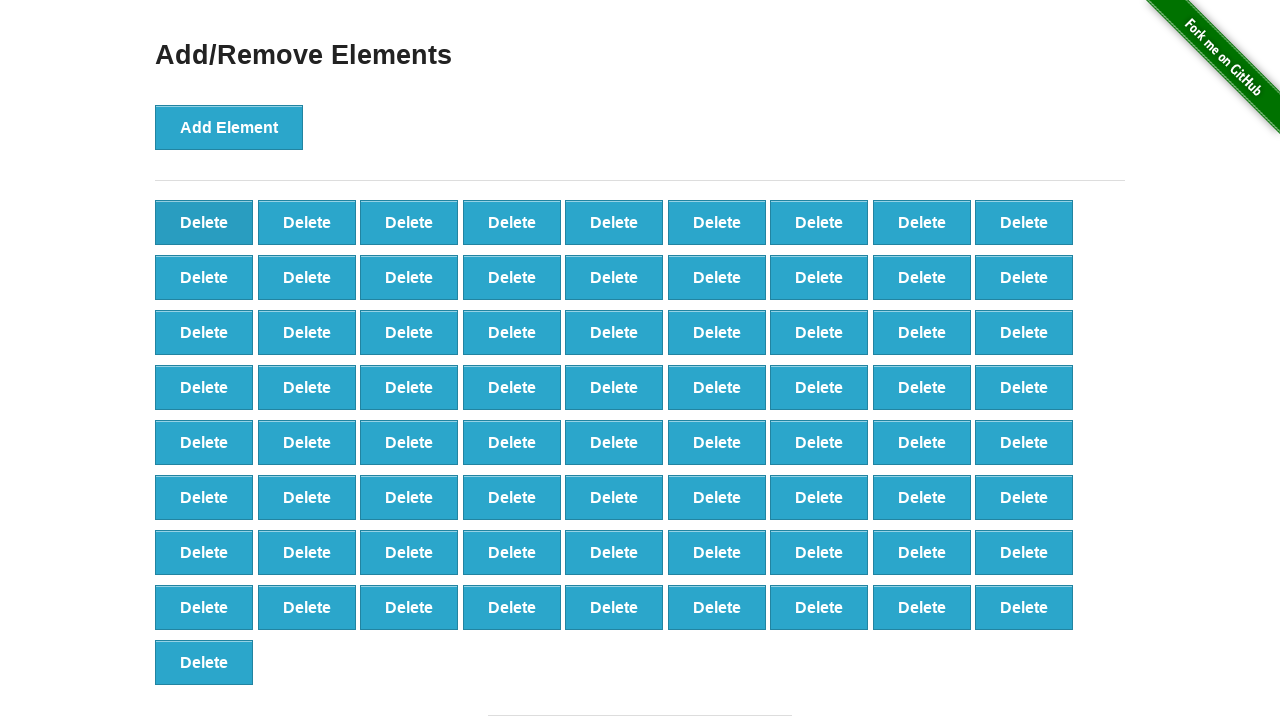

Clicked delete button to remove element (iteration 28/60) at (204, 222) on button[onclick='deleteElement()'] >> nth=0
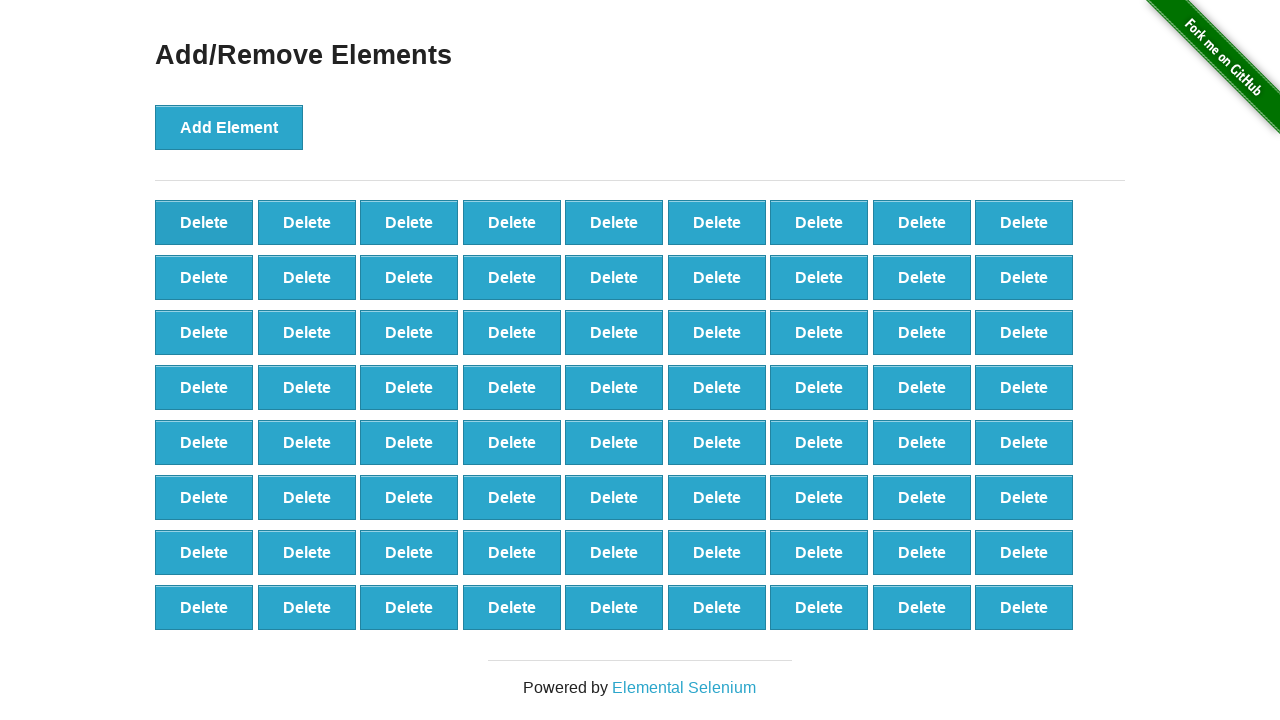

Clicked delete button to remove element (iteration 29/60) at (204, 222) on button[onclick='deleteElement()'] >> nth=0
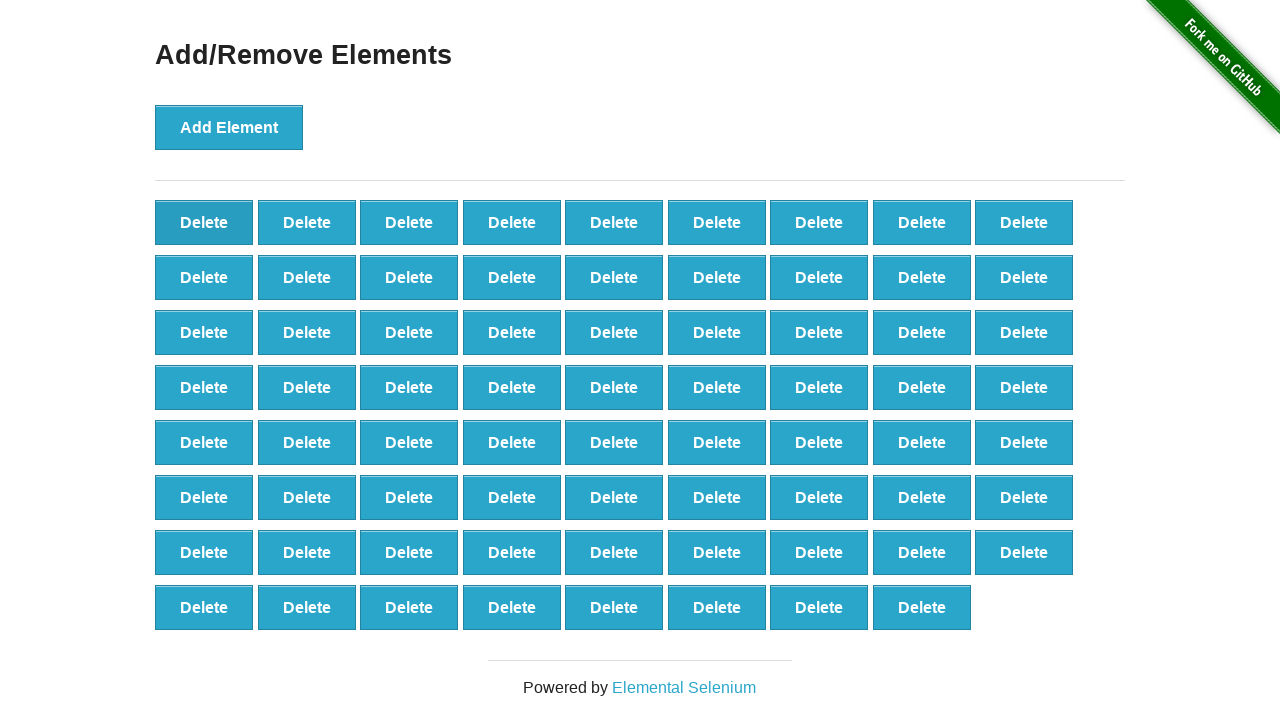

Clicked delete button to remove element (iteration 30/60) at (204, 222) on button[onclick='deleteElement()'] >> nth=0
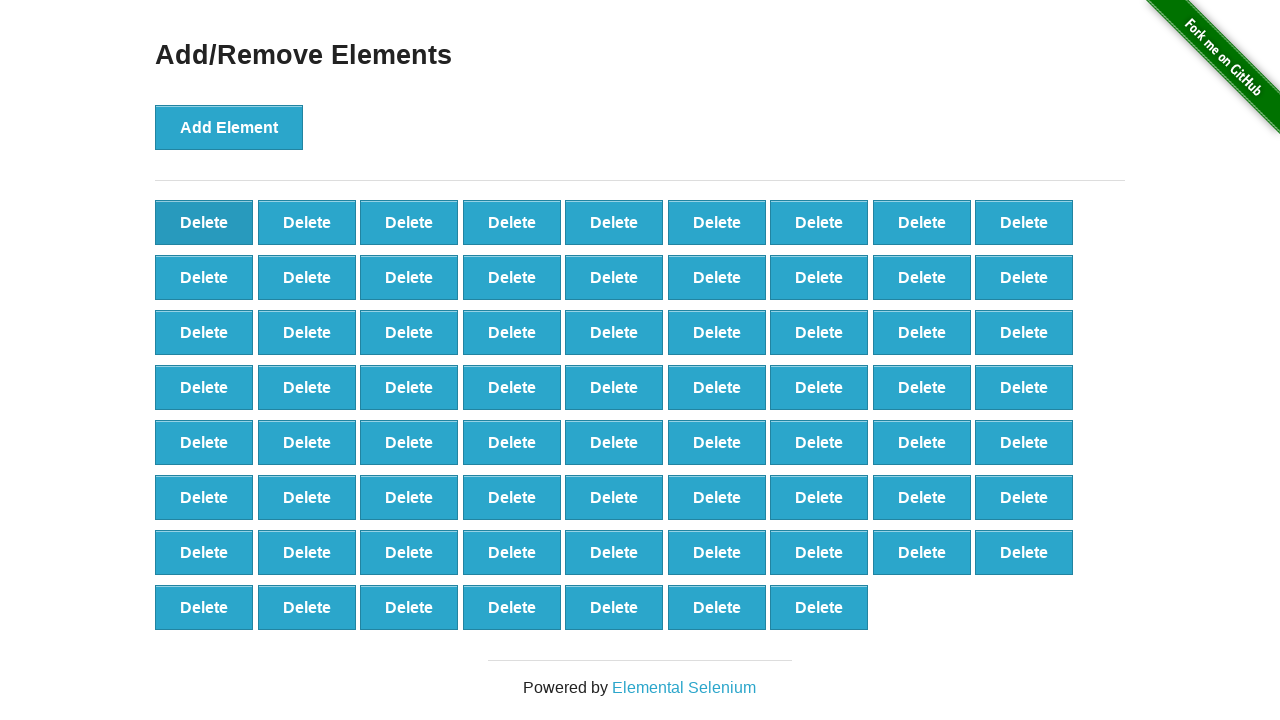

Clicked delete button to remove element (iteration 31/60) at (204, 222) on button[onclick='deleteElement()'] >> nth=0
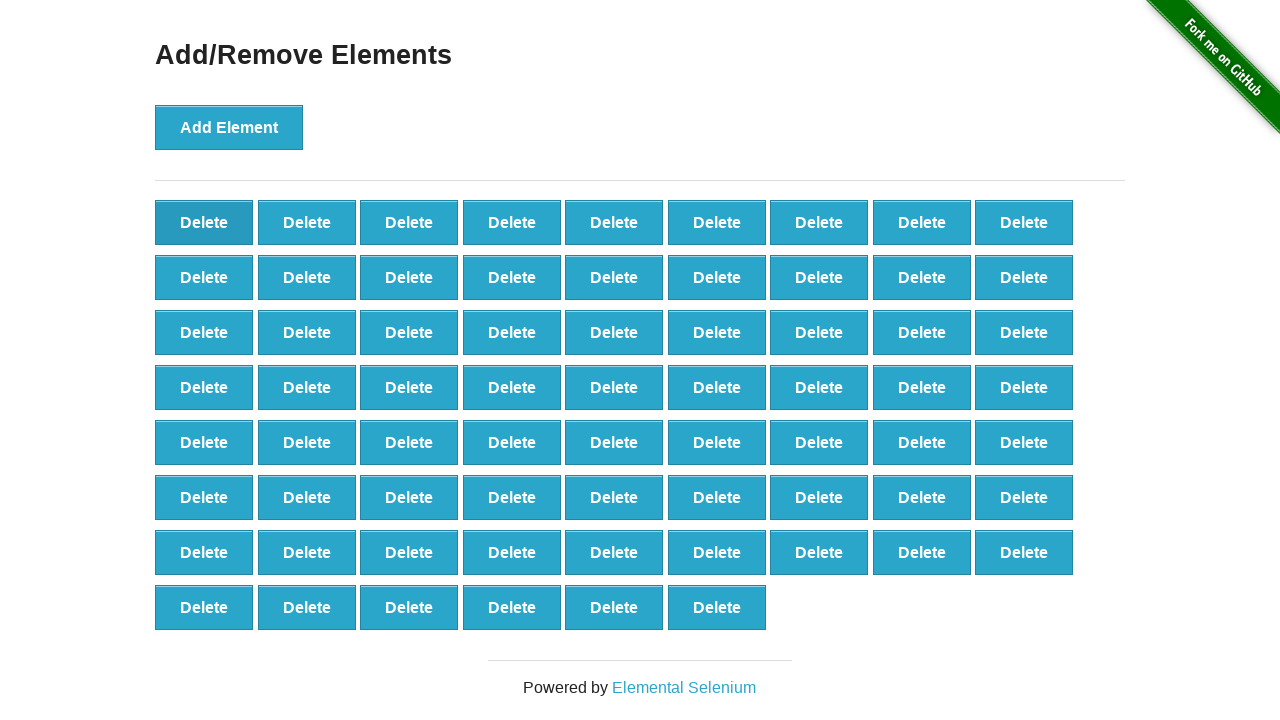

Clicked delete button to remove element (iteration 32/60) at (204, 222) on button[onclick='deleteElement()'] >> nth=0
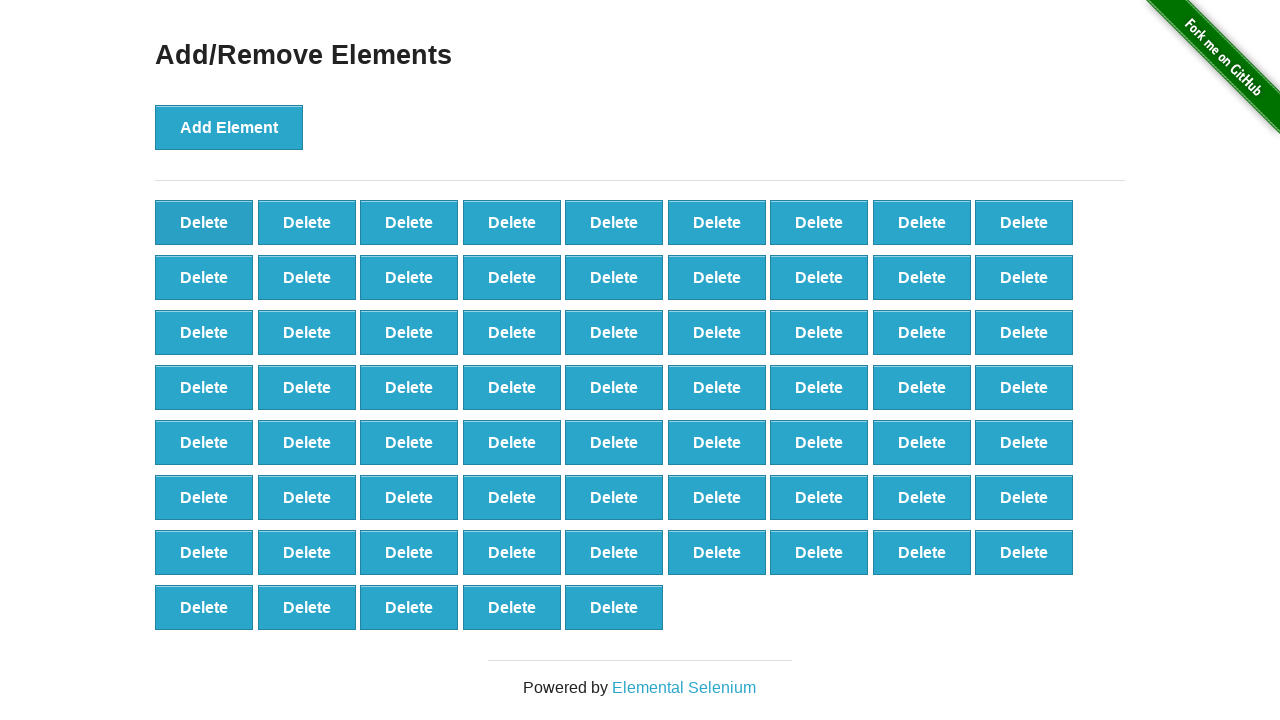

Clicked delete button to remove element (iteration 33/60) at (204, 222) on button[onclick='deleteElement()'] >> nth=0
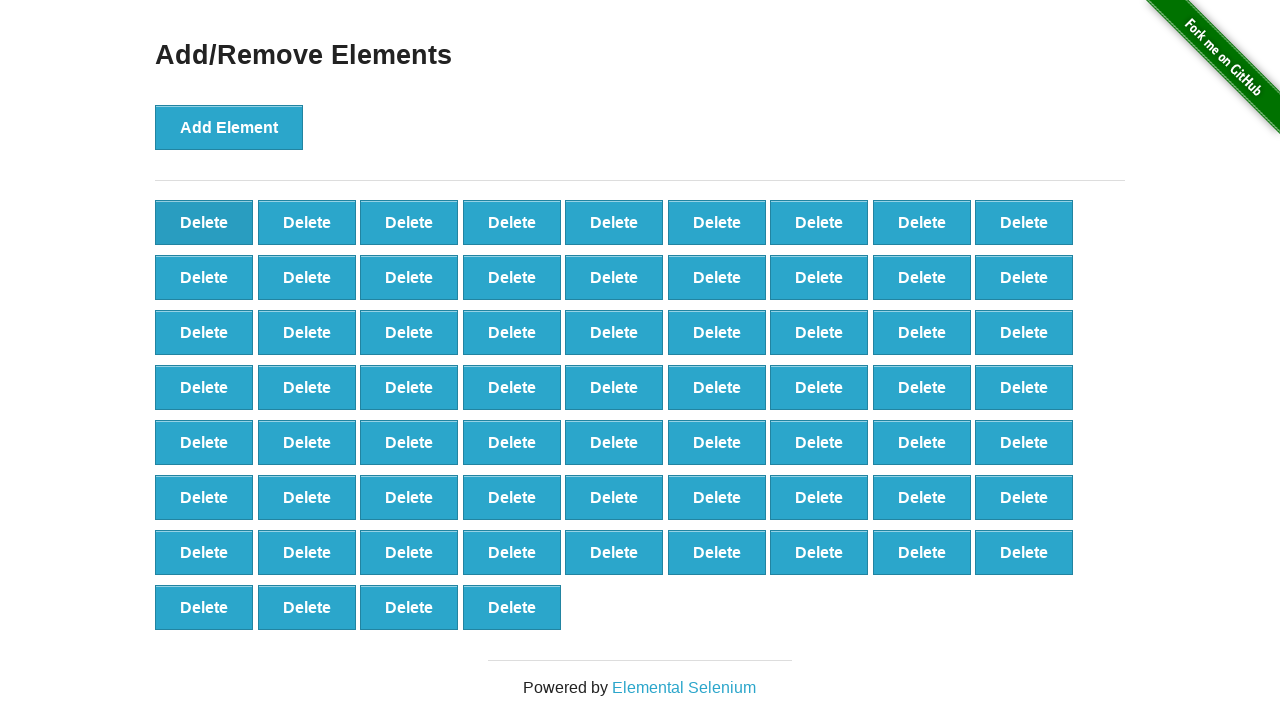

Clicked delete button to remove element (iteration 34/60) at (204, 222) on button[onclick='deleteElement()'] >> nth=0
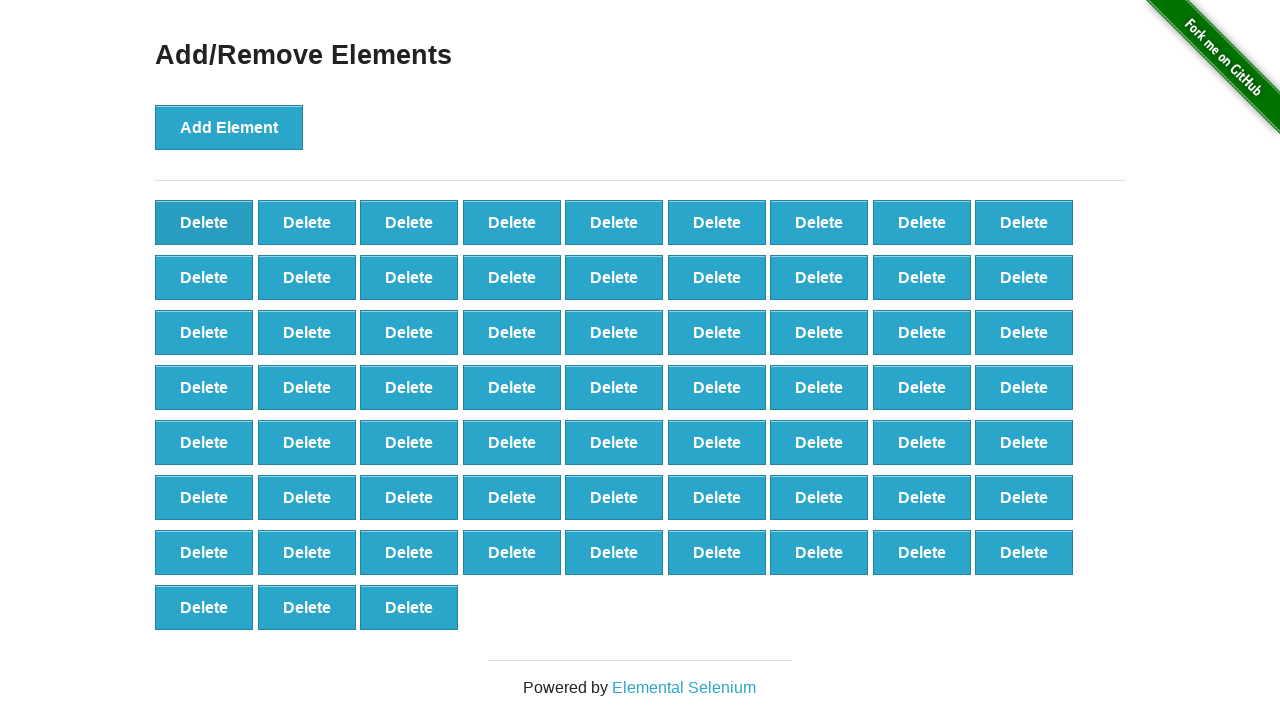

Clicked delete button to remove element (iteration 35/60) at (204, 222) on button[onclick='deleteElement()'] >> nth=0
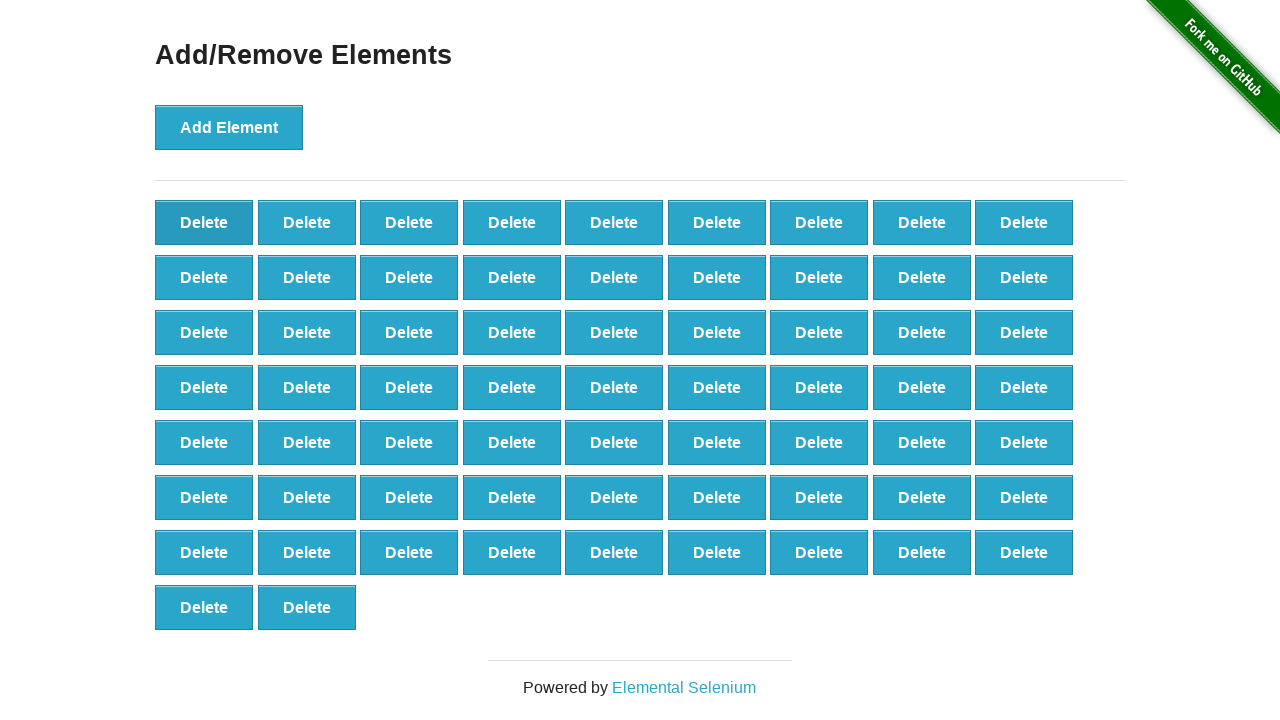

Clicked delete button to remove element (iteration 36/60) at (204, 222) on button[onclick='deleteElement()'] >> nth=0
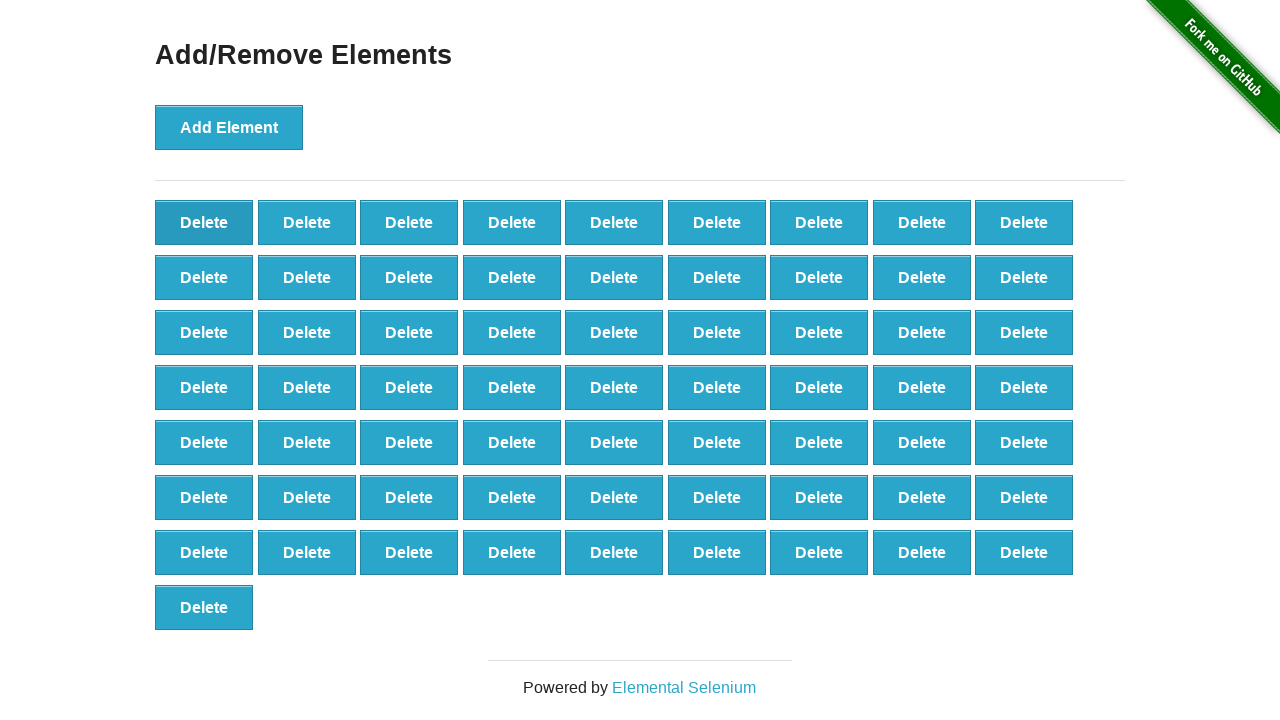

Clicked delete button to remove element (iteration 37/60) at (204, 222) on button[onclick='deleteElement()'] >> nth=0
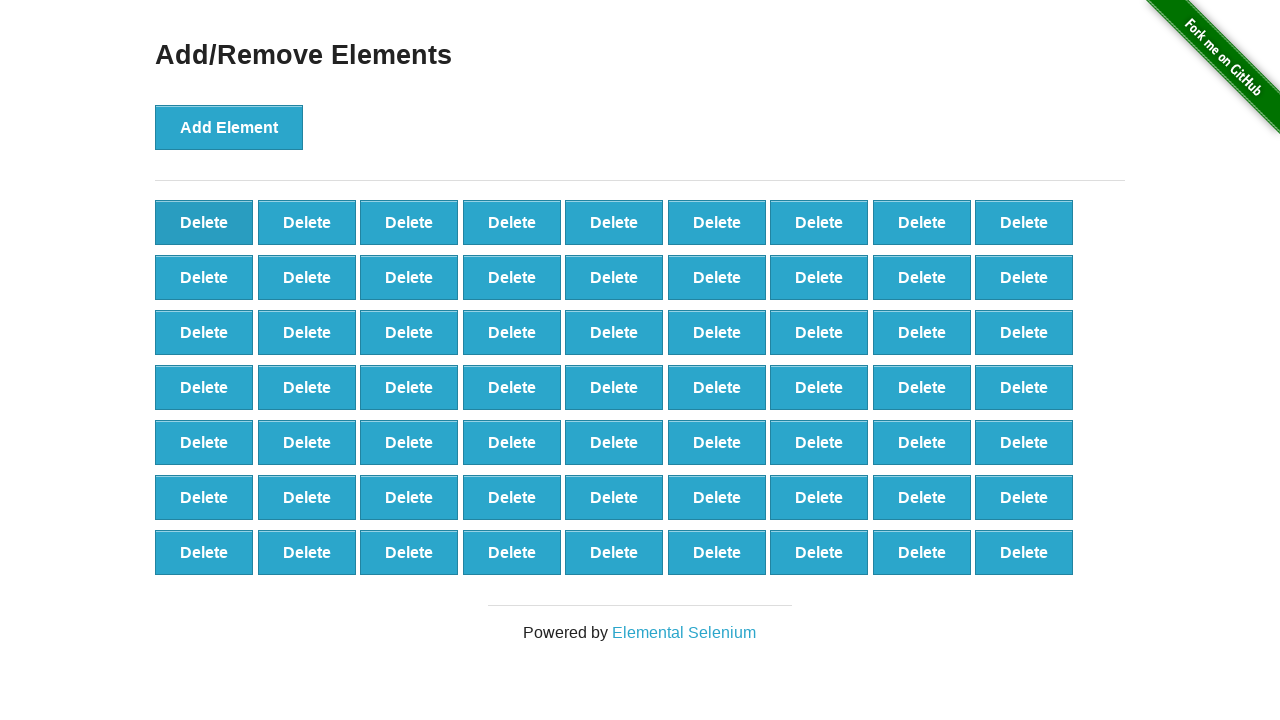

Clicked delete button to remove element (iteration 38/60) at (204, 222) on button[onclick='deleteElement()'] >> nth=0
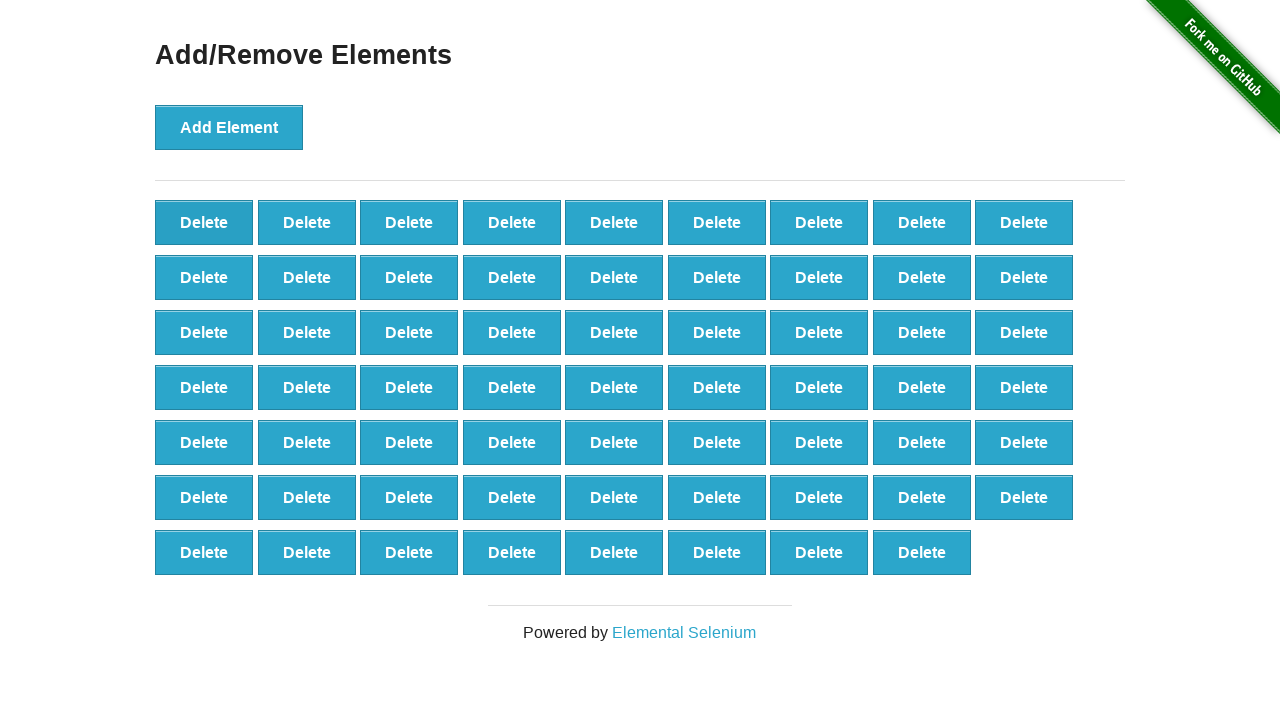

Clicked delete button to remove element (iteration 39/60) at (204, 222) on button[onclick='deleteElement()'] >> nth=0
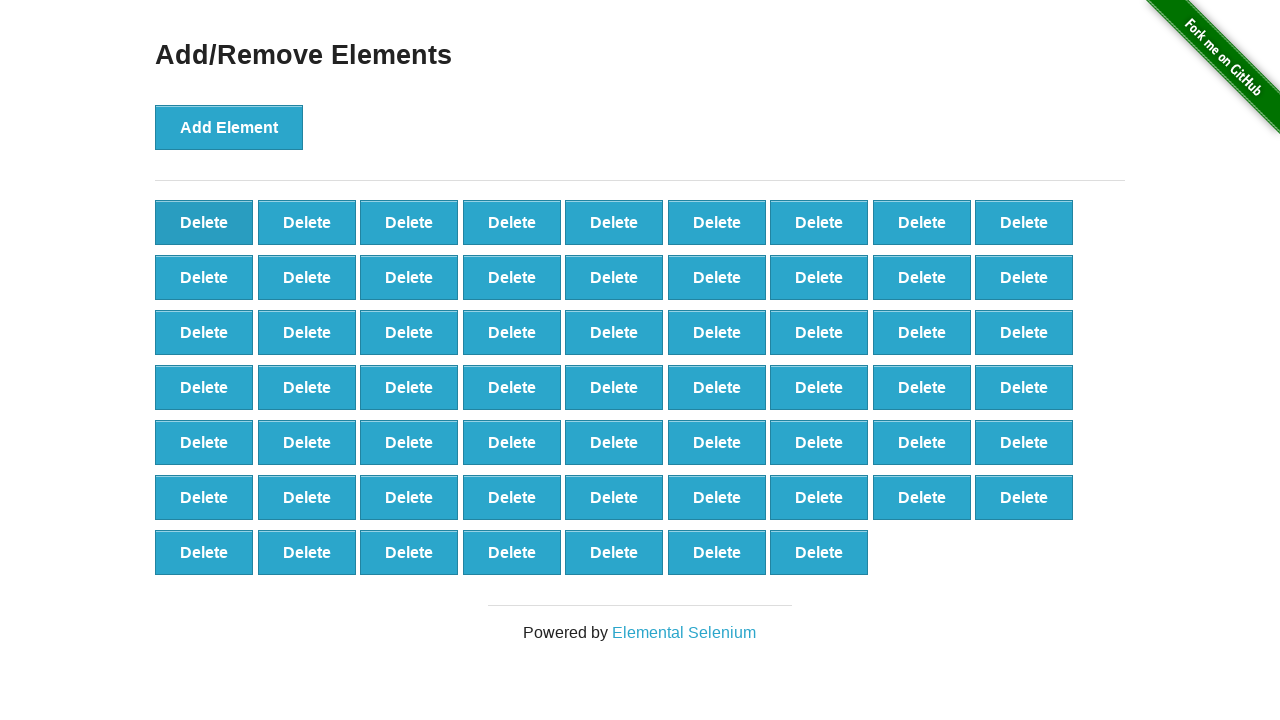

Clicked delete button to remove element (iteration 40/60) at (204, 222) on button[onclick='deleteElement()'] >> nth=0
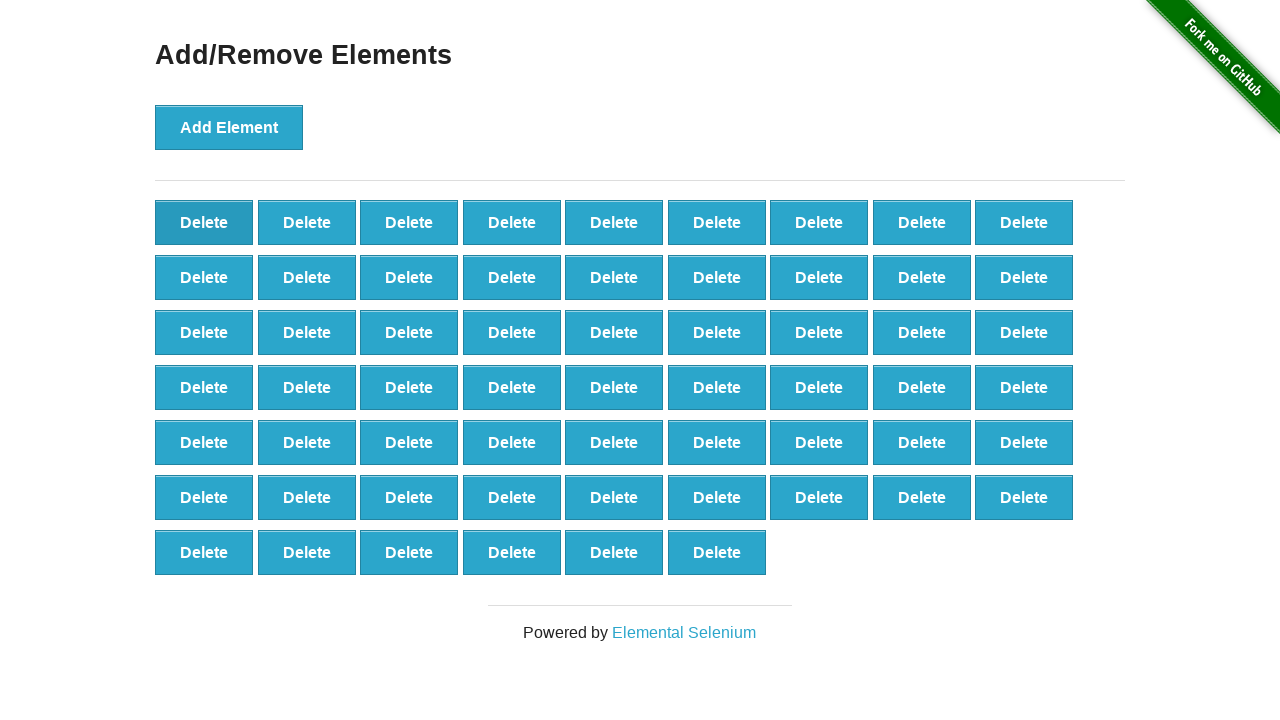

Clicked delete button to remove element (iteration 41/60) at (204, 222) on button[onclick='deleteElement()'] >> nth=0
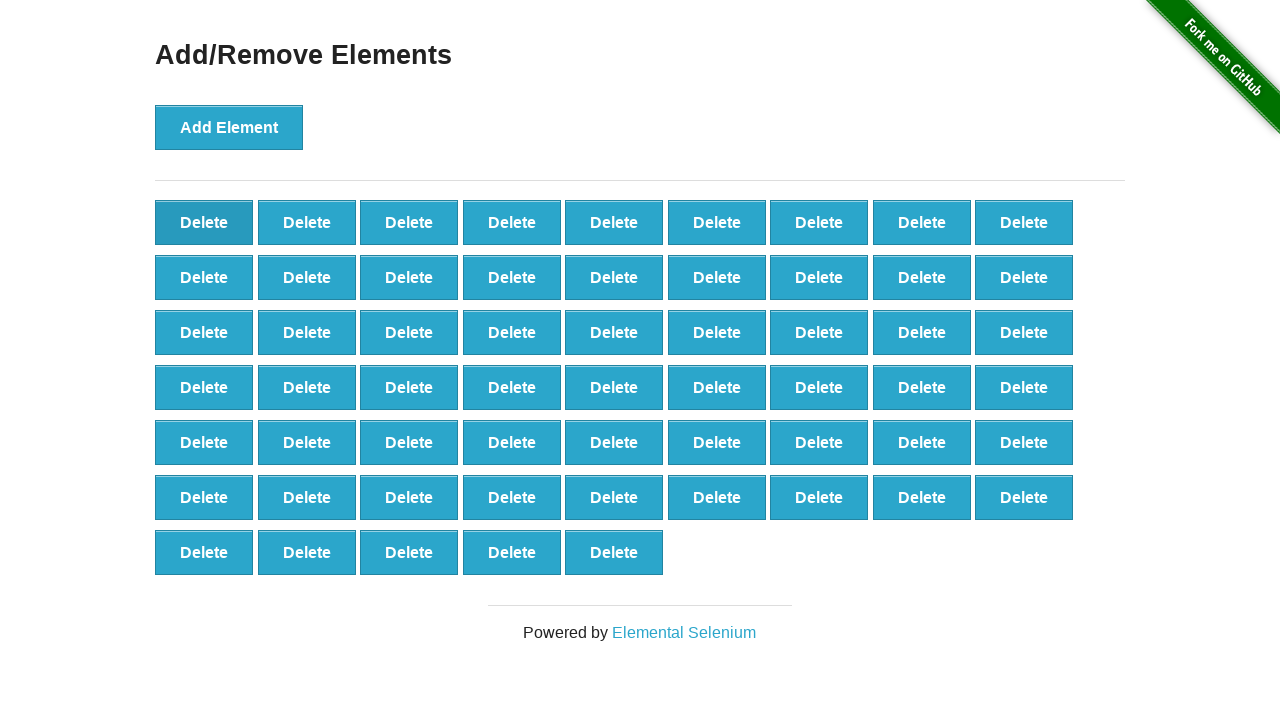

Clicked delete button to remove element (iteration 42/60) at (204, 222) on button[onclick='deleteElement()'] >> nth=0
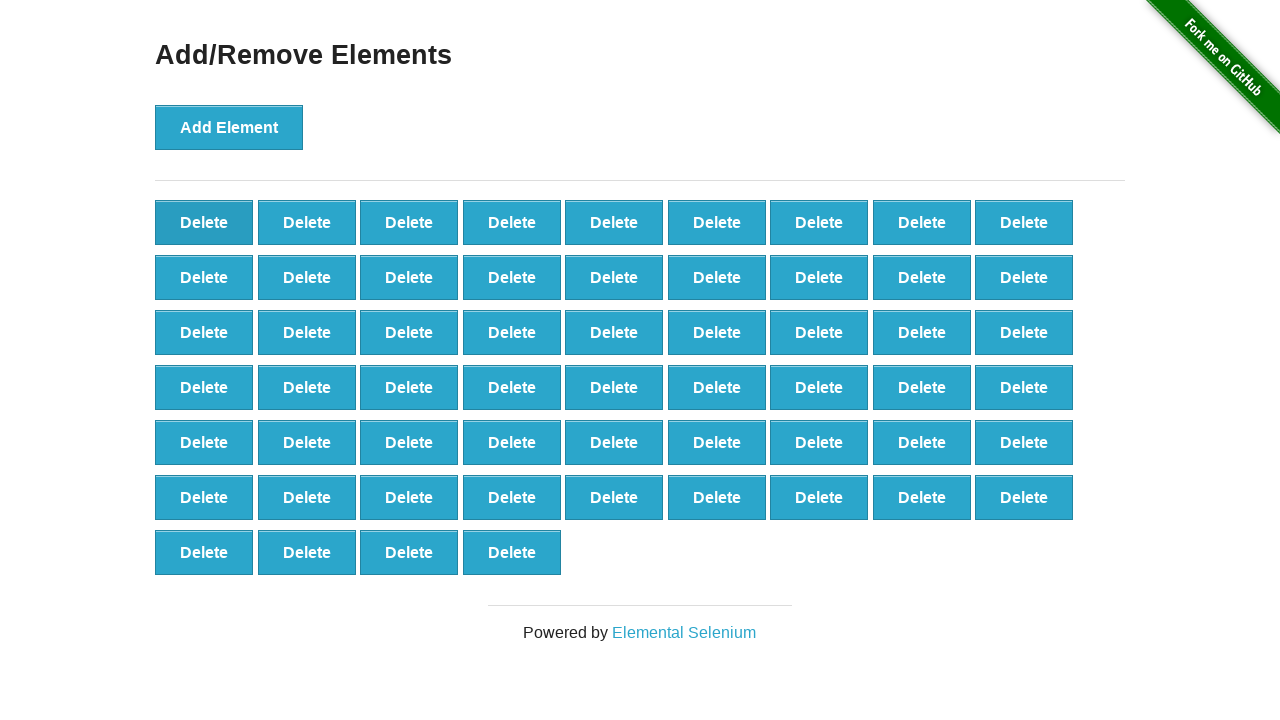

Clicked delete button to remove element (iteration 43/60) at (204, 222) on button[onclick='deleteElement()'] >> nth=0
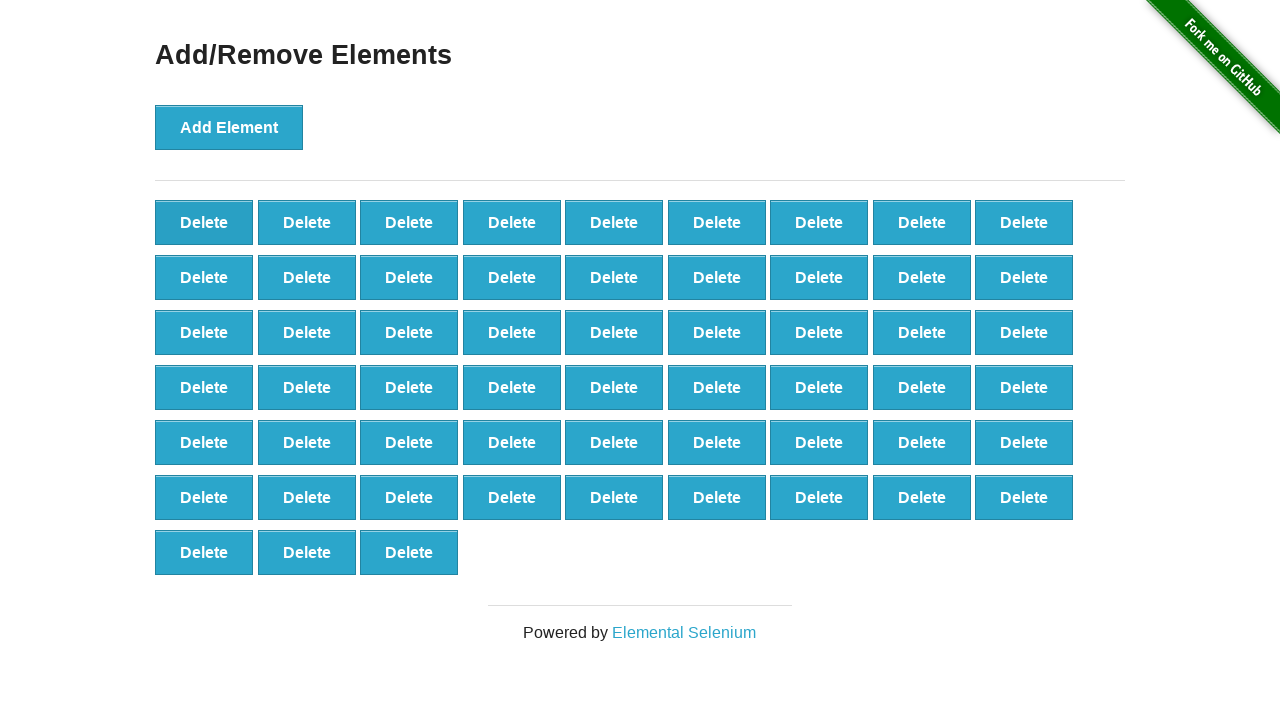

Clicked delete button to remove element (iteration 44/60) at (204, 222) on button[onclick='deleteElement()'] >> nth=0
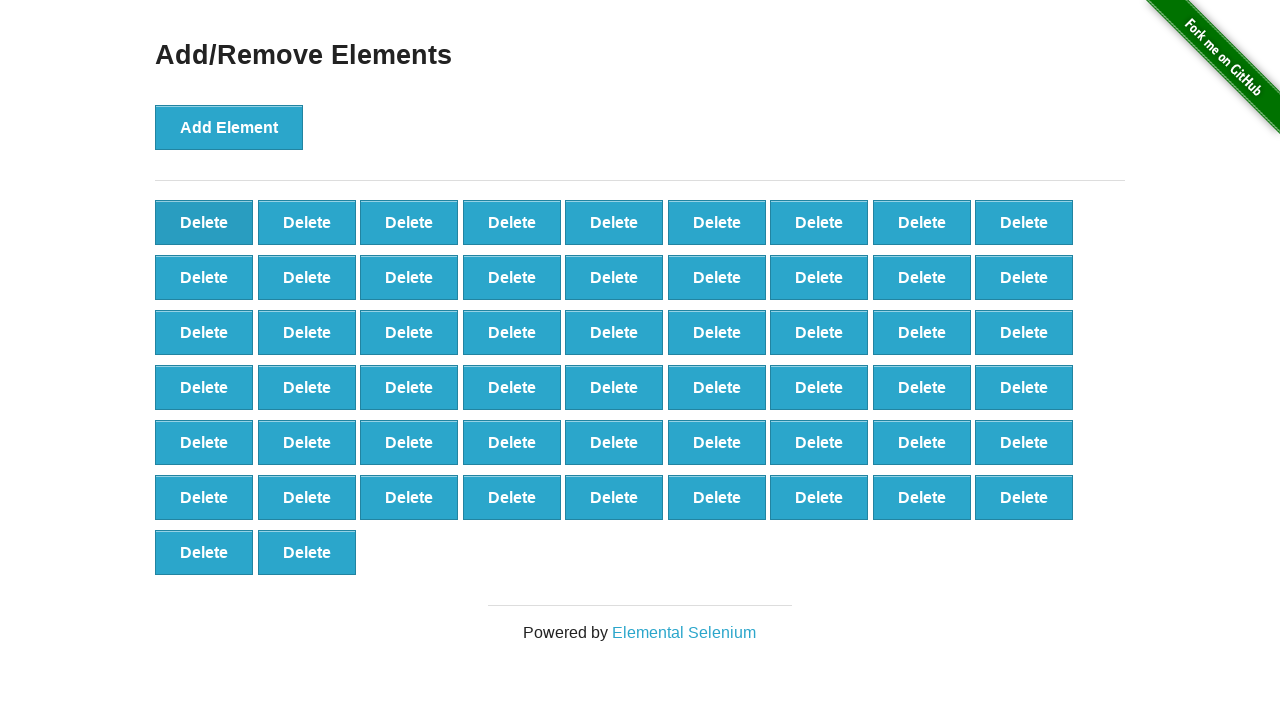

Clicked delete button to remove element (iteration 45/60) at (204, 222) on button[onclick='deleteElement()'] >> nth=0
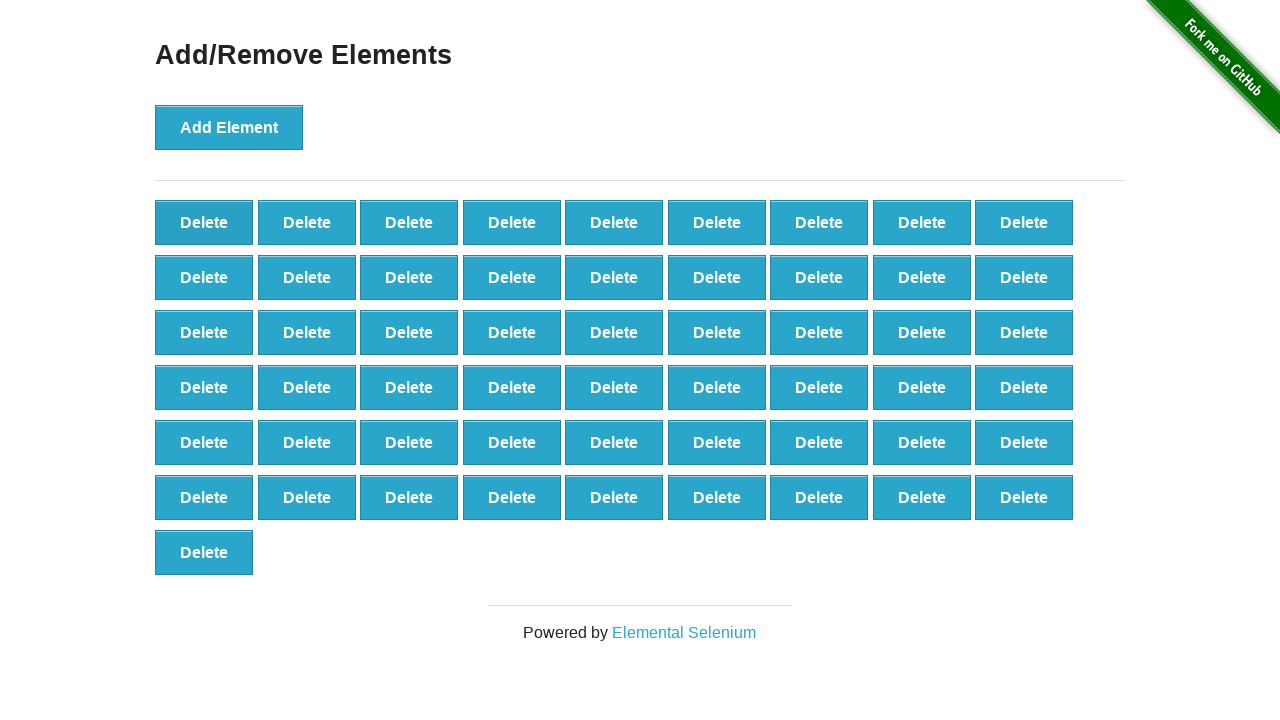

Clicked delete button to remove element (iteration 46/60) at (204, 222) on button[onclick='deleteElement()'] >> nth=0
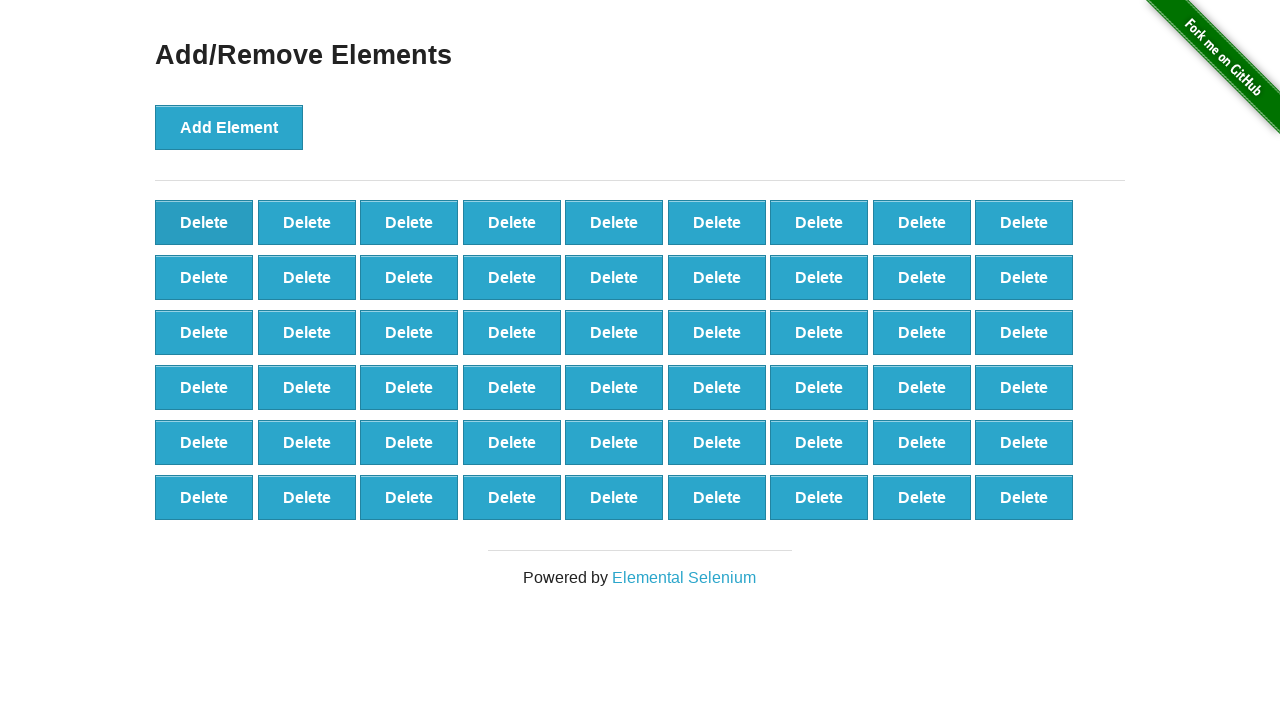

Clicked delete button to remove element (iteration 47/60) at (204, 222) on button[onclick='deleteElement()'] >> nth=0
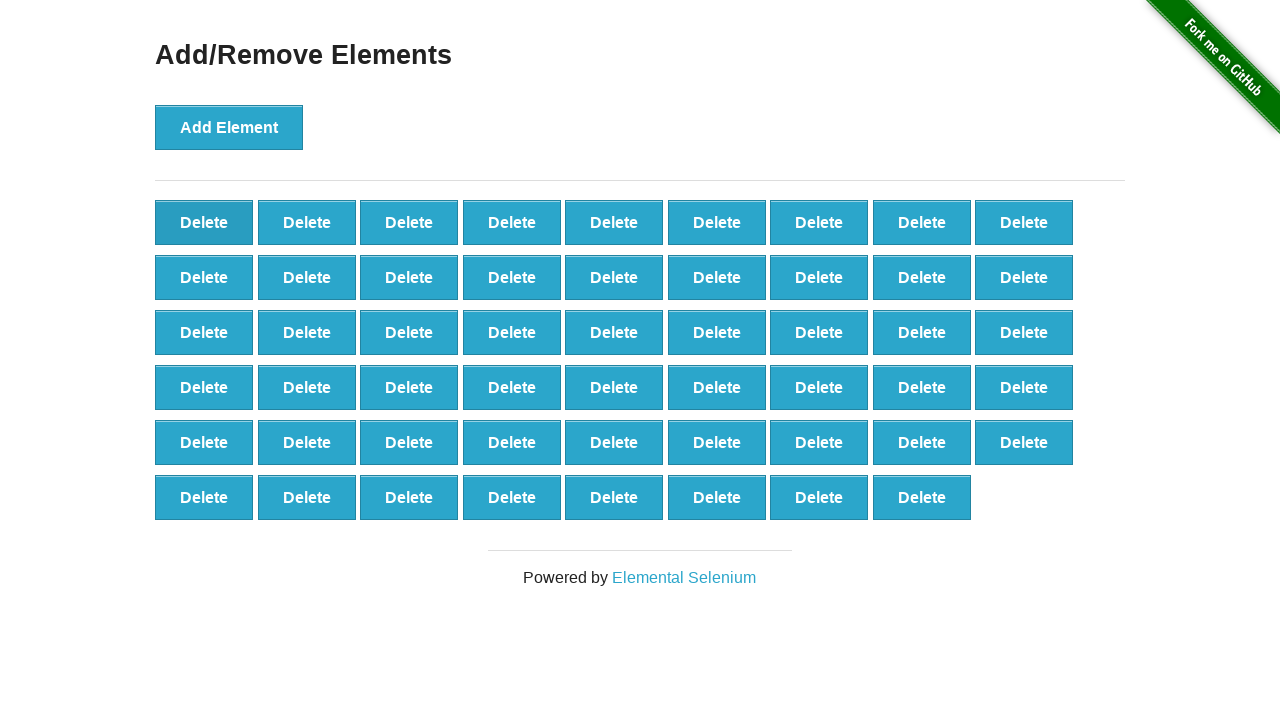

Clicked delete button to remove element (iteration 48/60) at (204, 222) on button[onclick='deleteElement()'] >> nth=0
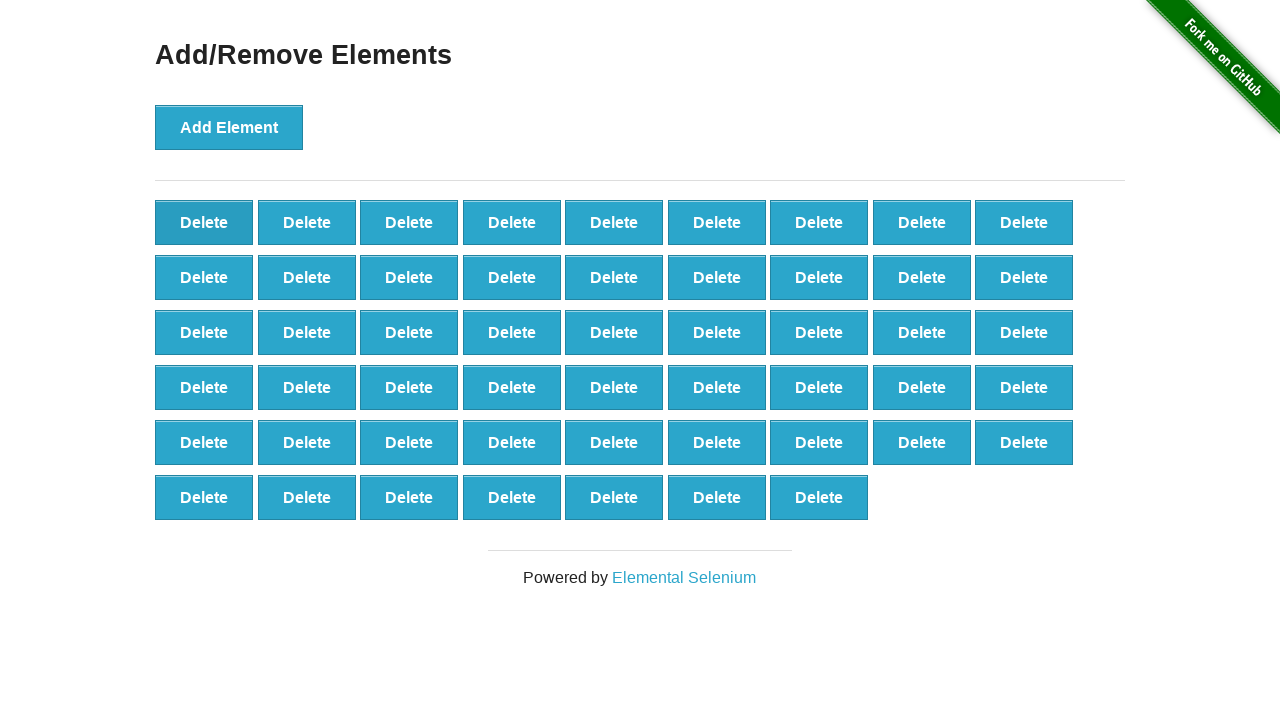

Clicked delete button to remove element (iteration 49/60) at (204, 222) on button[onclick='deleteElement()'] >> nth=0
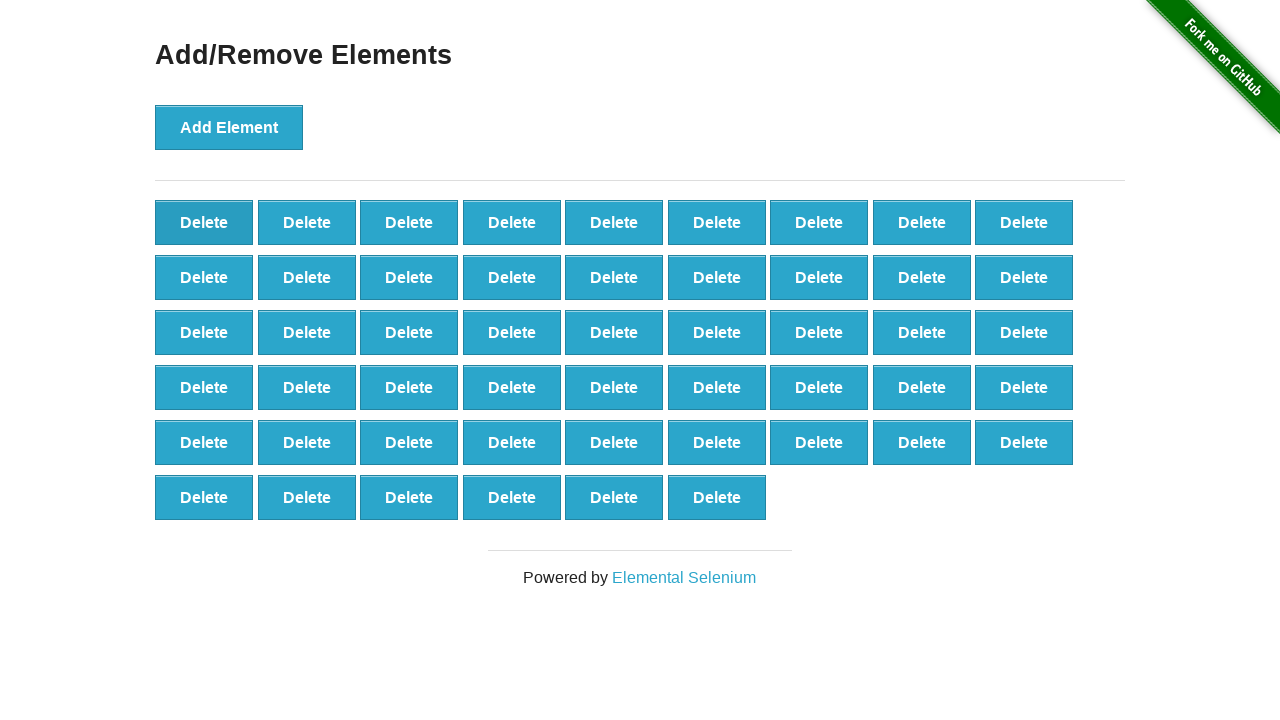

Clicked delete button to remove element (iteration 50/60) at (204, 222) on button[onclick='deleteElement()'] >> nth=0
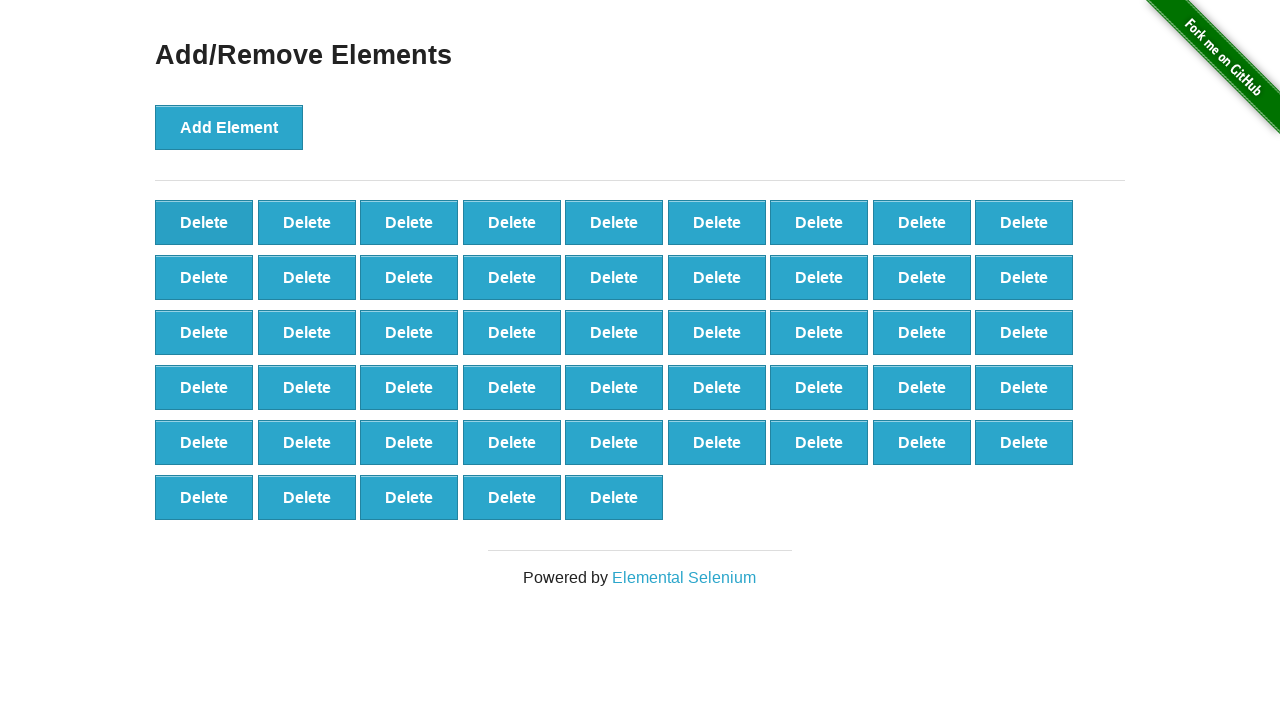

Clicked delete button to remove element (iteration 51/60) at (204, 222) on button[onclick='deleteElement()'] >> nth=0
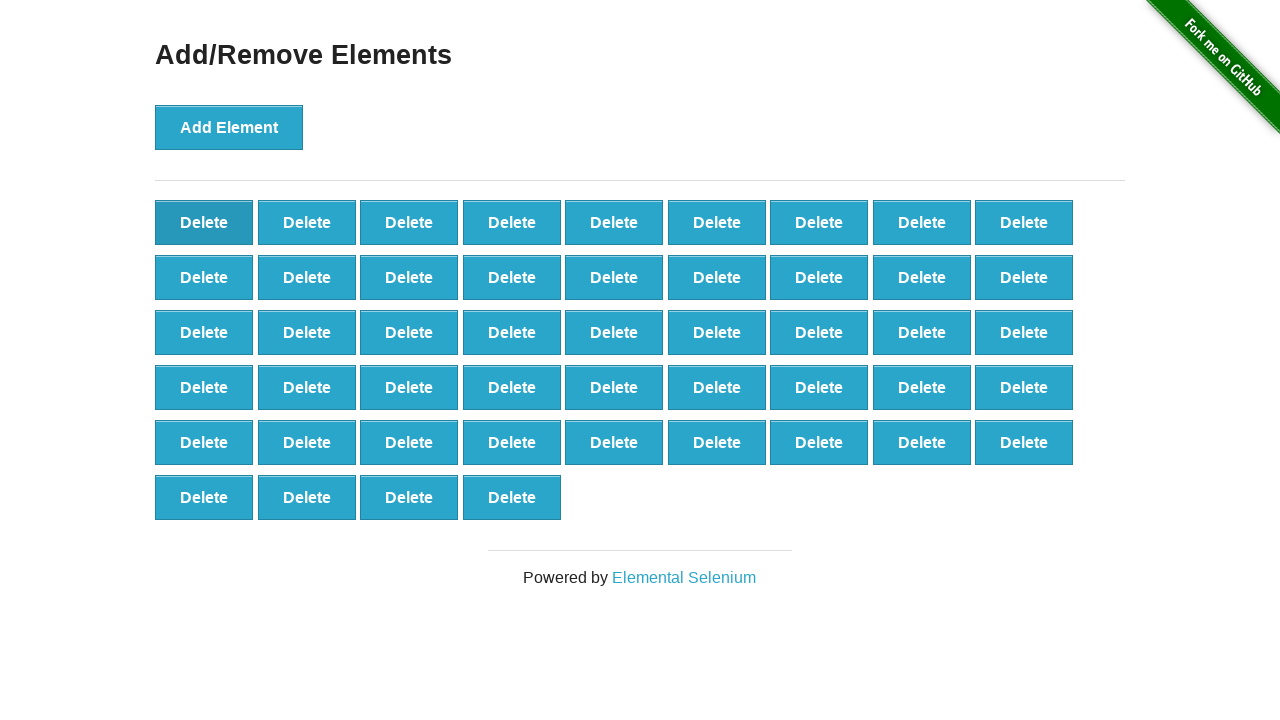

Clicked delete button to remove element (iteration 52/60) at (204, 222) on button[onclick='deleteElement()'] >> nth=0
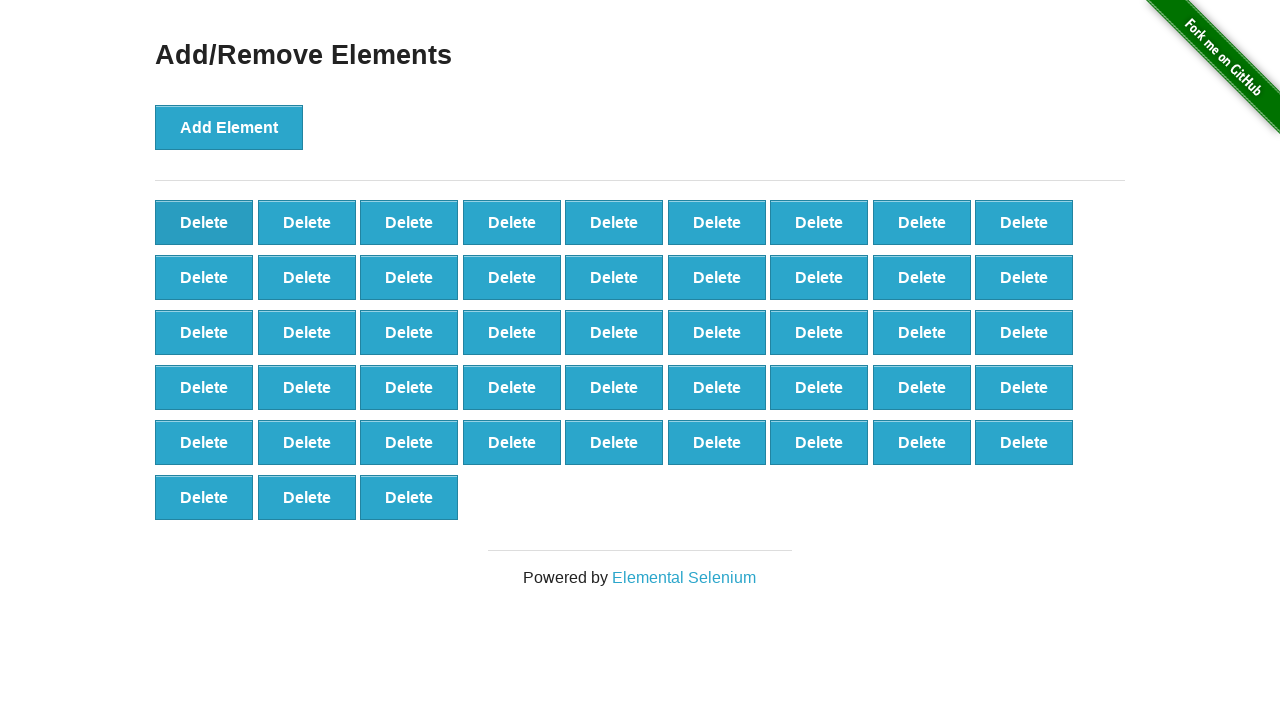

Clicked delete button to remove element (iteration 53/60) at (204, 222) on button[onclick='deleteElement()'] >> nth=0
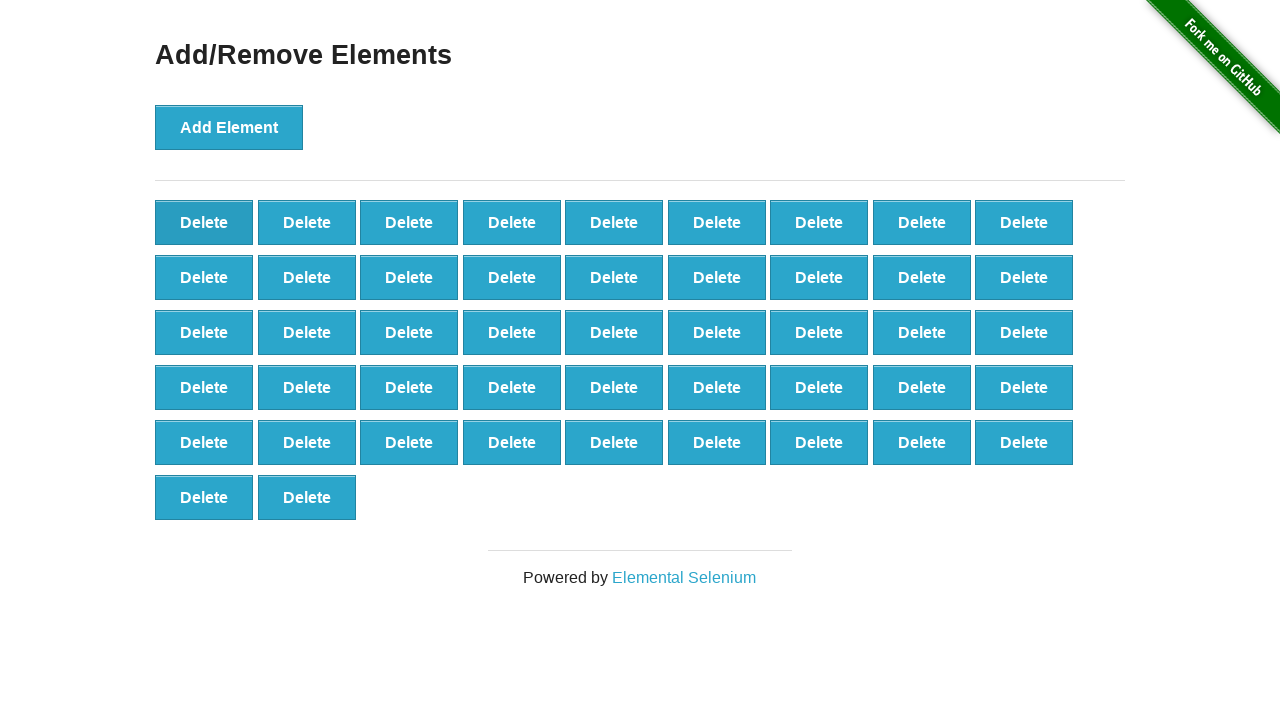

Clicked delete button to remove element (iteration 54/60) at (204, 222) on button[onclick='deleteElement()'] >> nth=0
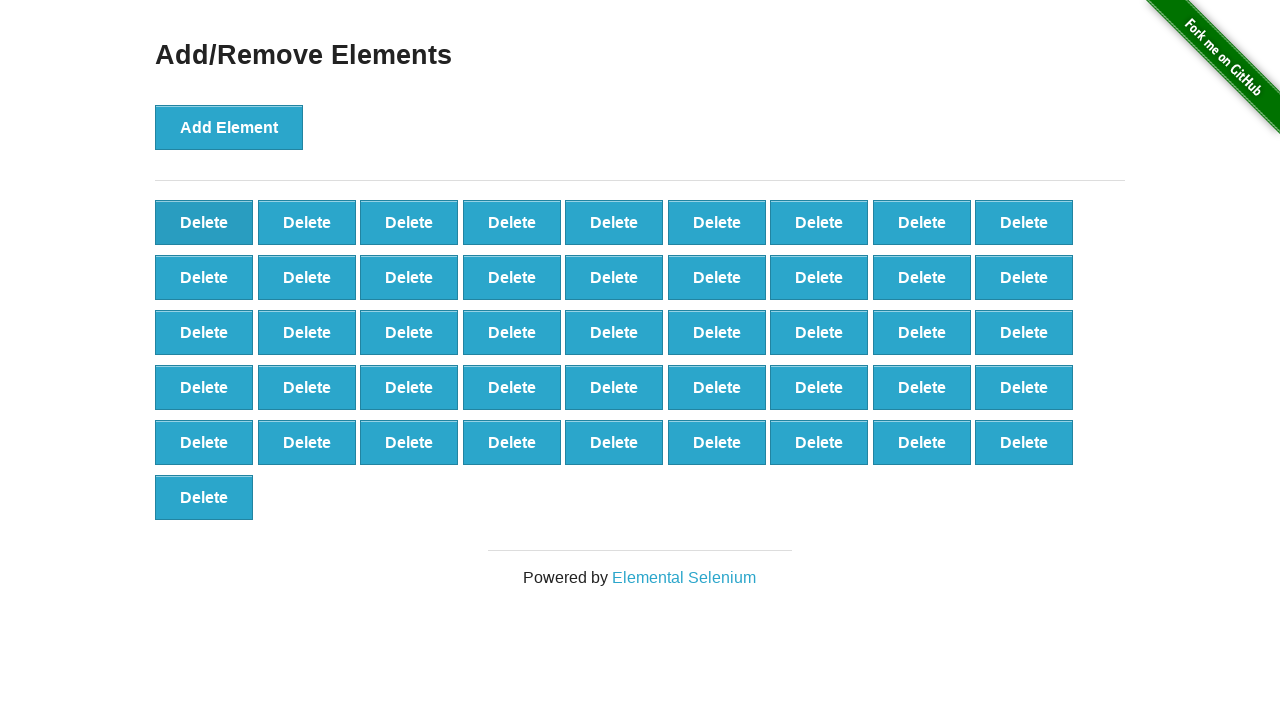

Clicked delete button to remove element (iteration 55/60) at (204, 222) on button[onclick='deleteElement()'] >> nth=0
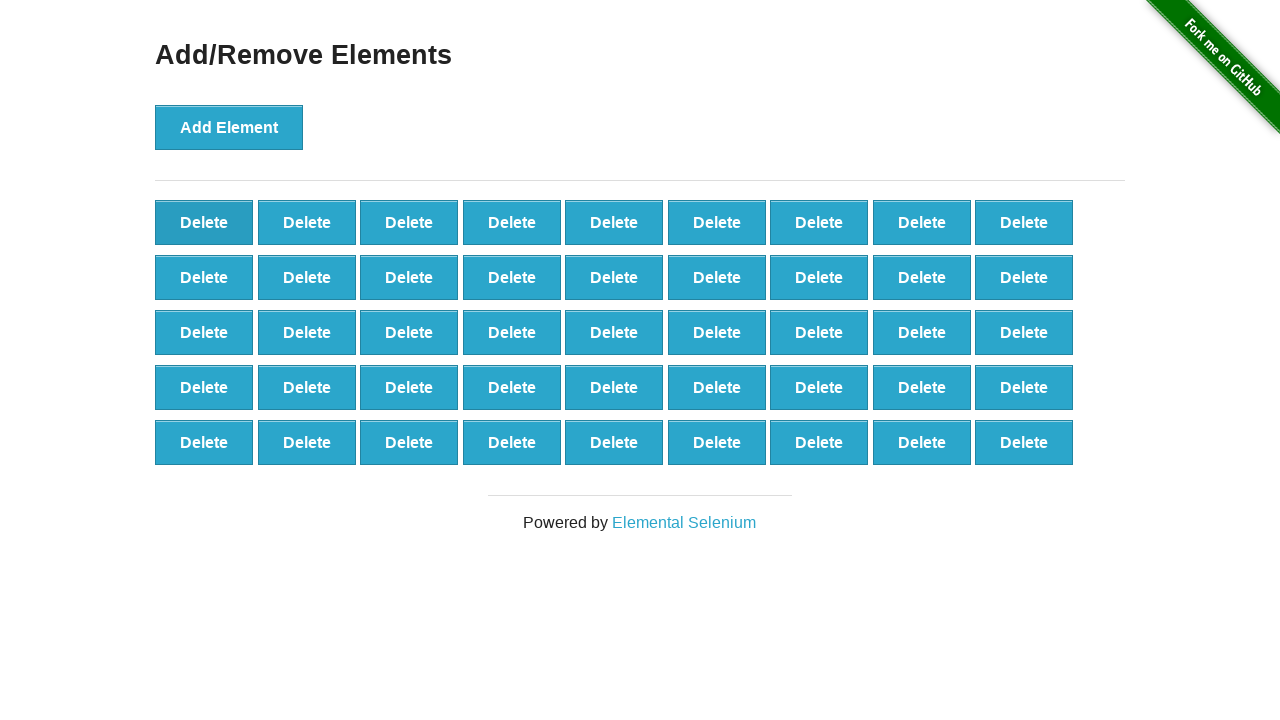

Clicked delete button to remove element (iteration 56/60) at (204, 222) on button[onclick='deleteElement()'] >> nth=0
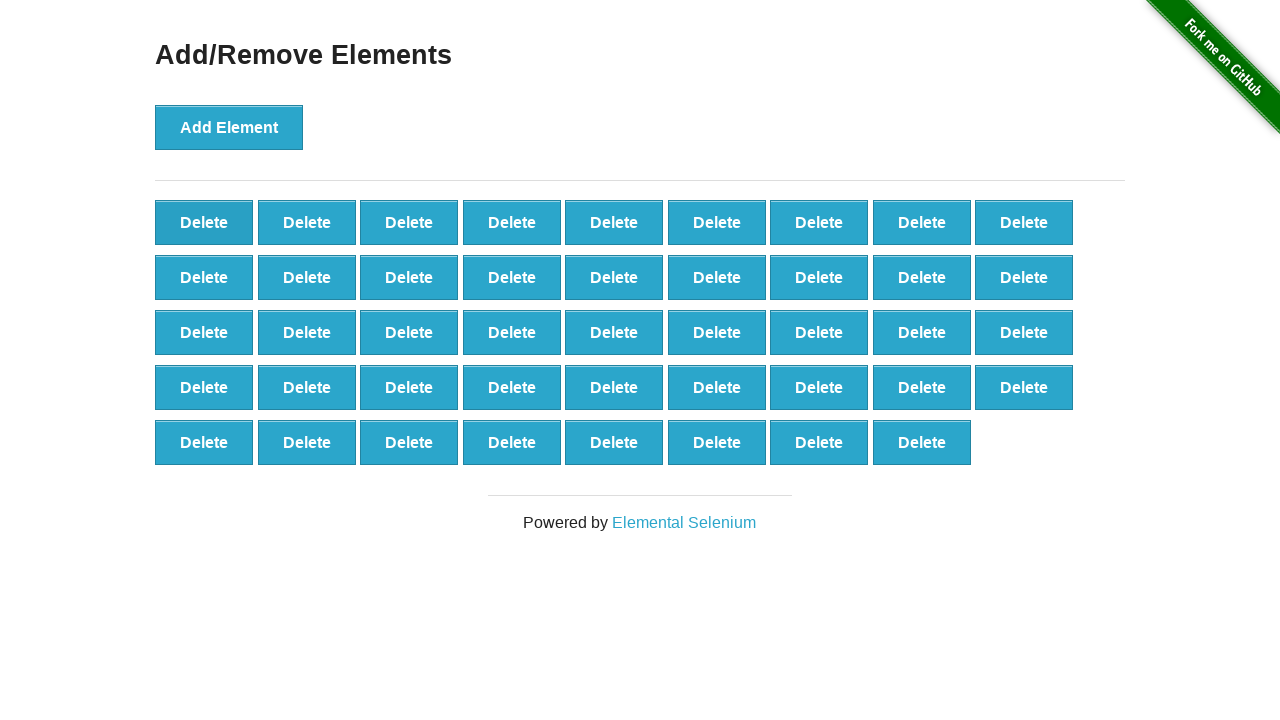

Clicked delete button to remove element (iteration 57/60) at (204, 222) on button[onclick='deleteElement()'] >> nth=0
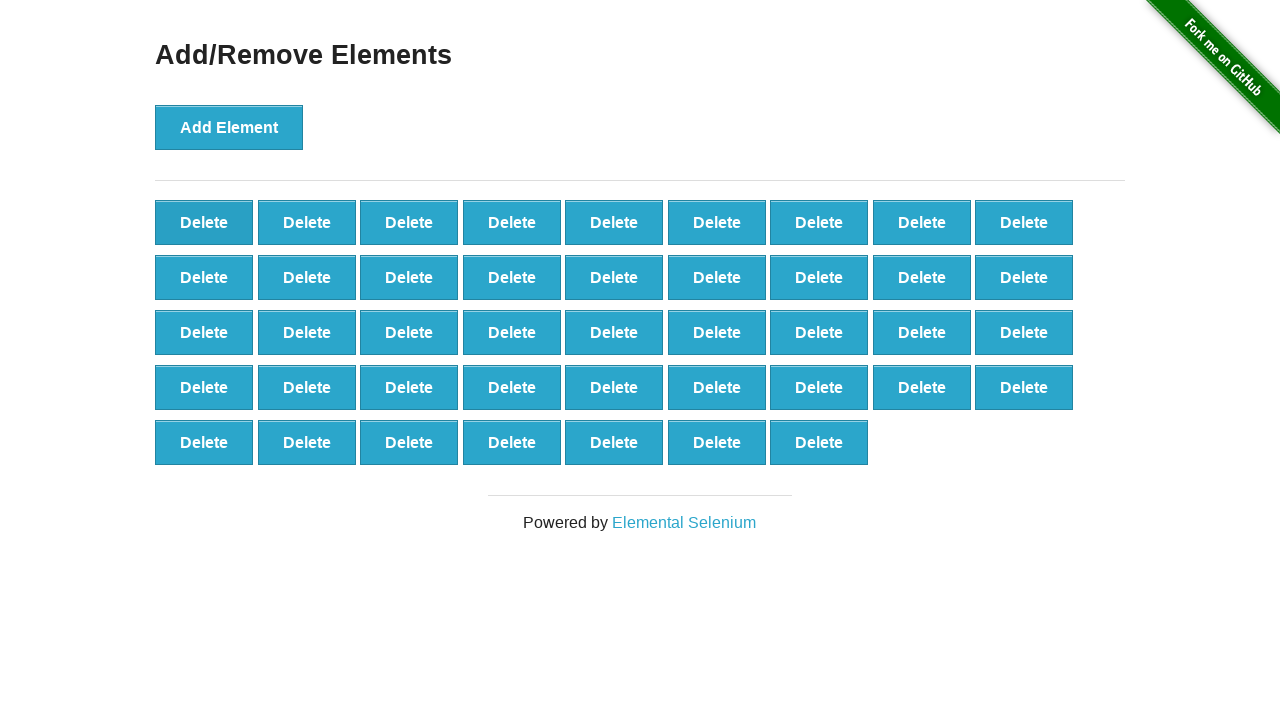

Clicked delete button to remove element (iteration 58/60) at (204, 222) on button[onclick='deleteElement()'] >> nth=0
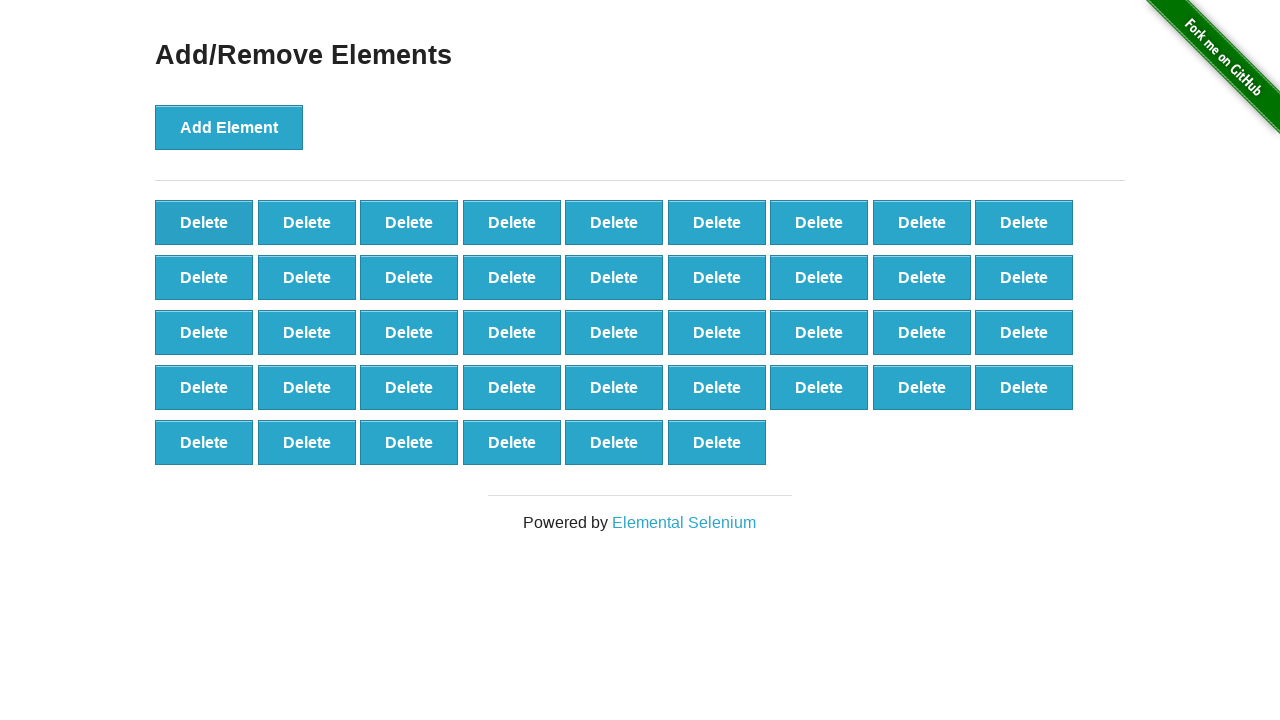

Clicked delete button to remove element (iteration 59/60) at (204, 222) on button[onclick='deleteElement()'] >> nth=0
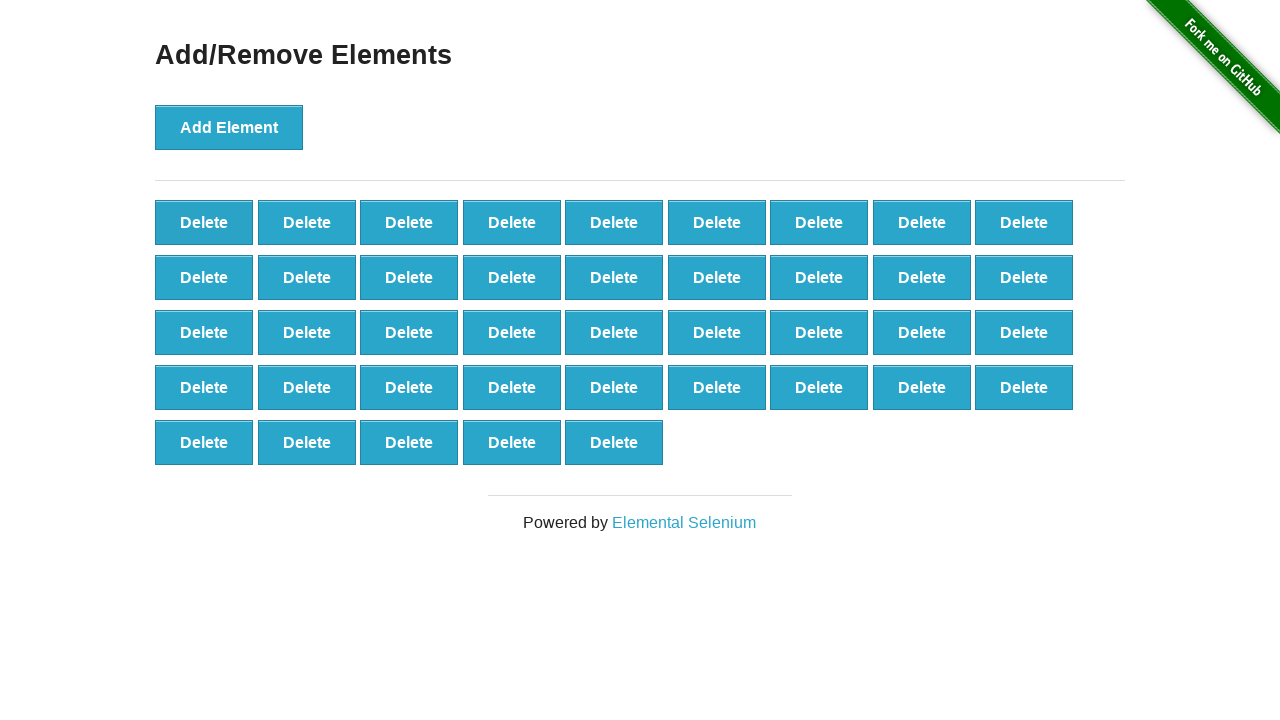

Clicked delete button to remove element (iteration 60/60) at (204, 222) on button[onclick='deleteElement()'] >> nth=0
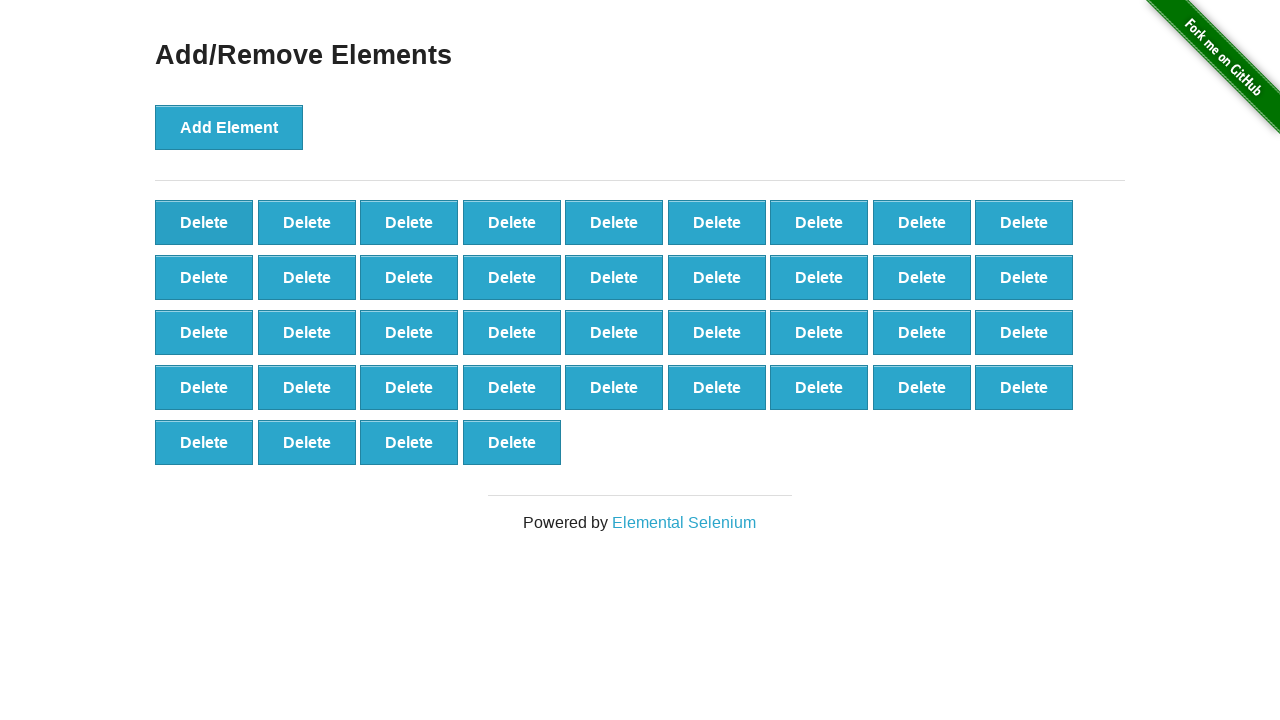

Waited 500ms for DOM to update after deletions
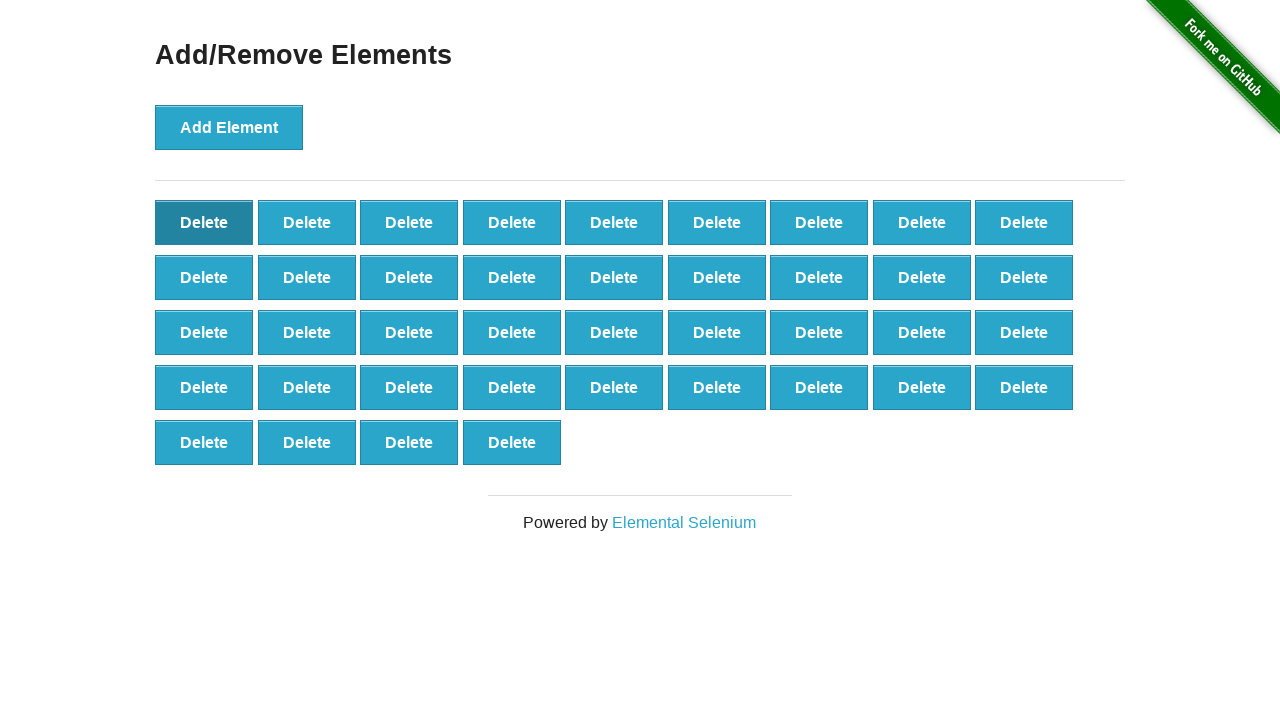

Located remaining delete buttons
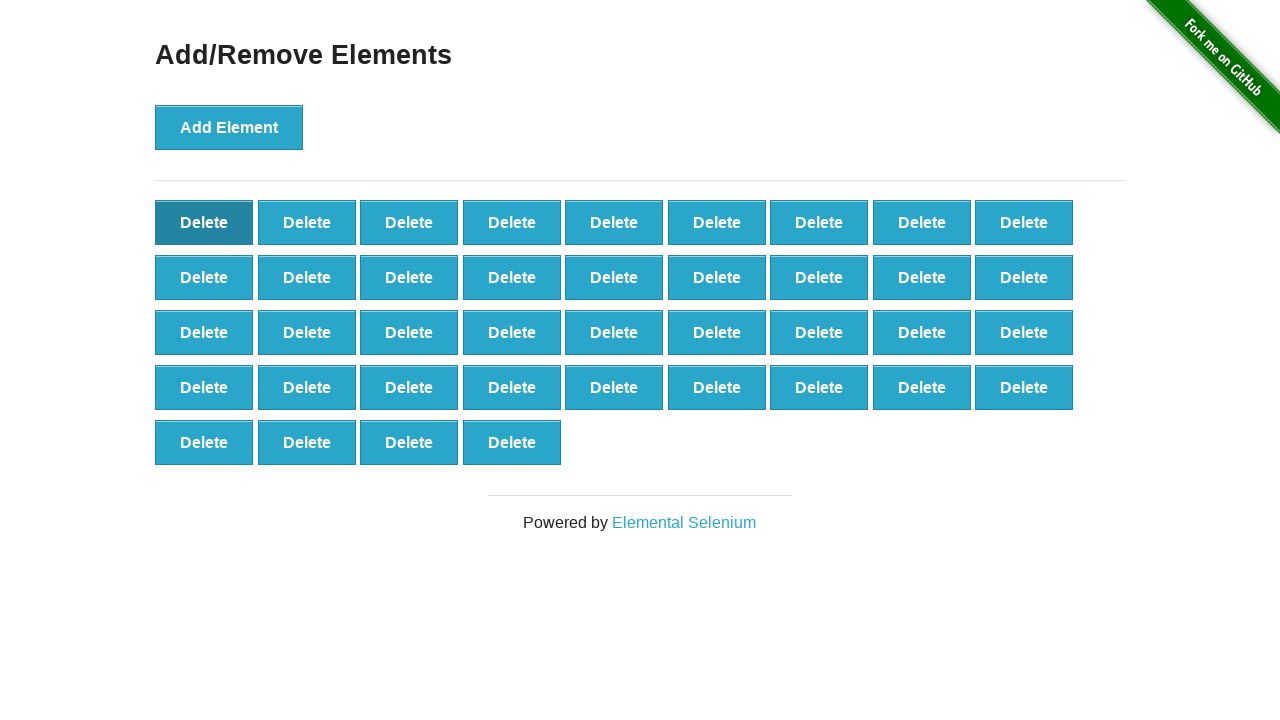

Assertion passed: verified 40 delete buttons remain (100 added - 60 deleted = 40)
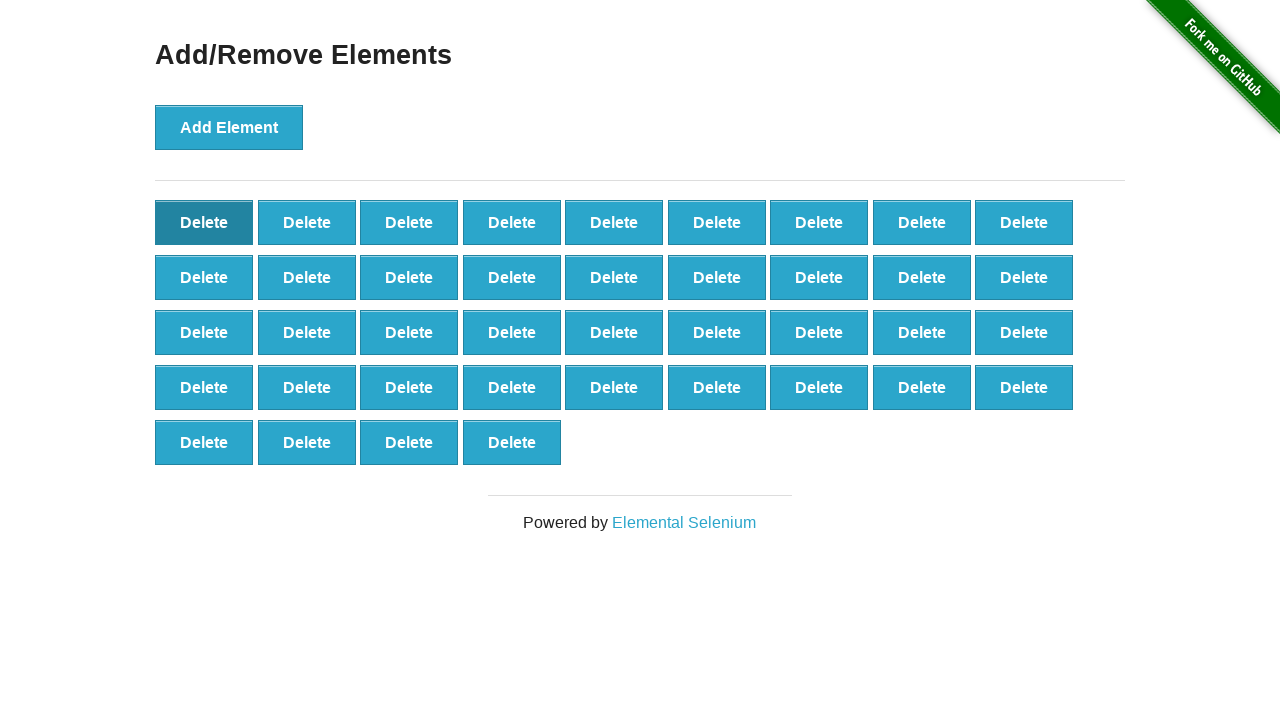

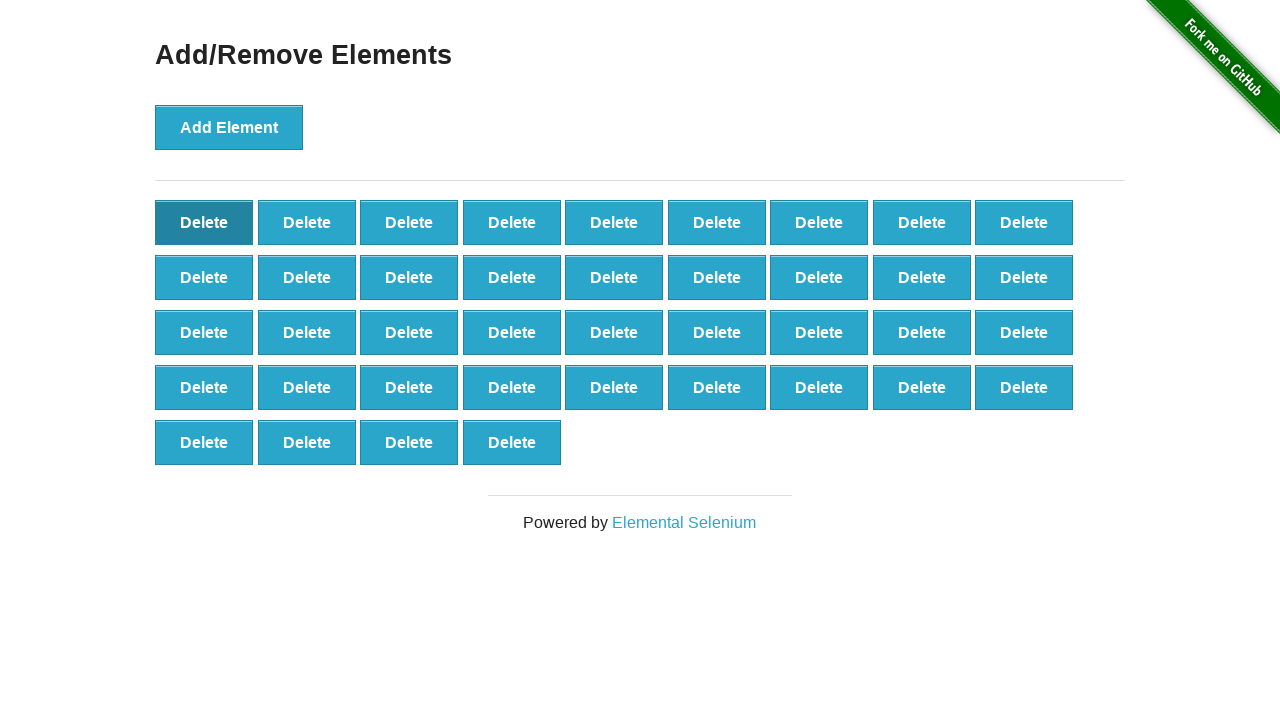